Tests a Todo page by navigating to it, adding 100 todo items, and then deleting all odd-numbered items with dialog acceptance for confirmation prompts.

Starting URL: https://material.playwrightvn.com/

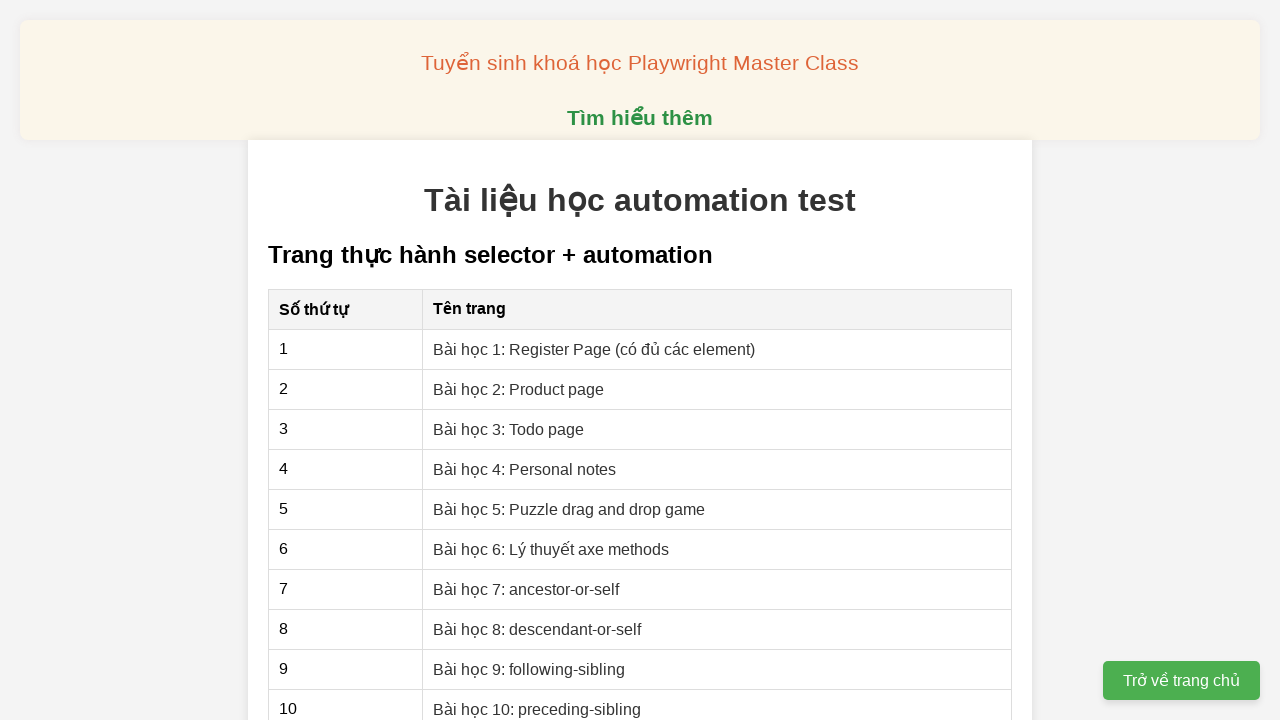

Clicked on 'Todo page' link at (509, 429) on xpath=//a[contains(text(), 'Todo page')]
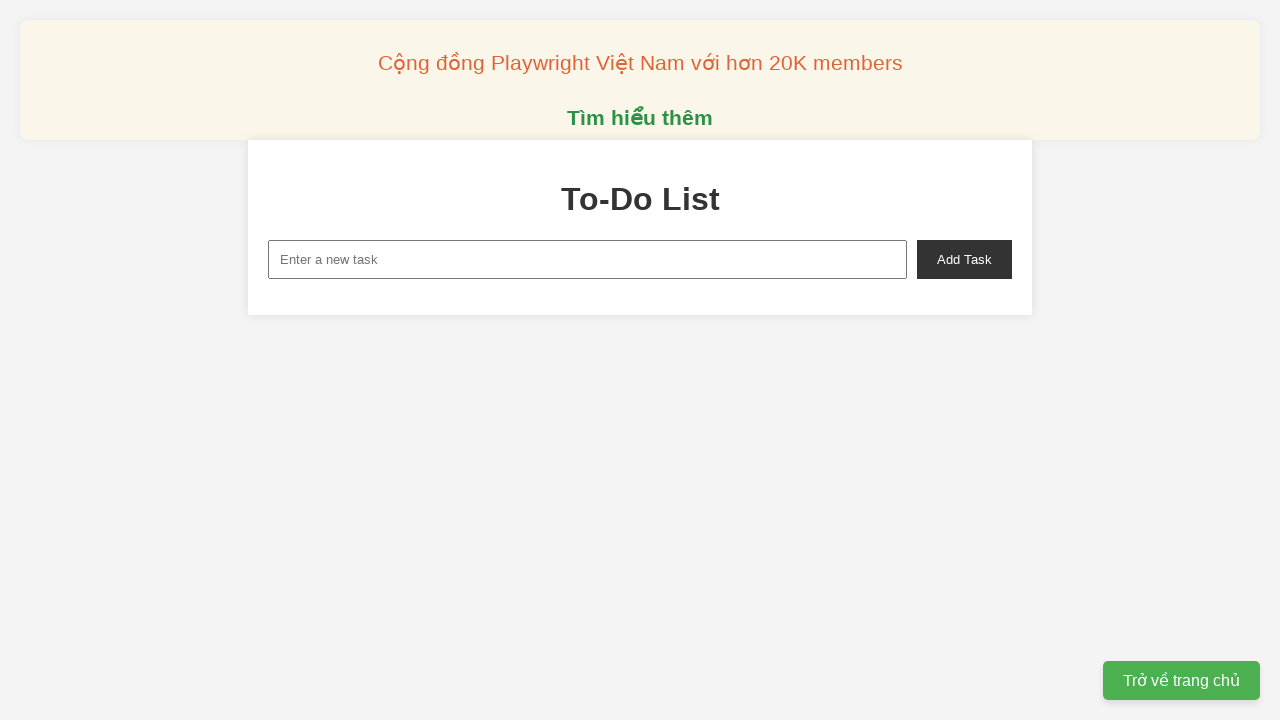

Todo page loaded and new task input field is visible
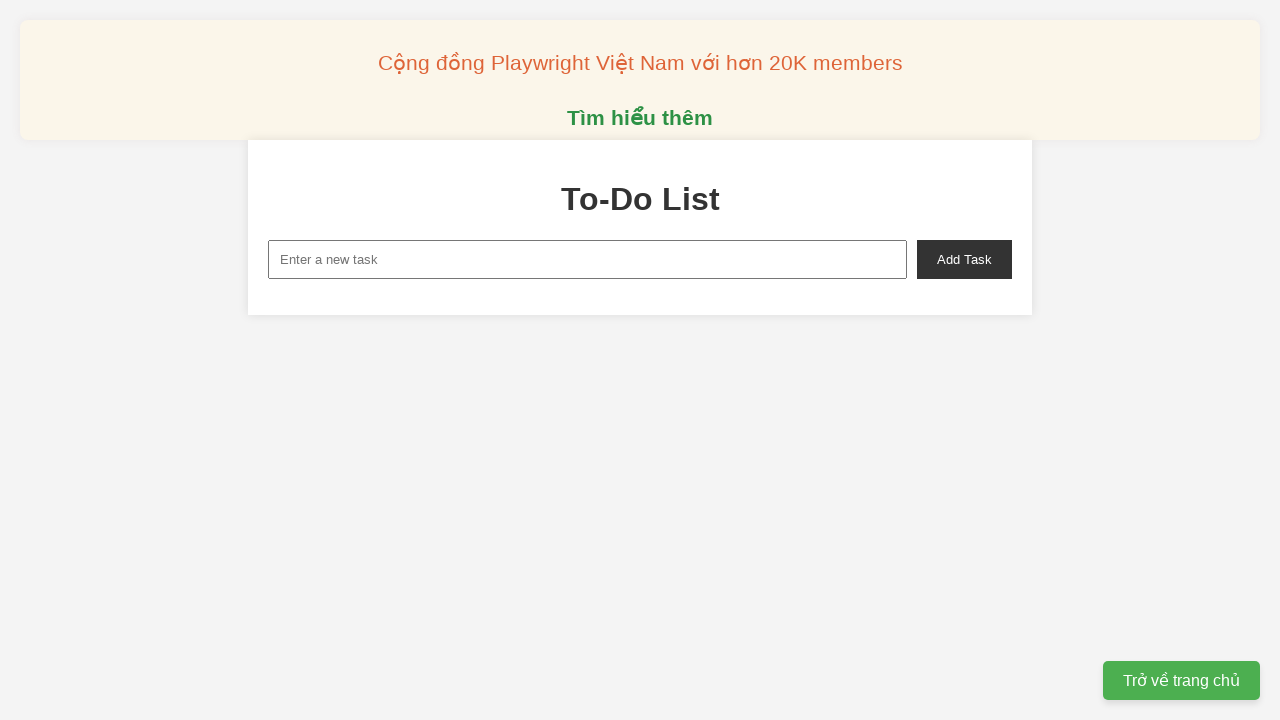

Filled task input with 'Todo 0' on xpath=//input[@id='new-task']
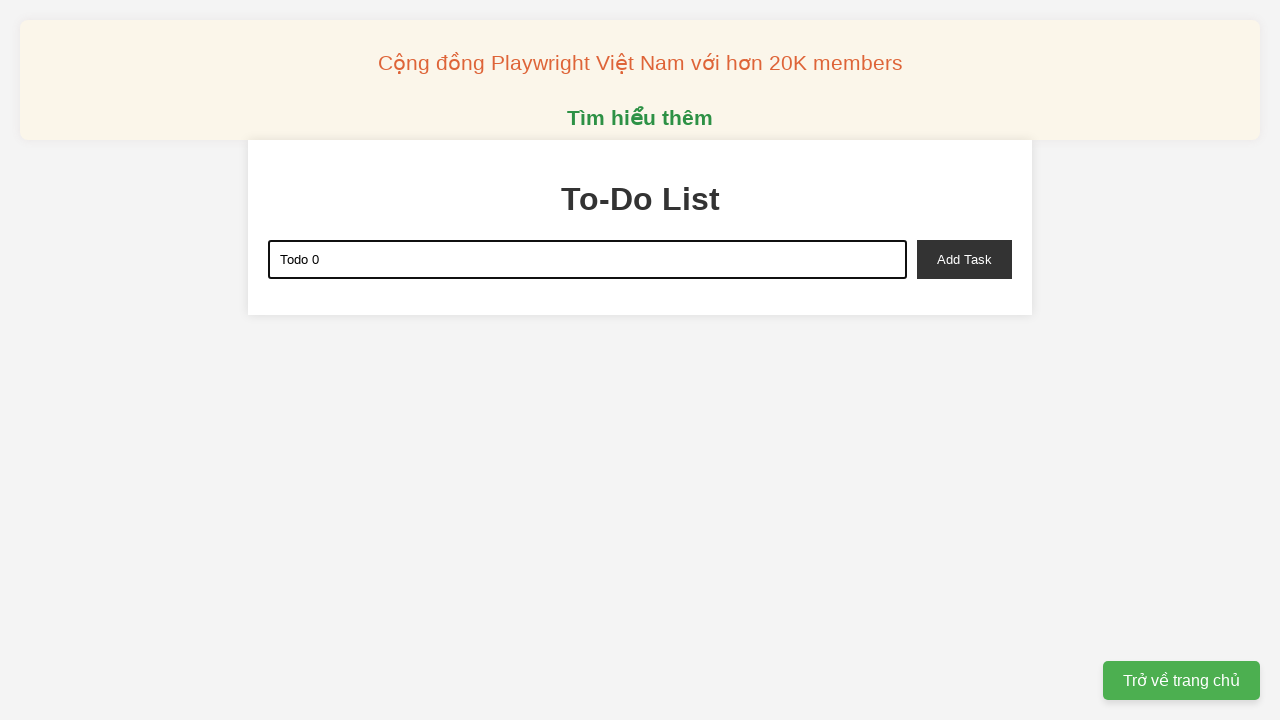

Added task 'Todo 0' to the list at (964, 259) on xpath=//button[@id='add-task']
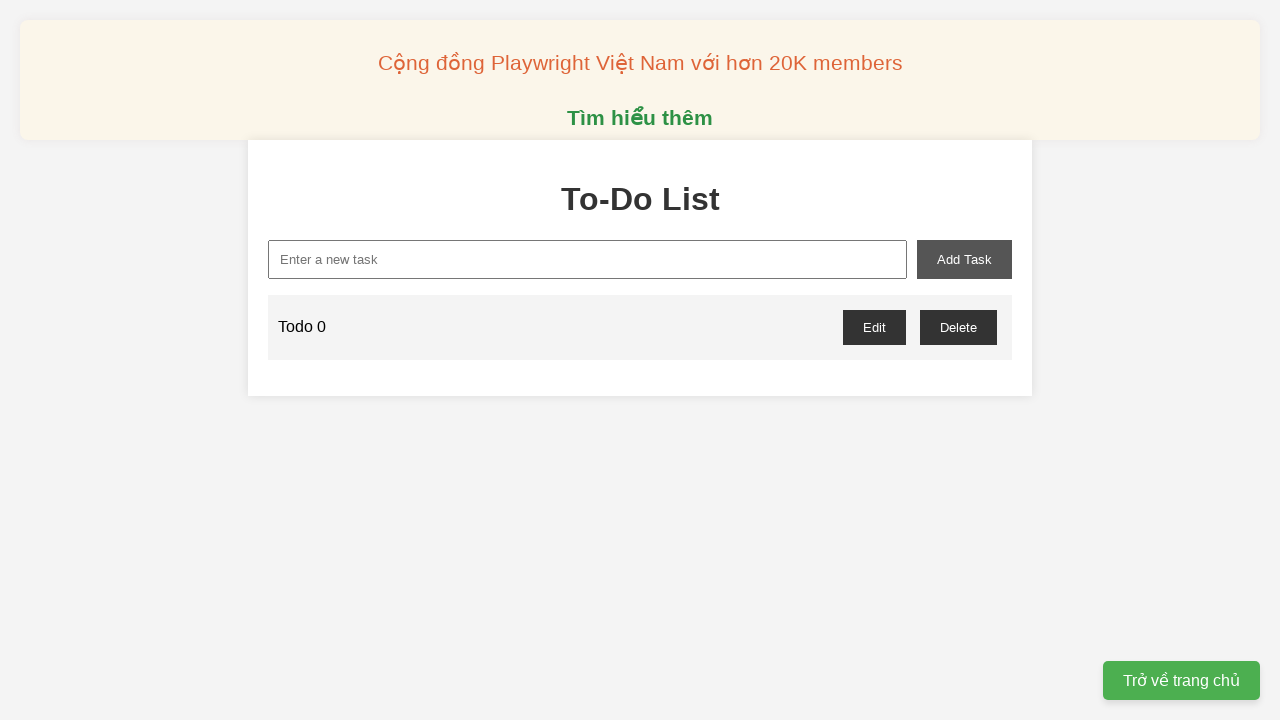

Filled task input with 'Todo 1' on xpath=//input[@id='new-task']
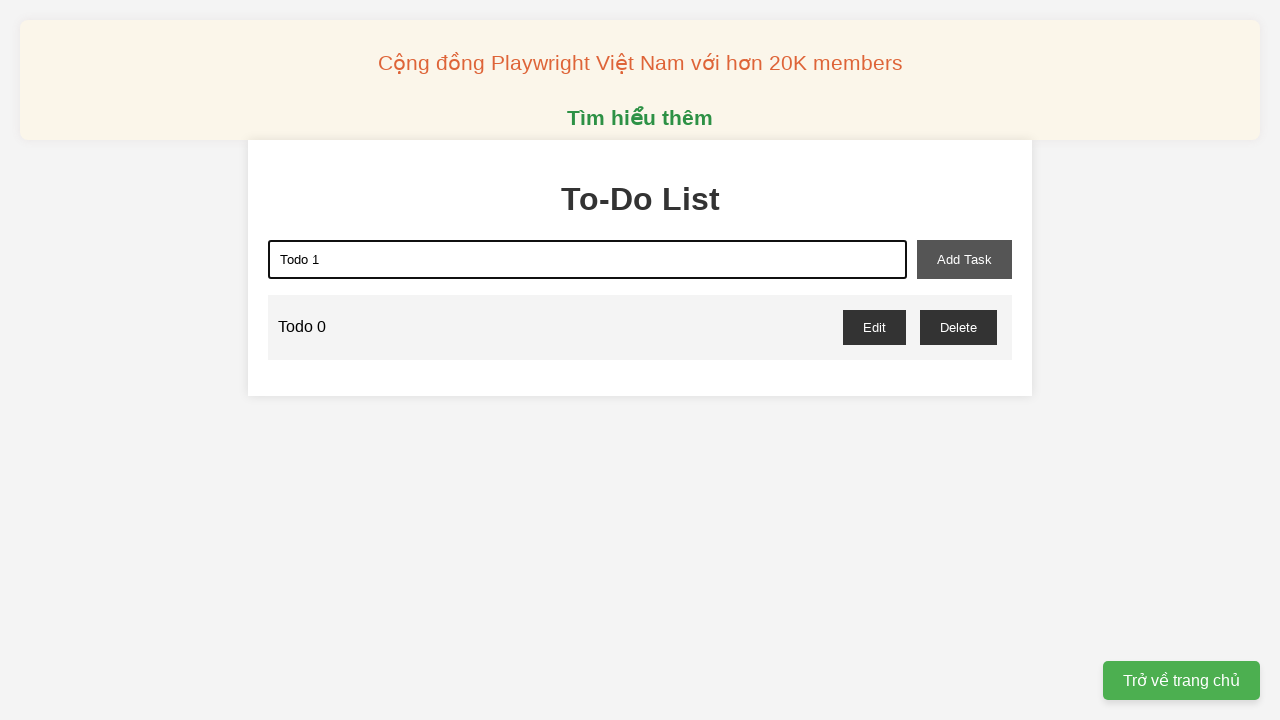

Added task 'Todo 1' to the list at (964, 259) on xpath=//button[@id='add-task']
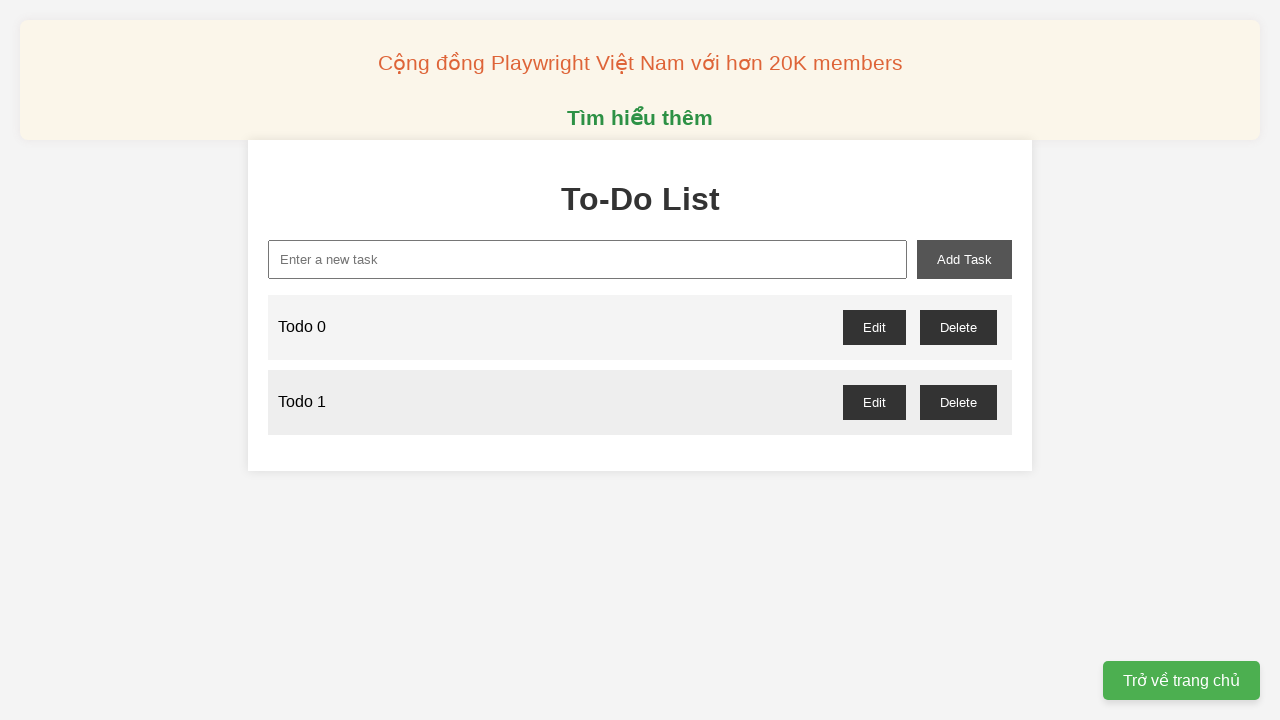

Filled task input with 'Todo 2' on xpath=//input[@id='new-task']
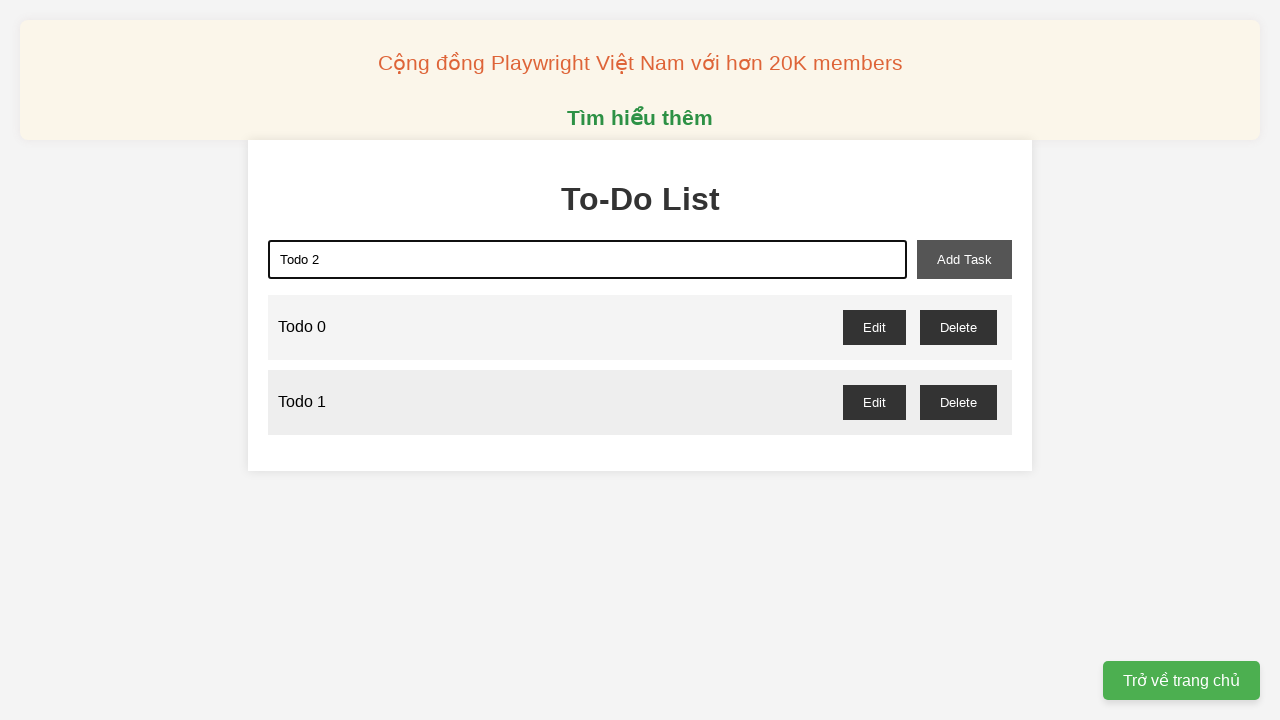

Added task 'Todo 2' to the list at (964, 259) on xpath=//button[@id='add-task']
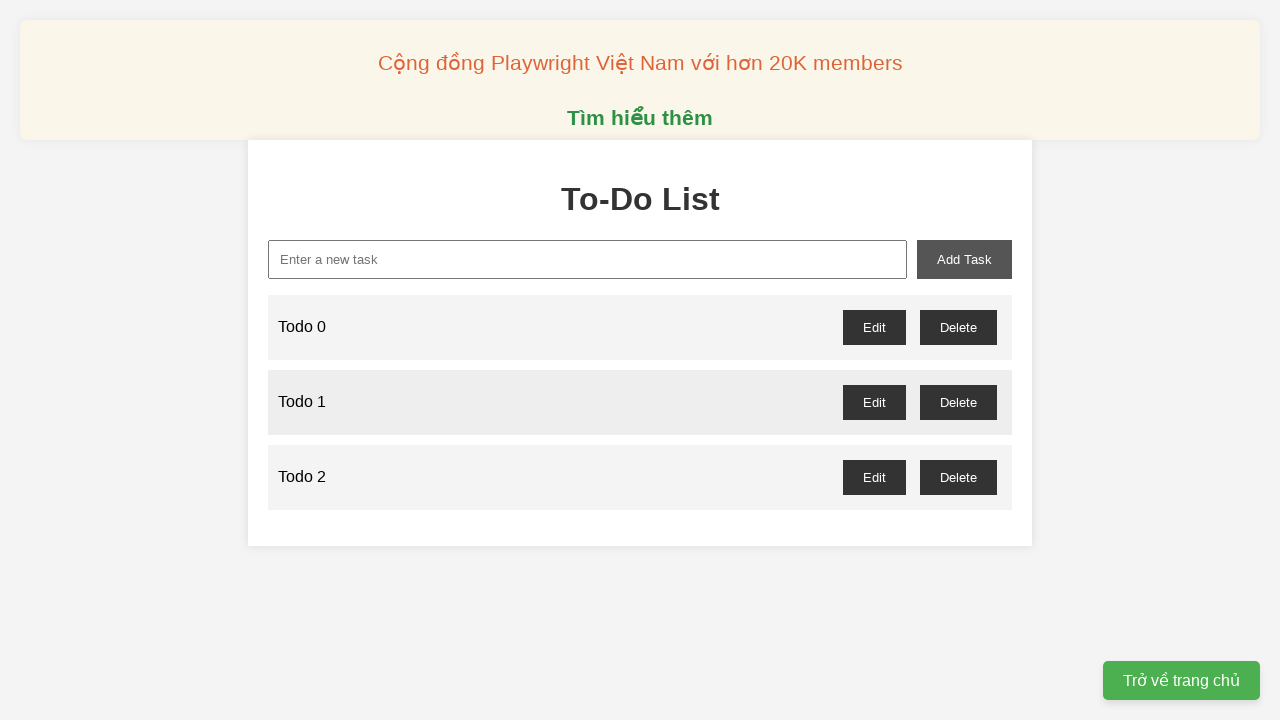

Filled task input with 'Todo 3' on xpath=//input[@id='new-task']
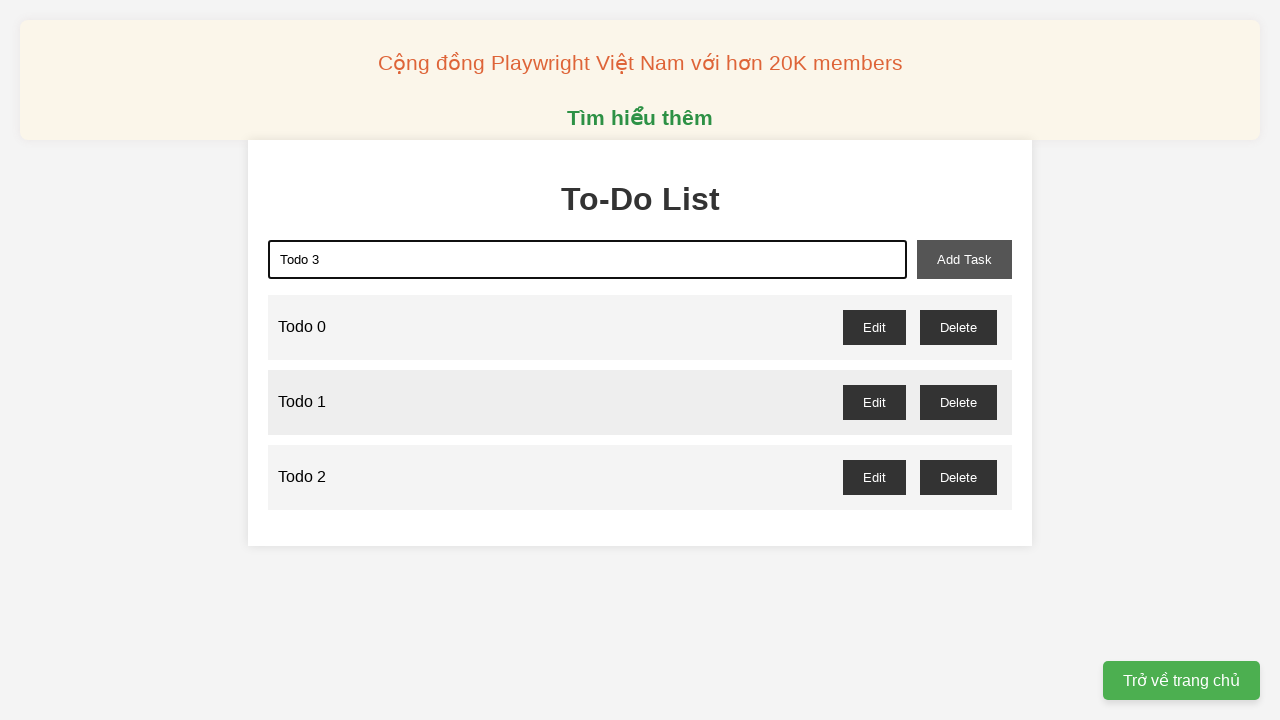

Added task 'Todo 3' to the list at (964, 259) on xpath=//button[@id='add-task']
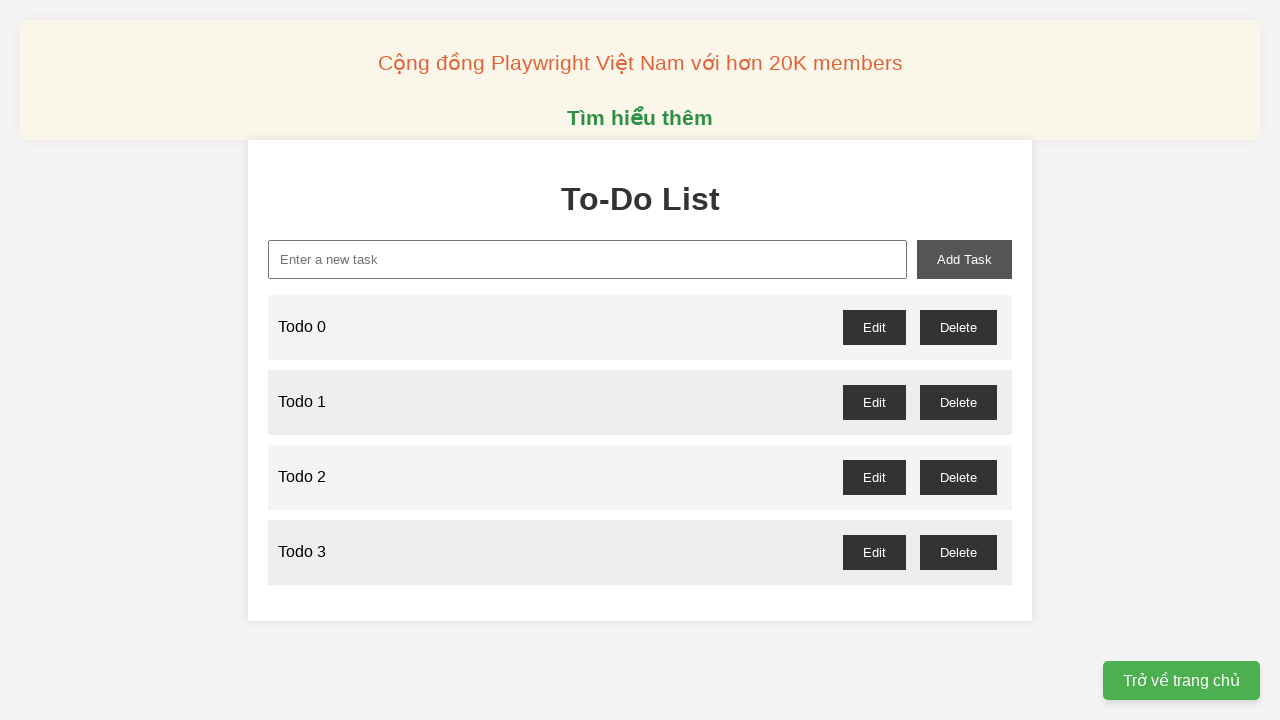

Filled task input with 'Todo 4' on xpath=//input[@id='new-task']
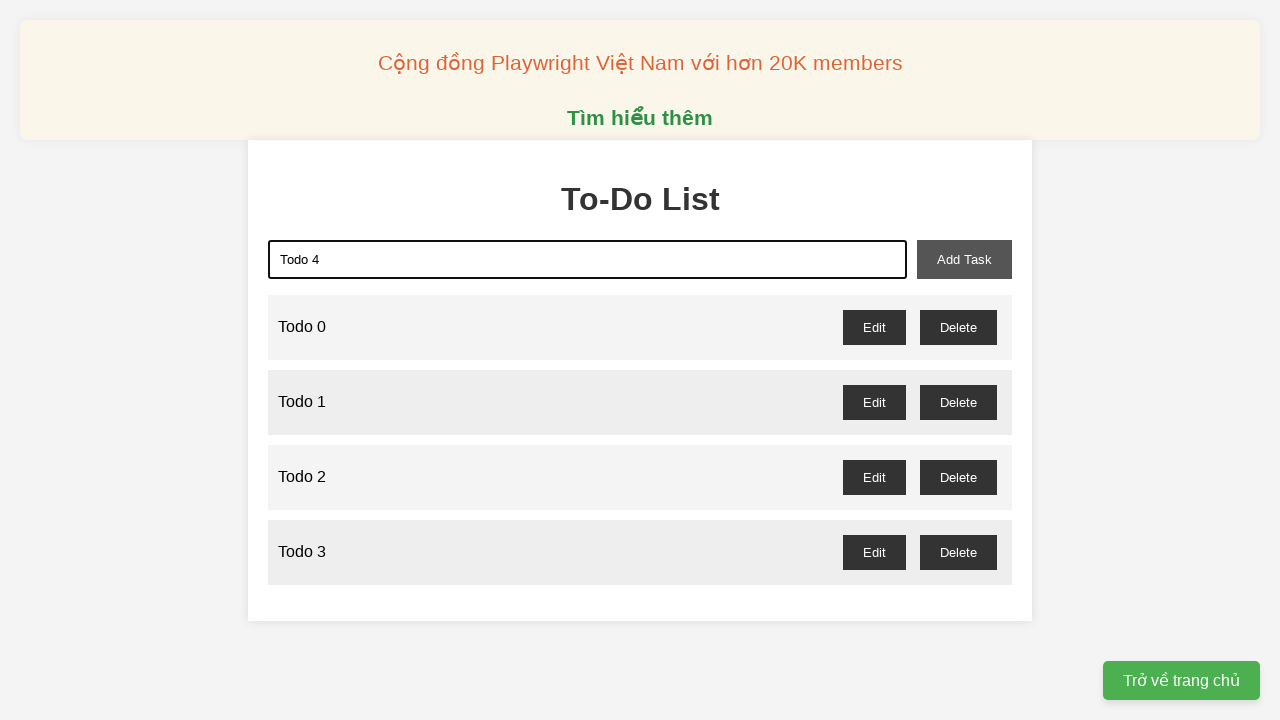

Added task 'Todo 4' to the list at (964, 259) on xpath=//button[@id='add-task']
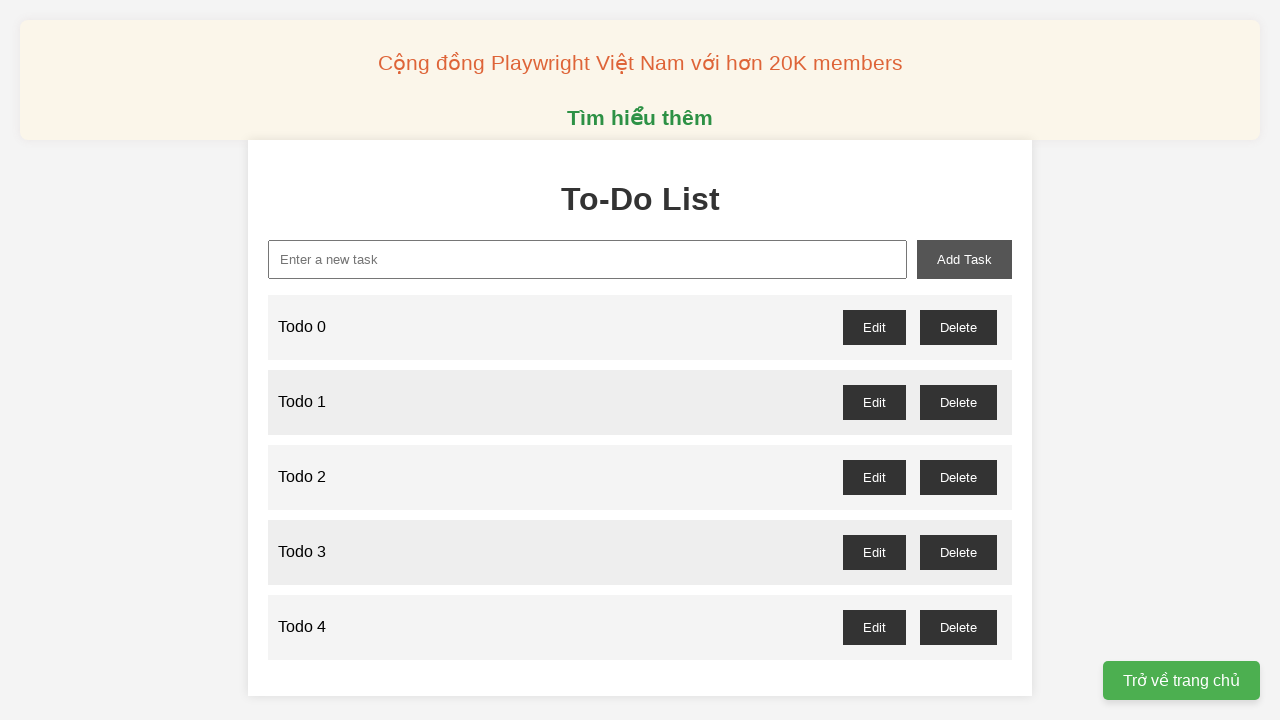

Filled task input with 'Todo 5' on xpath=//input[@id='new-task']
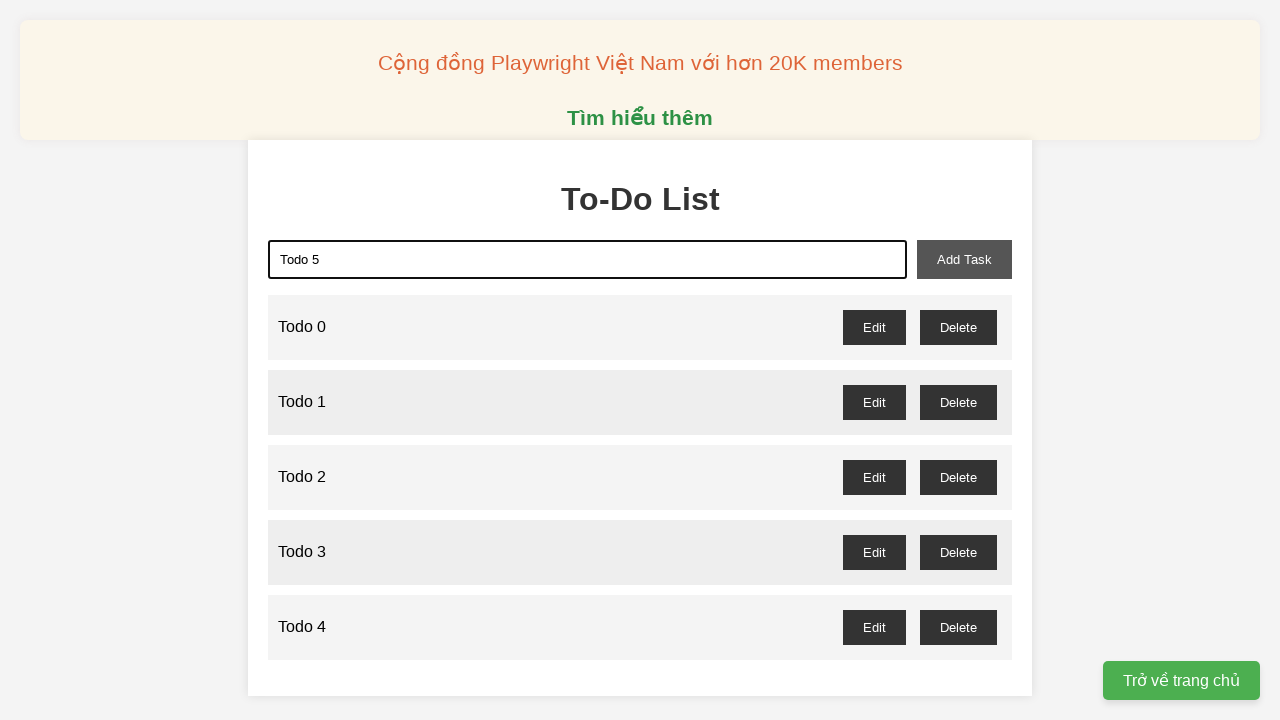

Added task 'Todo 5' to the list at (964, 259) on xpath=//button[@id='add-task']
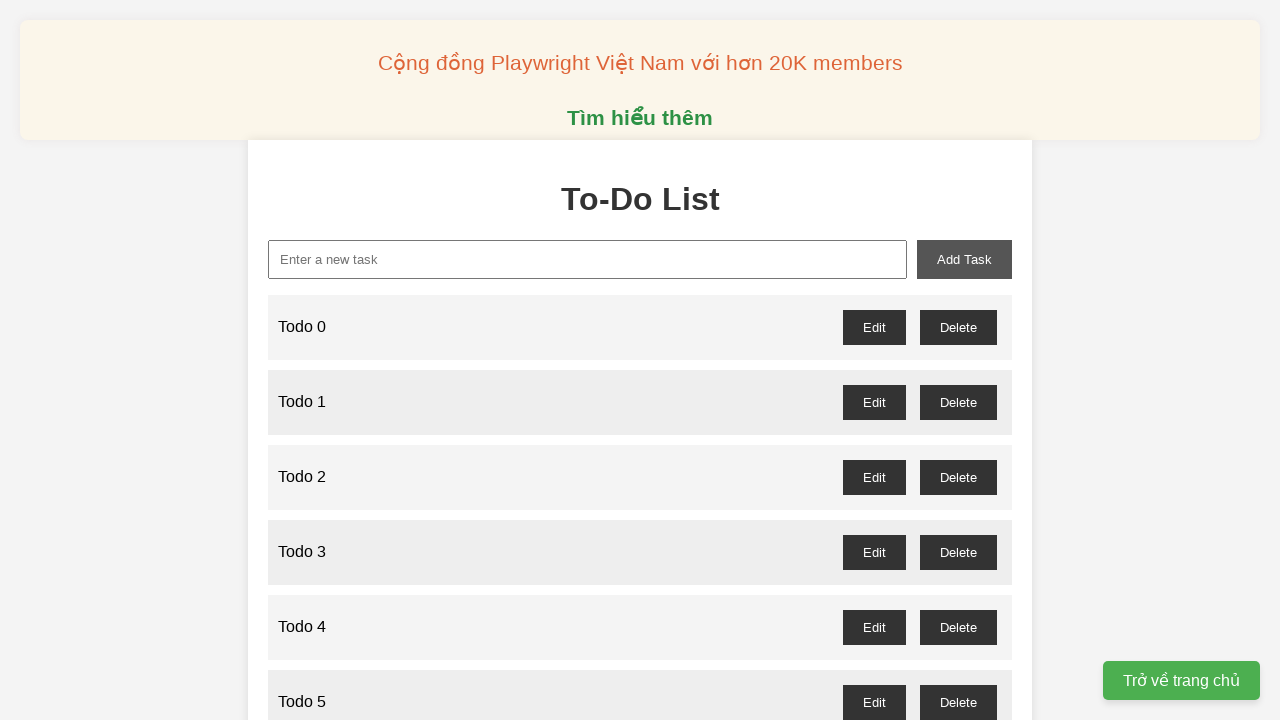

Filled task input with 'Todo 6' on xpath=//input[@id='new-task']
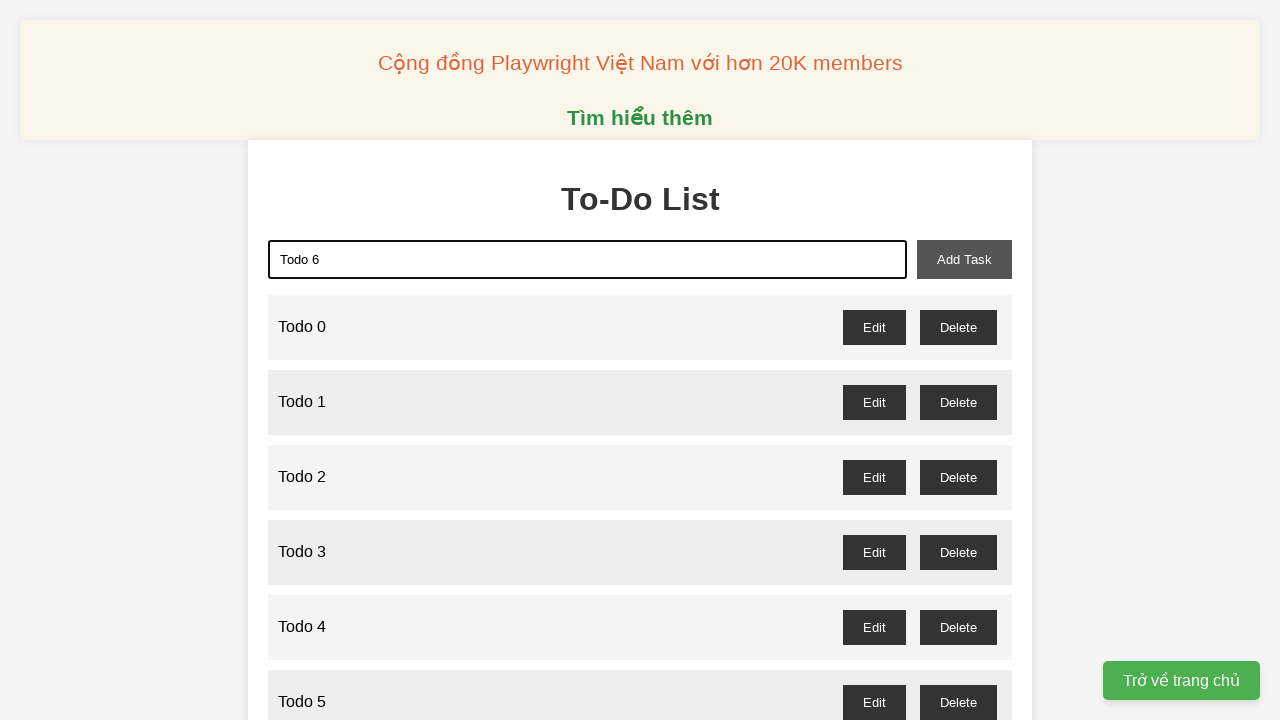

Added task 'Todo 6' to the list at (964, 259) on xpath=//button[@id='add-task']
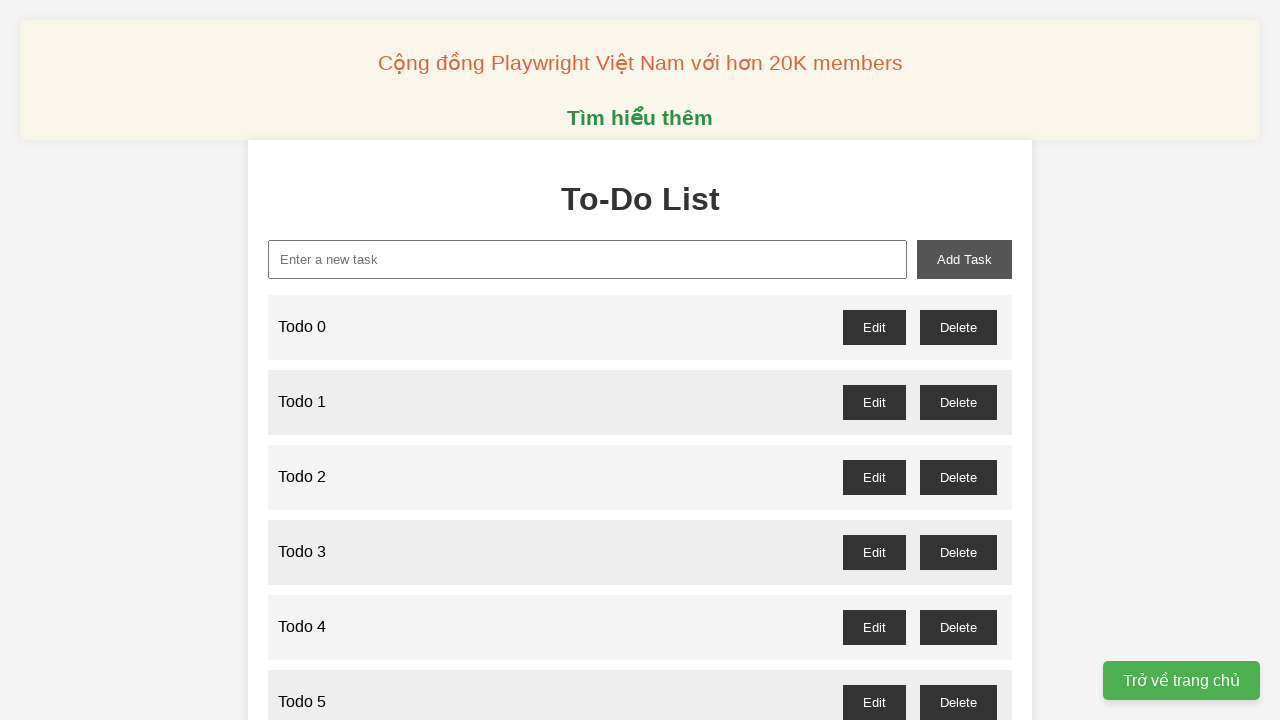

Filled task input with 'Todo 7' on xpath=//input[@id='new-task']
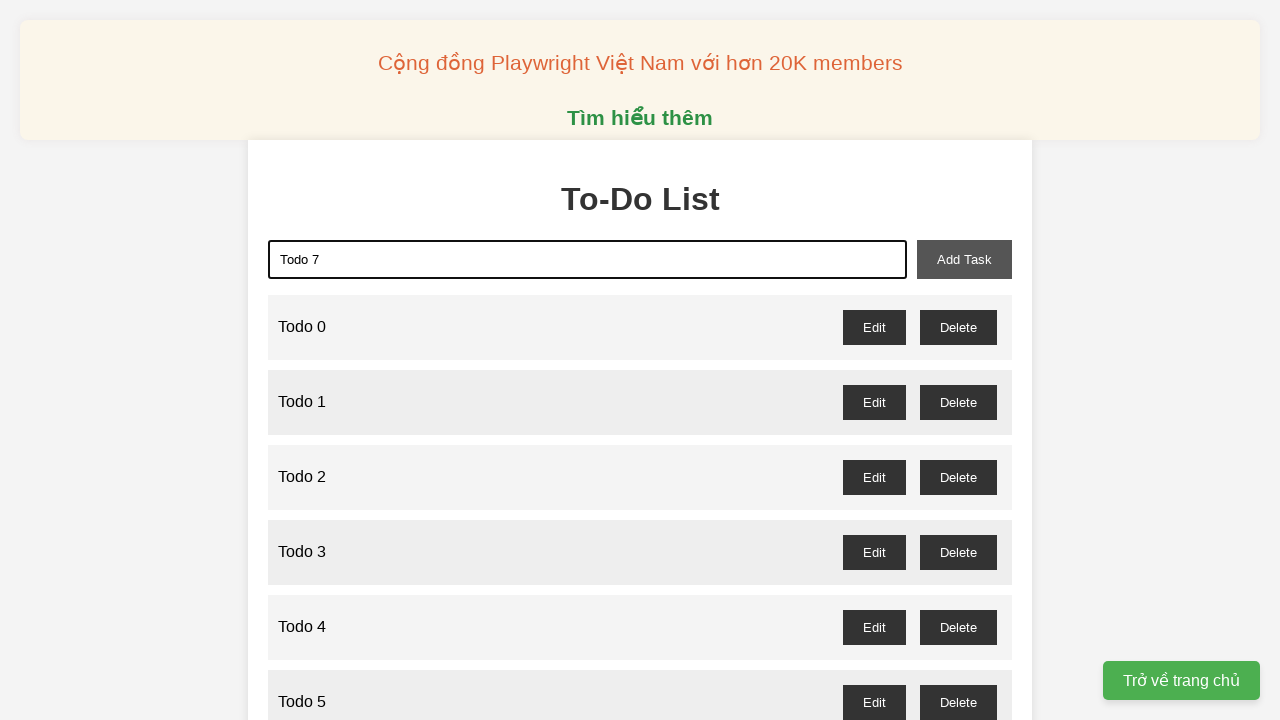

Added task 'Todo 7' to the list at (964, 259) on xpath=//button[@id='add-task']
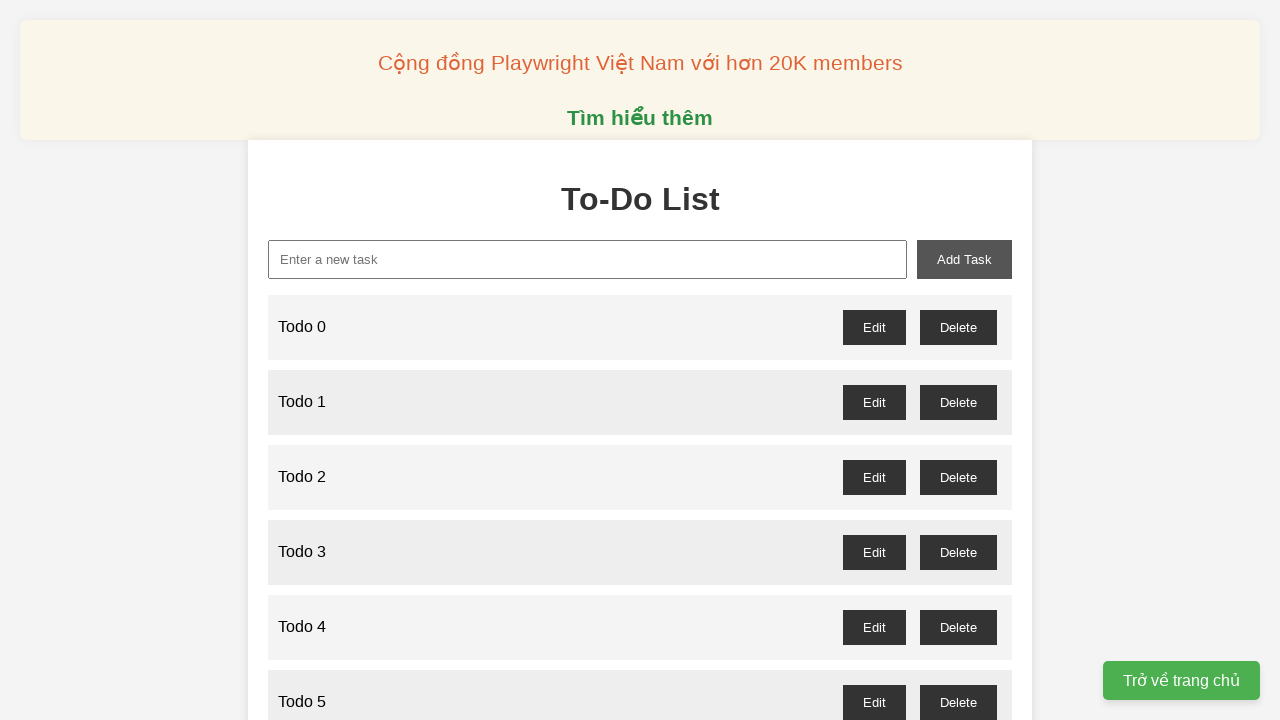

Filled task input with 'Todo 8' on xpath=//input[@id='new-task']
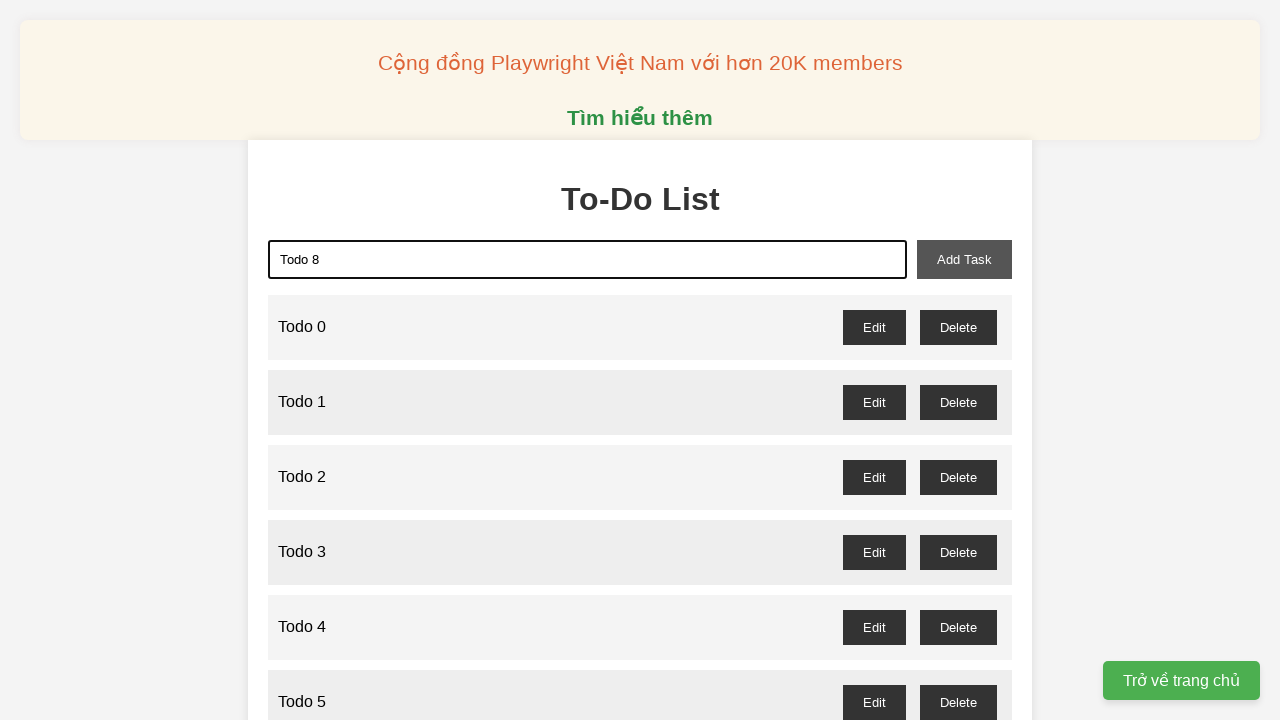

Added task 'Todo 8' to the list at (964, 259) on xpath=//button[@id='add-task']
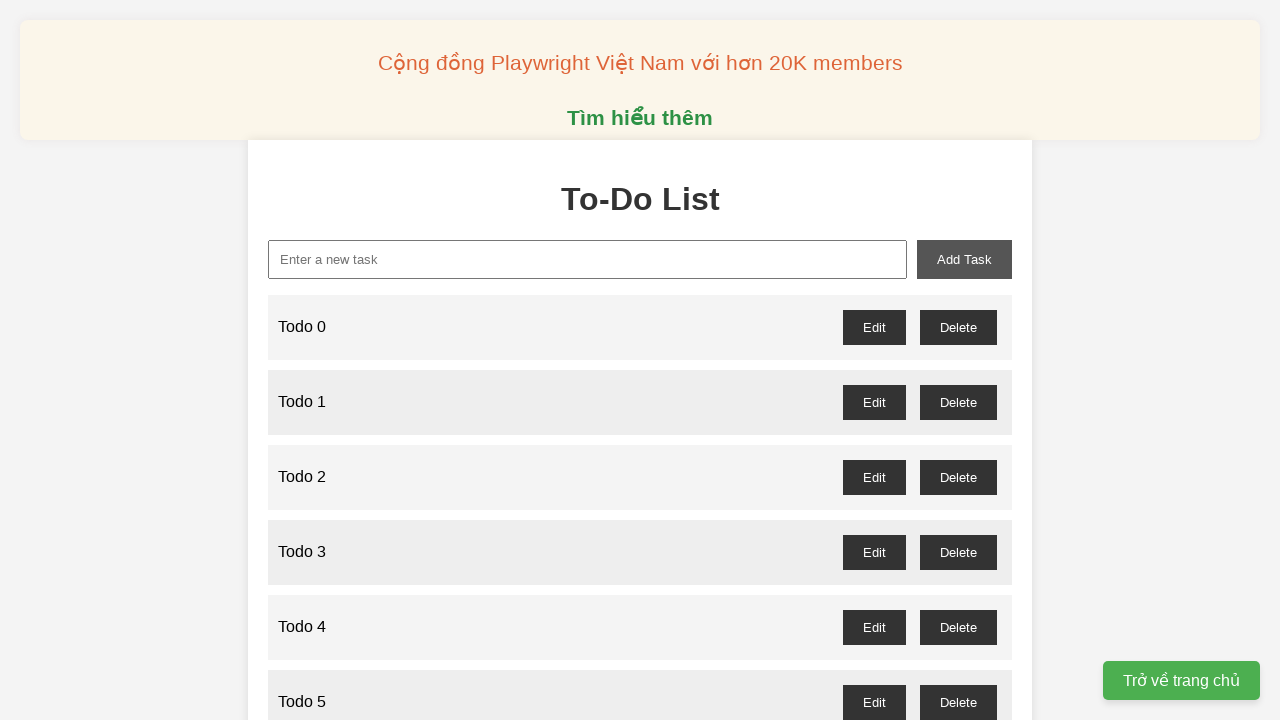

Filled task input with 'Todo 9' on xpath=//input[@id='new-task']
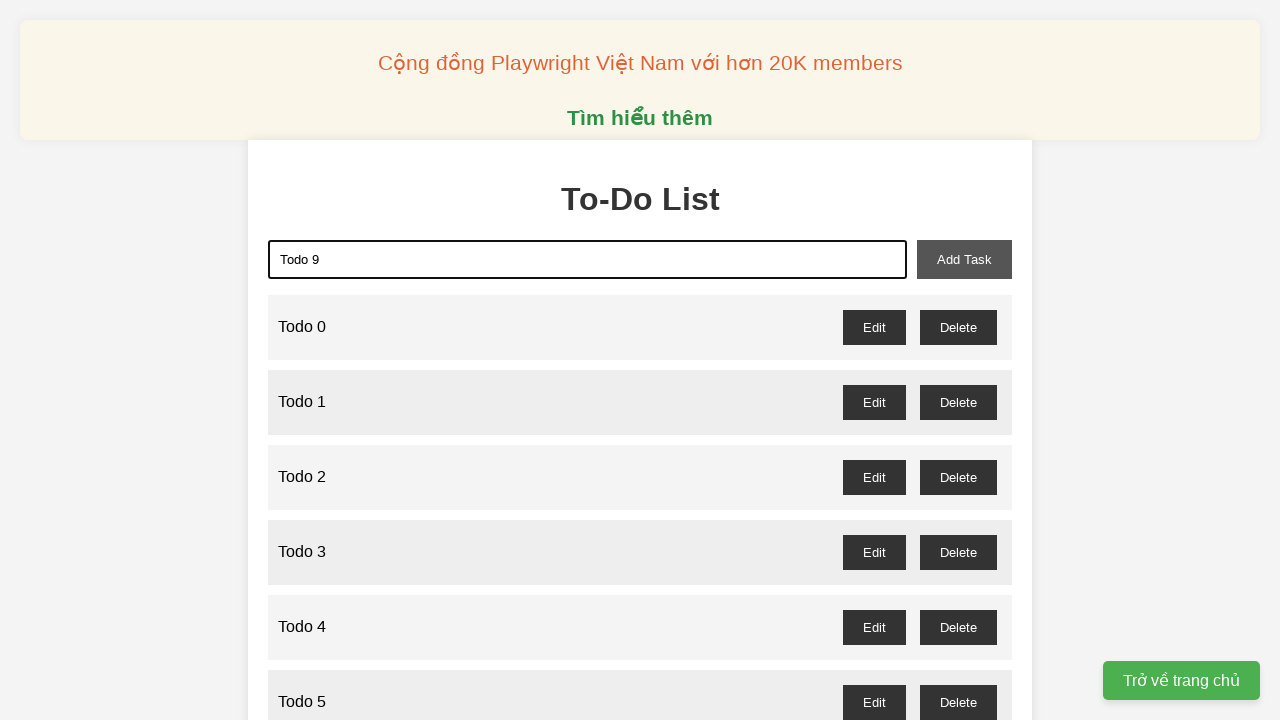

Added task 'Todo 9' to the list at (964, 259) on xpath=//button[@id='add-task']
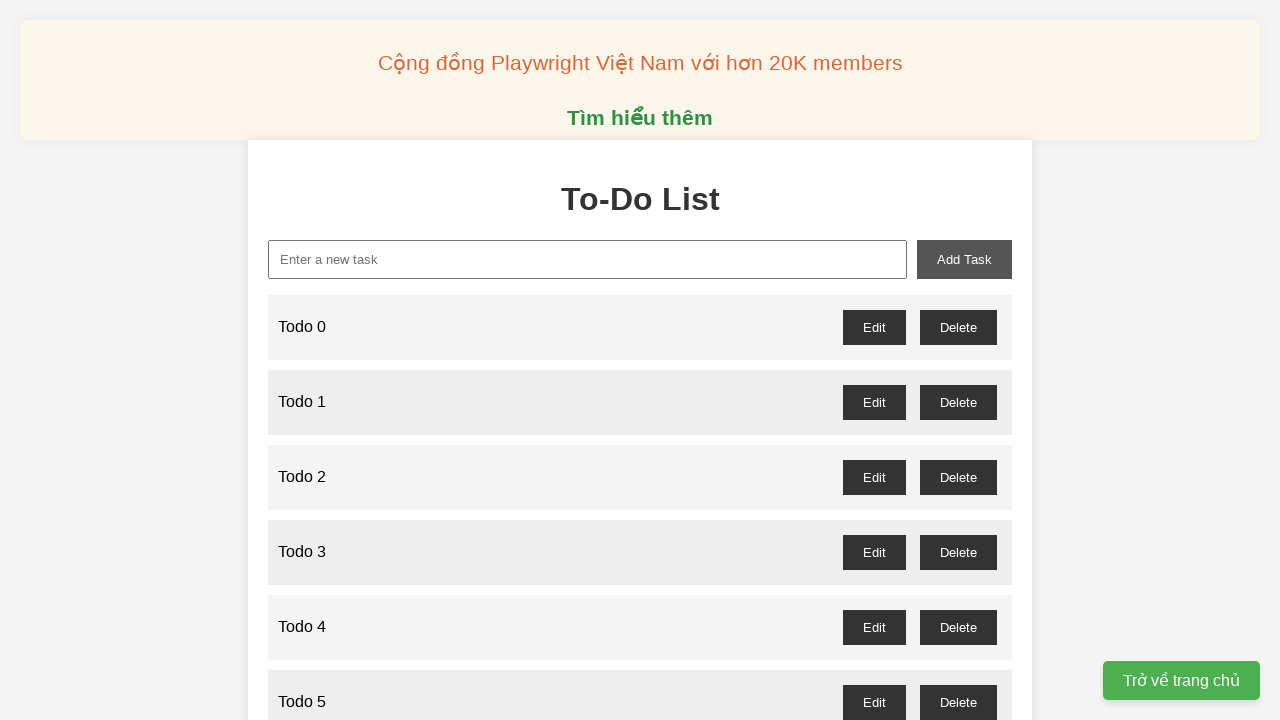

Filled task input with 'Todo 10' on xpath=//input[@id='new-task']
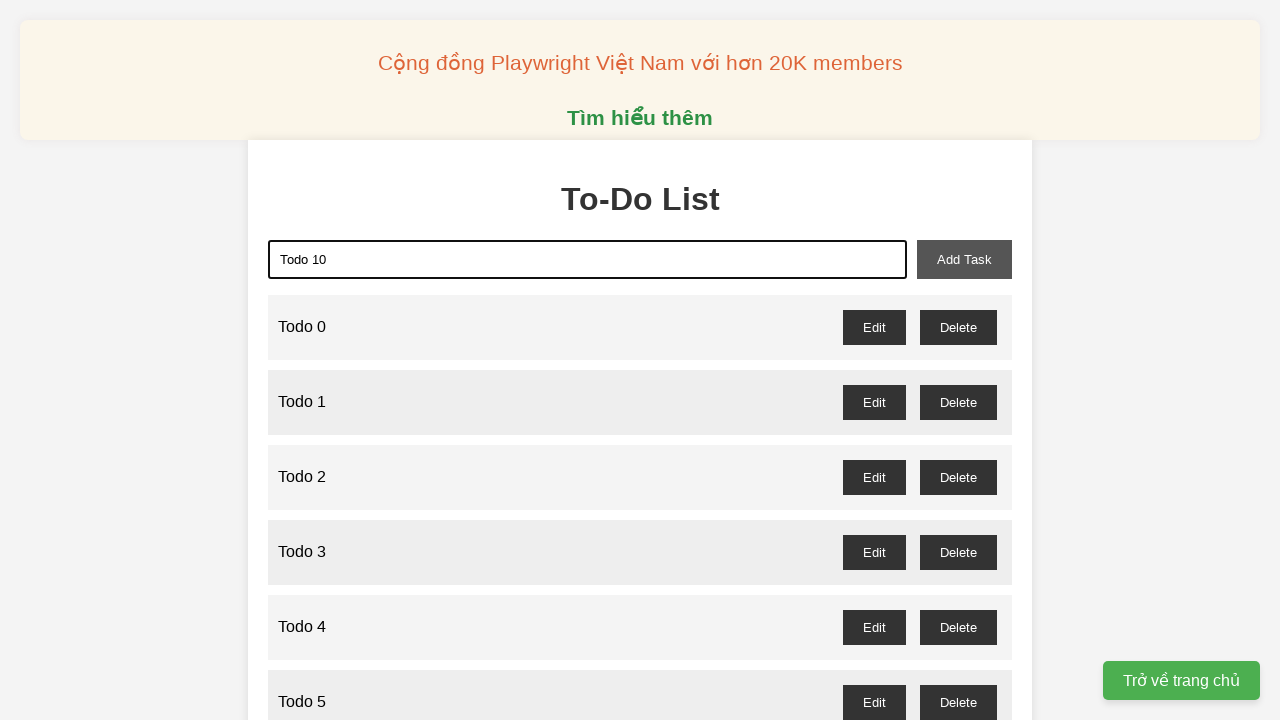

Added task 'Todo 10' to the list at (964, 259) on xpath=//button[@id='add-task']
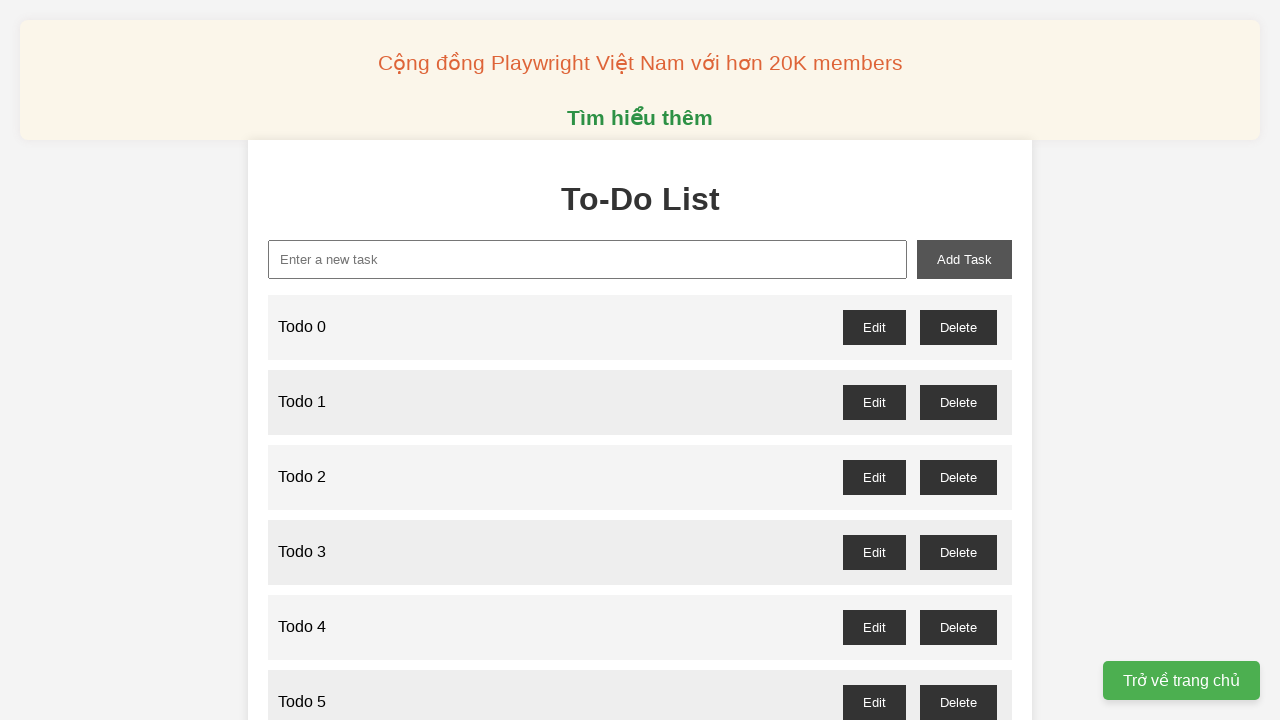

Filled task input with 'Todo 11' on xpath=//input[@id='new-task']
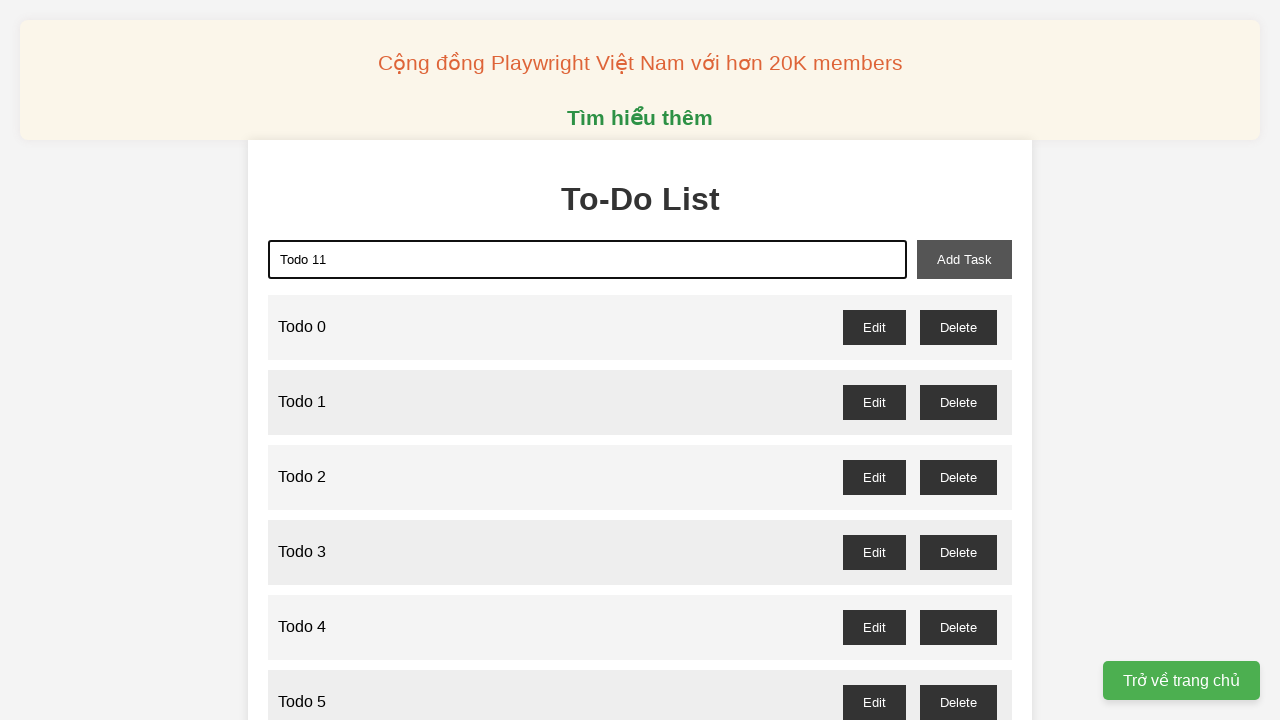

Added task 'Todo 11' to the list at (964, 259) on xpath=//button[@id='add-task']
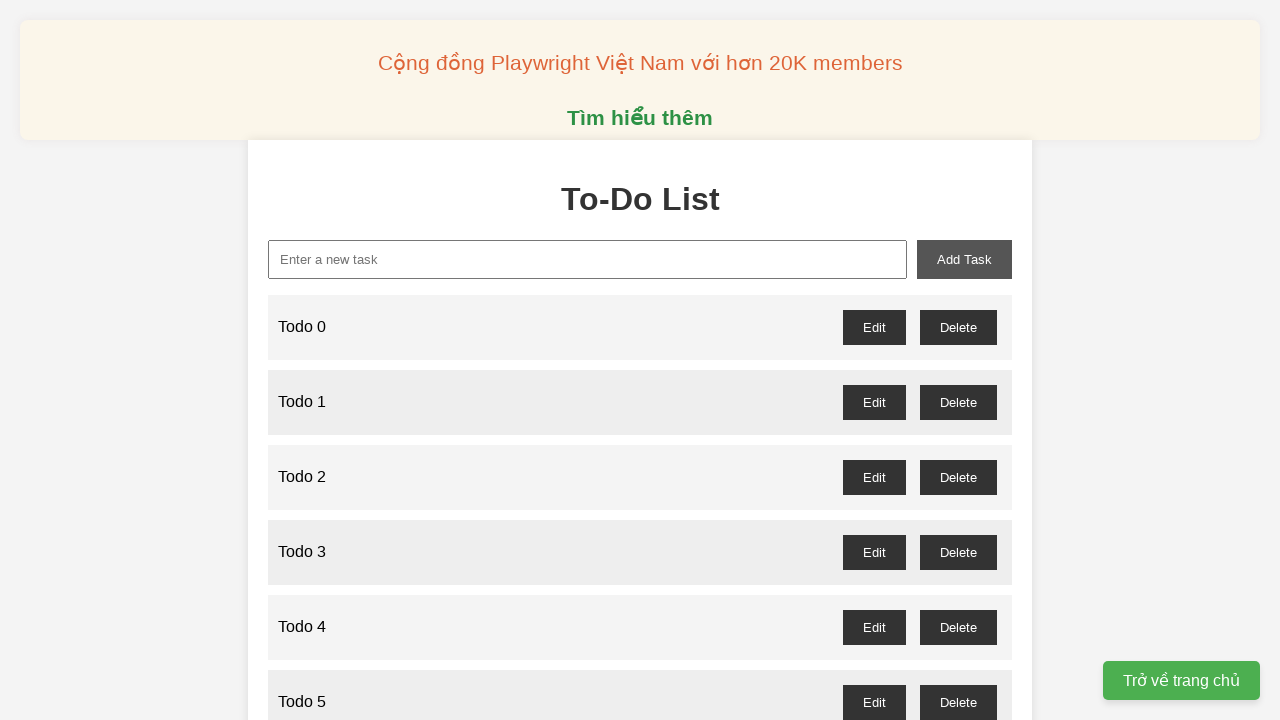

Filled task input with 'Todo 12' on xpath=//input[@id='new-task']
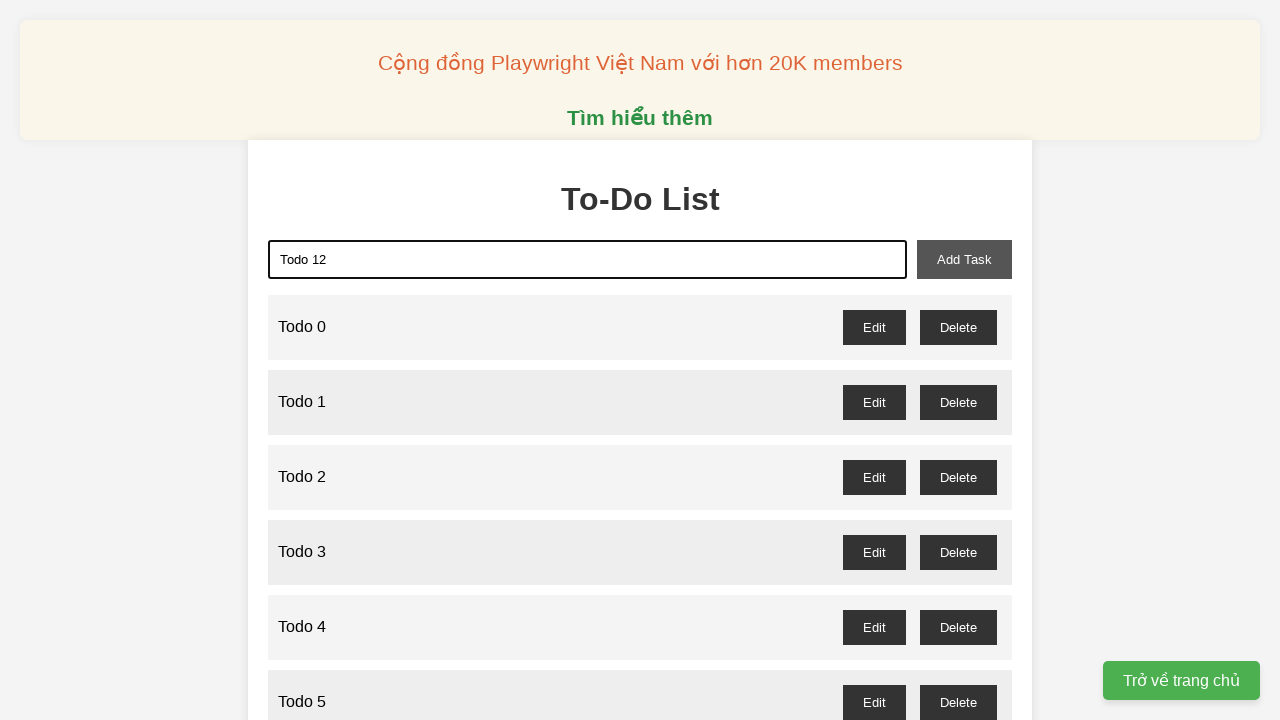

Added task 'Todo 12' to the list at (964, 259) on xpath=//button[@id='add-task']
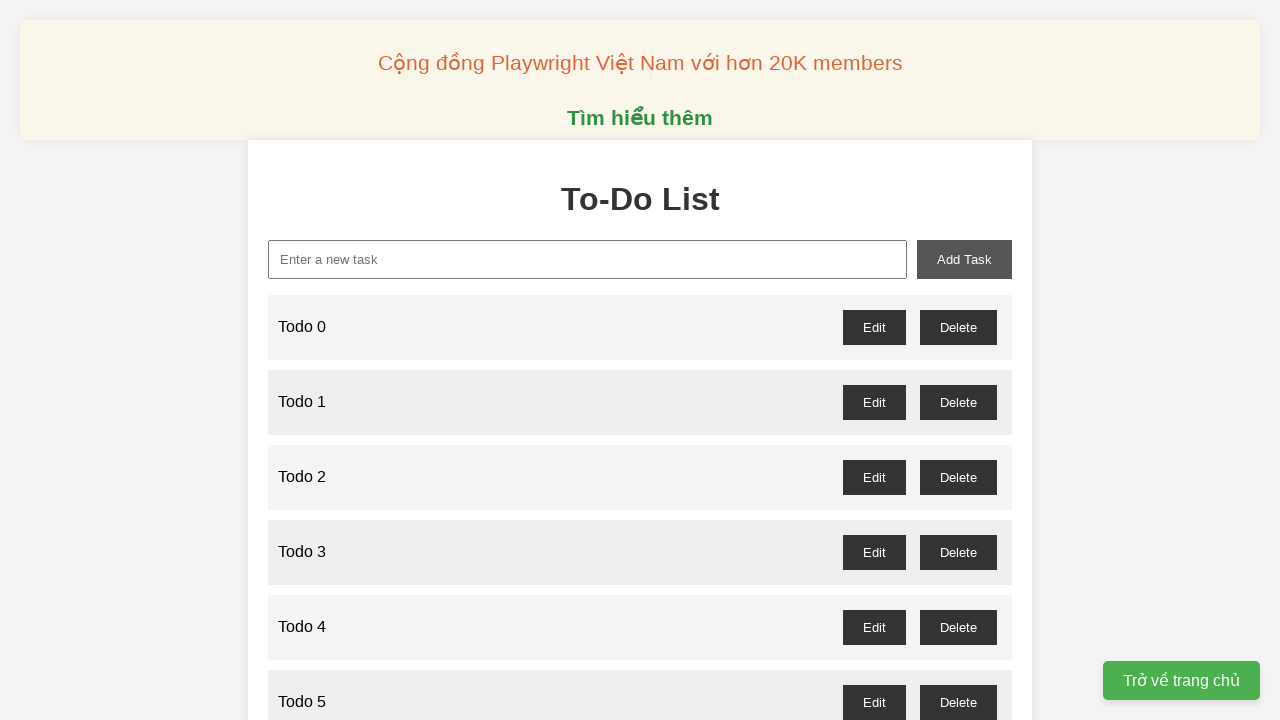

Filled task input with 'Todo 13' on xpath=//input[@id='new-task']
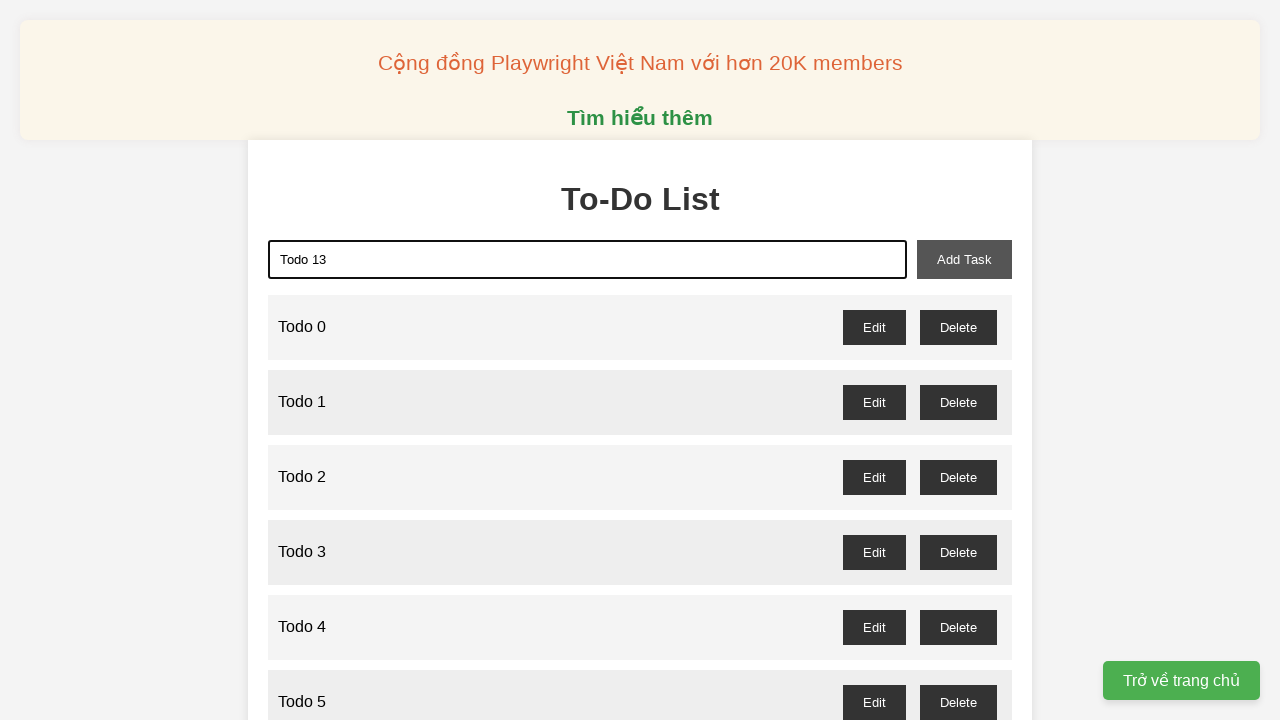

Added task 'Todo 13' to the list at (964, 259) on xpath=//button[@id='add-task']
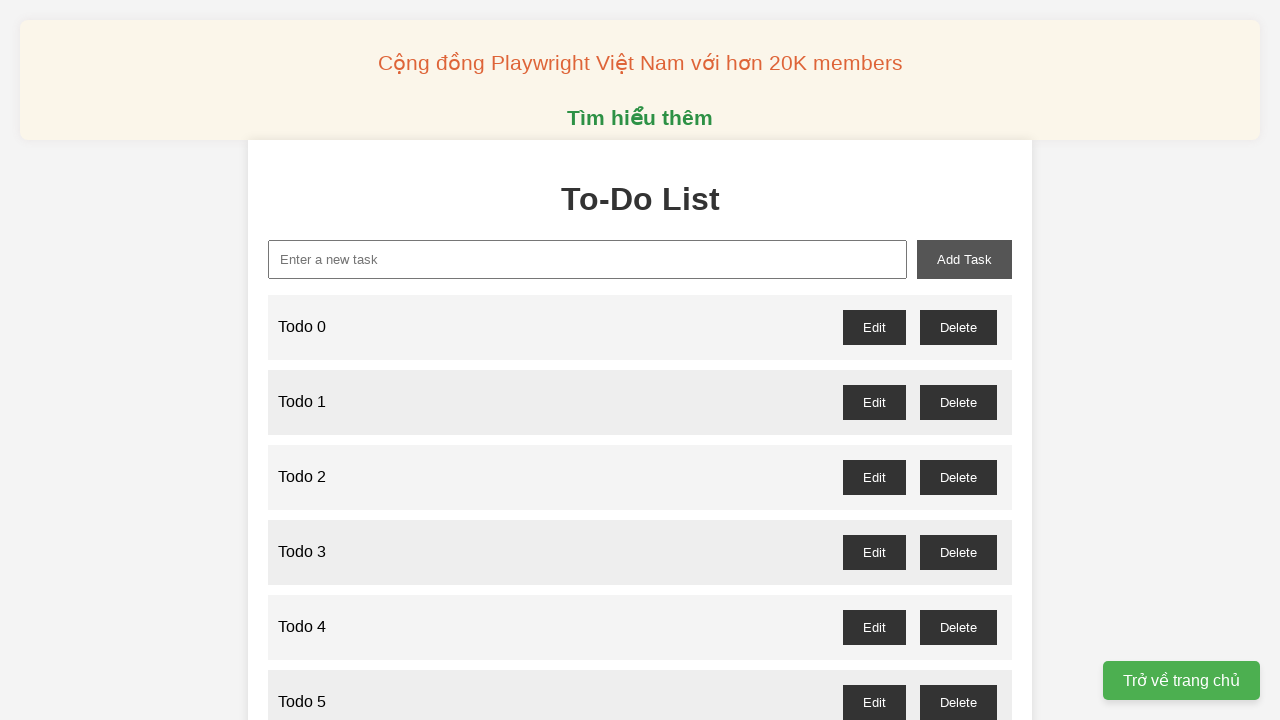

Filled task input with 'Todo 14' on xpath=//input[@id='new-task']
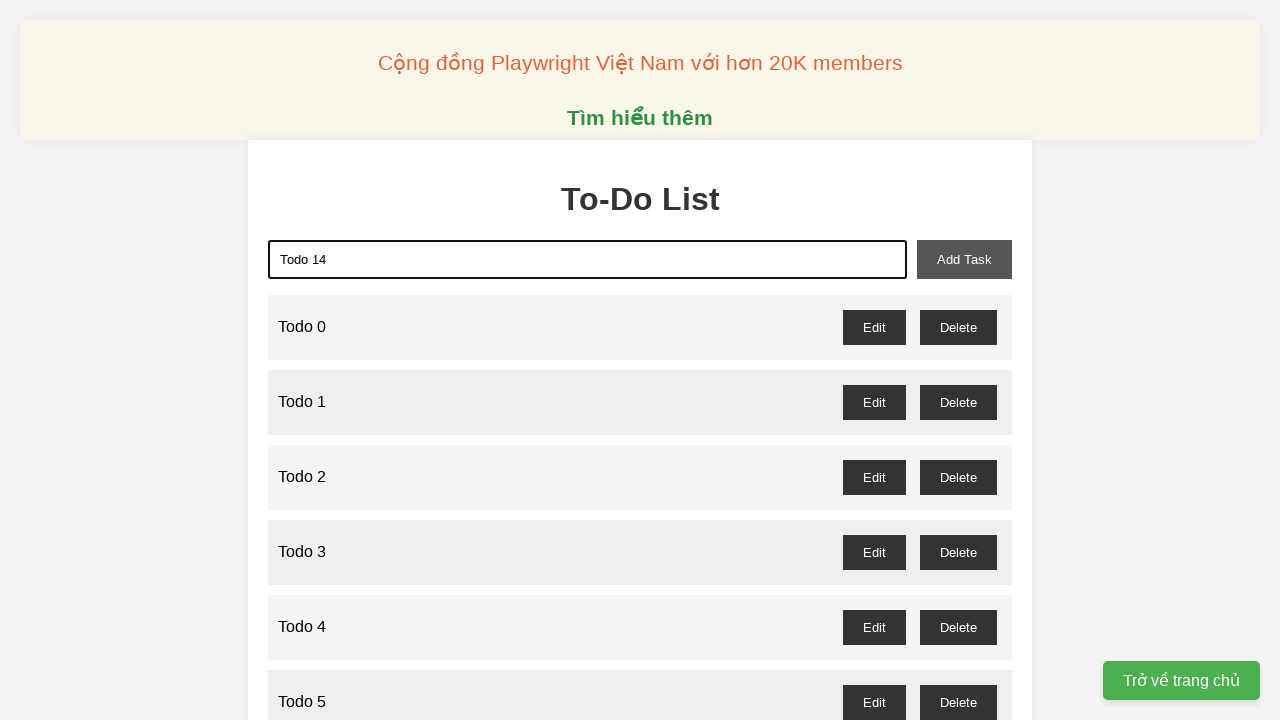

Added task 'Todo 14' to the list at (964, 259) on xpath=//button[@id='add-task']
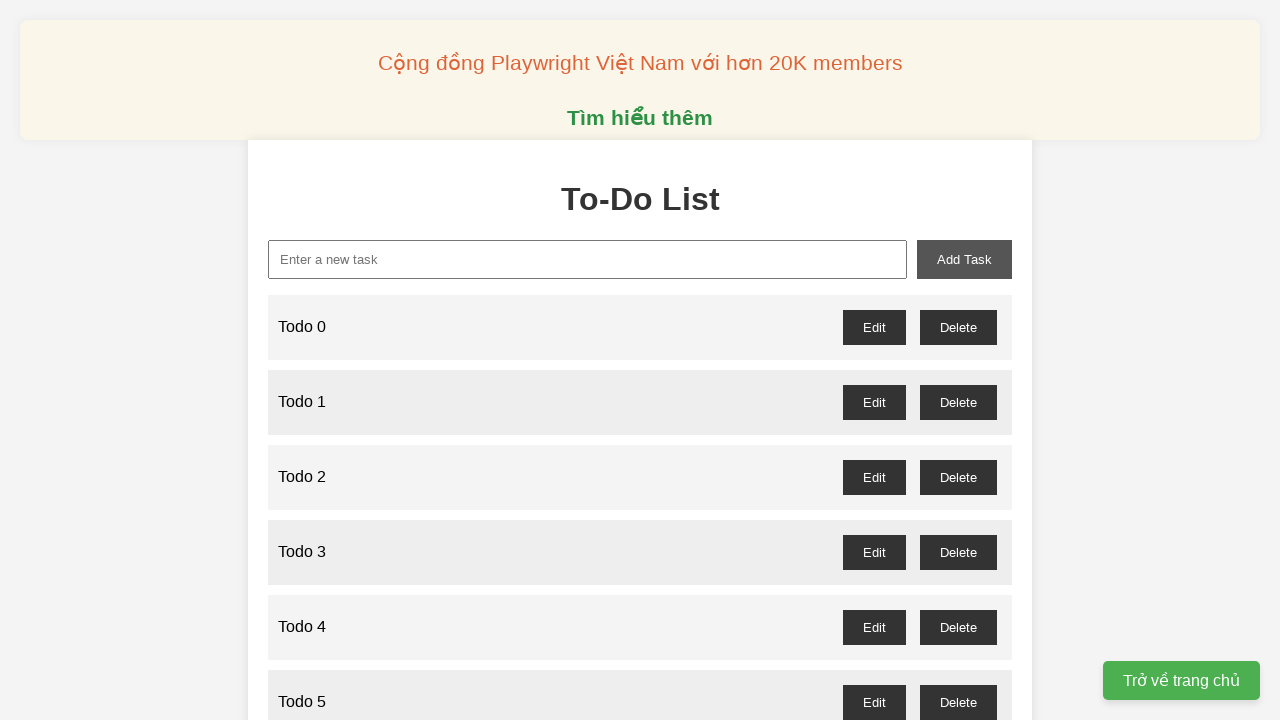

Filled task input with 'Todo 15' on xpath=//input[@id='new-task']
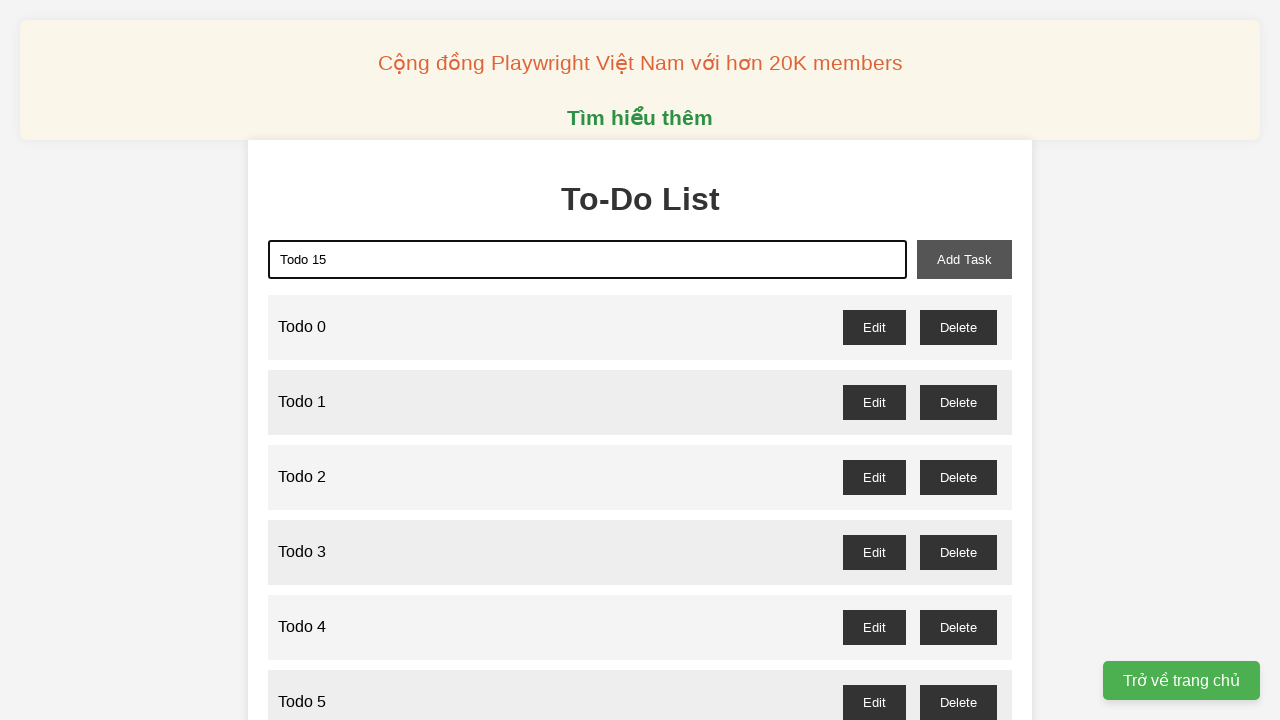

Added task 'Todo 15' to the list at (964, 259) on xpath=//button[@id='add-task']
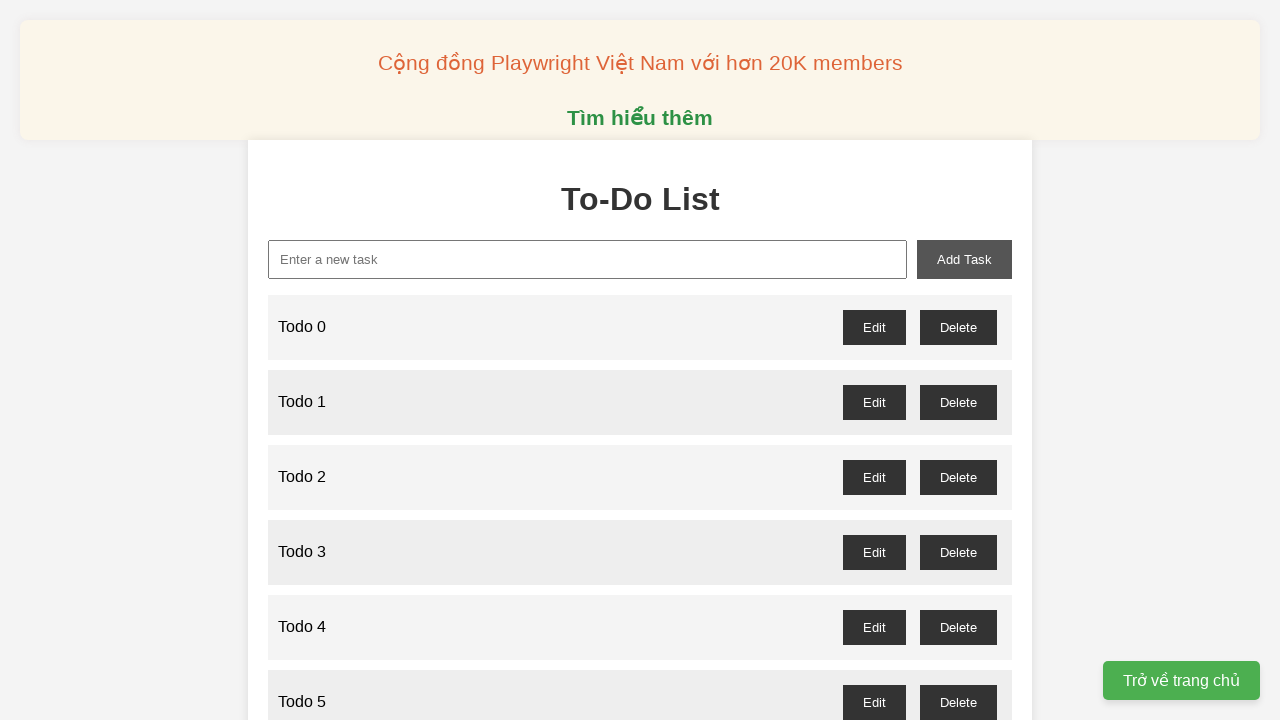

Filled task input with 'Todo 16' on xpath=//input[@id='new-task']
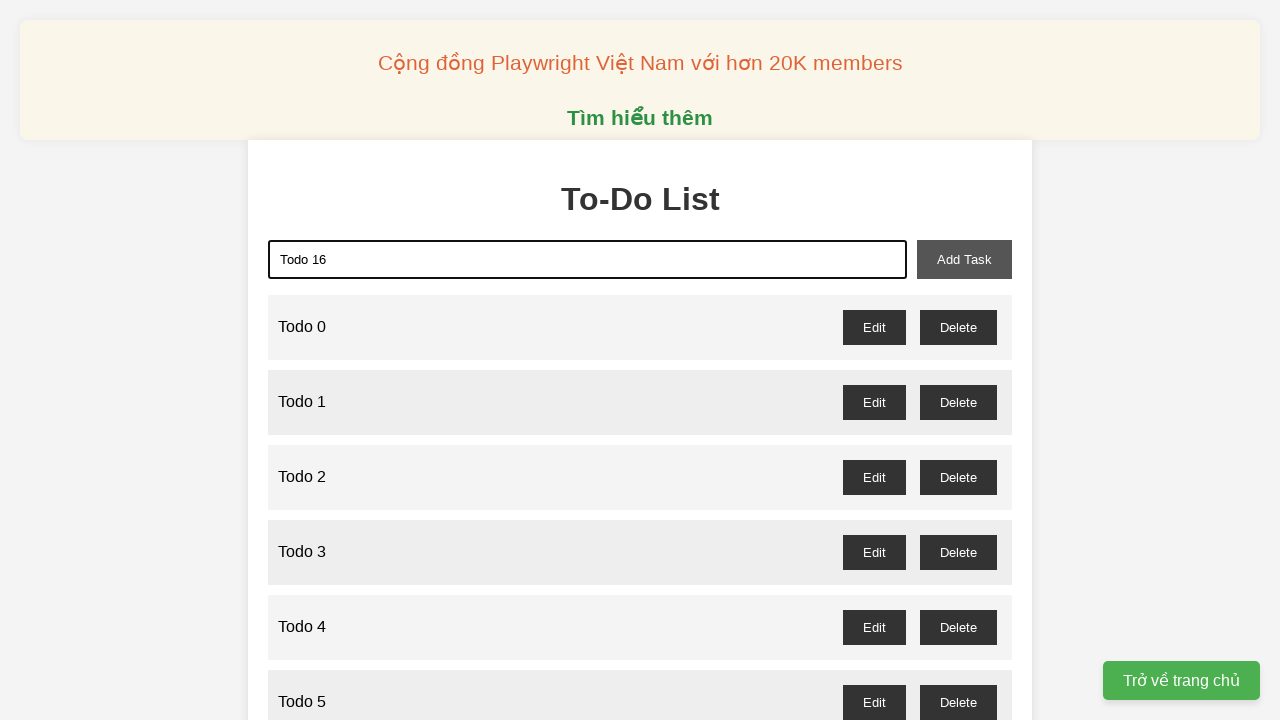

Added task 'Todo 16' to the list at (964, 259) on xpath=//button[@id='add-task']
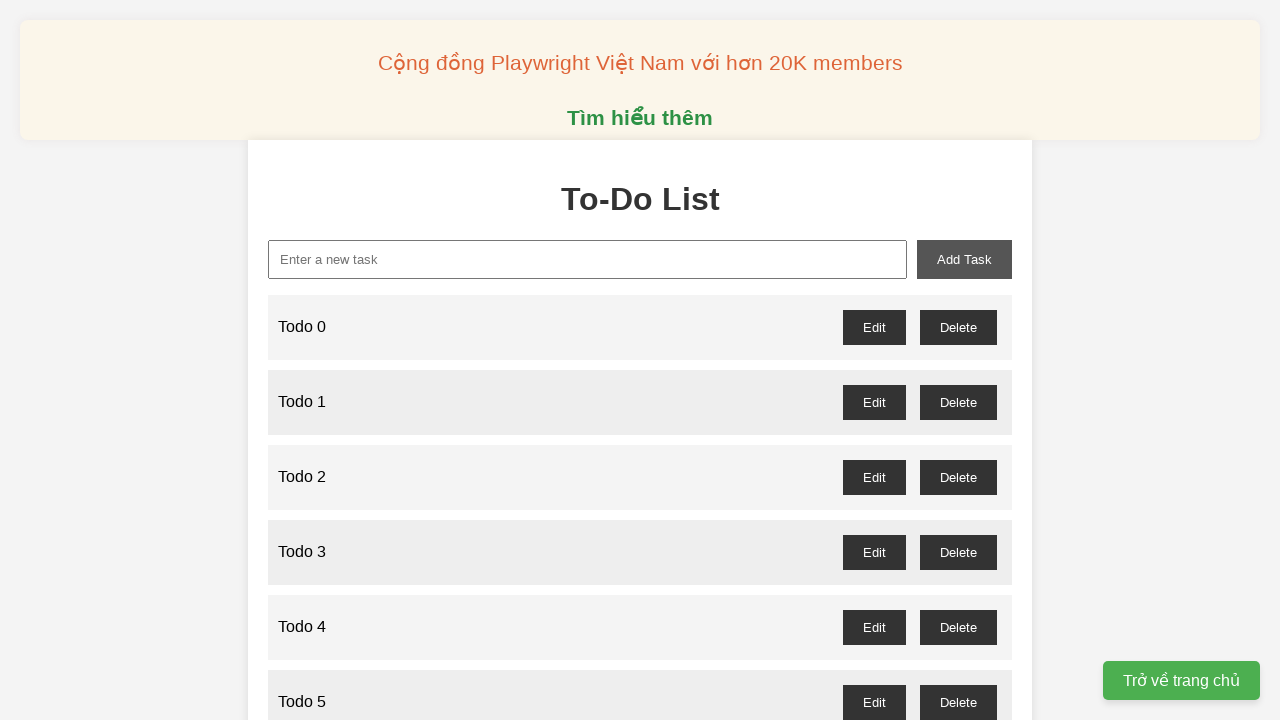

Filled task input with 'Todo 17' on xpath=//input[@id='new-task']
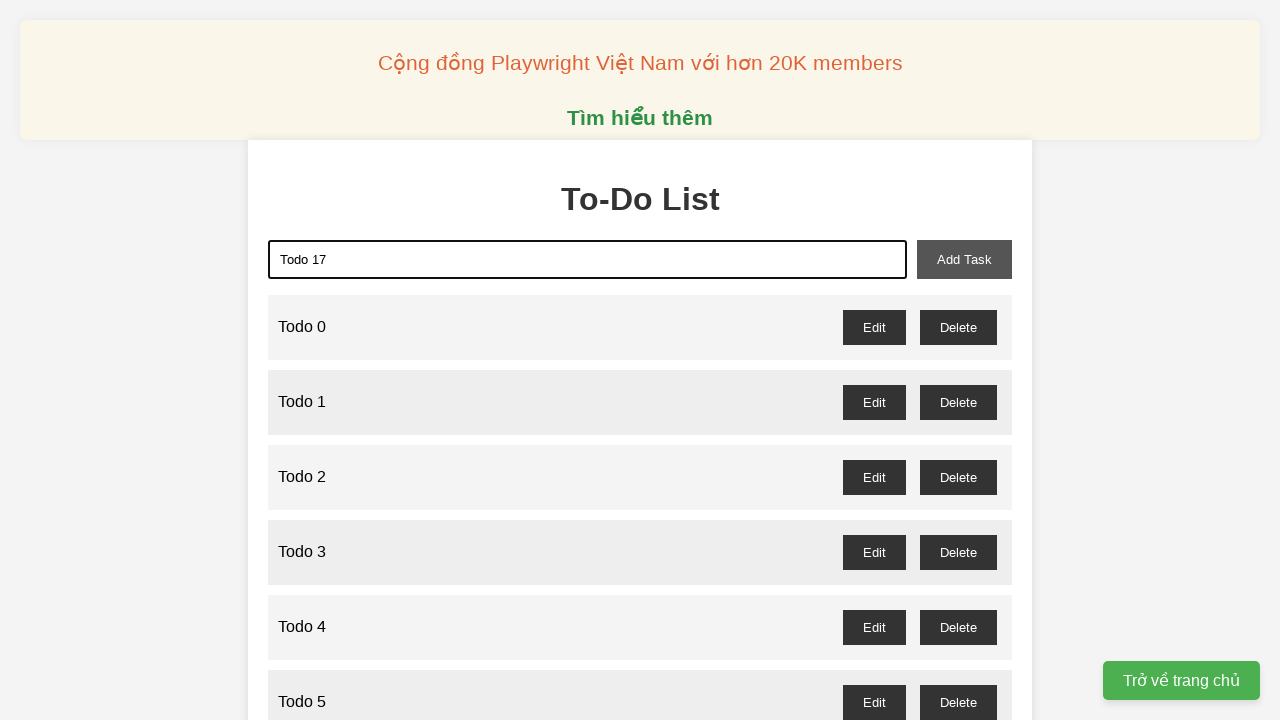

Added task 'Todo 17' to the list at (964, 259) on xpath=//button[@id='add-task']
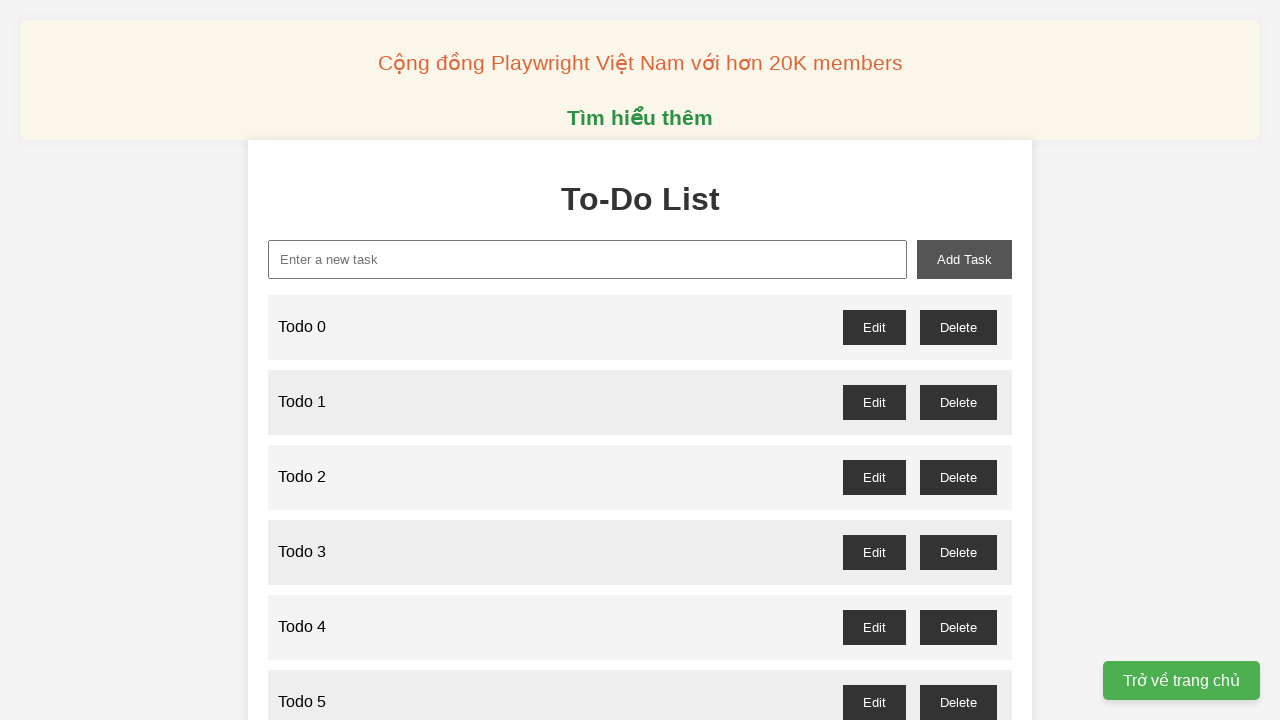

Filled task input with 'Todo 18' on xpath=//input[@id='new-task']
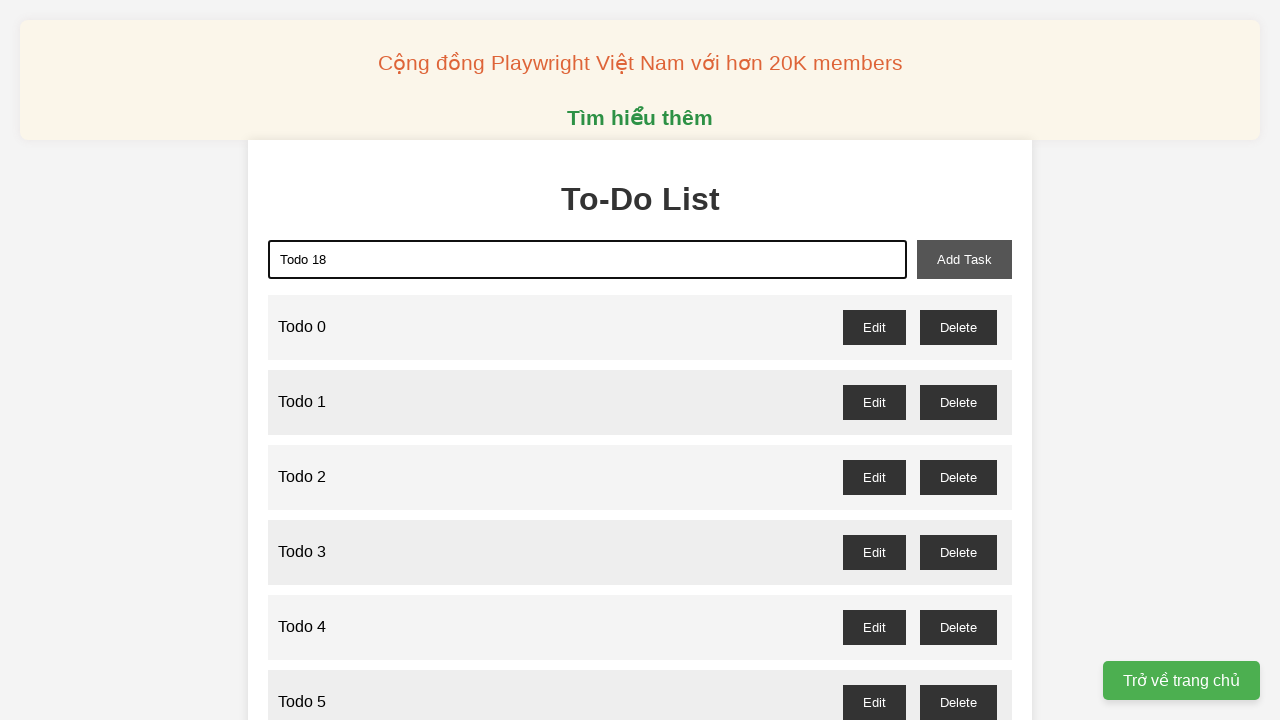

Added task 'Todo 18' to the list at (964, 259) on xpath=//button[@id='add-task']
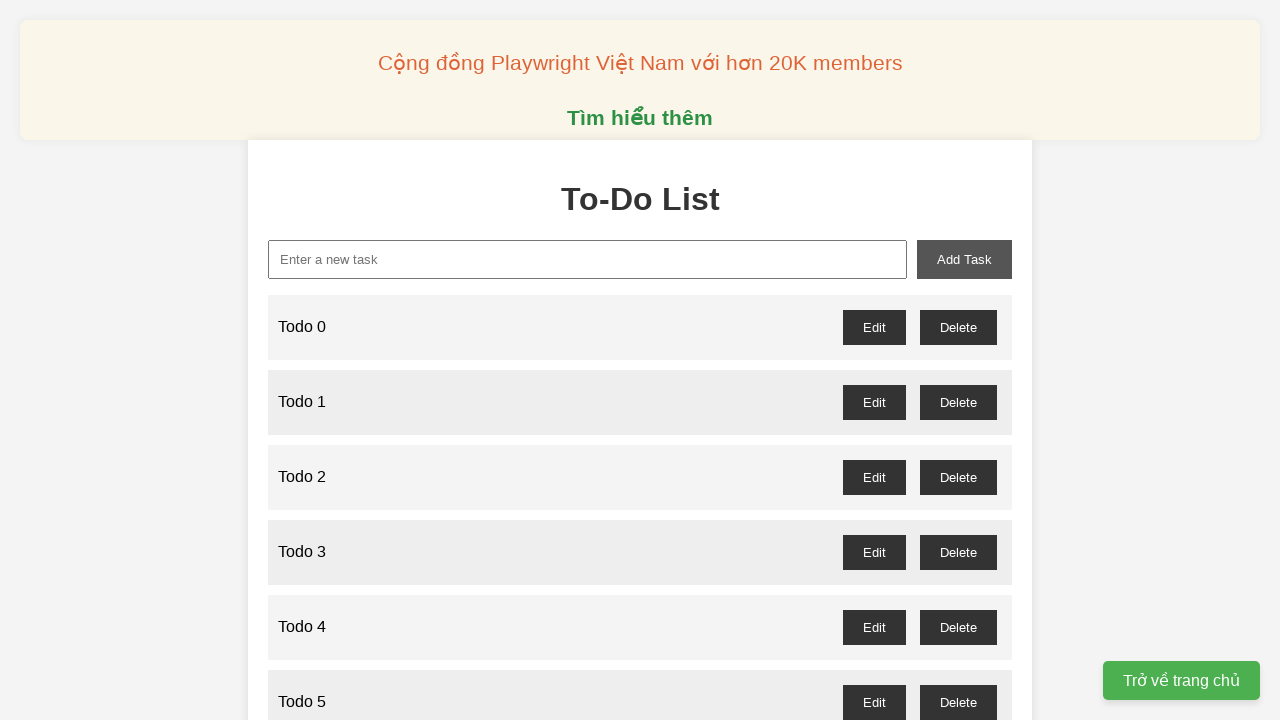

Filled task input with 'Todo 19' on xpath=//input[@id='new-task']
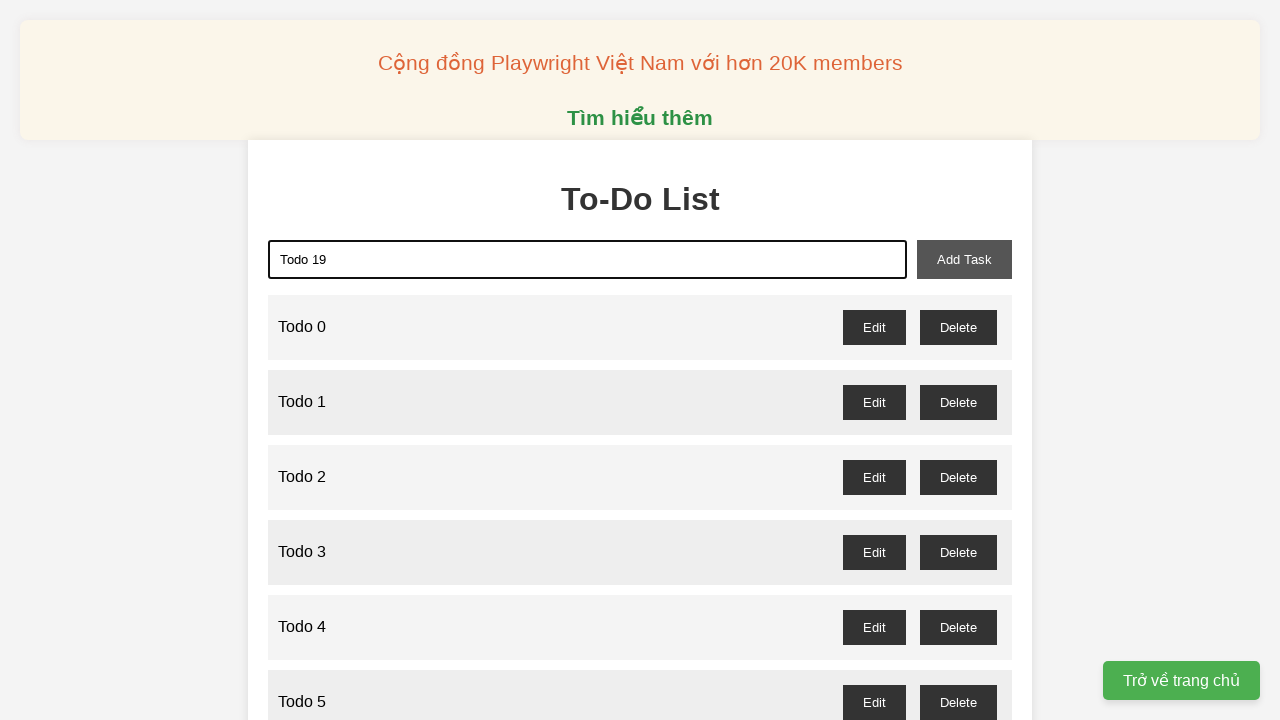

Added task 'Todo 19' to the list at (964, 259) on xpath=//button[@id='add-task']
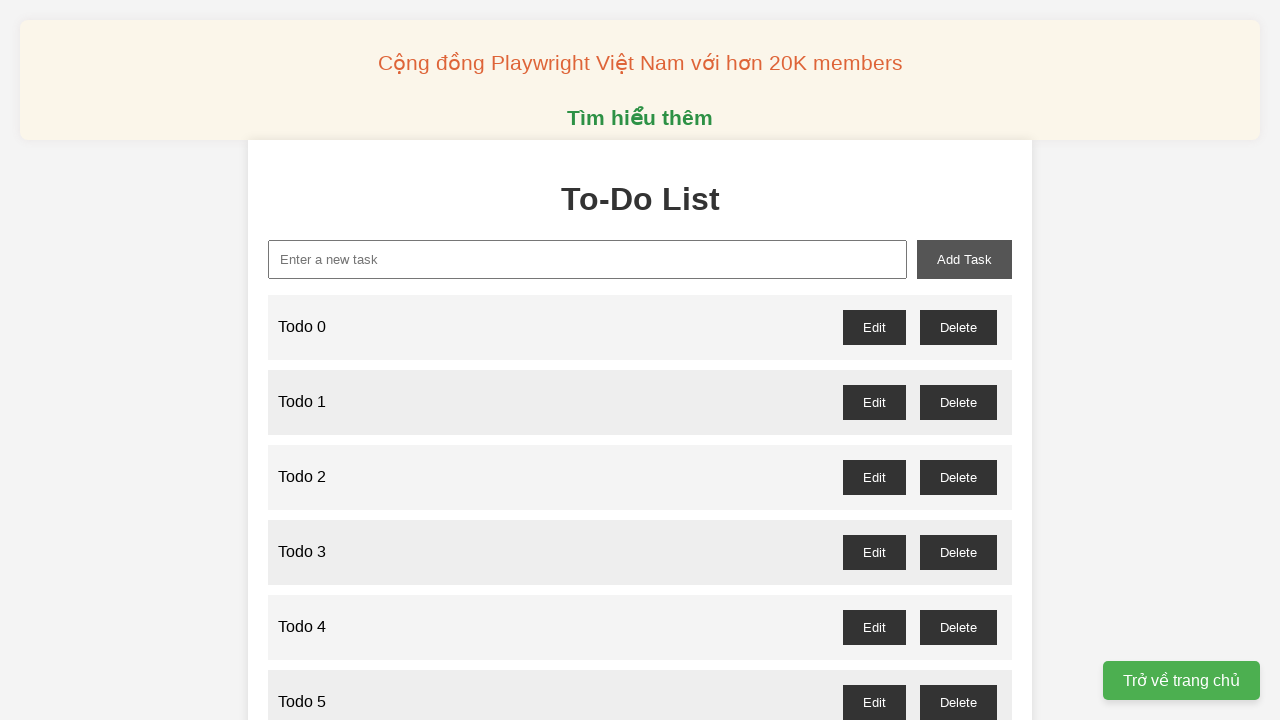

Filled task input with 'Todo 20' on xpath=//input[@id='new-task']
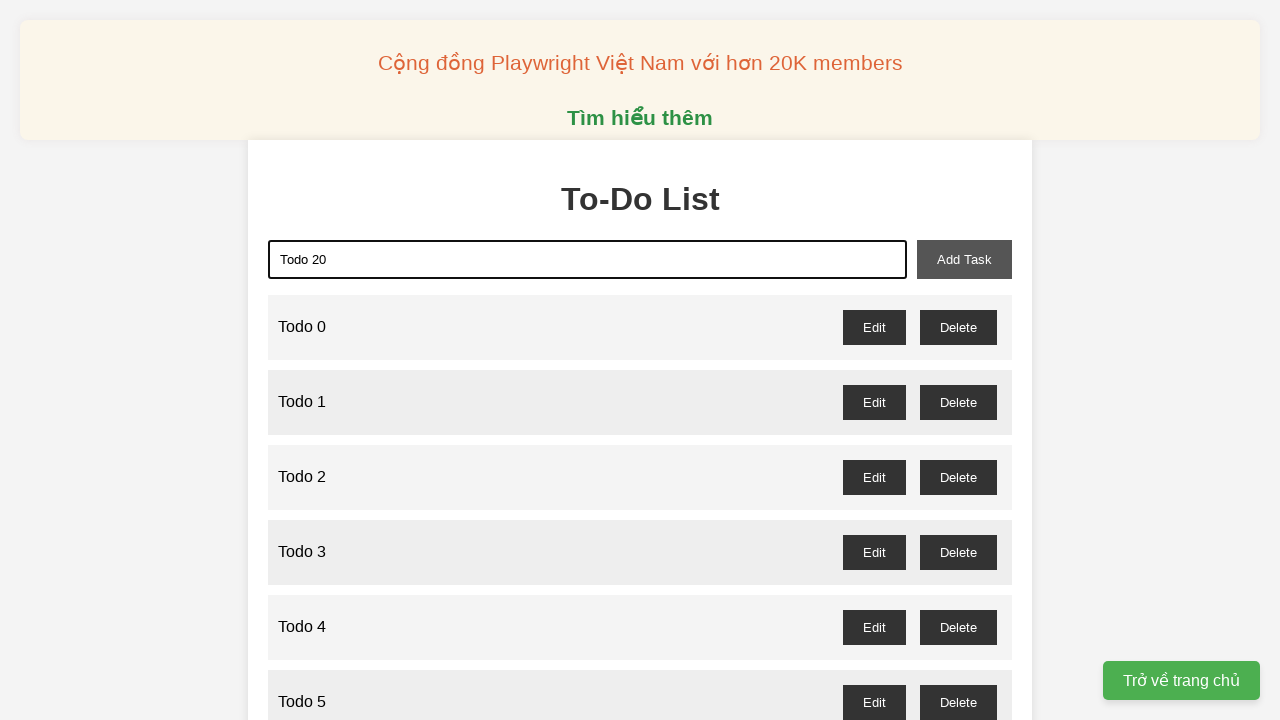

Added task 'Todo 20' to the list at (964, 259) on xpath=//button[@id='add-task']
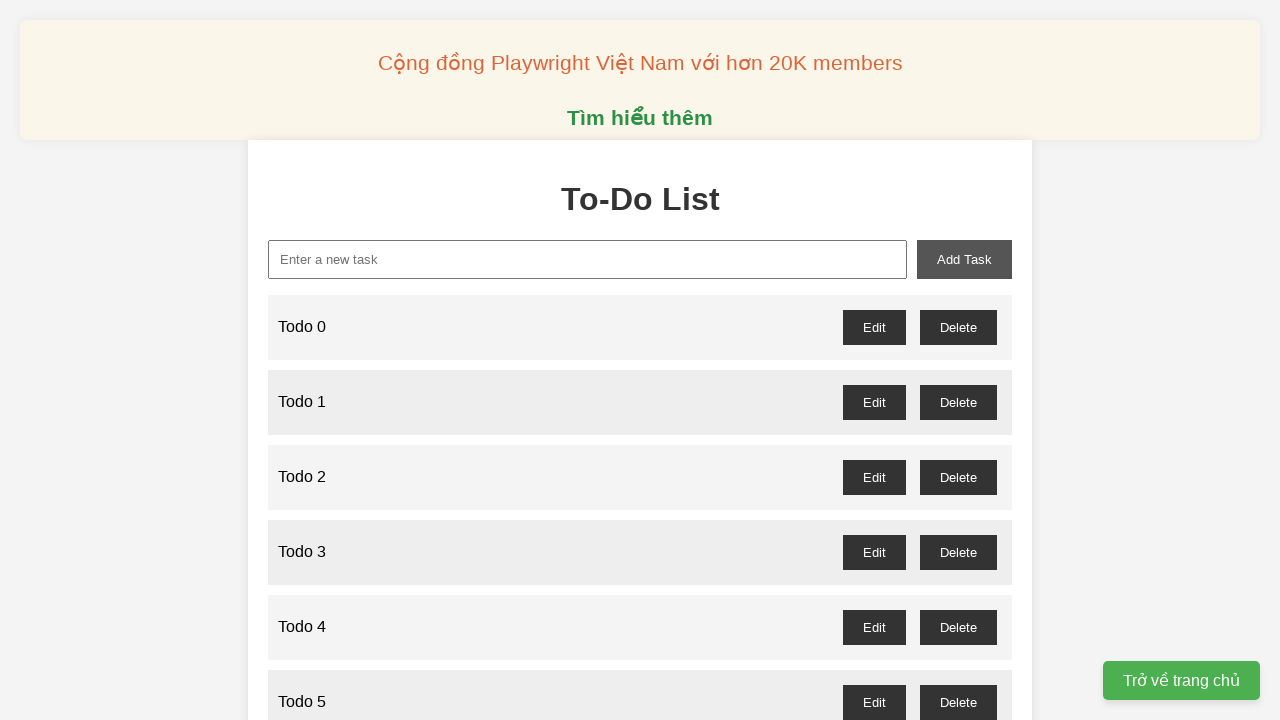

Filled task input with 'Todo 21' on xpath=//input[@id='new-task']
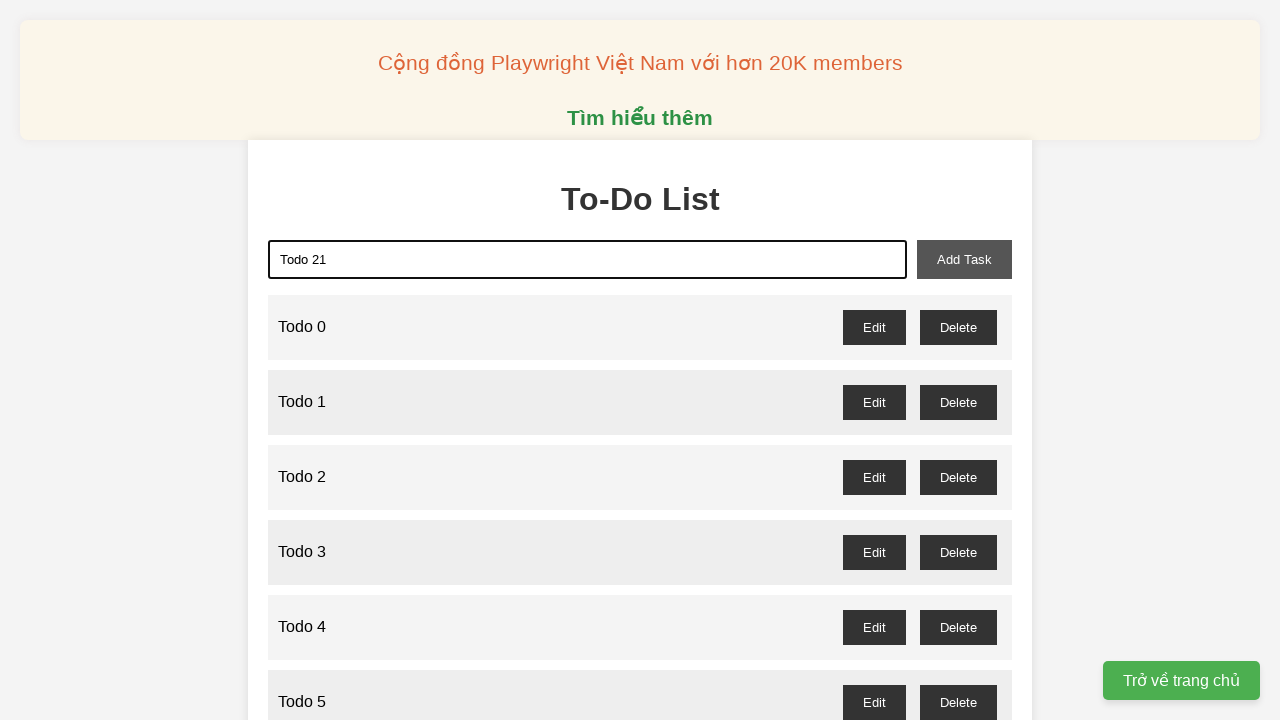

Added task 'Todo 21' to the list at (964, 259) on xpath=//button[@id='add-task']
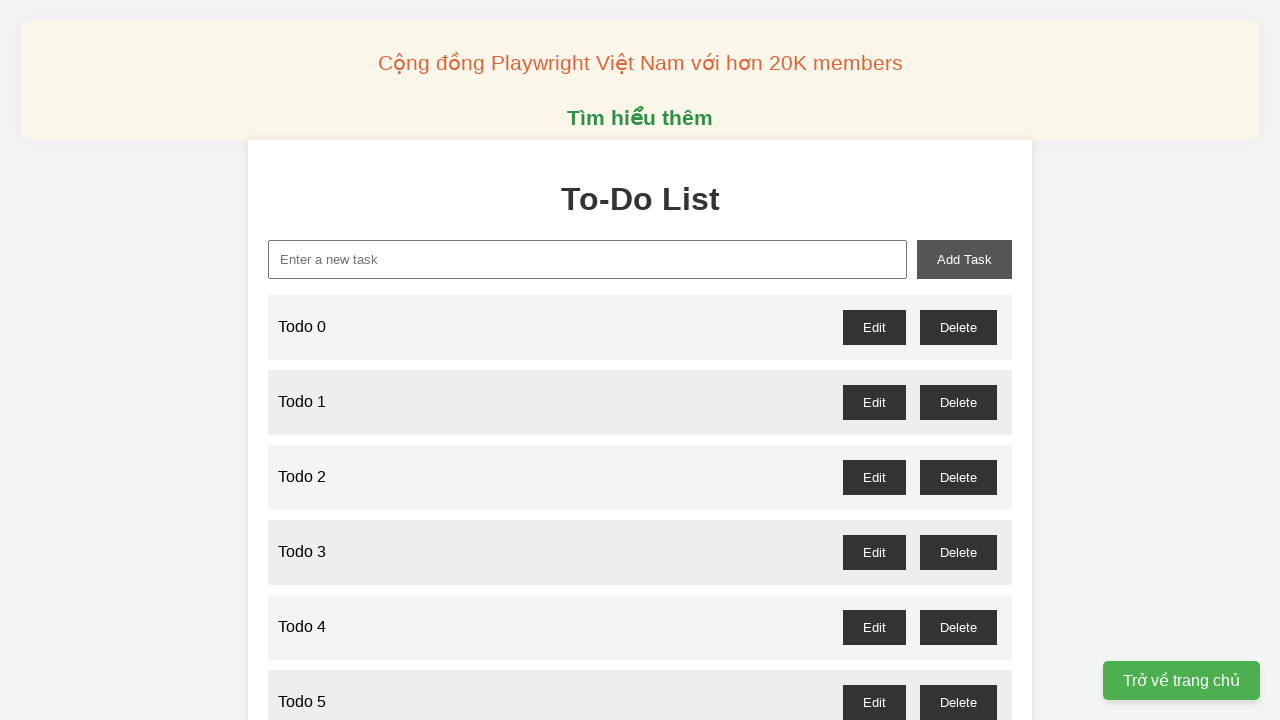

Filled task input with 'Todo 22' on xpath=//input[@id='new-task']
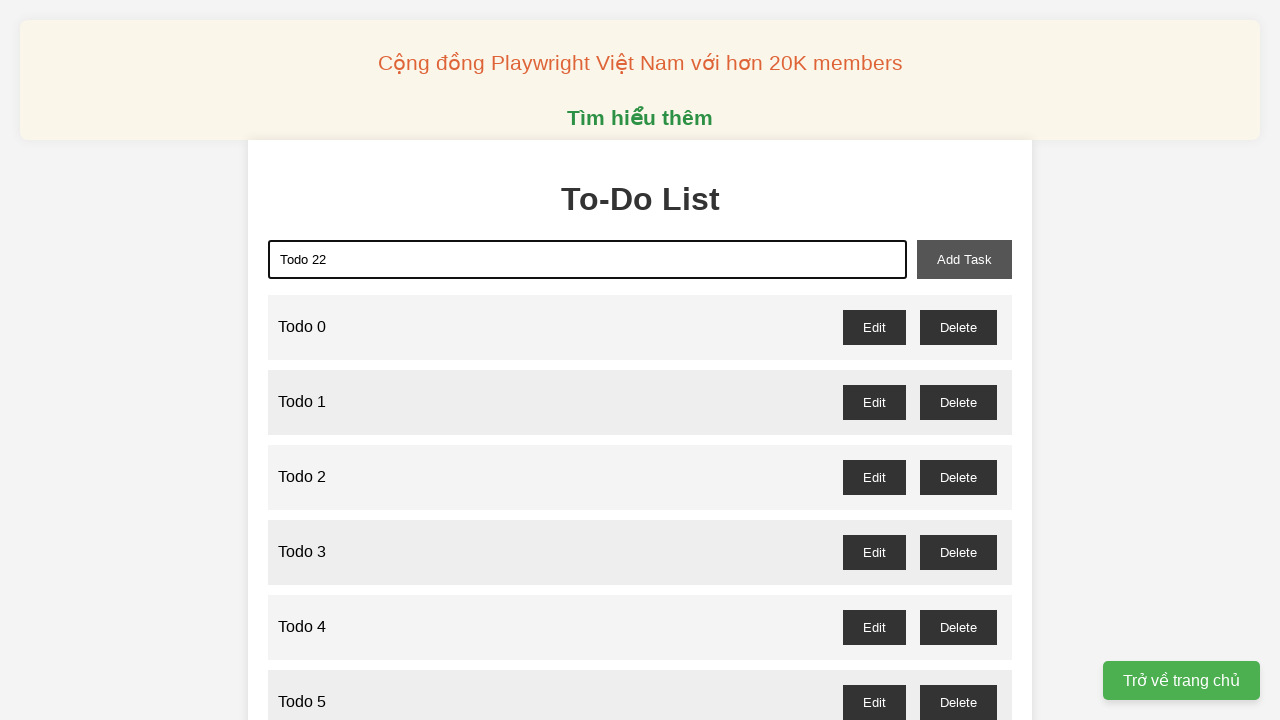

Added task 'Todo 22' to the list at (964, 259) on xpath=//button[@id='add-task']
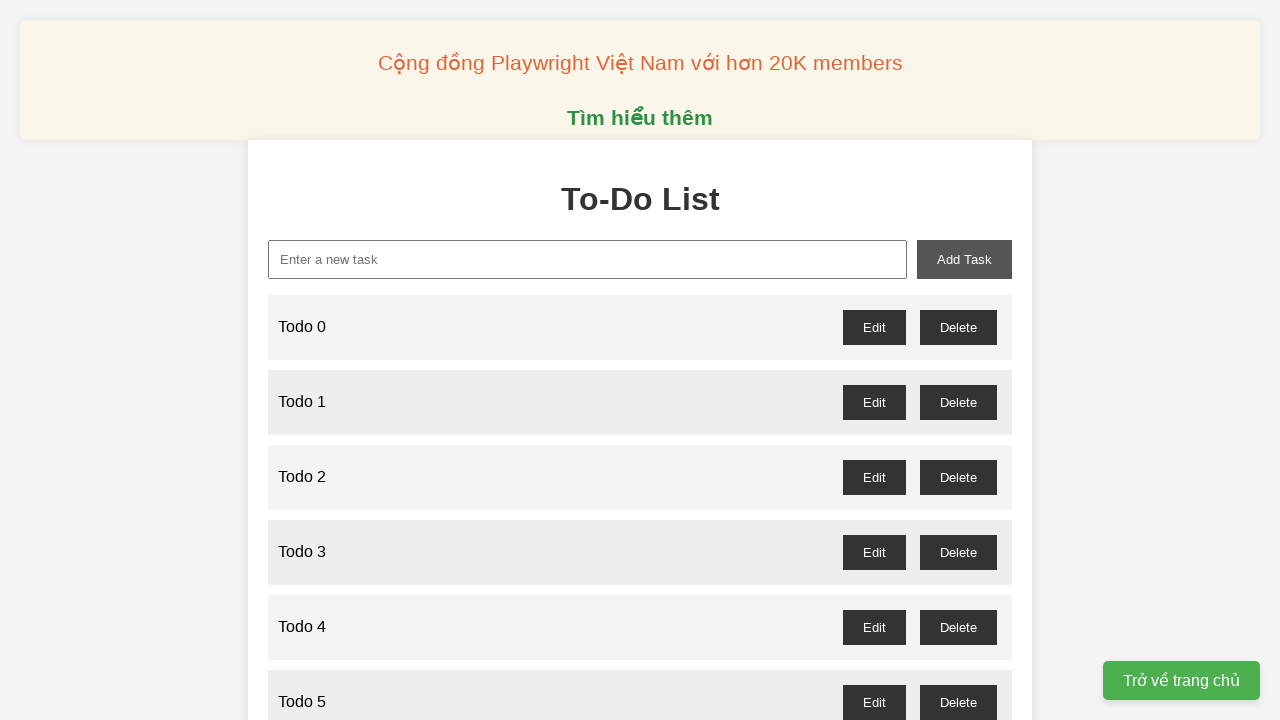

Filled task input with 'Todo 23' on xpath=//input[@id='new-task']
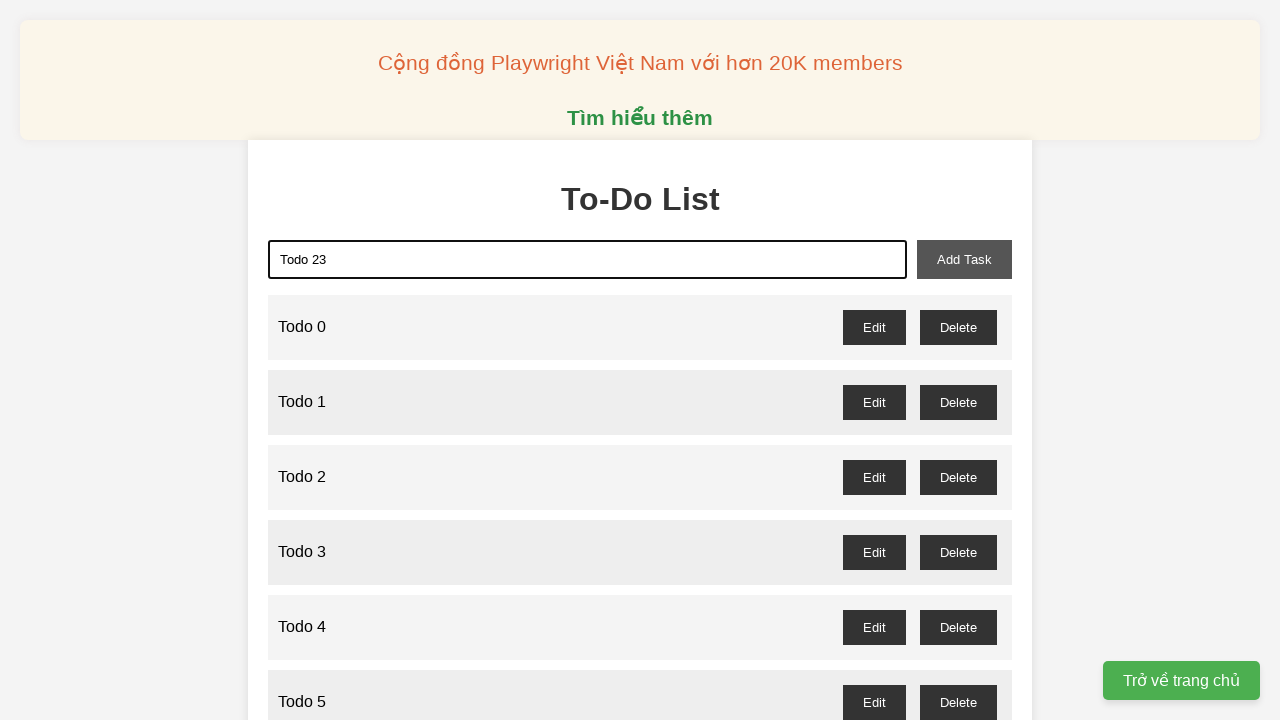

Added task 'Todo 23' to the list at (964, 259) on xpath=//button[@id='add-task']
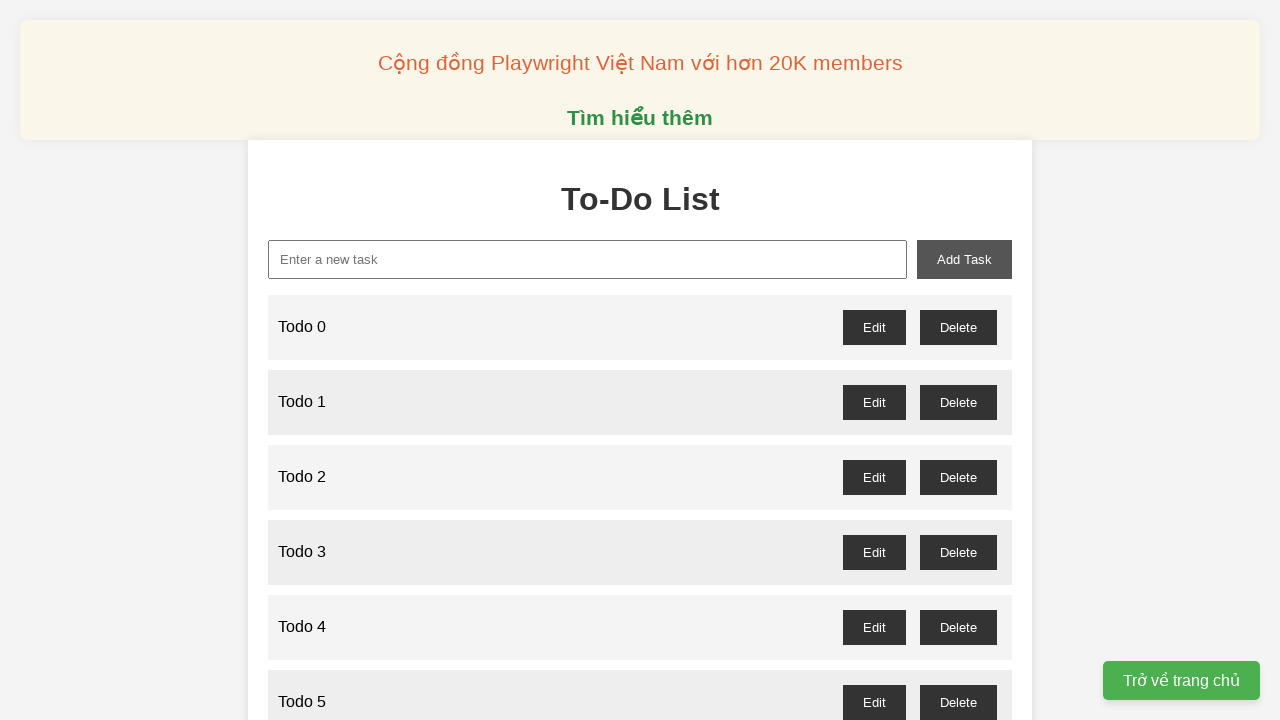

Filled task input with 'Todo 24' on xpath=//input[@id='new-task']
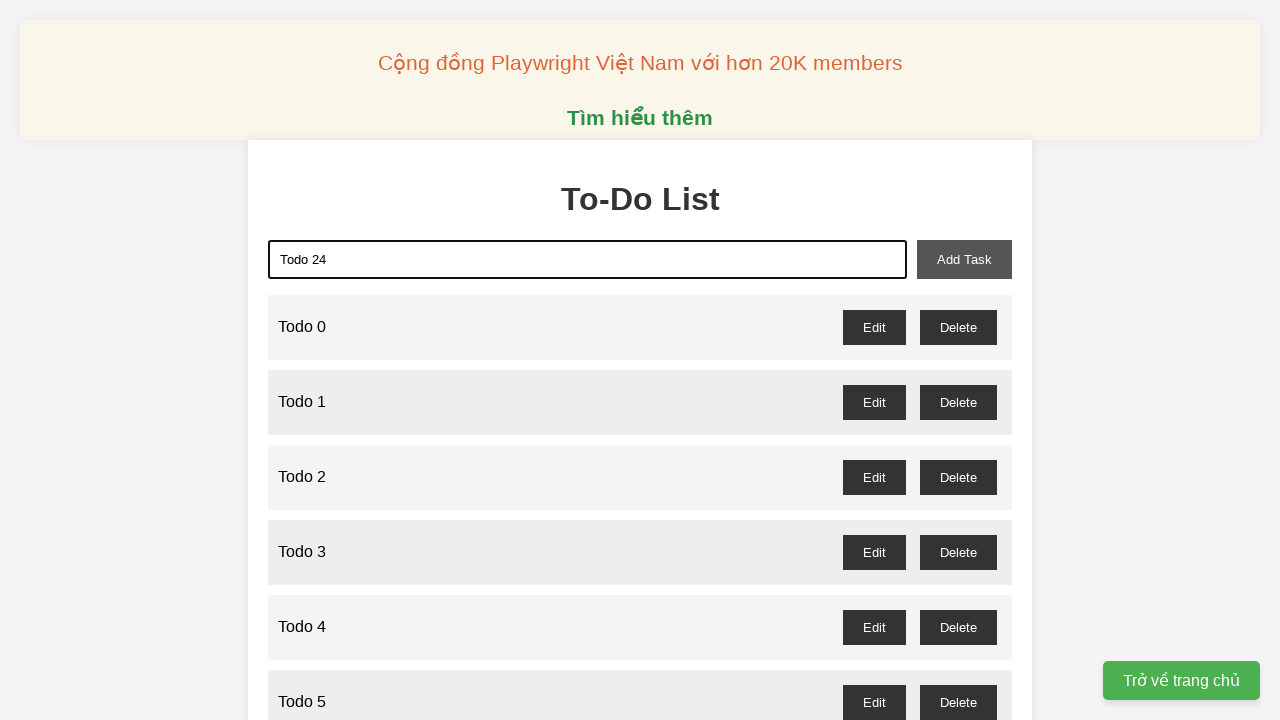

Added task 'Todo 24' to the list at (964, 259) on xpath=//button[@id='add-task']
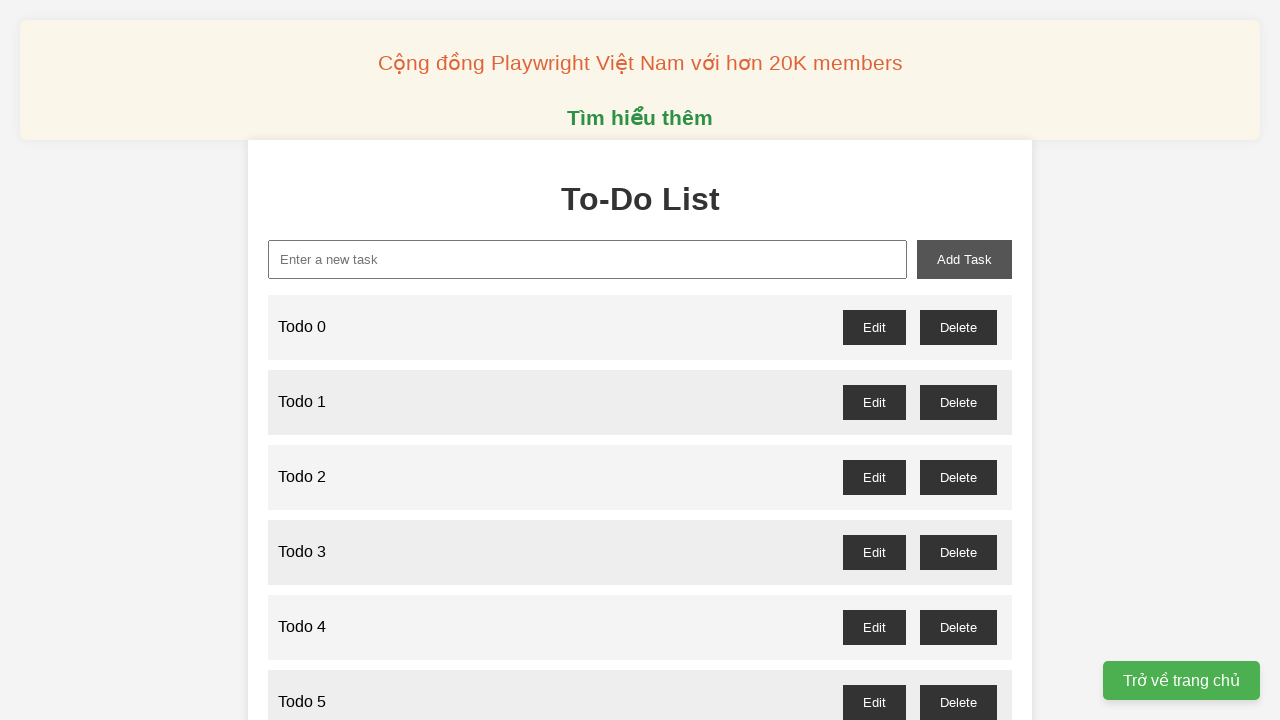

Filled task input with 'Todo 25' on xpath=//input[@id='new-task']
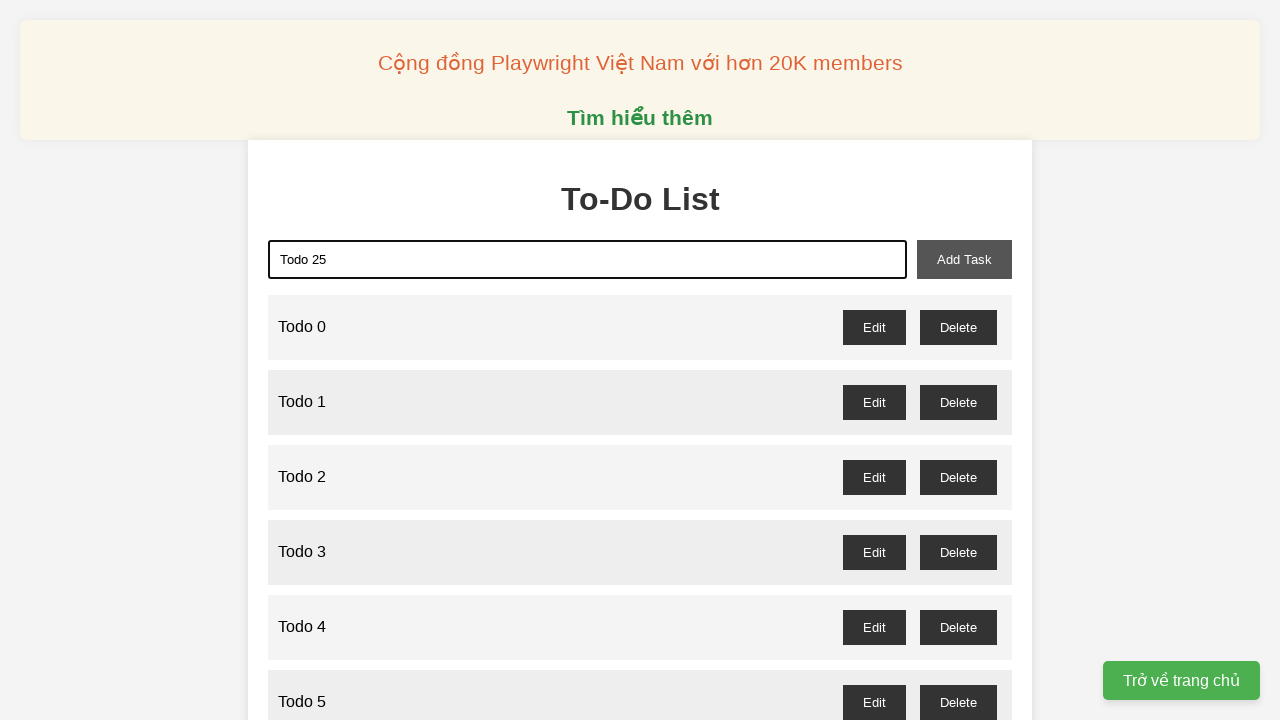

Added task 'Todo 25' to the list at (964, 259) on xpath=//button[@id='add-task']
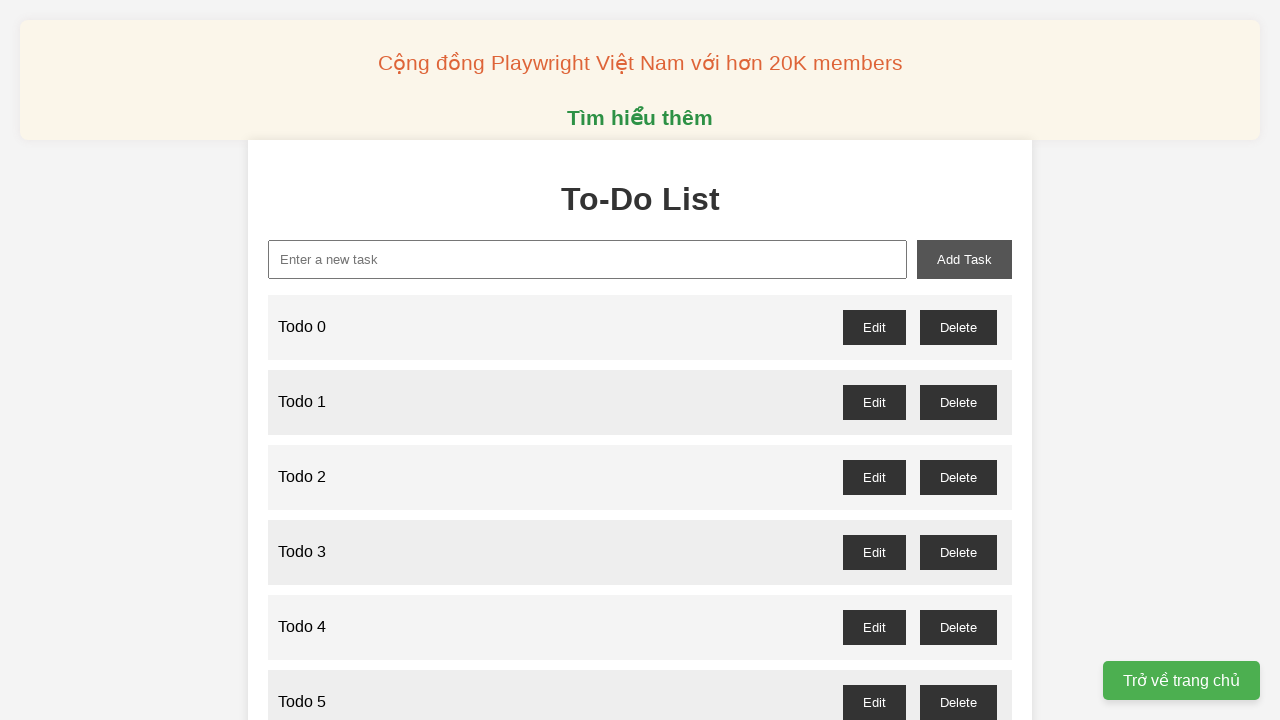

Filled task input with 'Todo 26' on xpath=//input[@id='new-task']
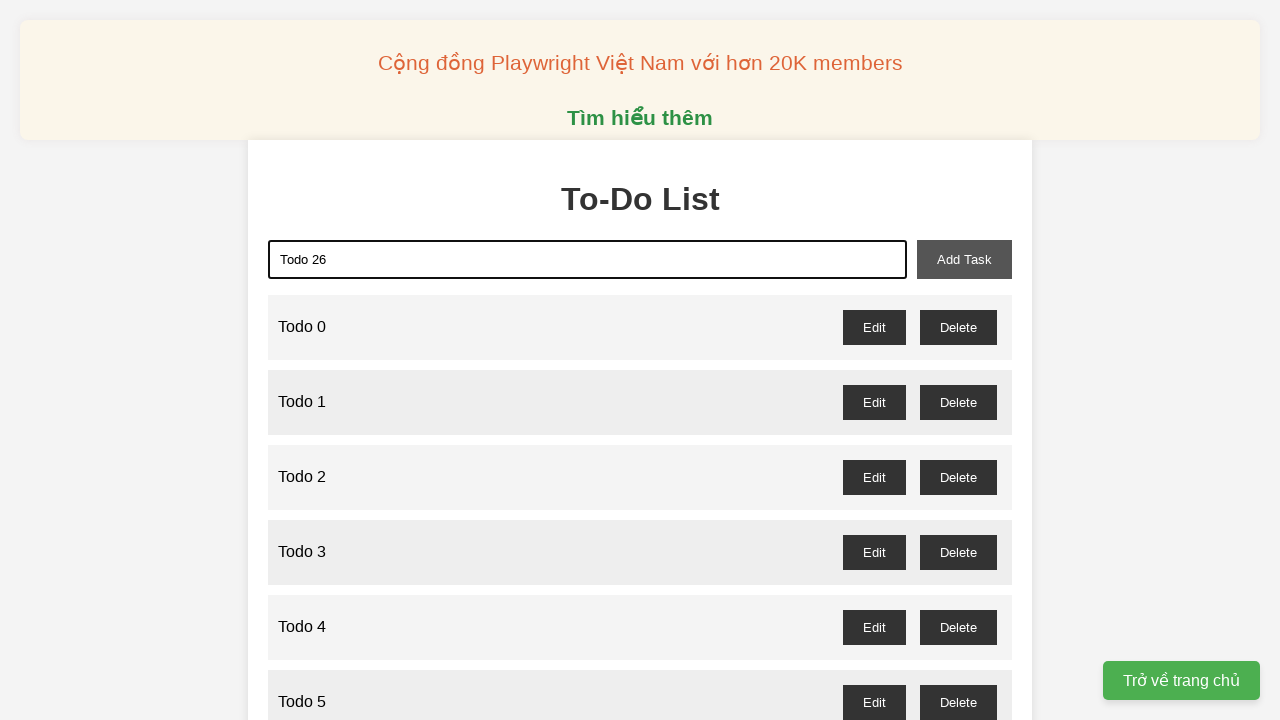

Added task 'Todo 26' to the list at (964, 259) on xpath=//button[@id='add-task']
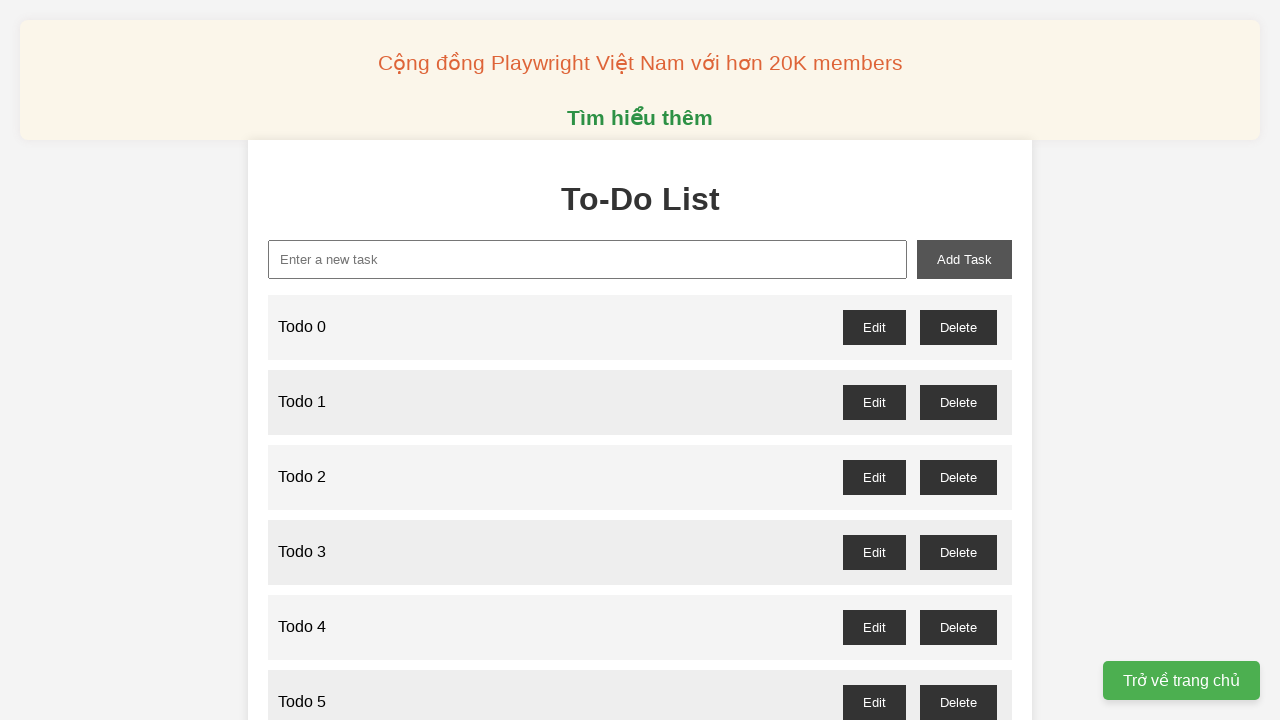

Filled task input with 'Todo 27' on xpath=//input[@id='new-task']
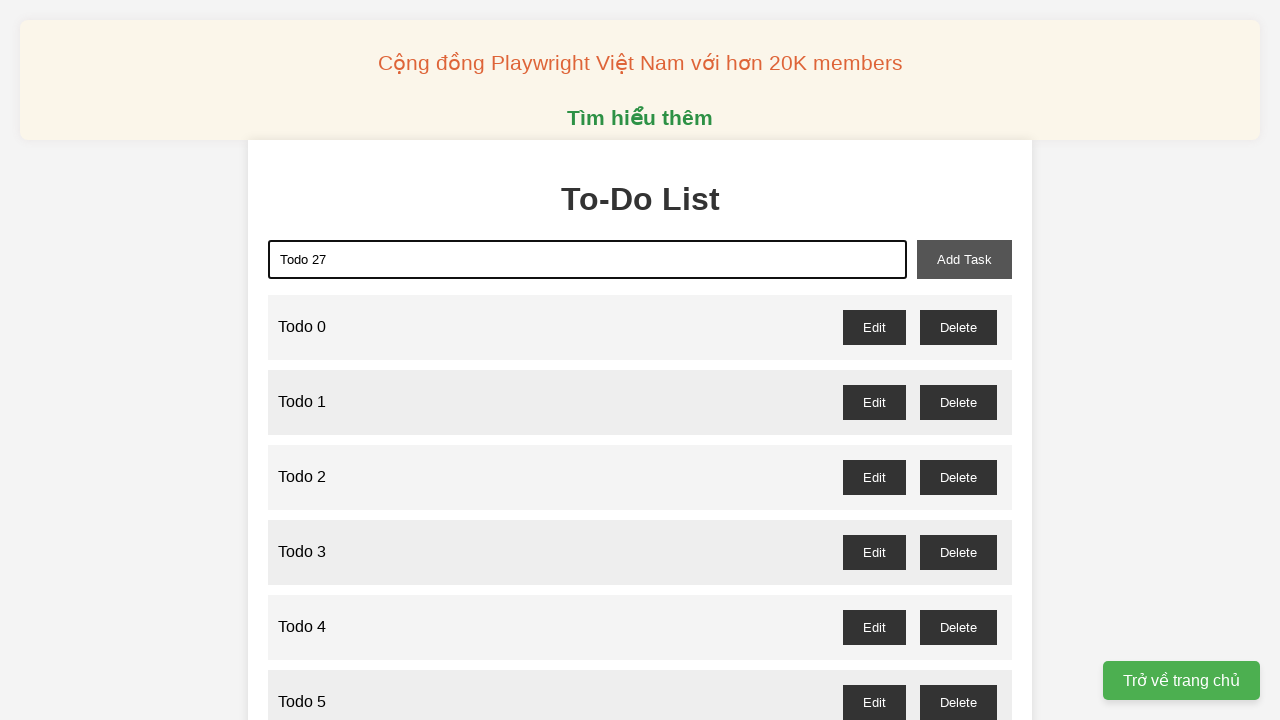

Added task 'Todo 27' to the list at (964, 259) on xpath=//button[@id='add-task']
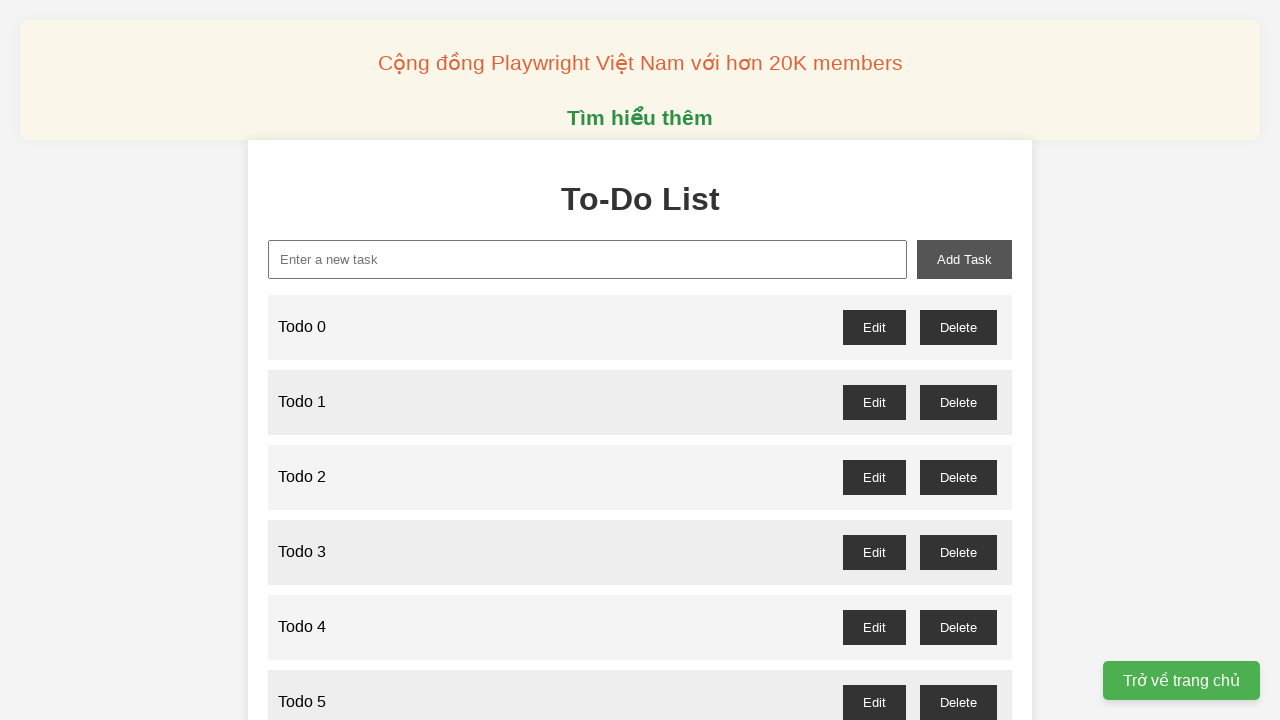

Filled task input with 'Todo 28' on xpath=//input[@id='new-task']
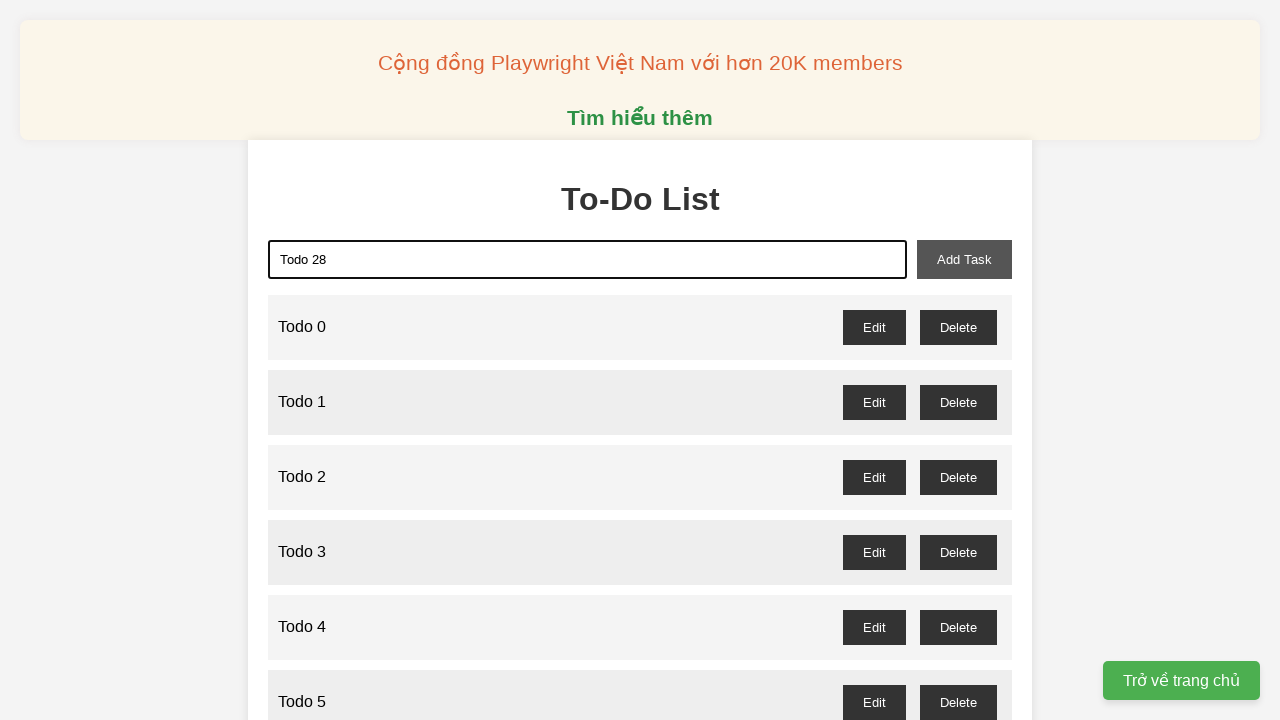

Added task 'Todo 28' to the list at (964, 259) on xpath=//button[@id='add-task']
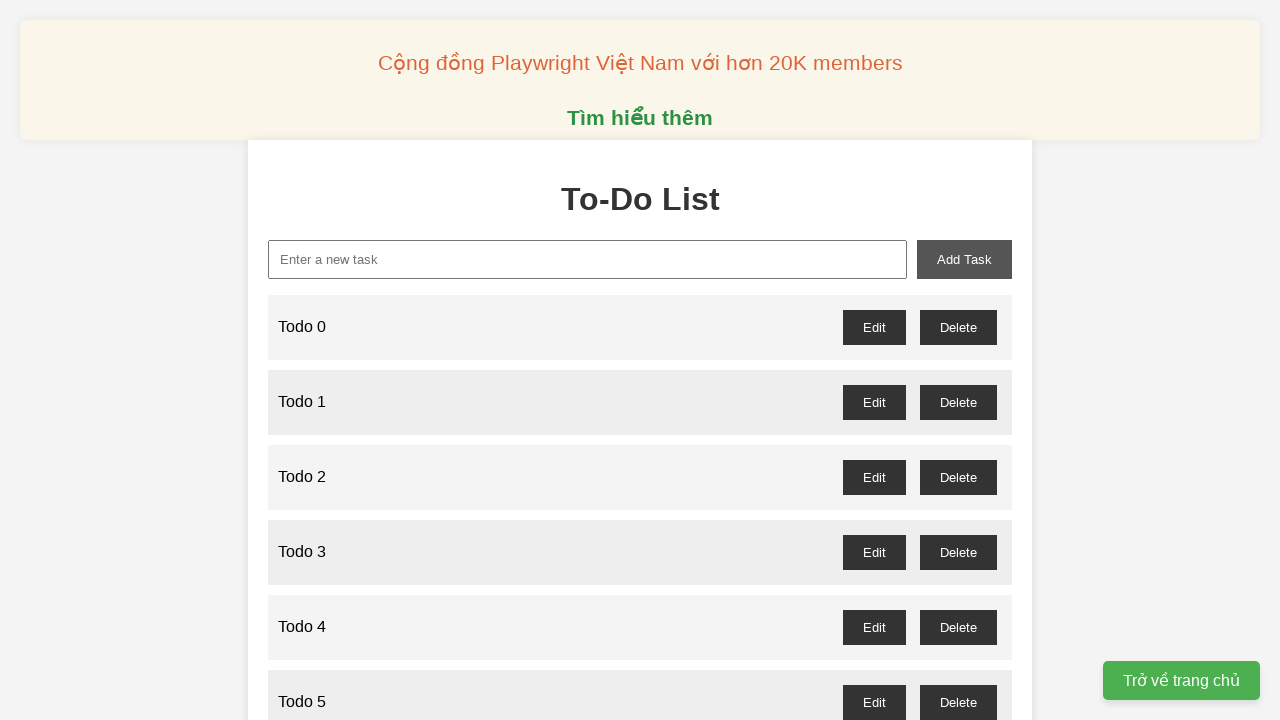

Filled task input with 'Todo 29' on xpath=//input[@id='new-task']
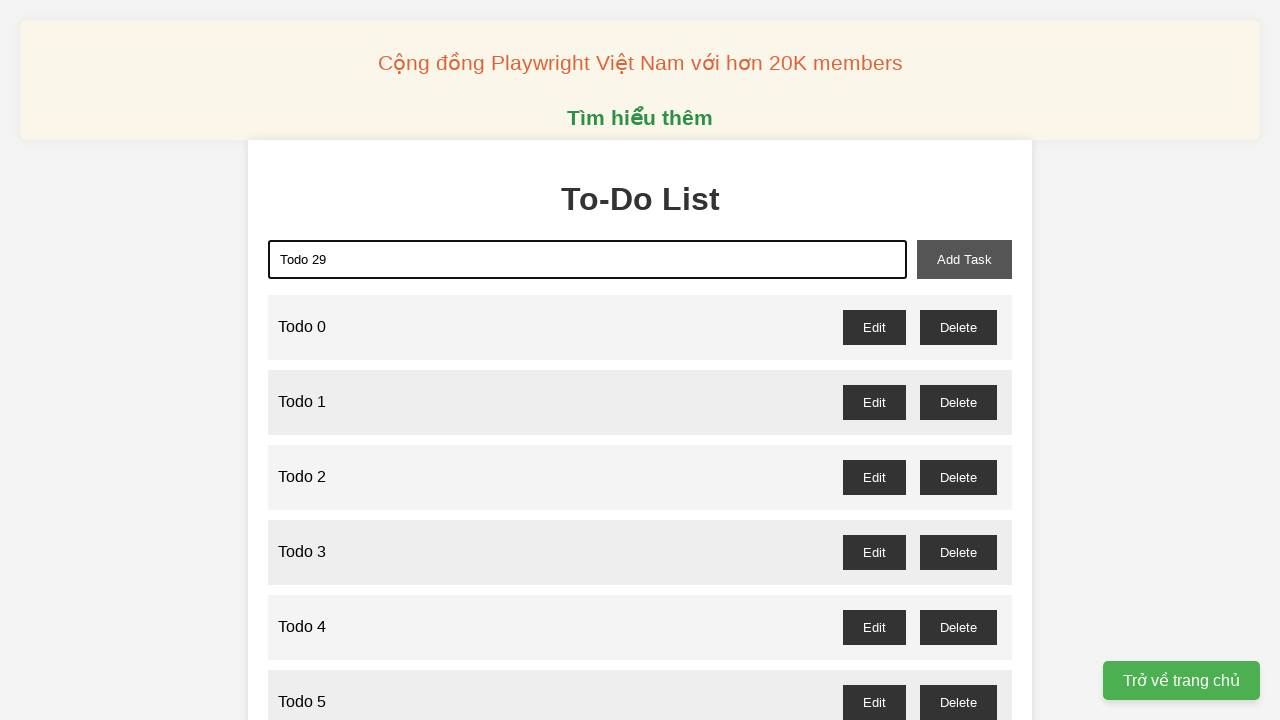

Added task 'Todo 29' to the list at (964, 259) on xpath=//button[@id='add-task']
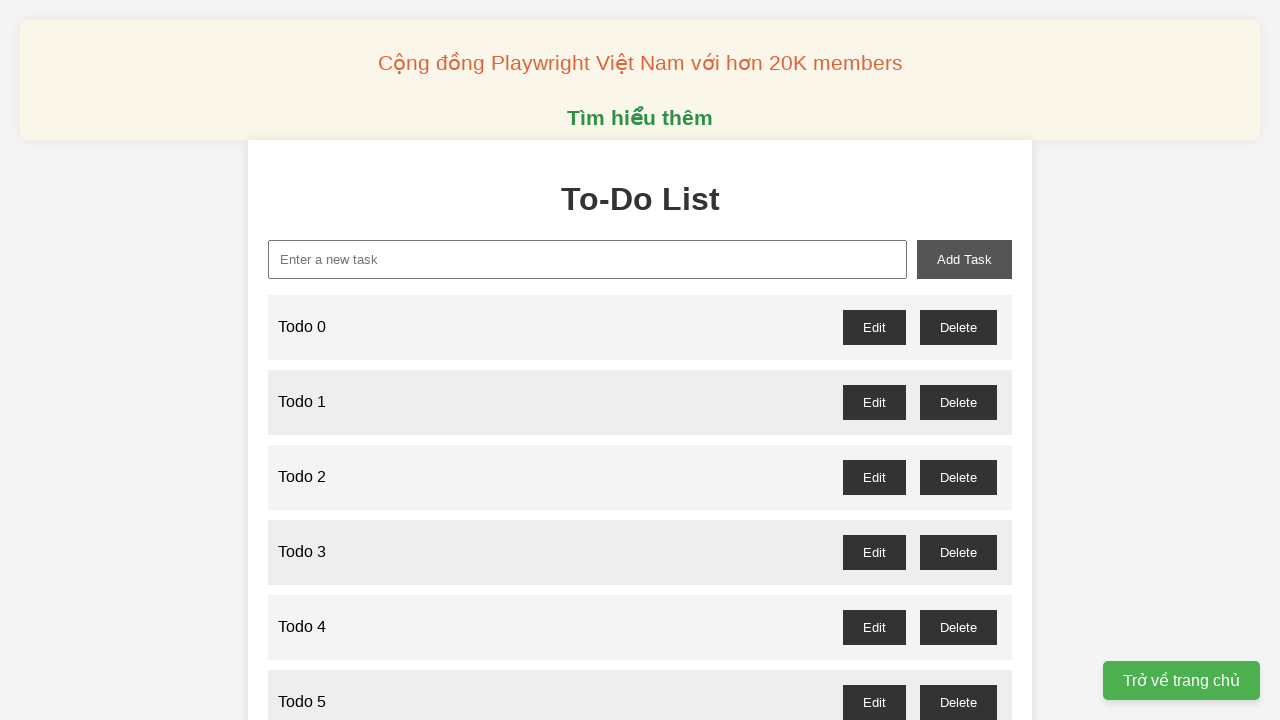

Filled task input with 'Todo 30' on xpath=//input[@id='new-task']
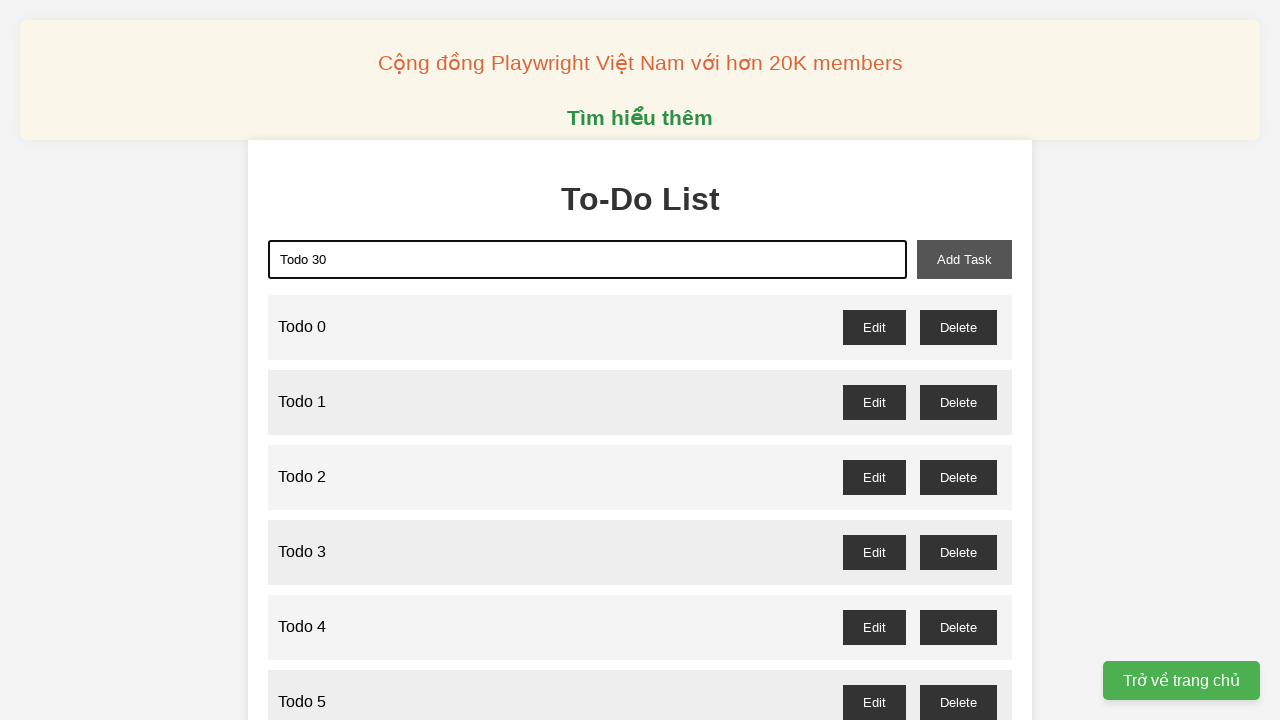

Added task 'Todo 30' to the list at (964, 259) on xpath=//button[@id='add-task']
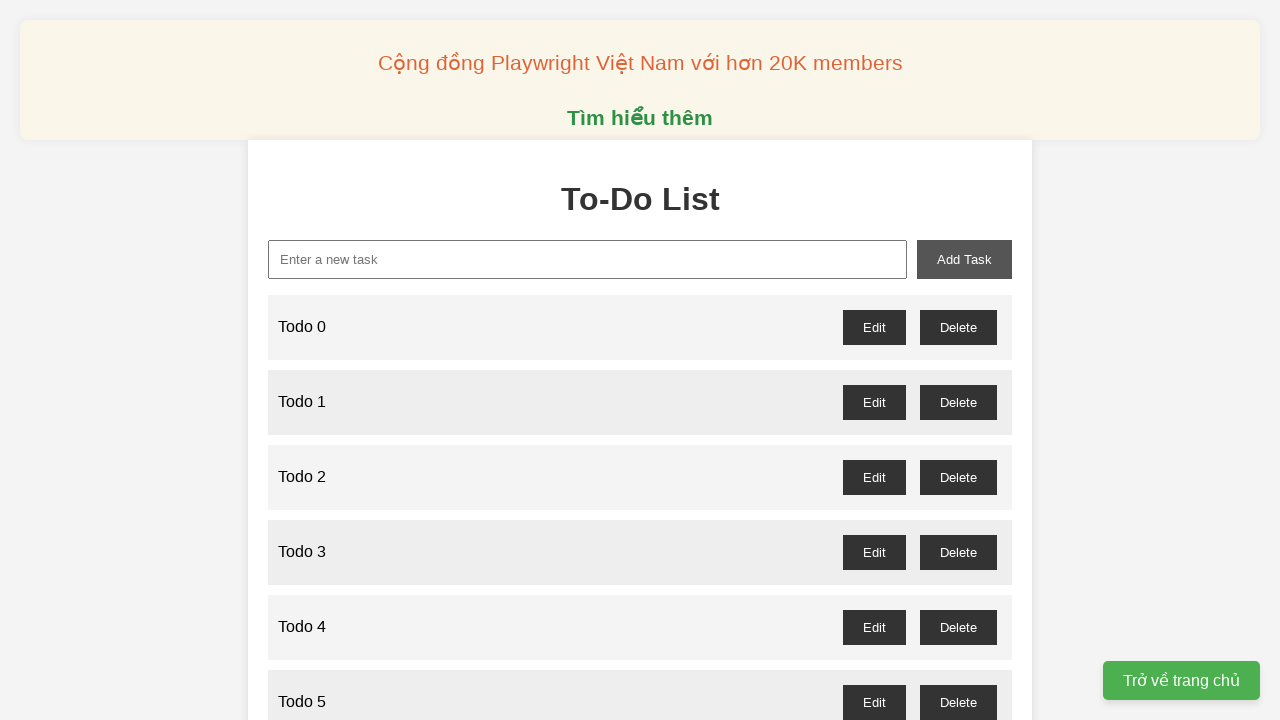

Filled task input with 'Todo 31' on xpath=//input[@id='new-task']
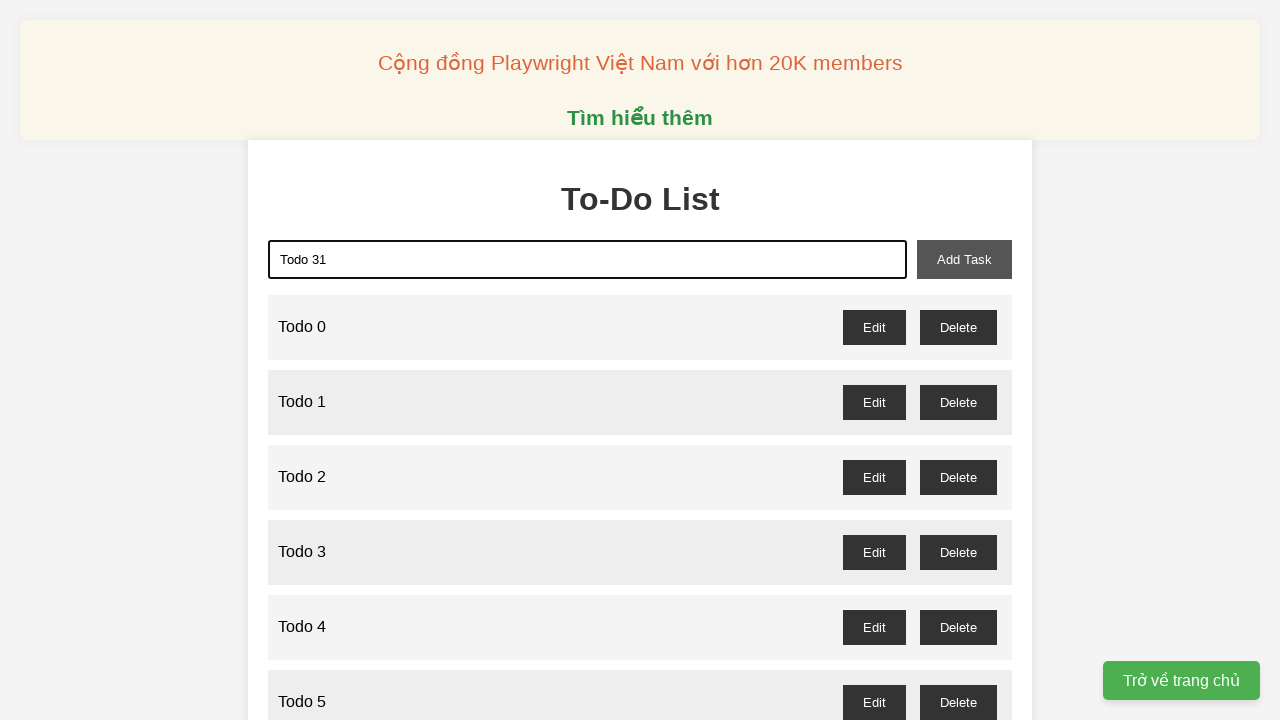

Added task 'Todo 31' to the list at (964, 259) on xpath=//button[@id='add-task']
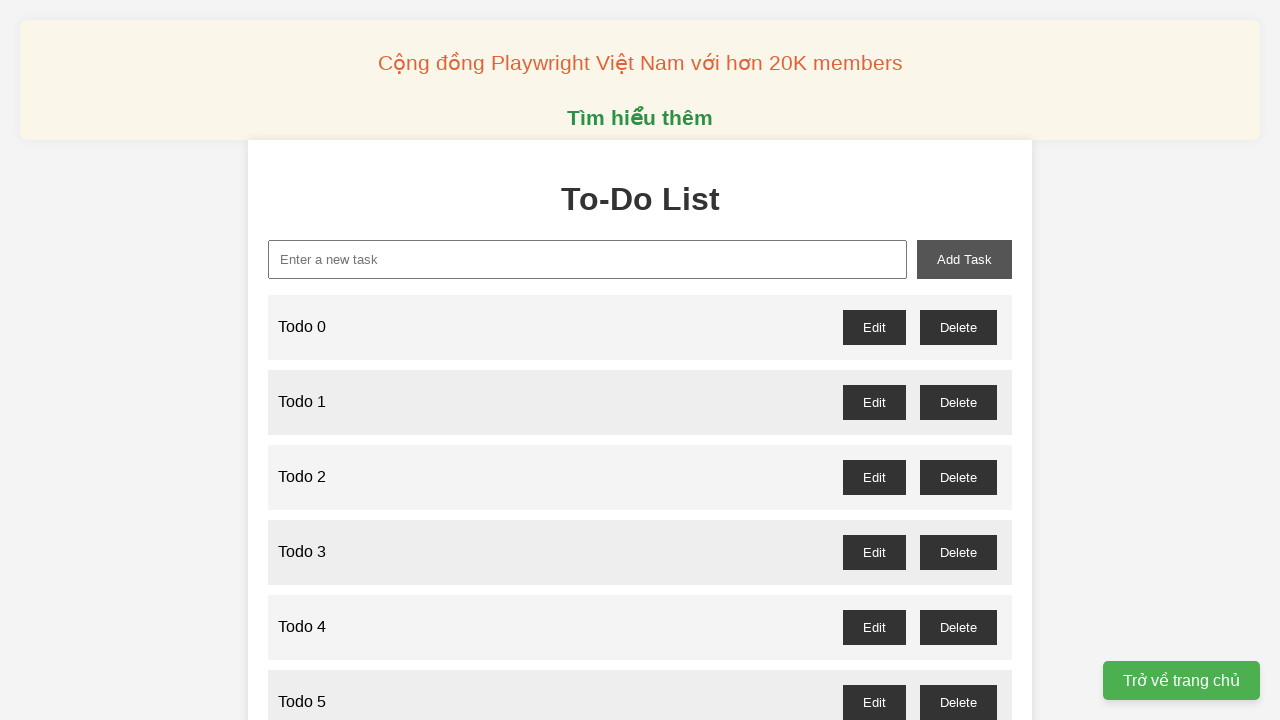

Filled task input with 'Todo 32' on xpath=//input[@id='new-task']
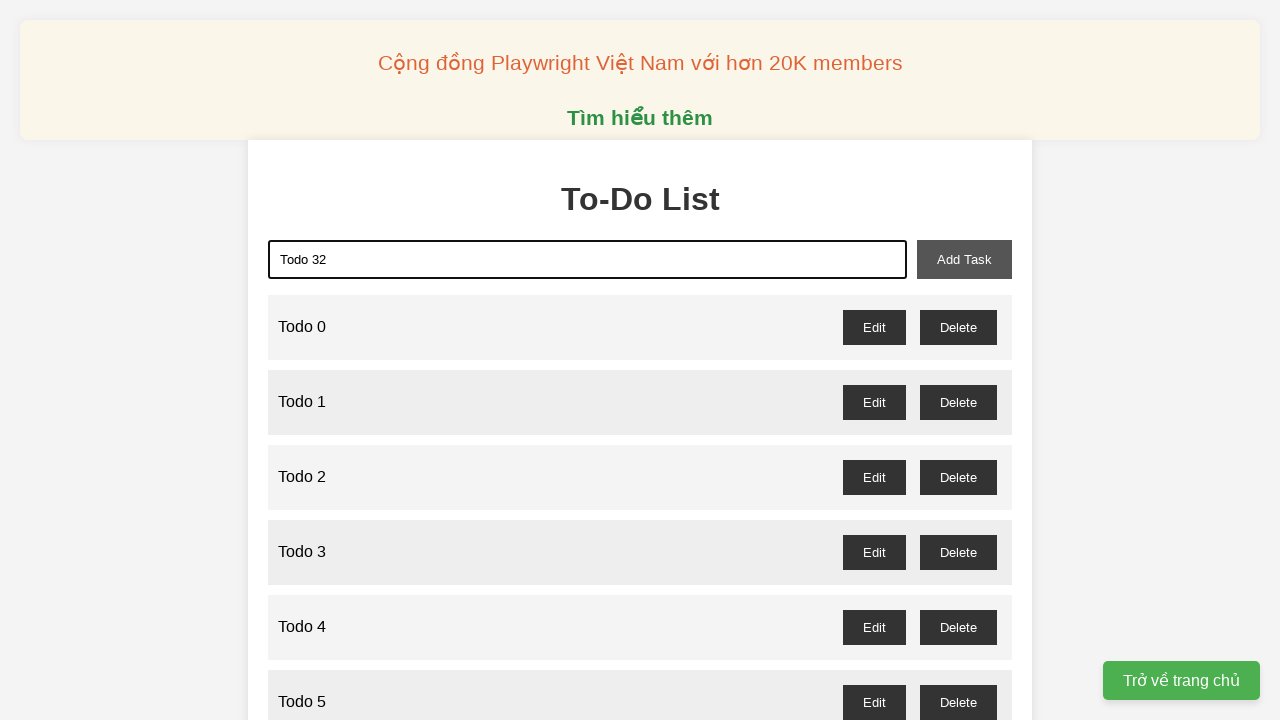

Added task 'Todo 32' to the list at (964, 259) on xpath=//button[@id='add-task']
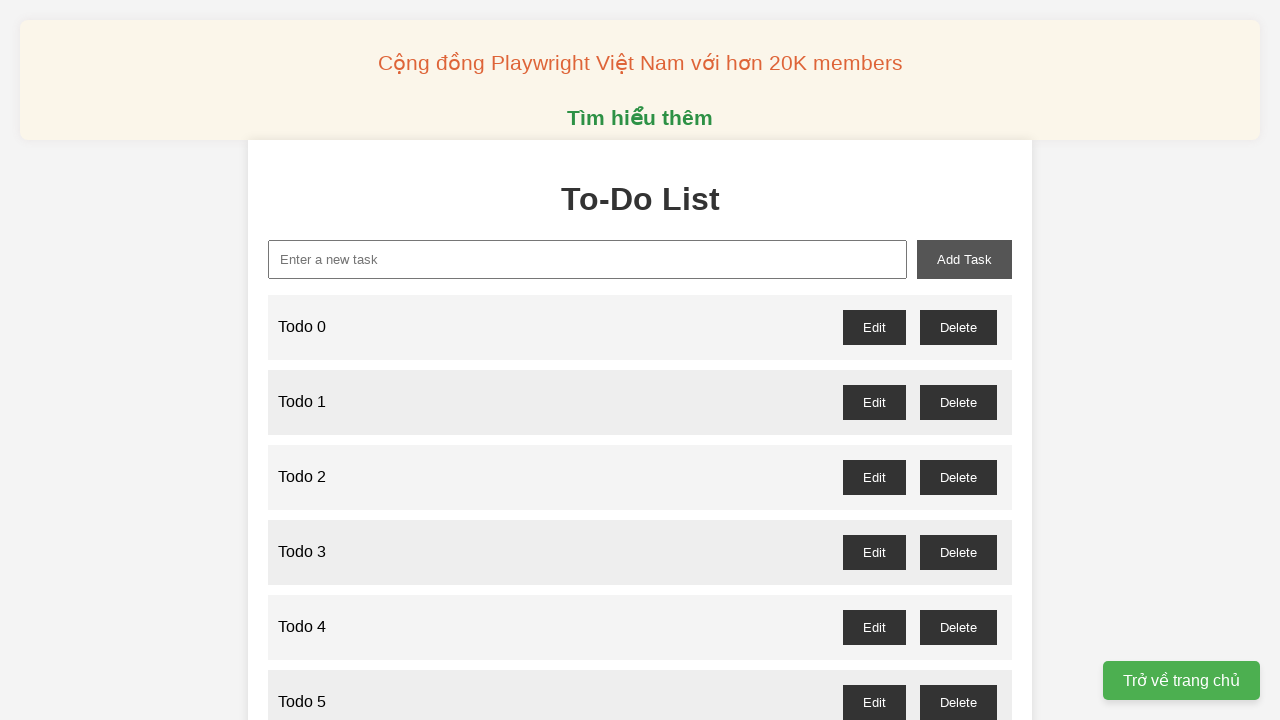

Filled task input with 'Todo 33' on xpath=//input[@id='new-task']
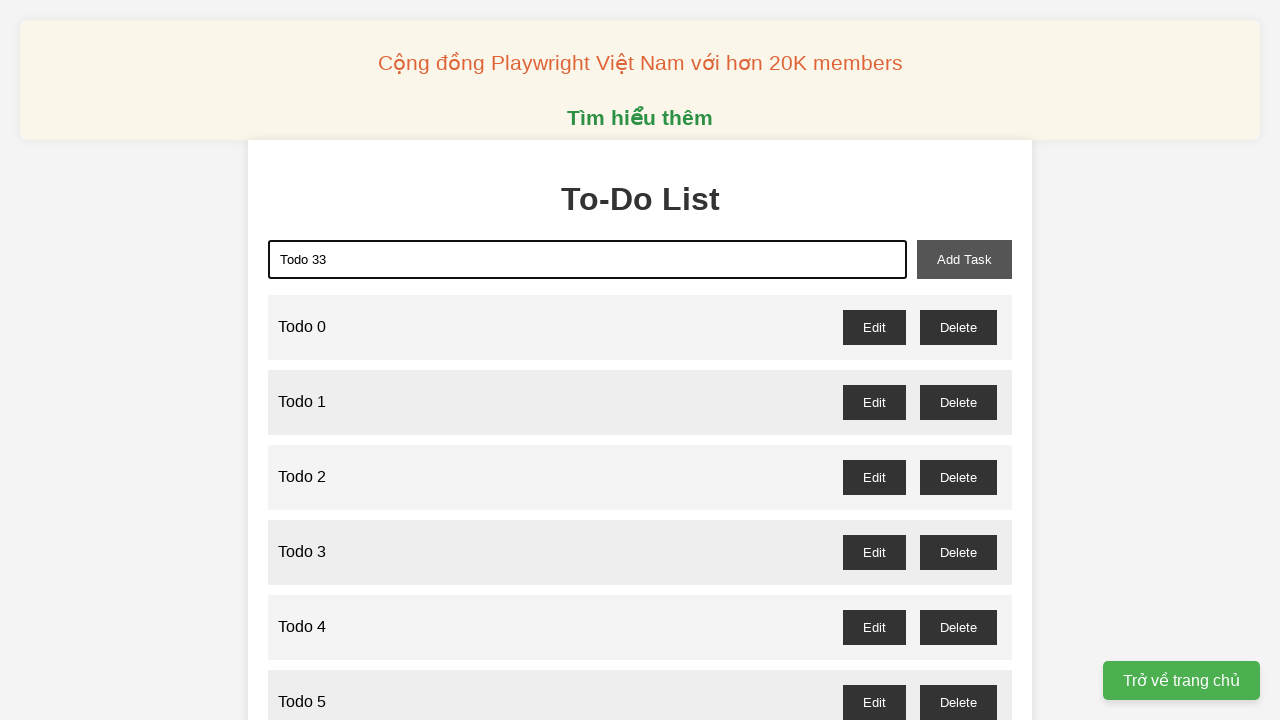

Added task 'Todo 33' to the list at (964, 259) on xpath=//button[@id='add-task']
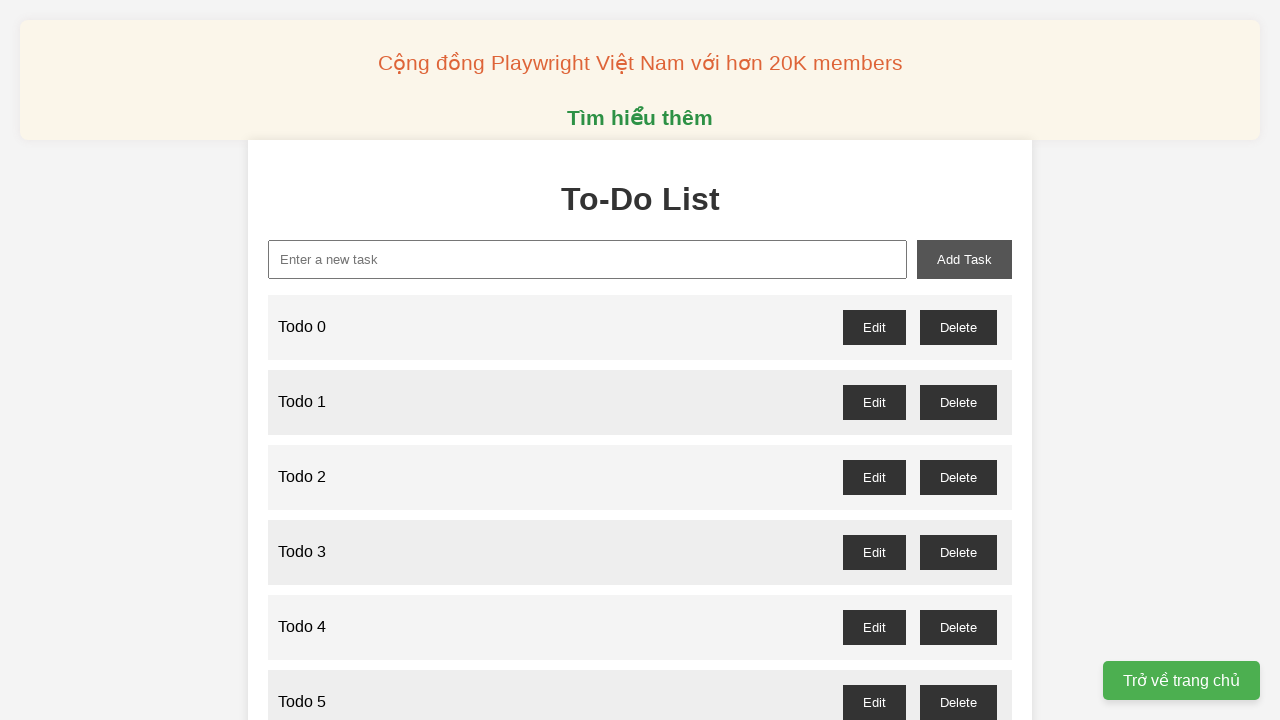

Filled task input with 'Todo 34' on xpath=//input[@id='new-task']
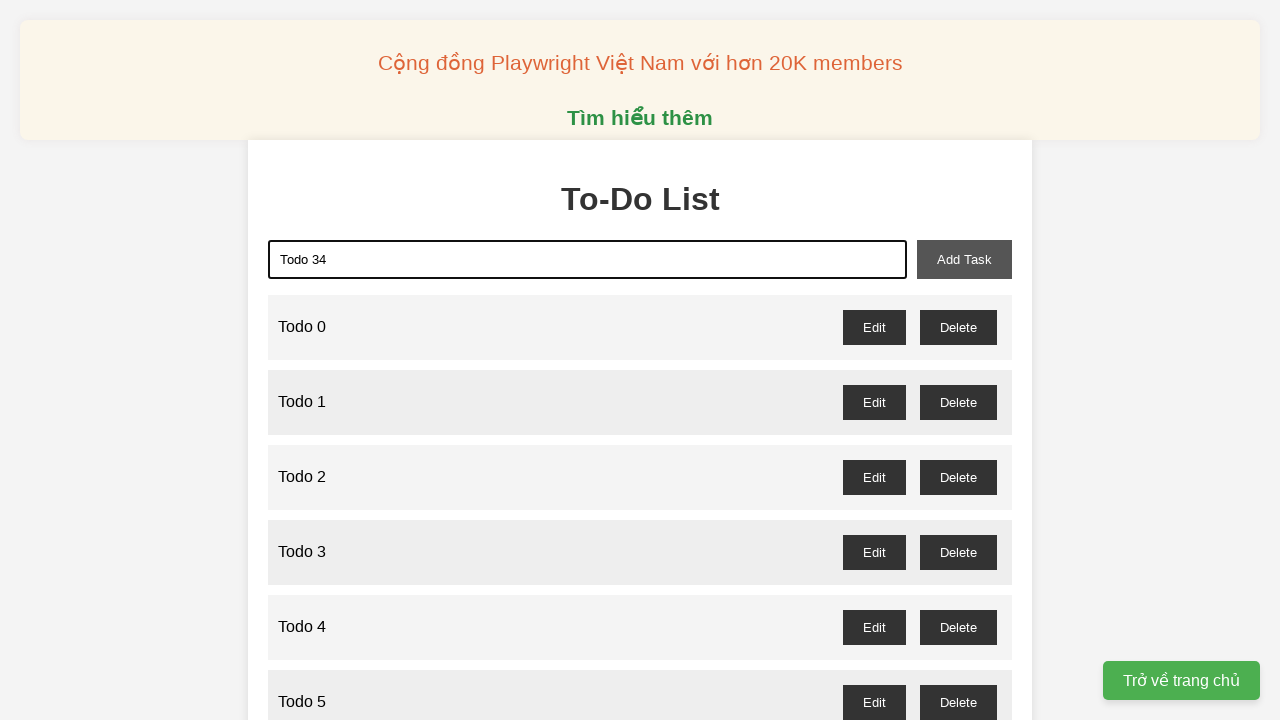

Added task 'Todo 34' to the list at (964, 259) on xpath=//button[@id='add-task']
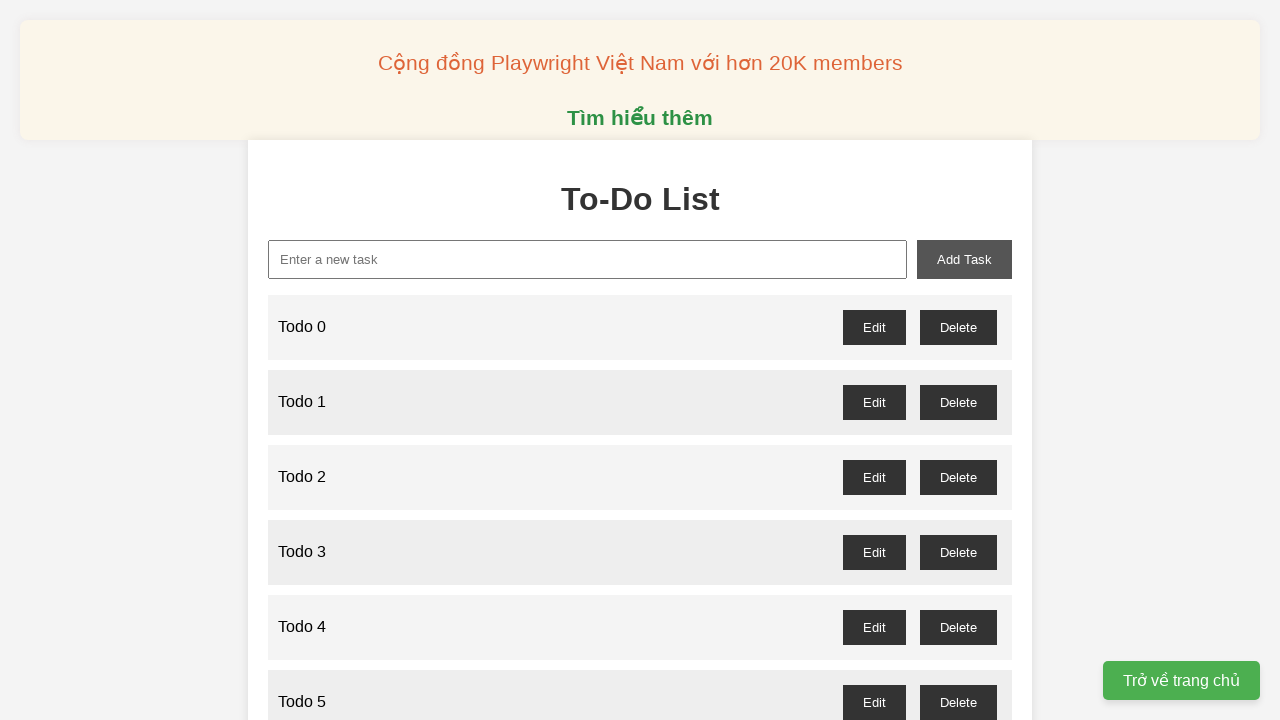

Filled task input with 'Todo 35' on xpath=//input[@id='new-task']
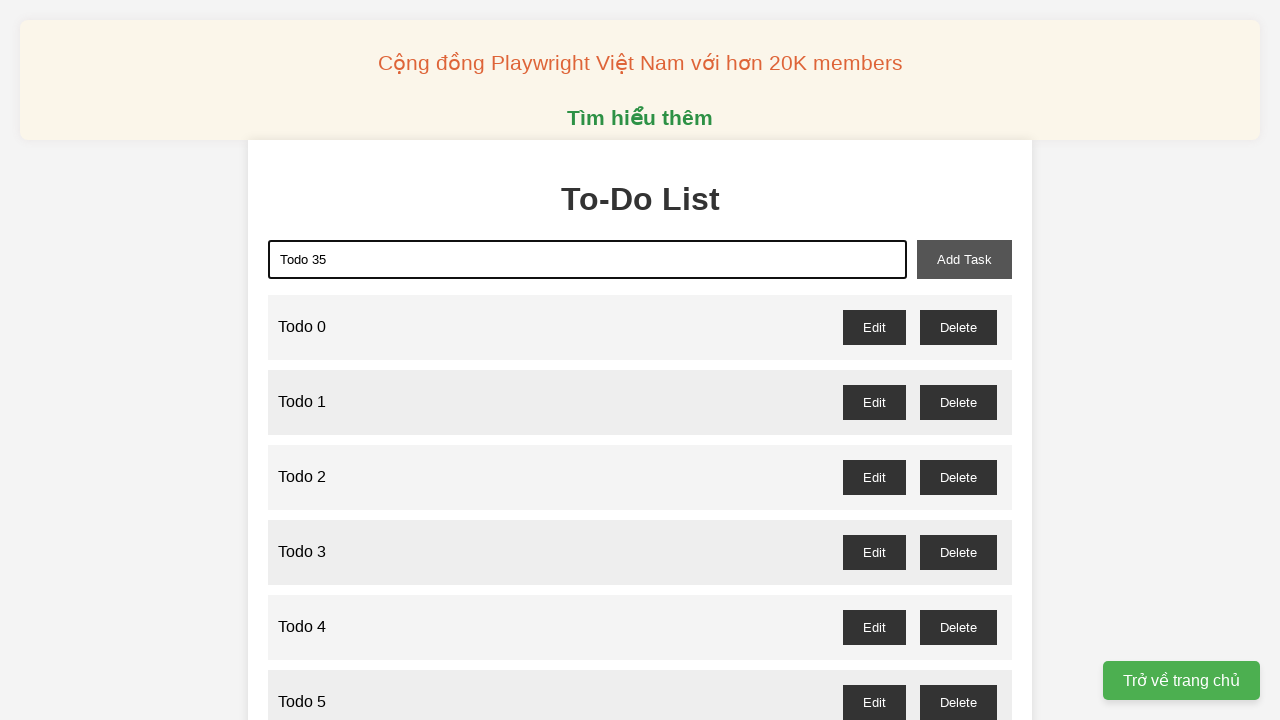

Added task 'Todo 35' to the list at (964, 259) on xpath=//button[@id='add-task']
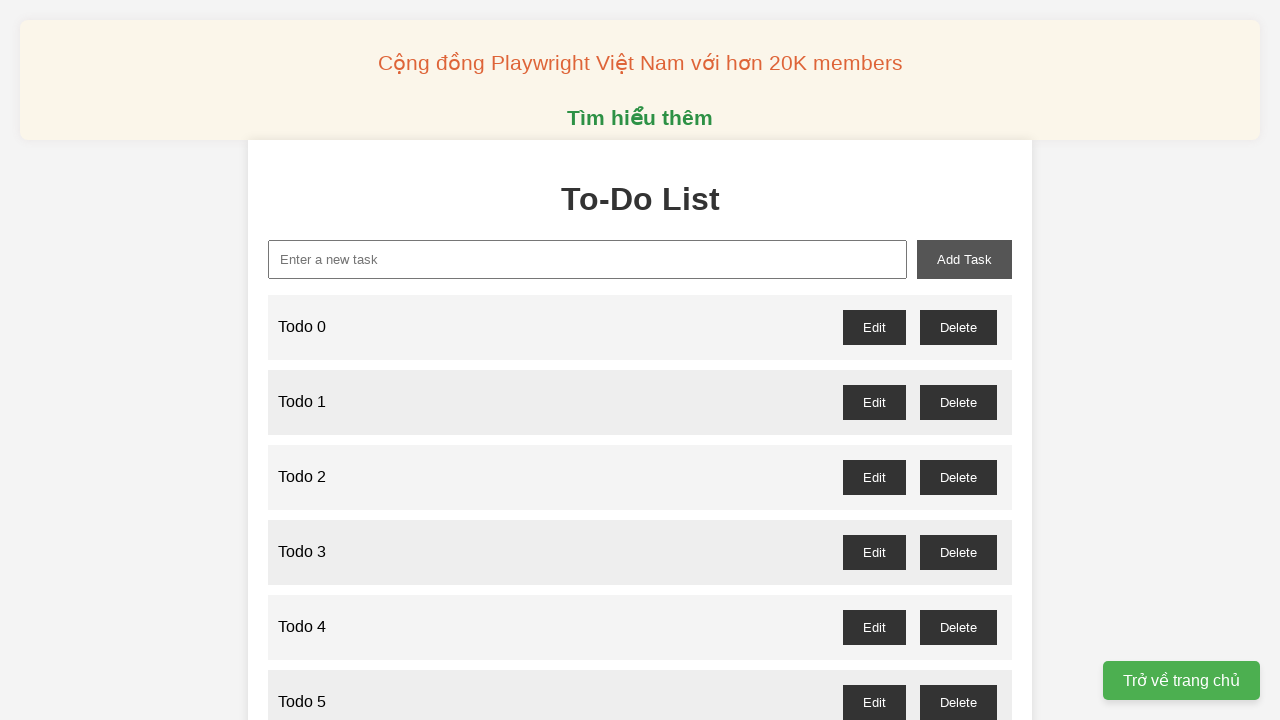

Filled task input with 'Todo 36' on xpath=//input[@id='new-task']
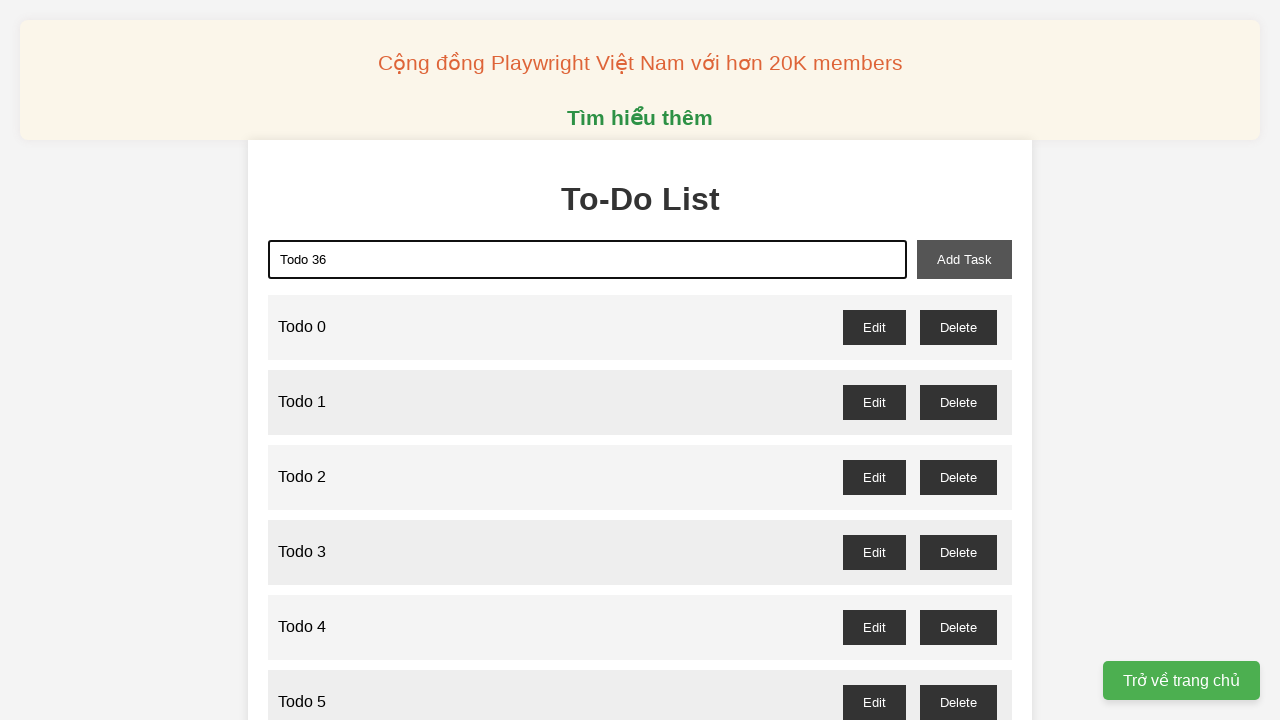

Added task 'Todo 36' to the list at (964, 259) on xpath=//button[@id='add-task']
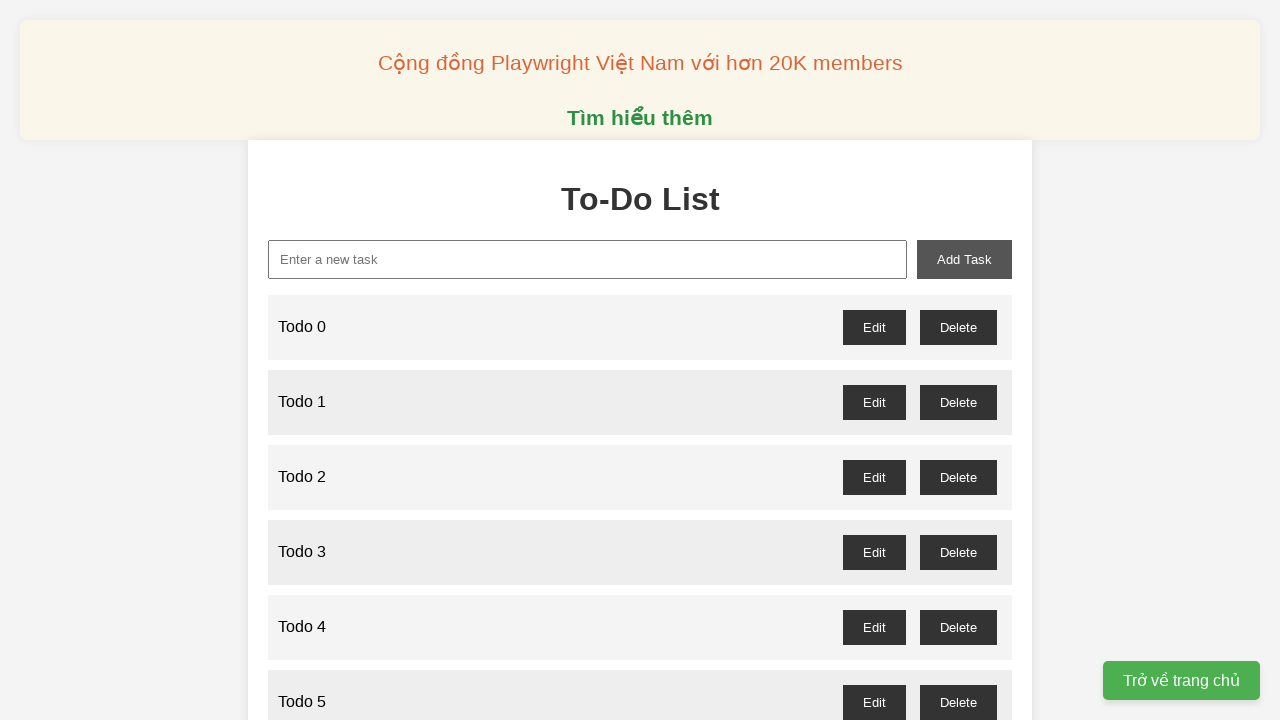

Filled task input with 'Todo 37' on xpath=//input[@id='new-task']
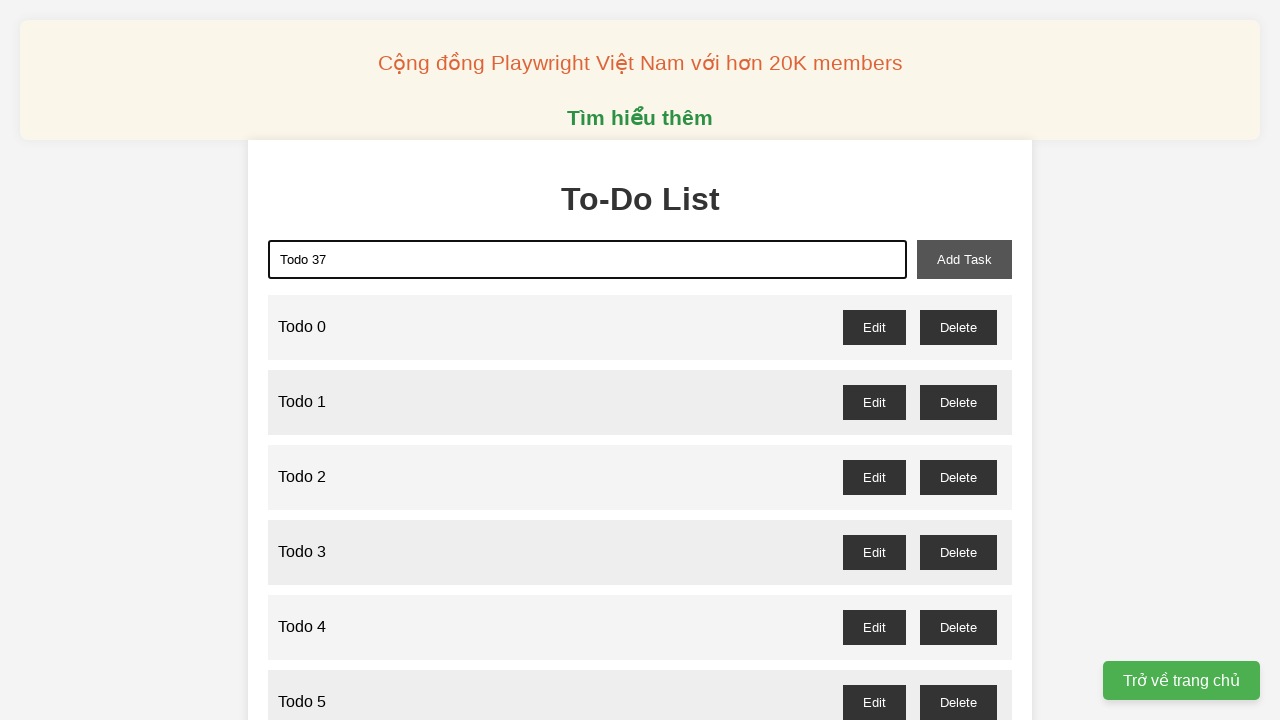

Added task 'Todo 37' to the list at (964, 259) on xpath=//button[@id='add-task']
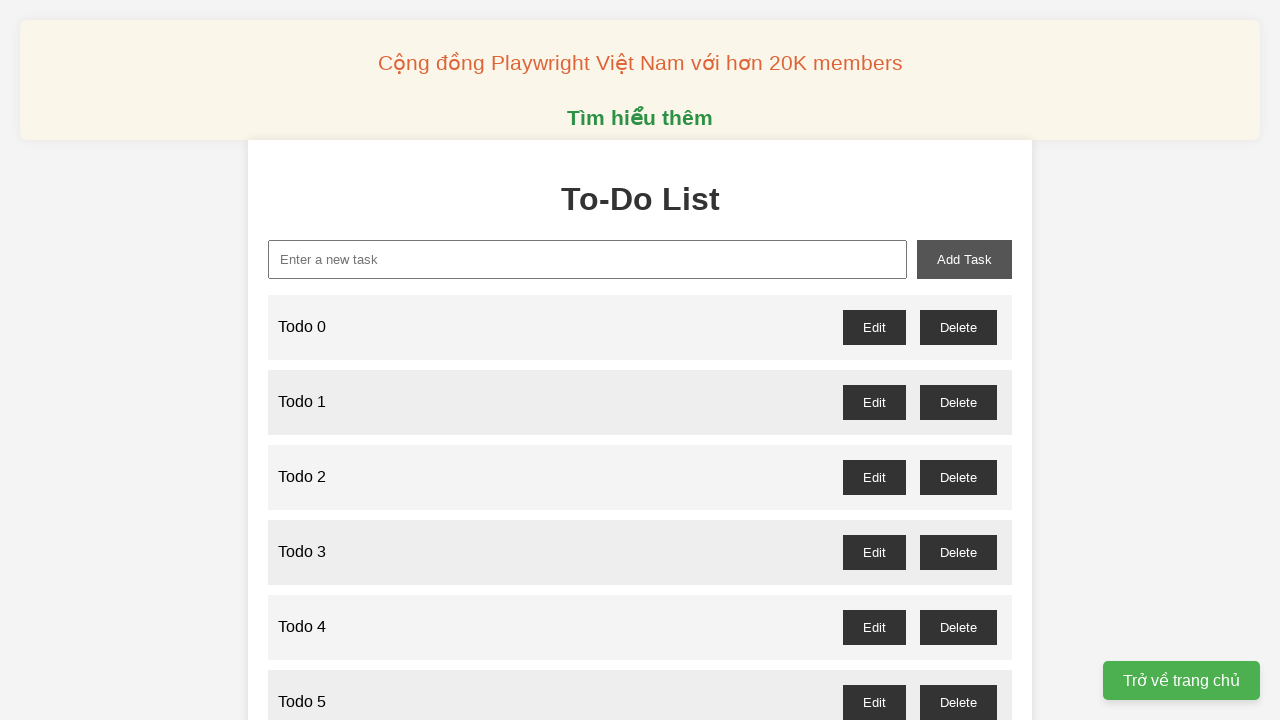

Filled task input with 'Todo 38' on xpath=//input[@id='new-task']
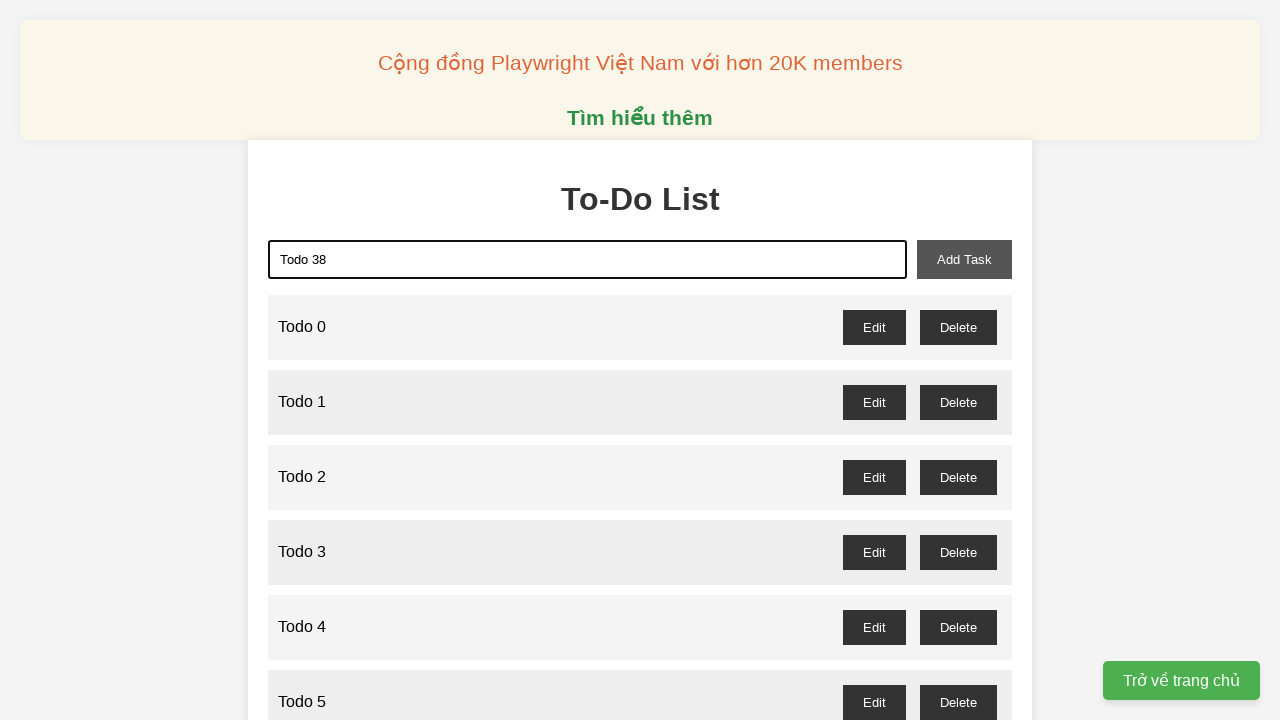

Added task 'Todo 38' to the list at (964, 259) on xpath=//button[@id='add-task']
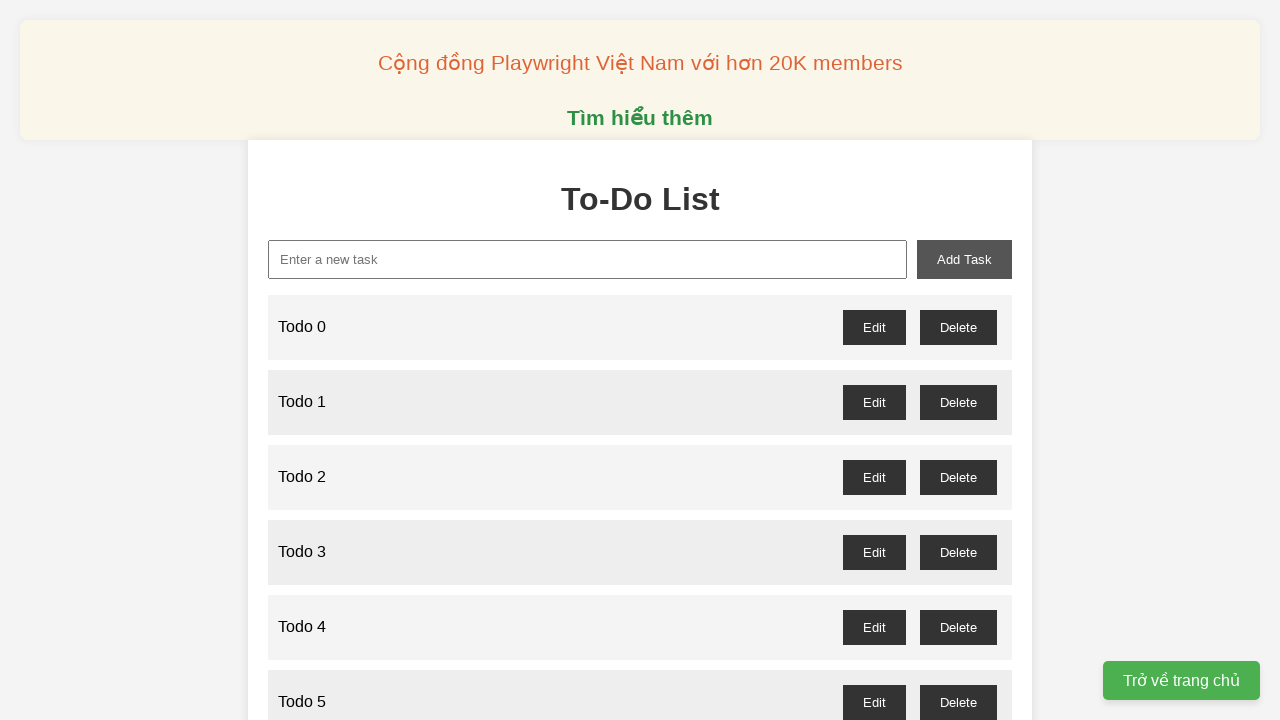

Filled task input with 'Todo 39' on xpath=//input[@id='new-task']
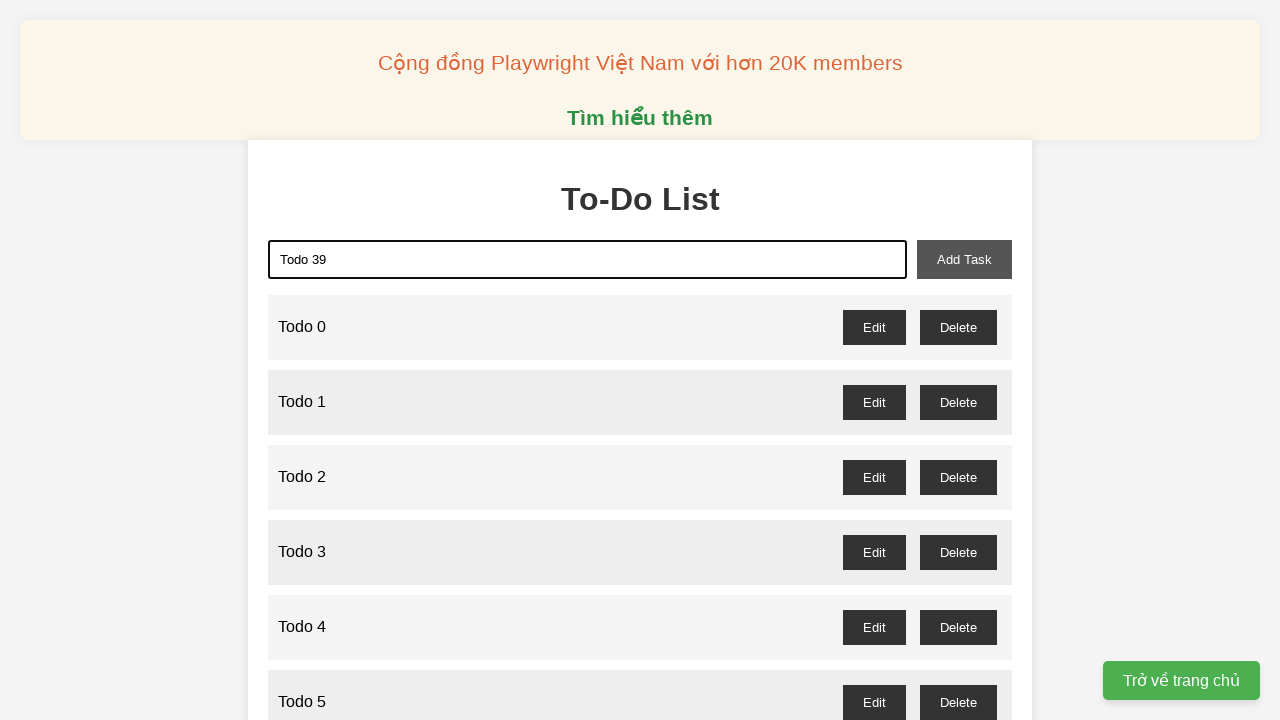

Added task 'Todo 39' to the list at (964, 259) on xpath=//button[@id='add-task']
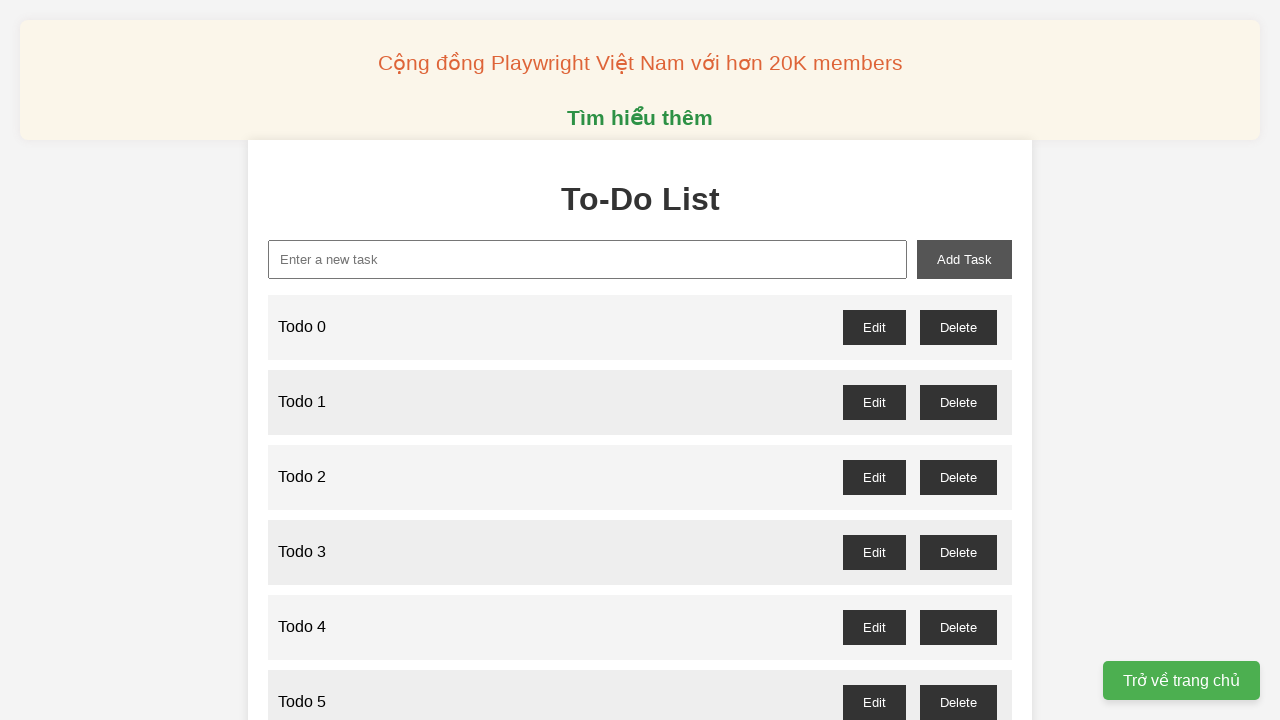

Filled task input with 'Todo 40' on xpath=//input[@id='new-task']
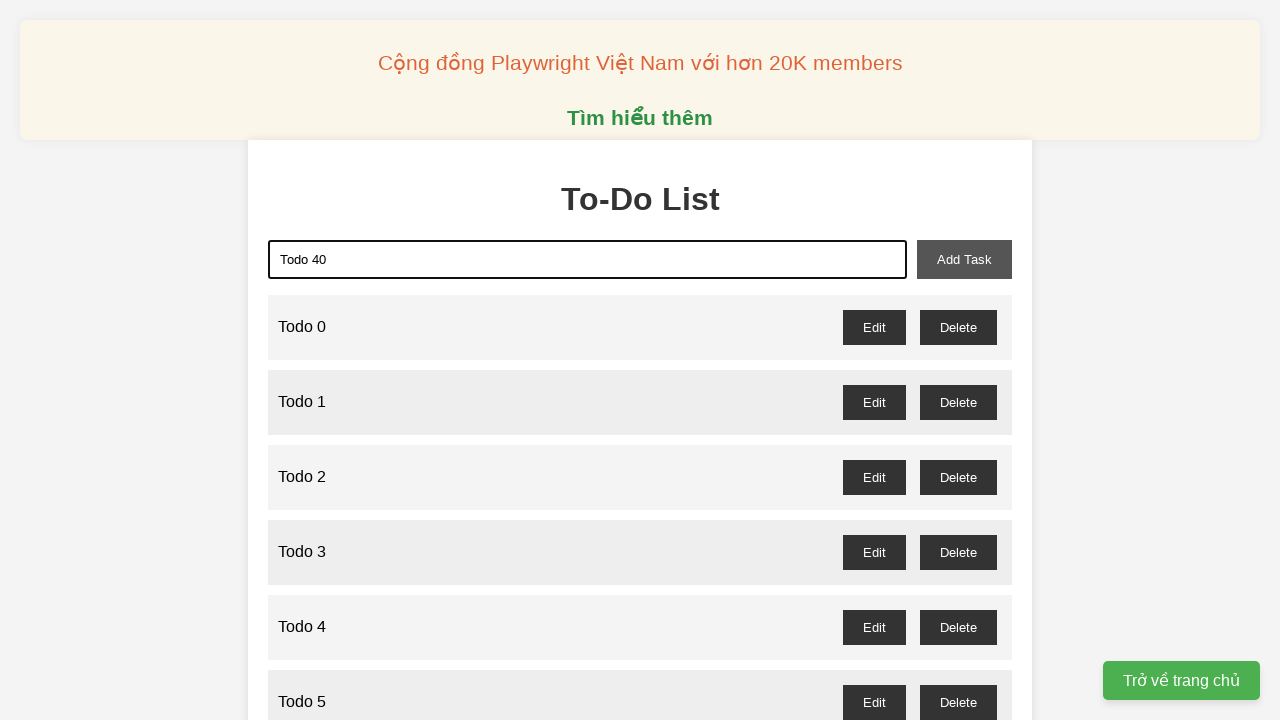

Added task 'Todo 40' to the list at (964, 259) on xpath=//button[@id='add-task']
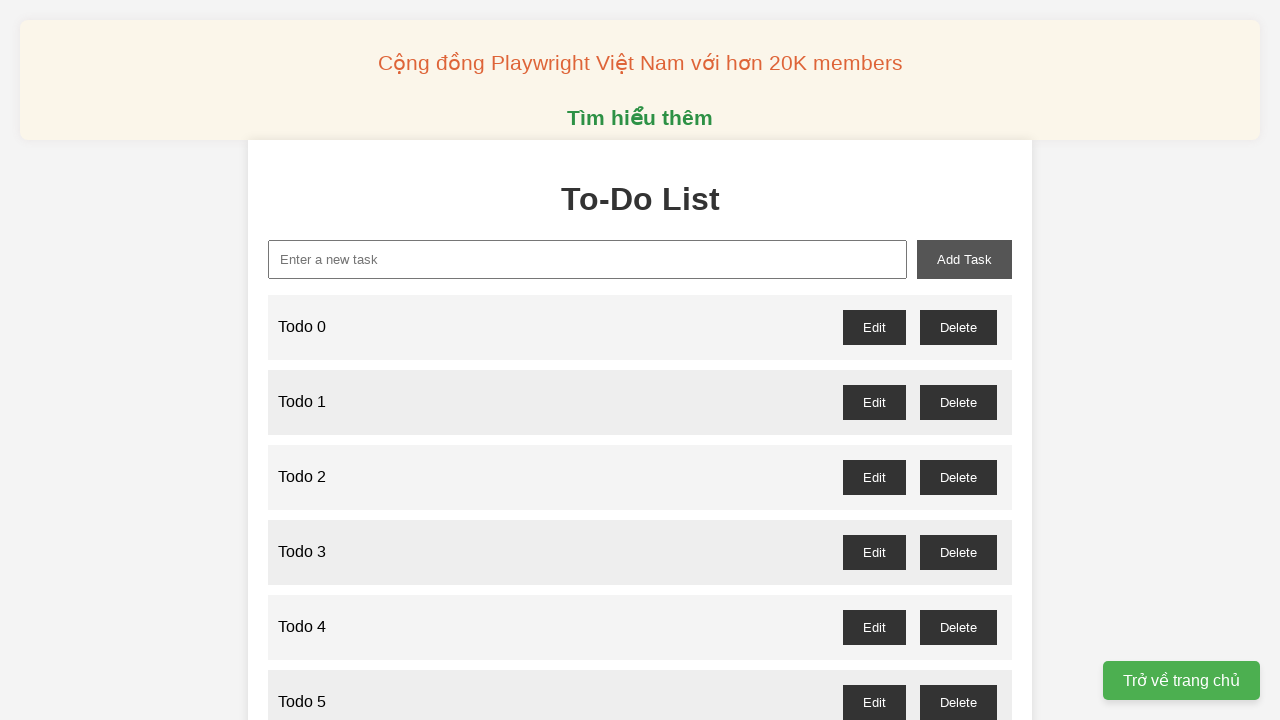

Filled task input with 'Todo 41' on xpath=//input[@id='new-task']
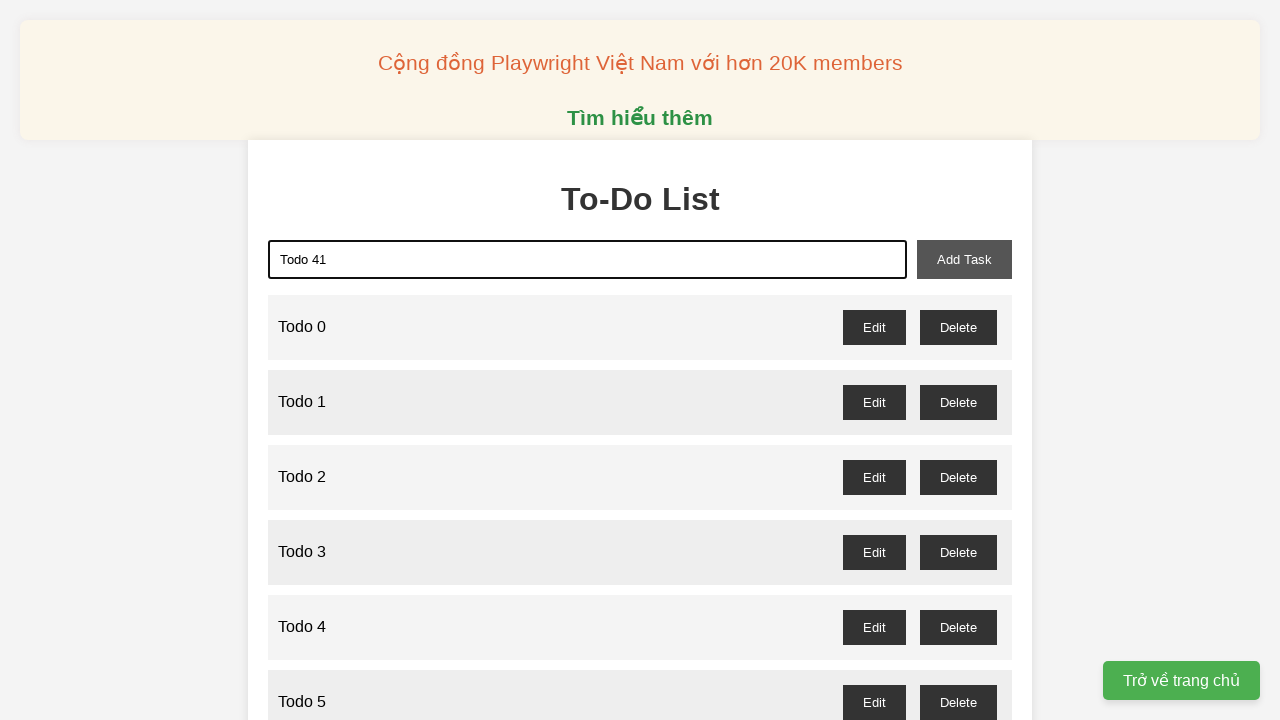

Added task 'Todo 41' to the list at (964, 259) on xpath=//button[@id='add-task']
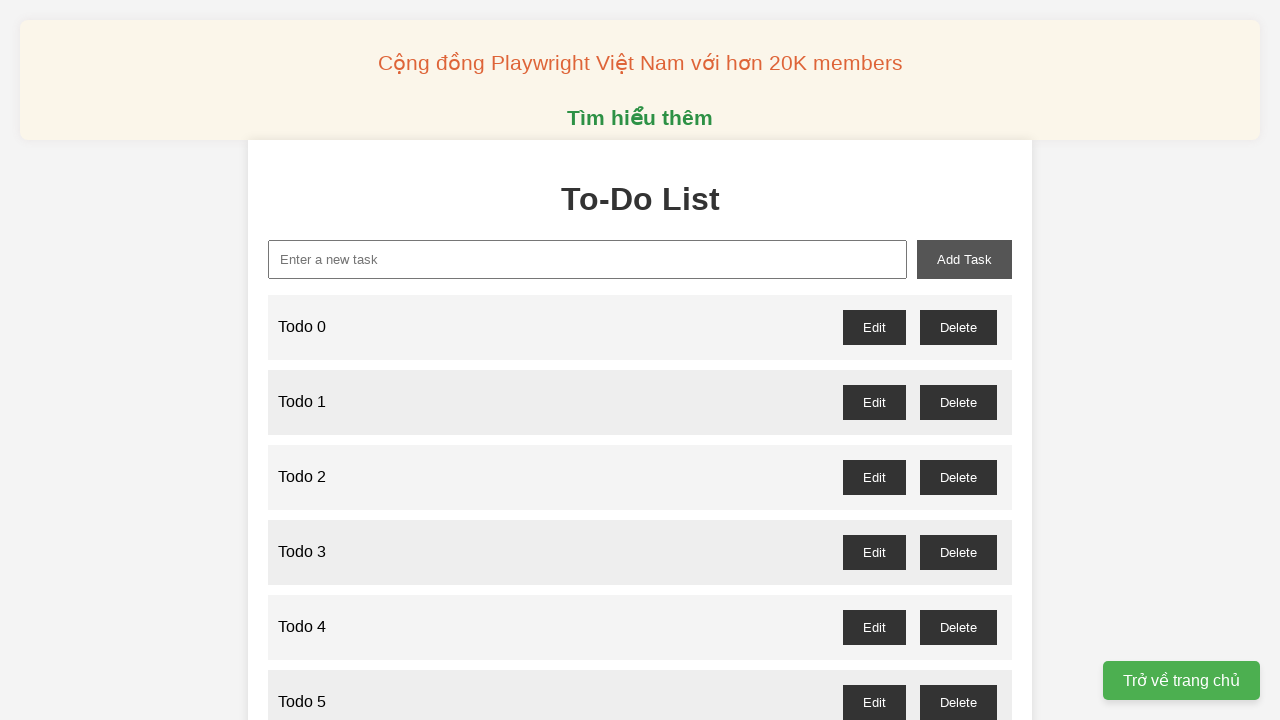

Filled task input with 'Todo 42' on xpath=//input[@id='new-task']
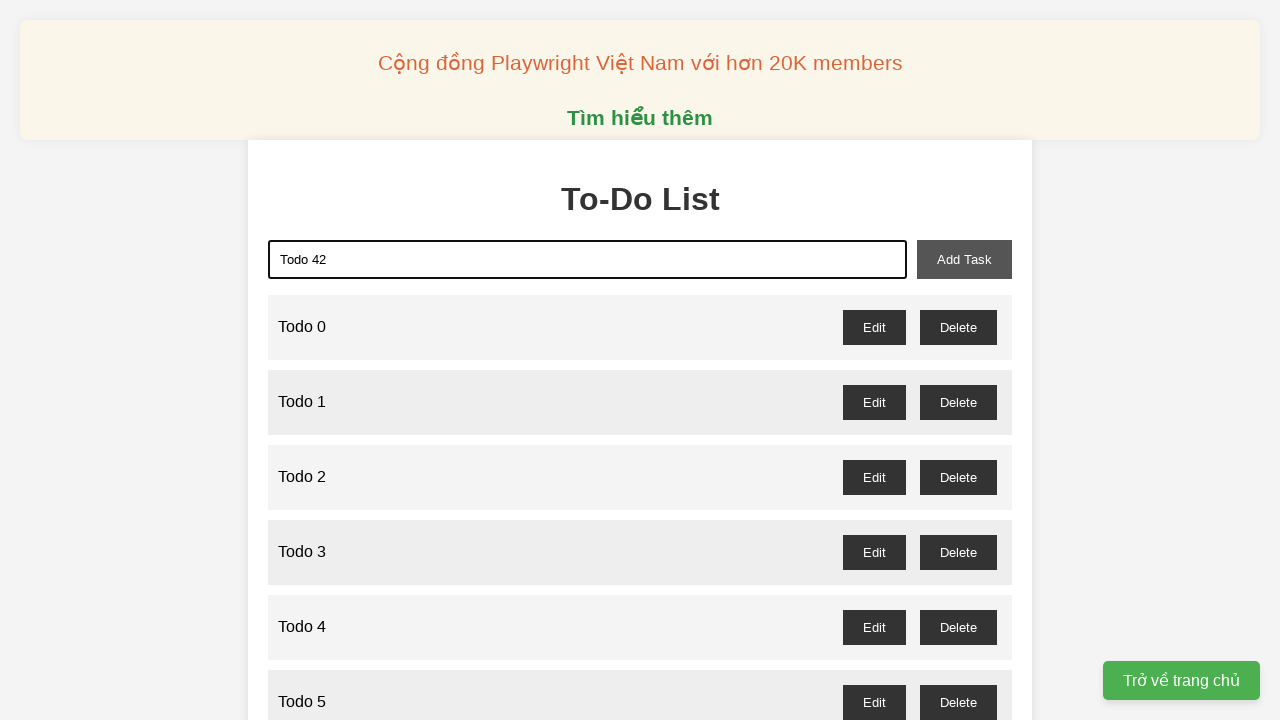

Added task 'Todo 42' to the list at (964, 259) on xpath=//button[@id='add-task']
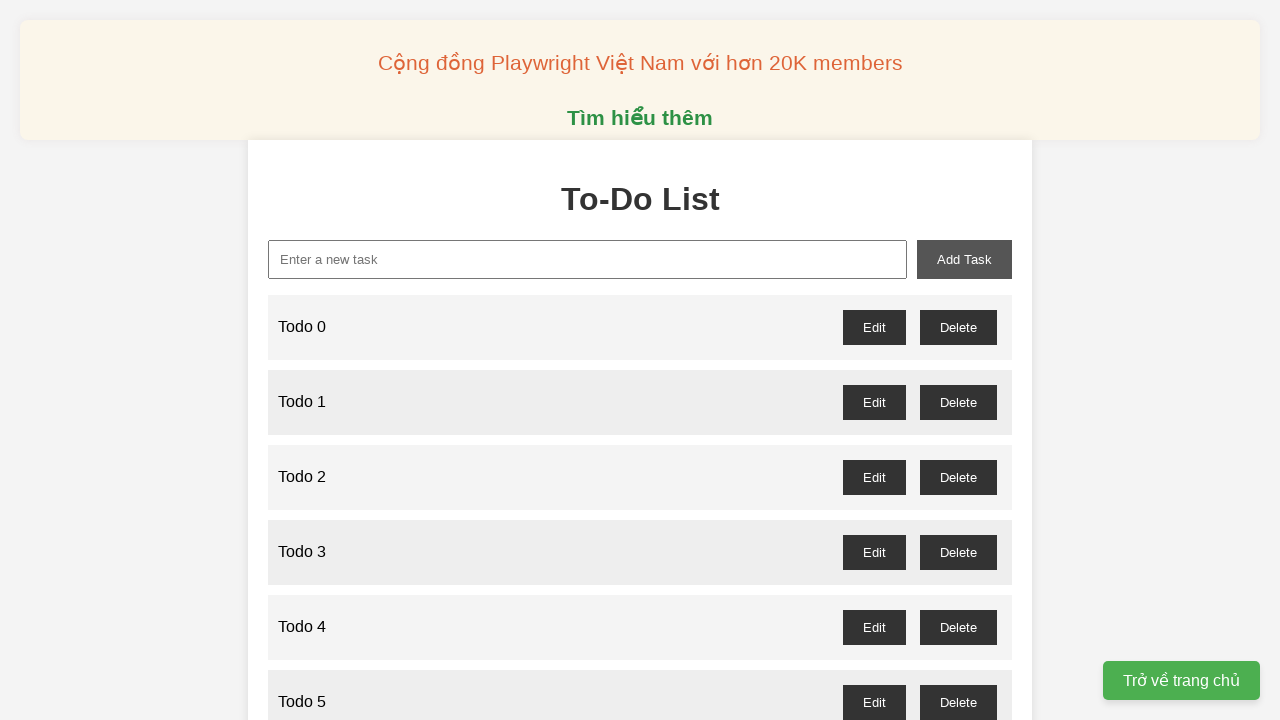

Filled task input with 'Todo 43' on xpath=//input[@id='new-task']
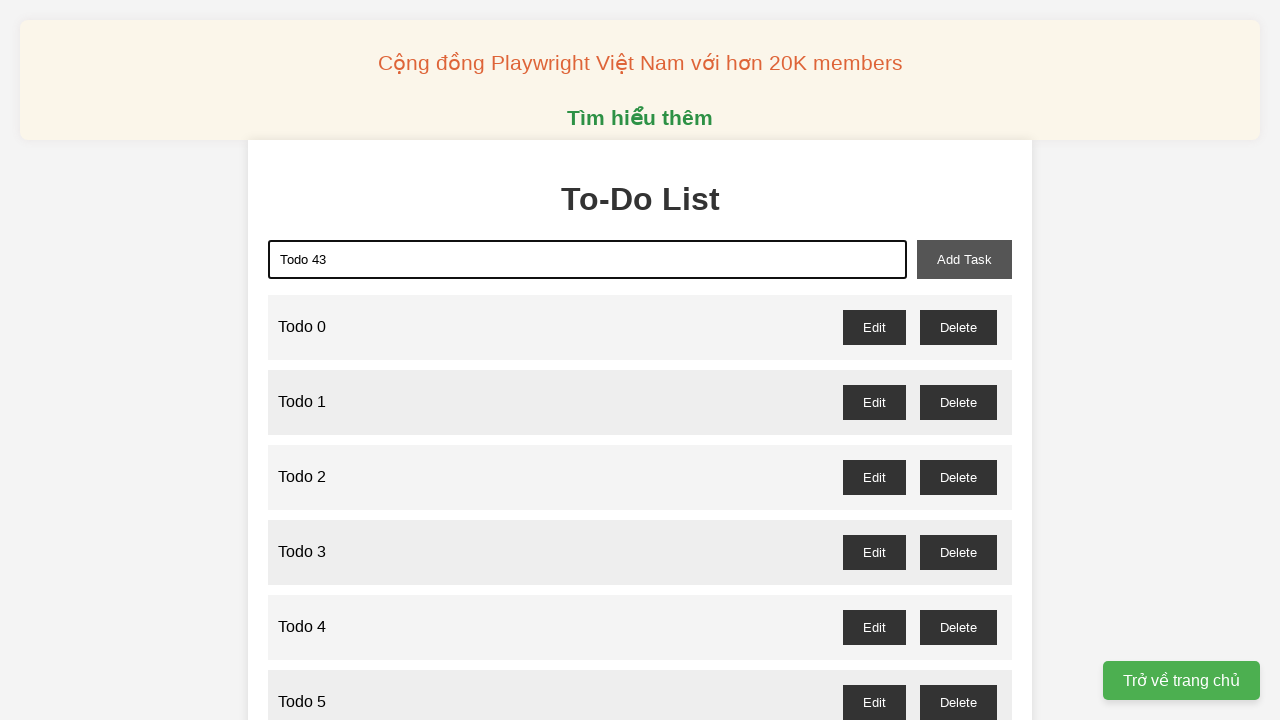

Added task 'Todo 43' to the list at (964, 259) on xpath=//button[@id='add-task']
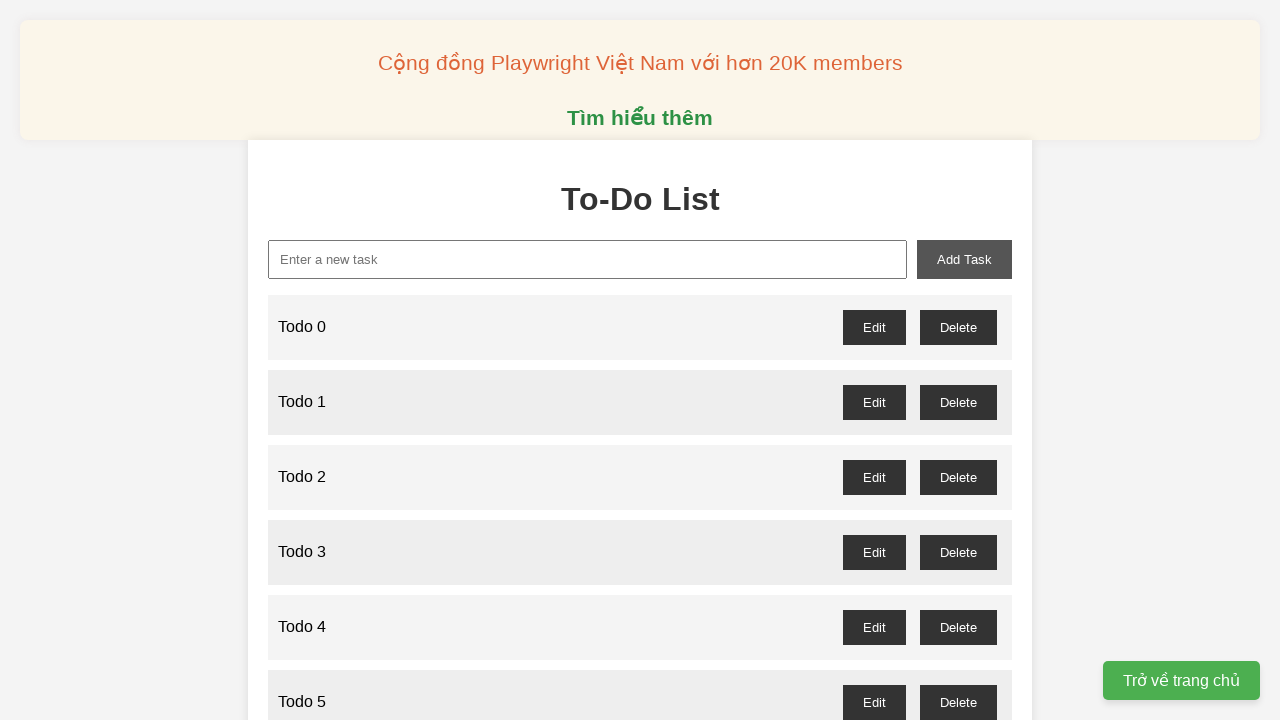

Filled task input with 'Todo 44' on xpath=//input[@id='new-task']
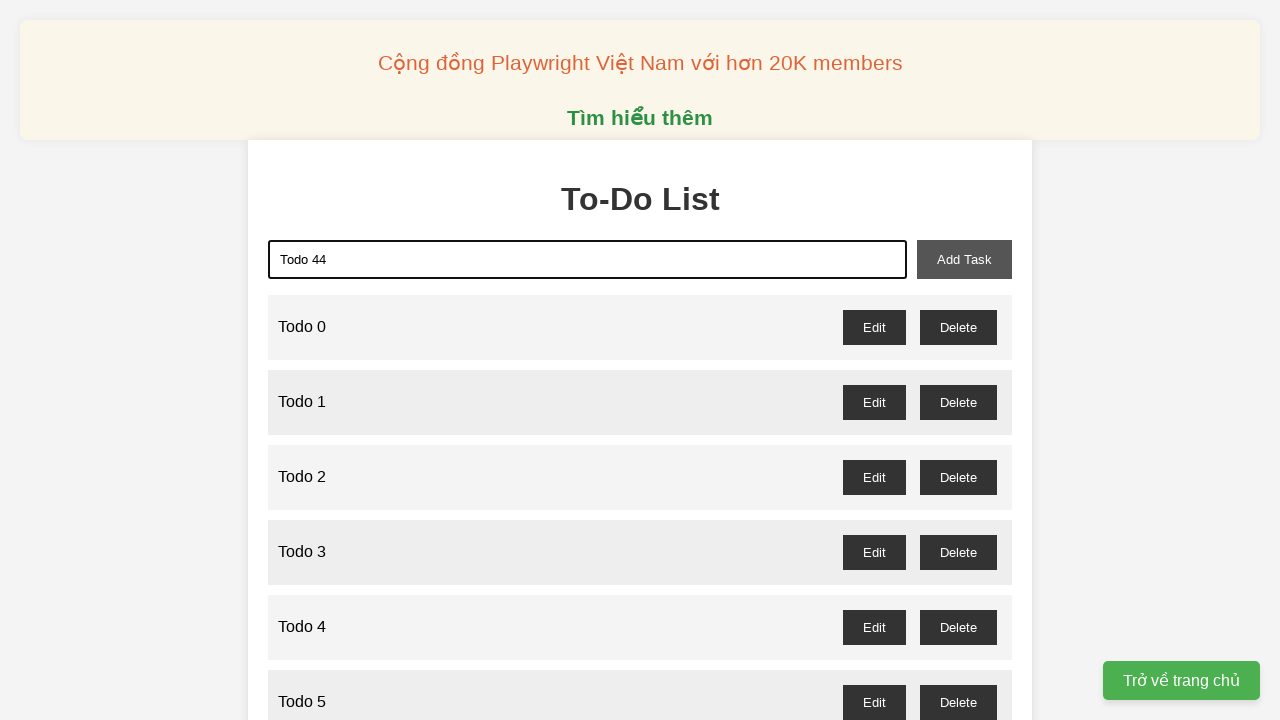

Added task 'Todo 44' to the list at (964, 259) on xpath=//button[@id='add-task']
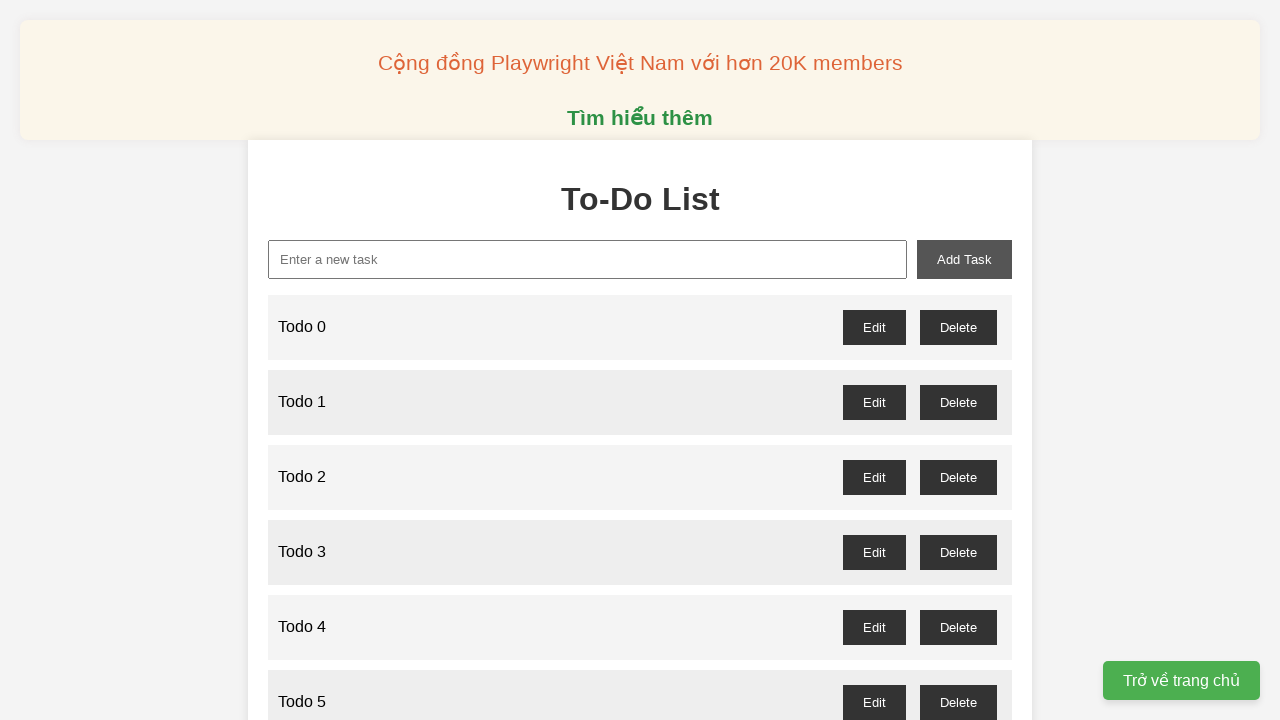

Filled task input with 'Todo 45' on xpath=//input[@id='new-task']
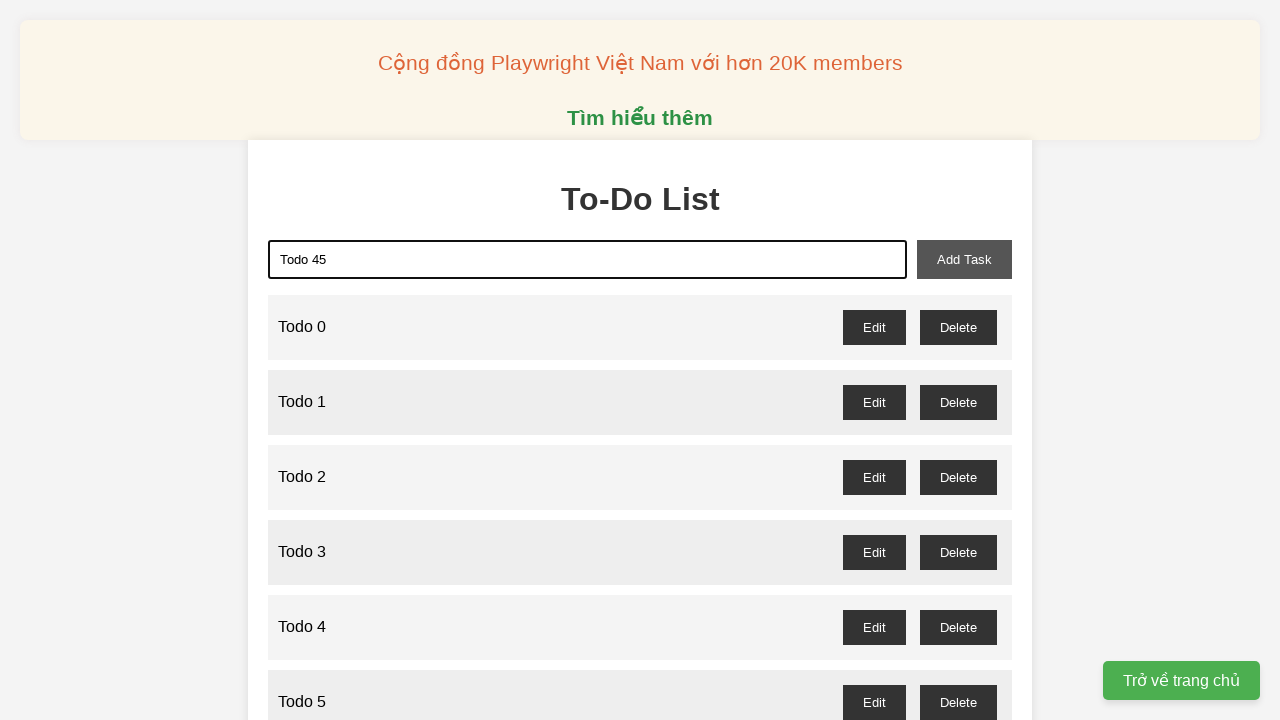

Added task 'Todo 45' to the list at (964, 259) on xpath=//button[@id='add-task']
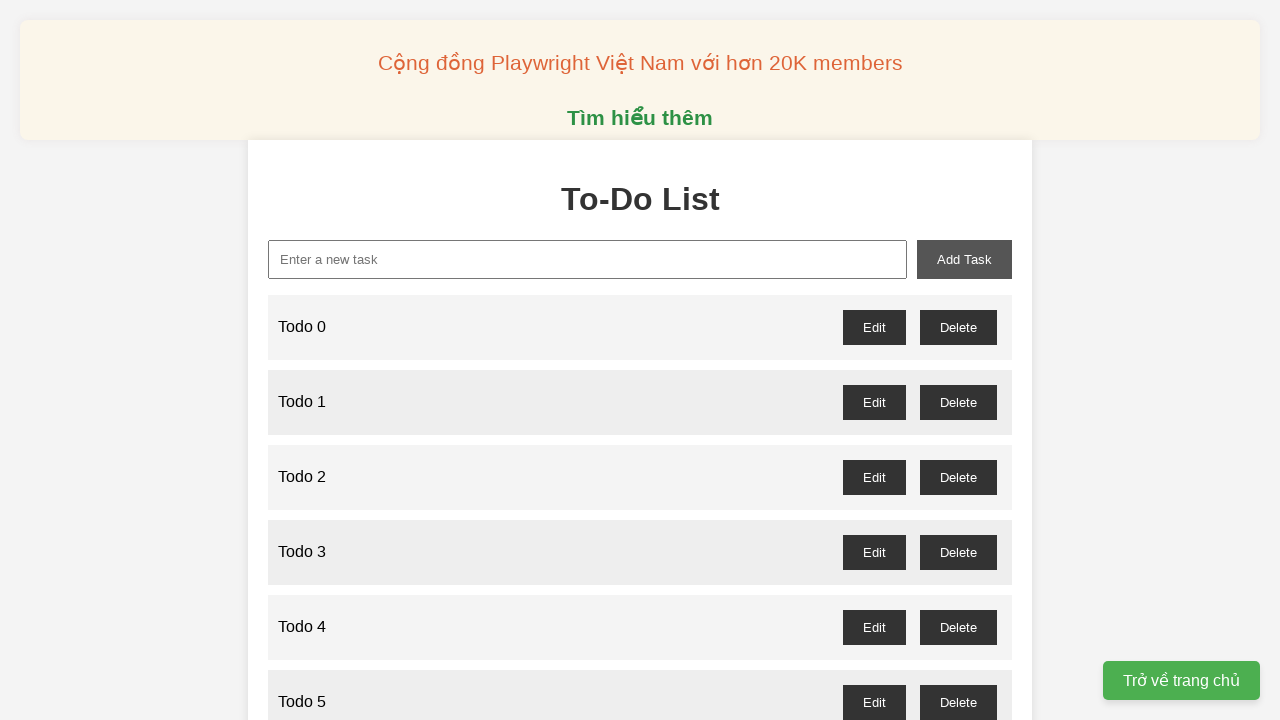

Filled task input with 'Todo 46' on xpath=//input[@id='new-task']
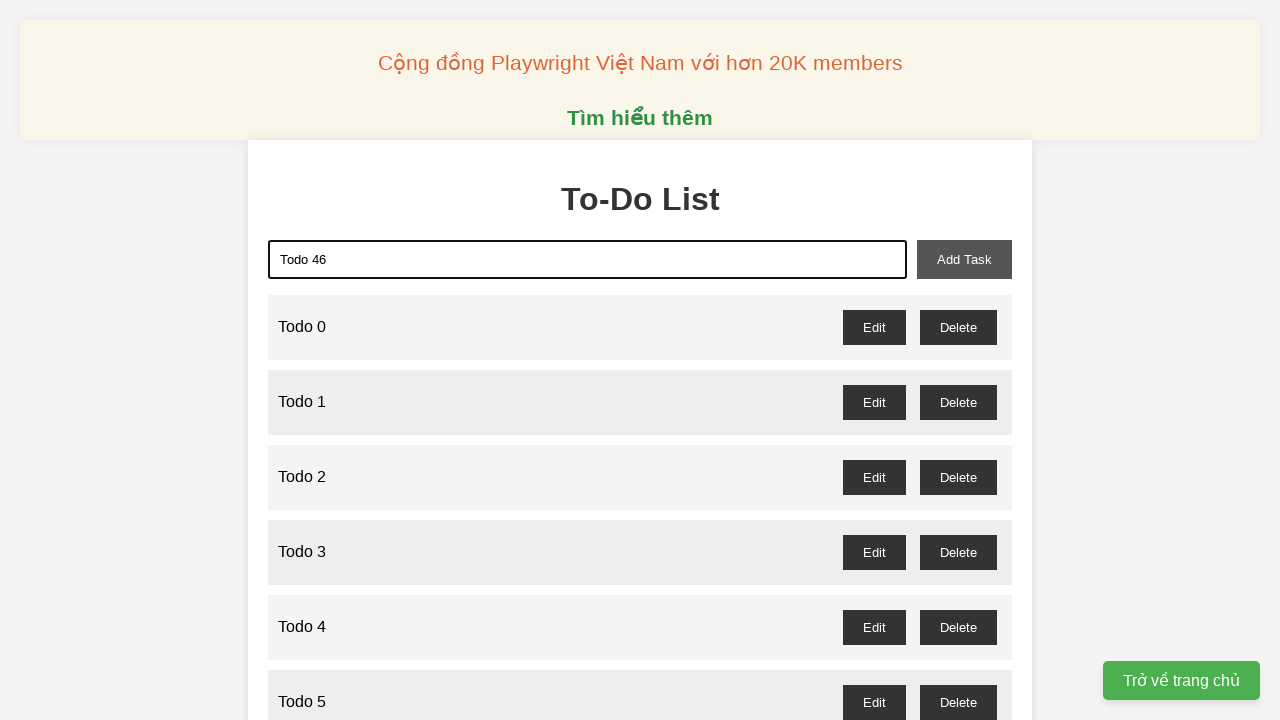

Added task 'Todo 46' to the list at (964, 259) on xpath=//button[@id='add-task']
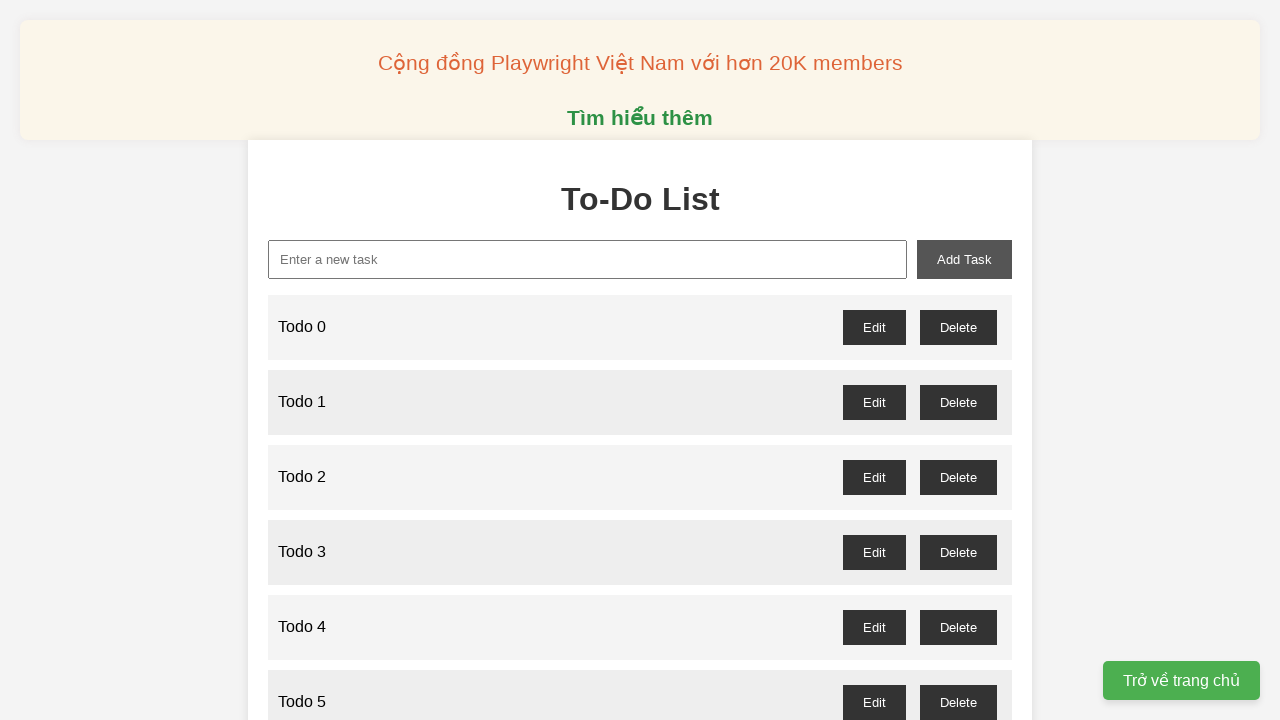

Filled task input with 'Todo 47' on xpath=//input[@id='new-task']
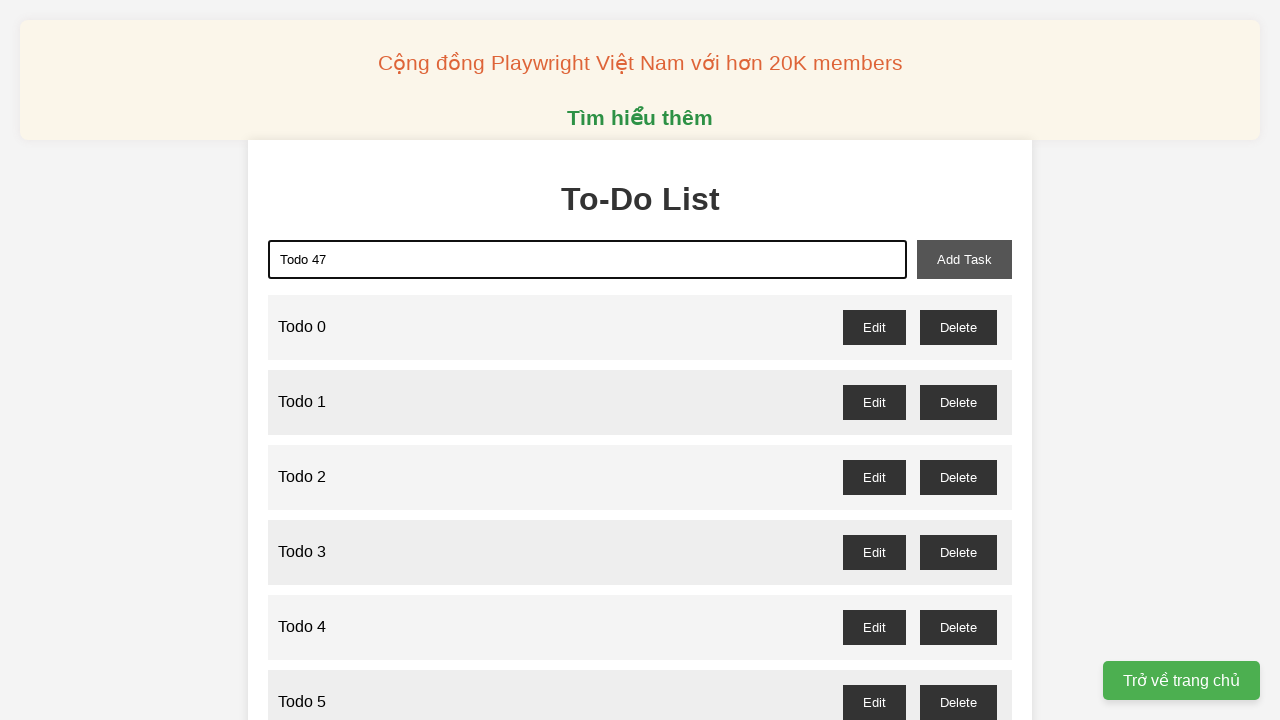

Added task 'Todo 47' to the list at (964, 259) on xpath=//button[@id='add-task']
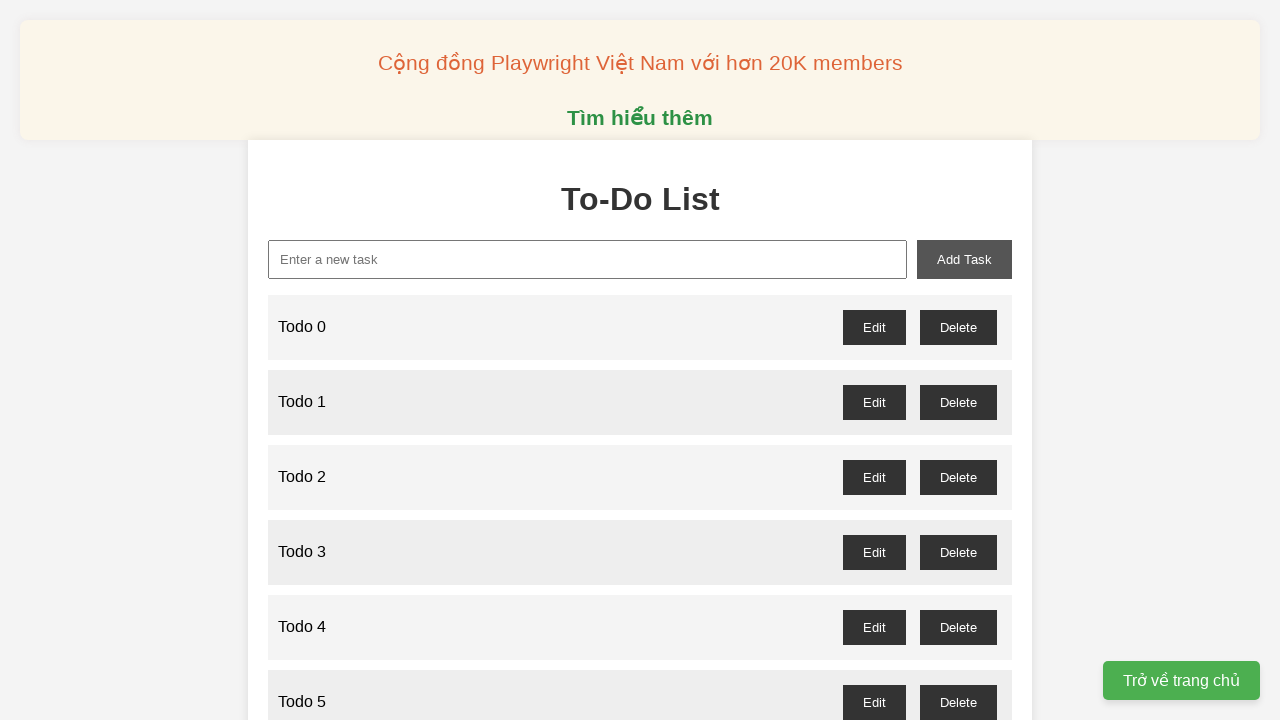

Filled task input with 'Todo 48' on xpath=//input[@id='new-task']
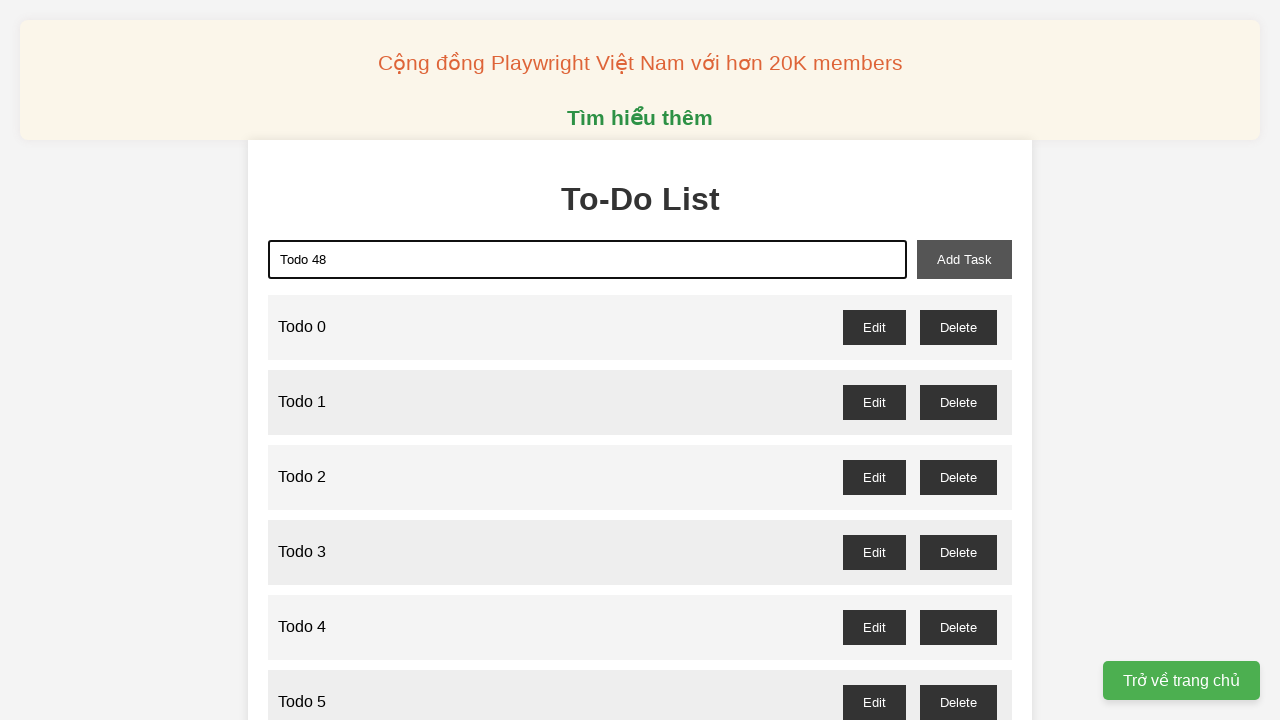

Added task 'Todo 48' to the list at (964, 259) on xpath=//button[@id='add-task']
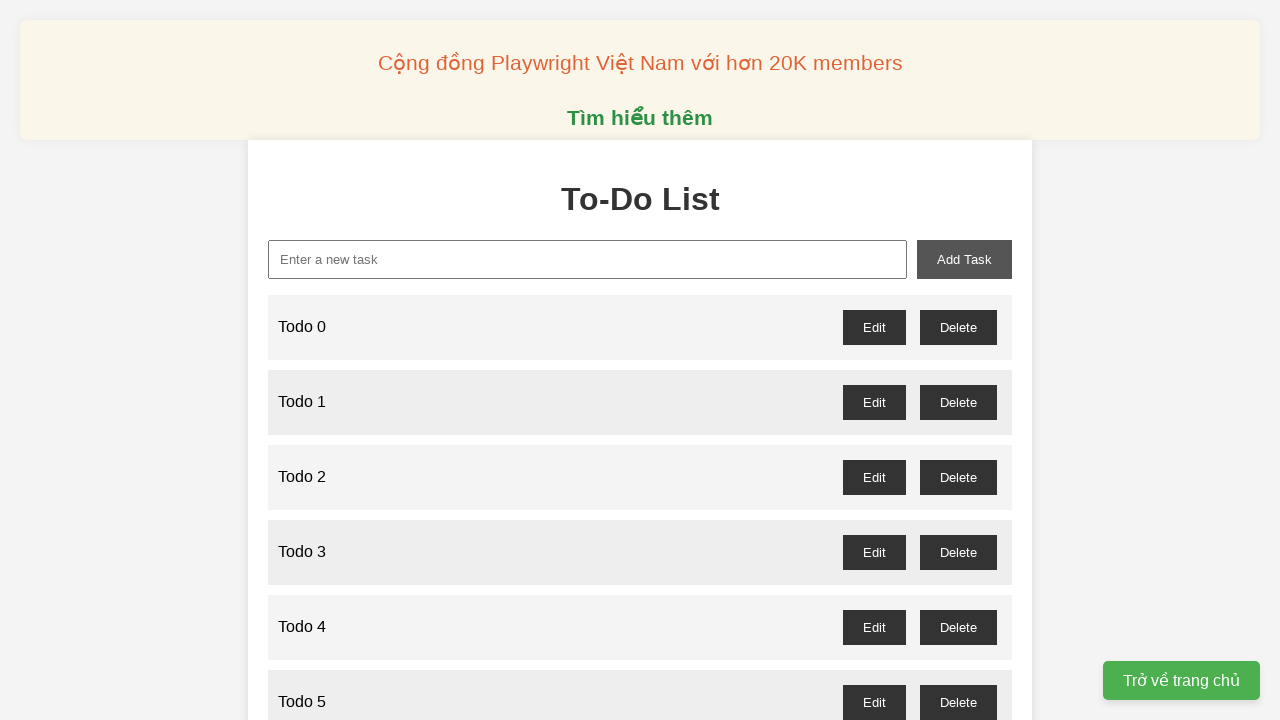

Filled task input with 'Todo 49' on xpath=//input[@id='new-task']
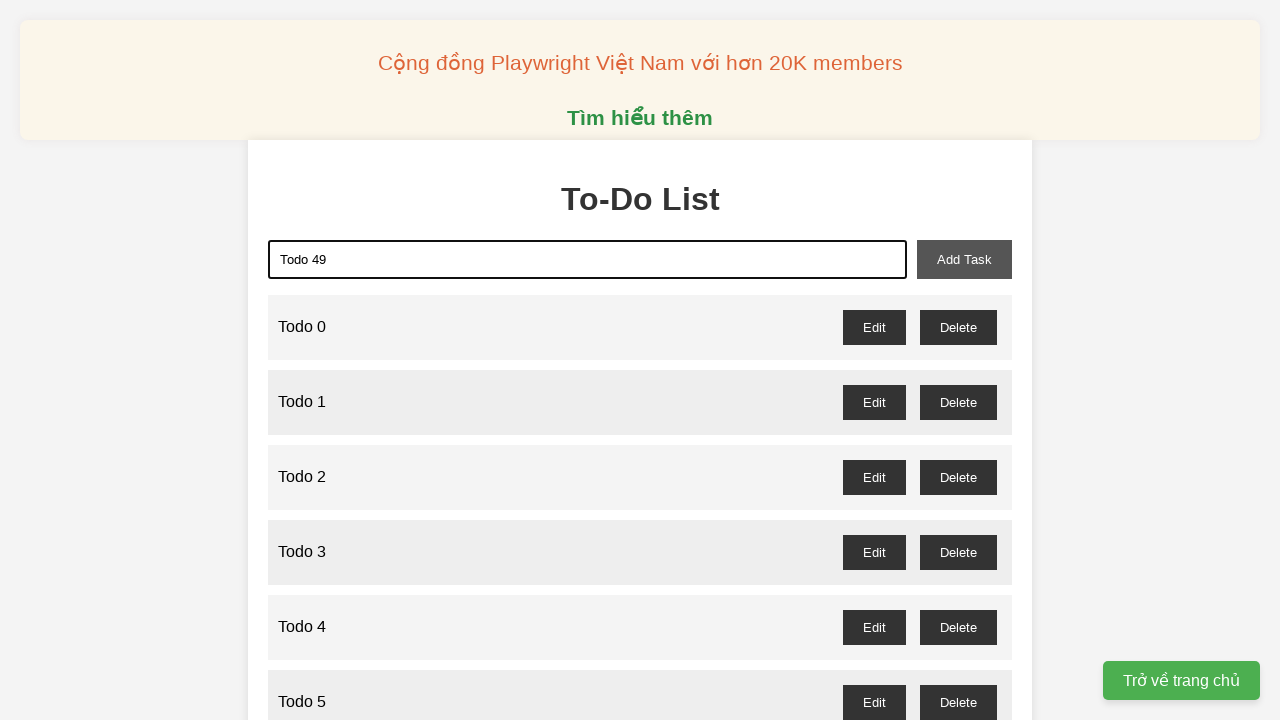

Added task 'Todo 49' to the list at (964, 259) on xpath=//button[@id='add-task']
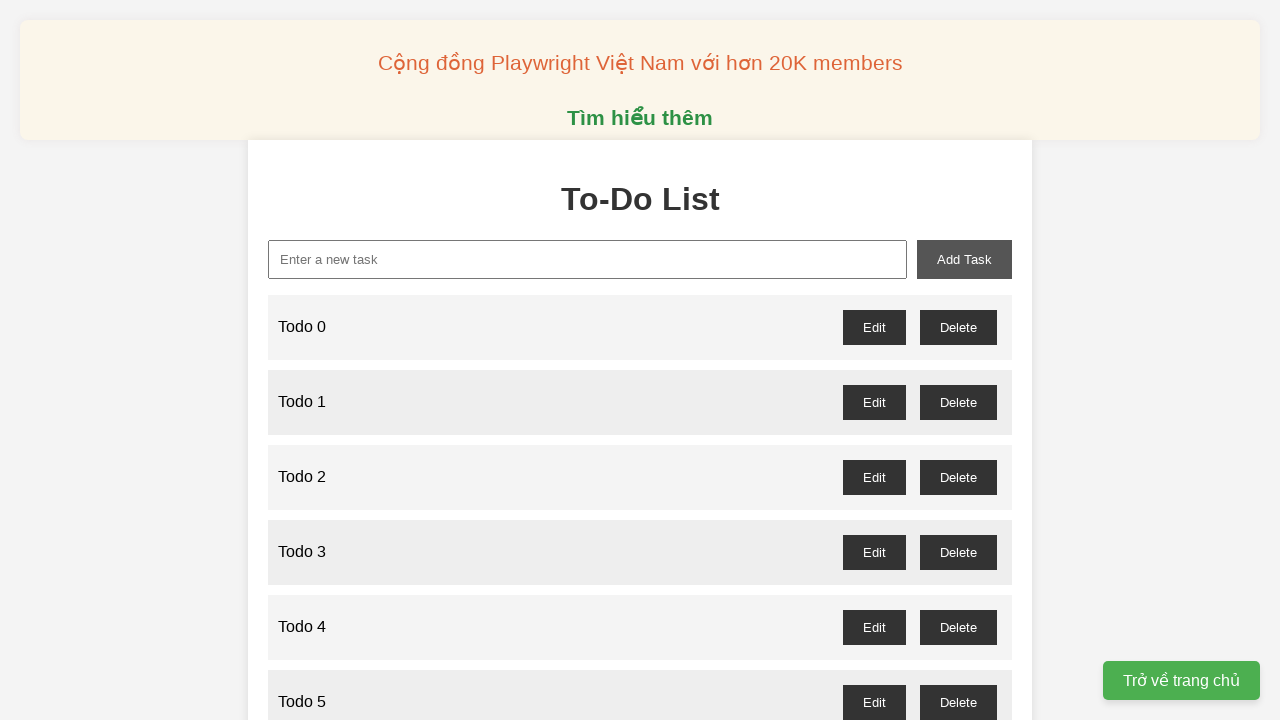

Filled task input with 'Todo 50' on xpath=//input[@id='new-task']
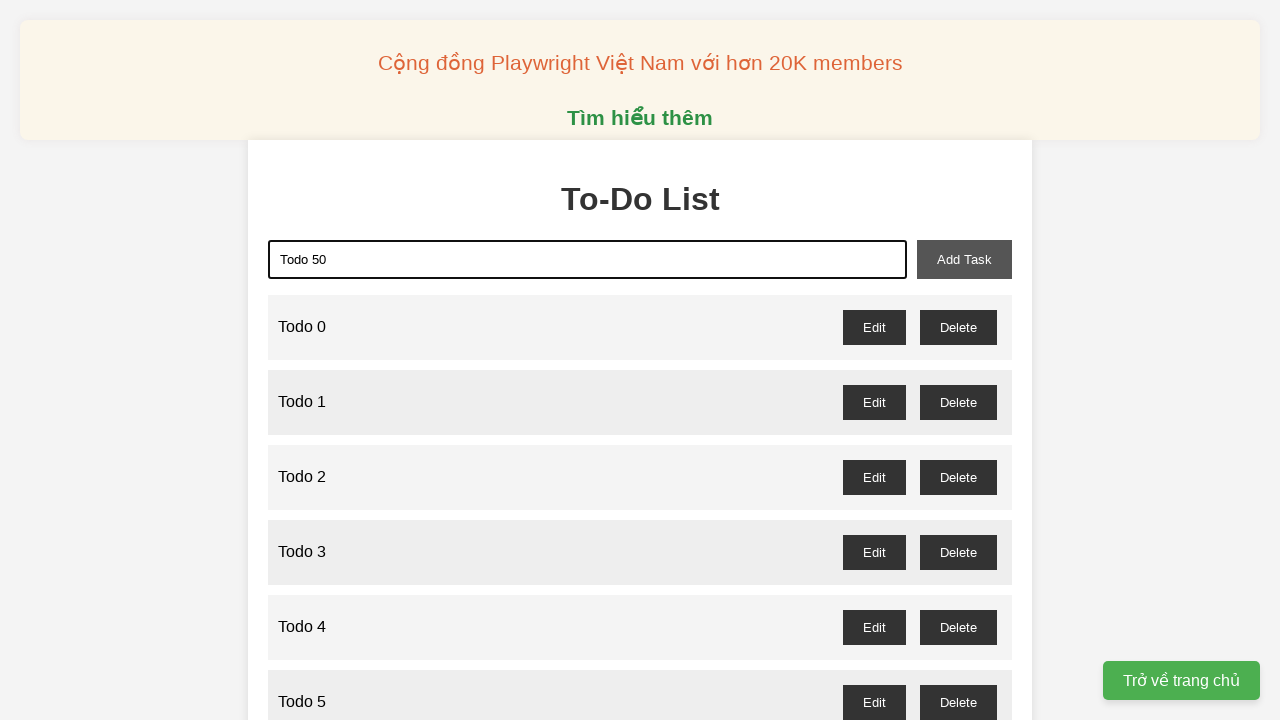

Added task 'Todo 50' to the list at (964, 259) on xpath=//button[@id='add-task']
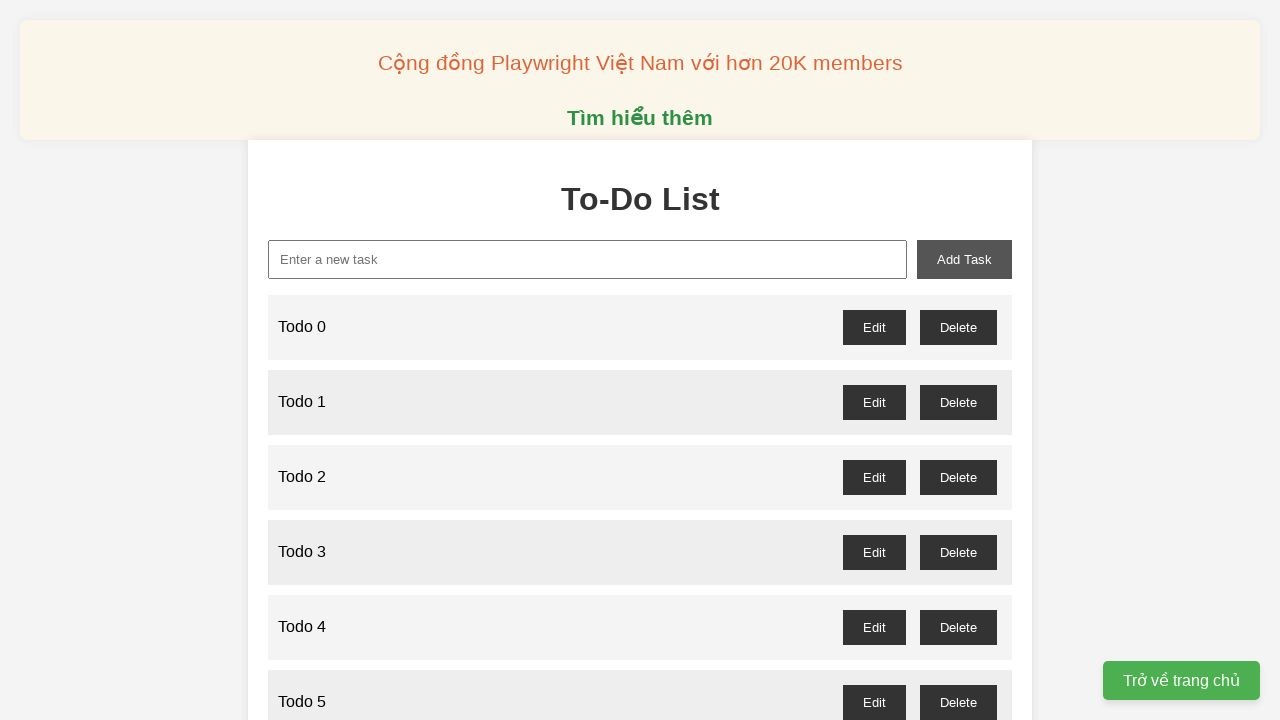

Filled task input with 'Todo 51' on xpath=//input[@id='new-task']
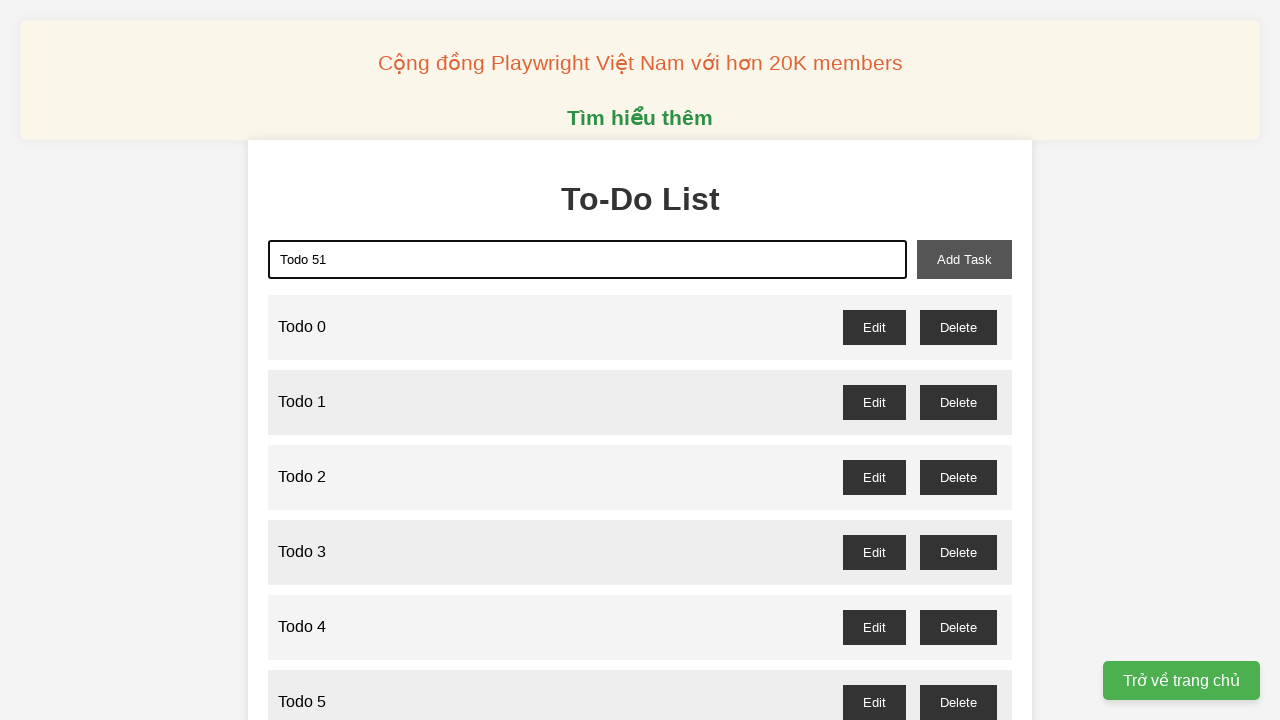

Added task 'Todo 51' to the list at (964, 259) on xpath=//button[@id='add-task']
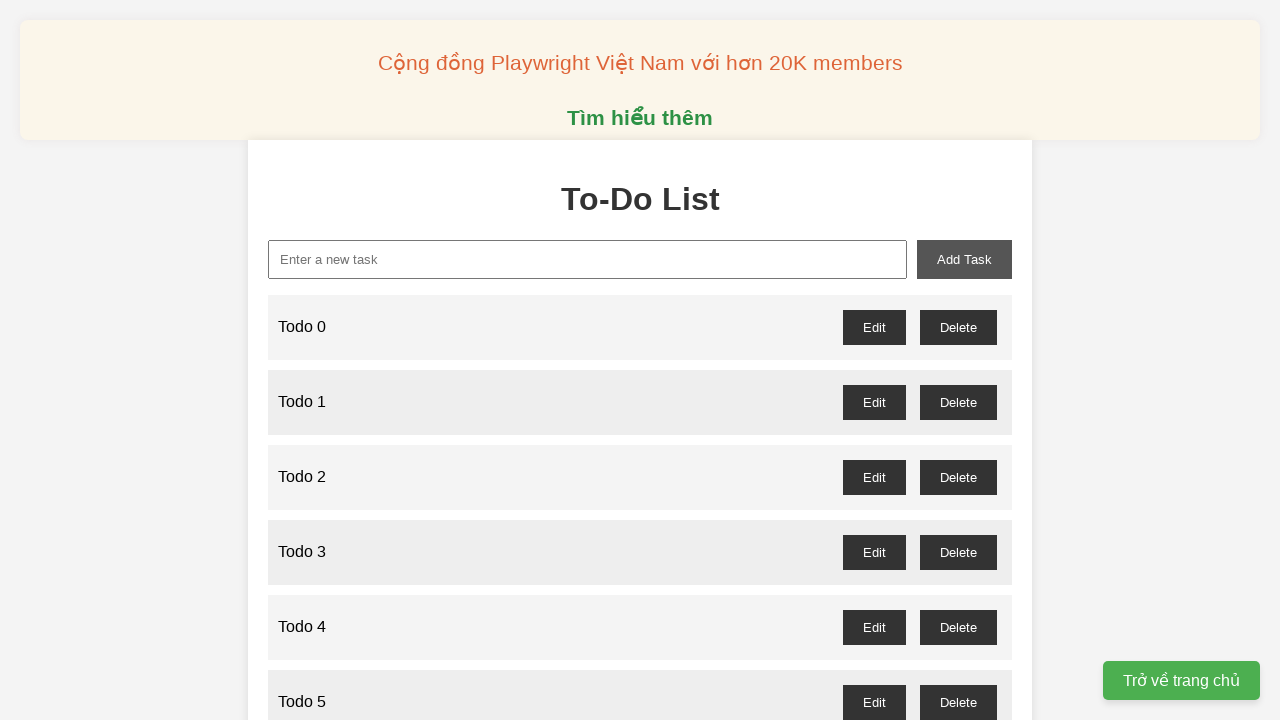

Filled task input with 'Todo 52' on xpath=//input[@id='new-task']
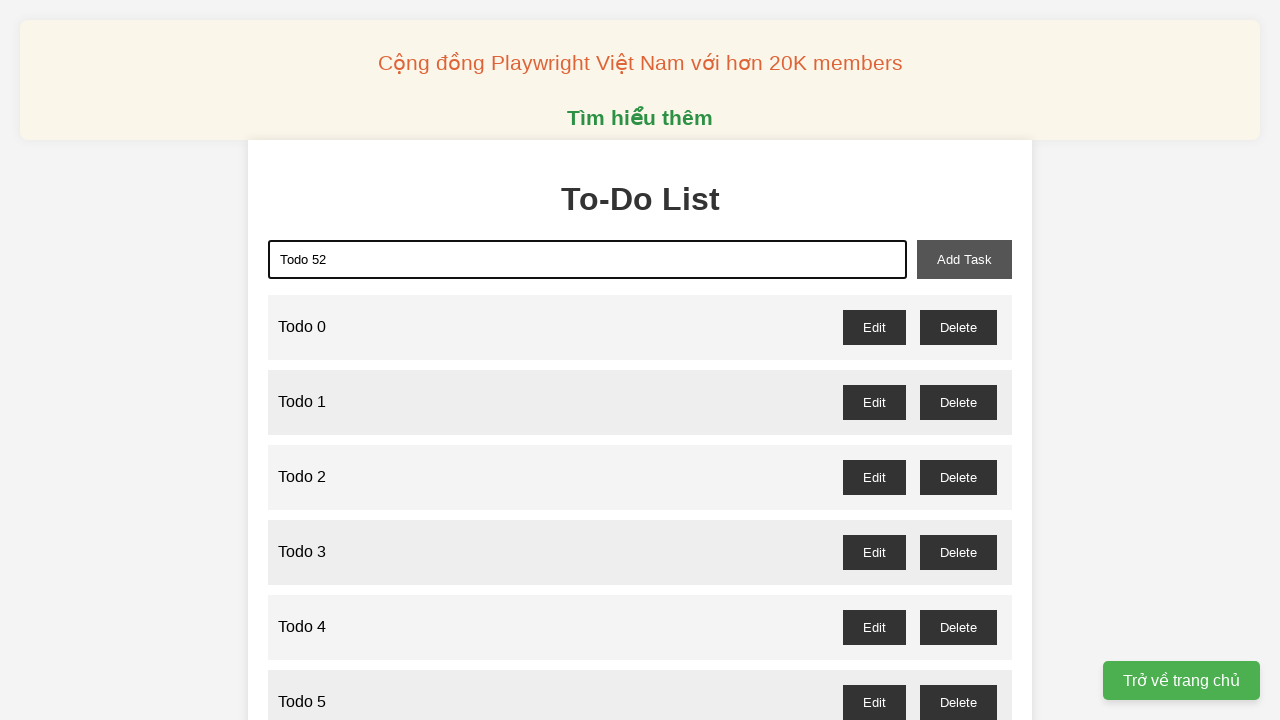

Added task 'Todo 52' to the list at (964, 259) on xpath=//button[@id='add-task']
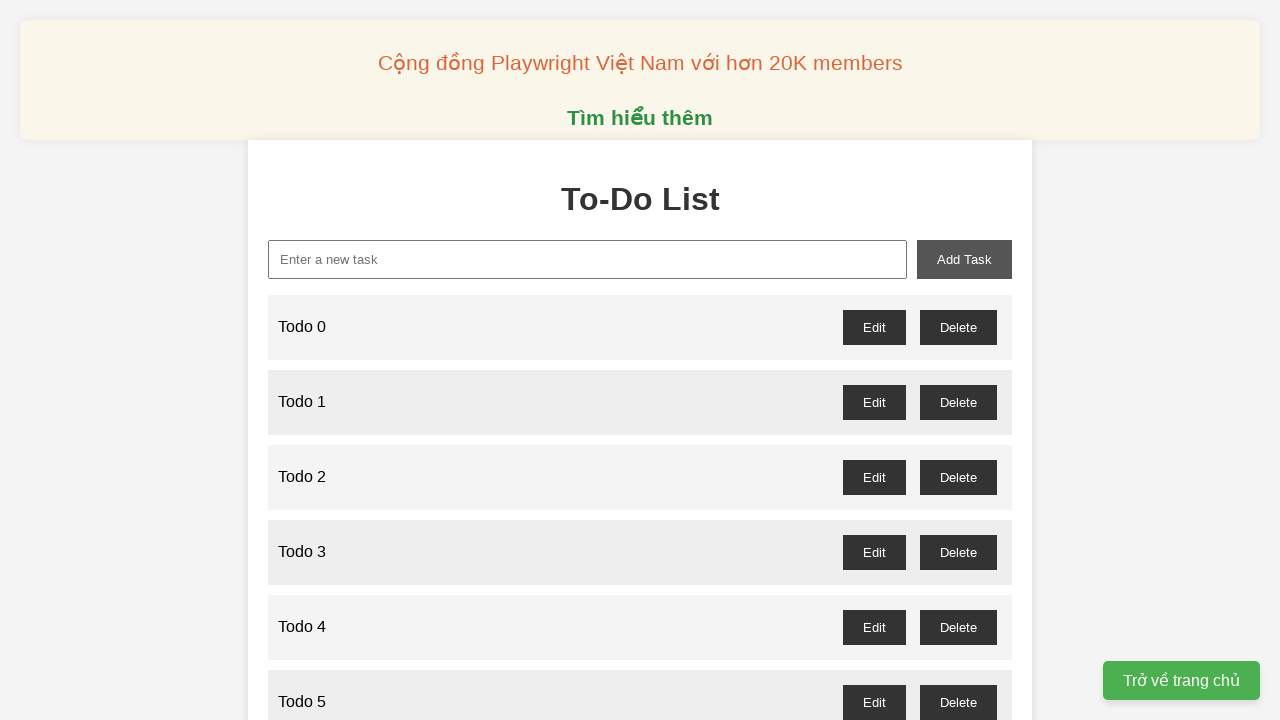

Filled task input with 'Todo 53' on xpath=//input[@id='new-task']
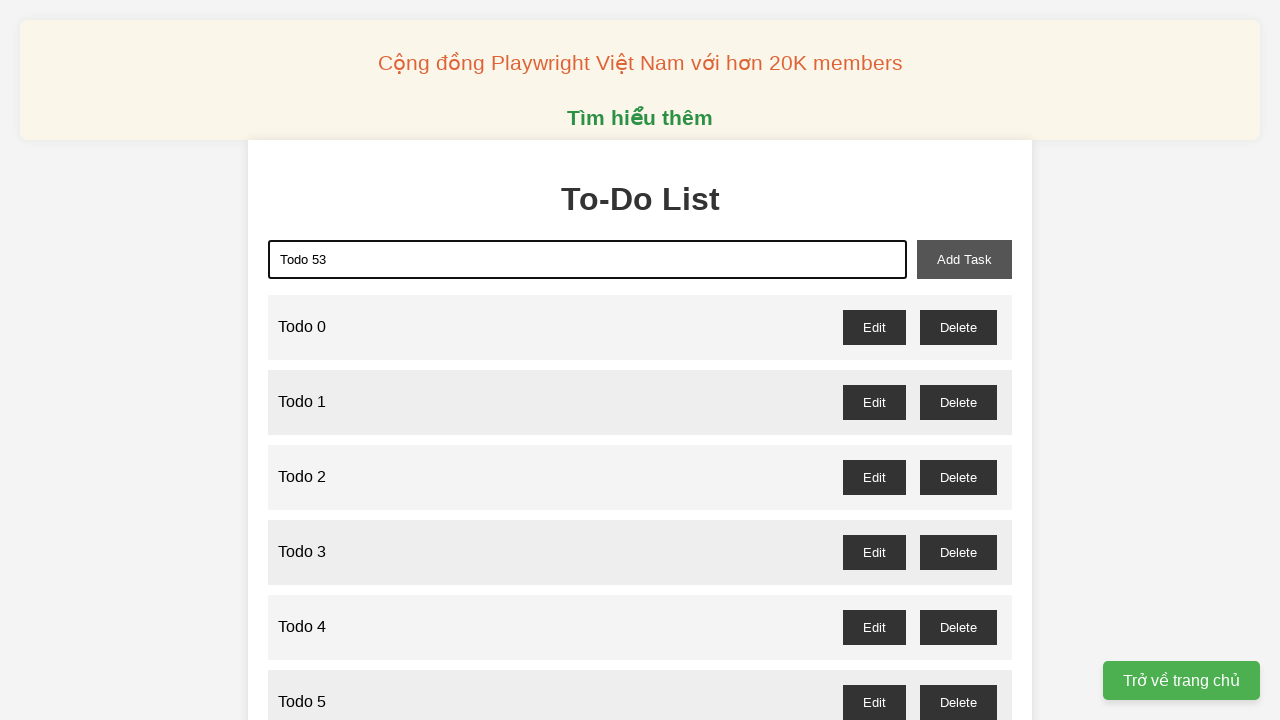

Added task 'Todo 53' to the list at (964, 259) on xpath=//button[@id='add-task']
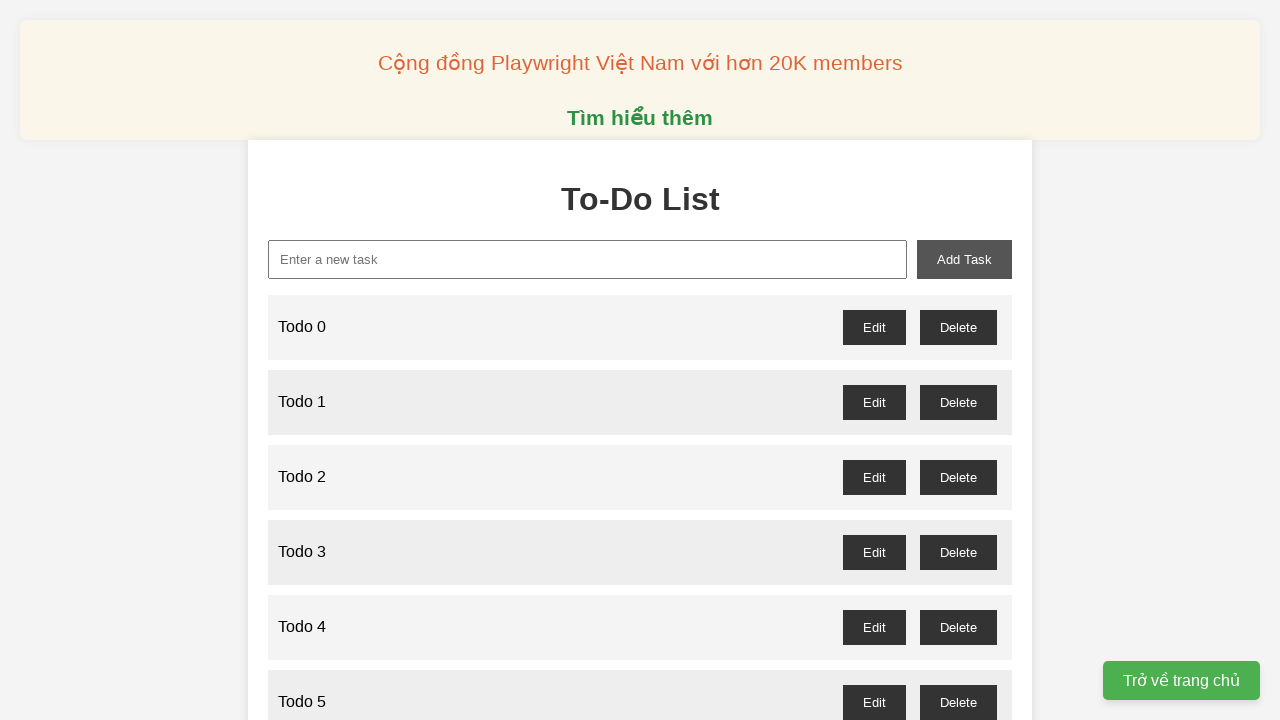

Filled task input with 'Todo 54' on xpath=//input[@id='new-task']
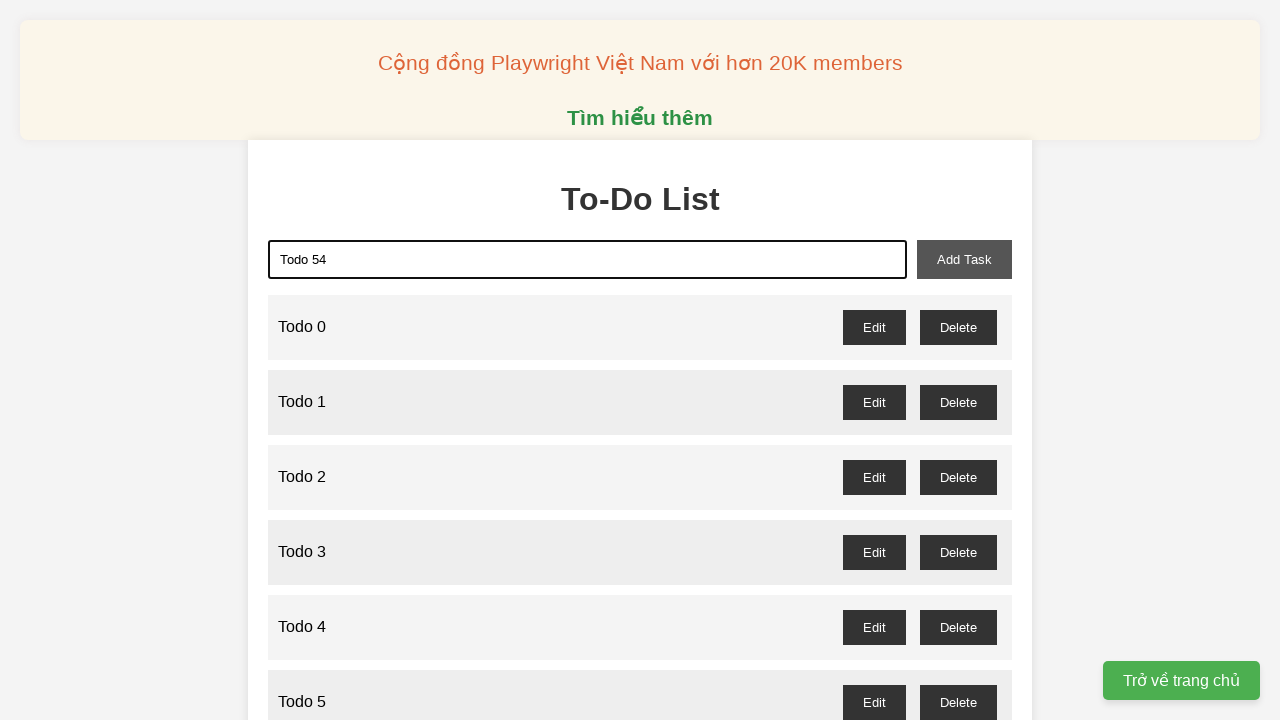

Added task 'Todo 54' to the list at (964, 259) on xpath=//button[@id='add-task']
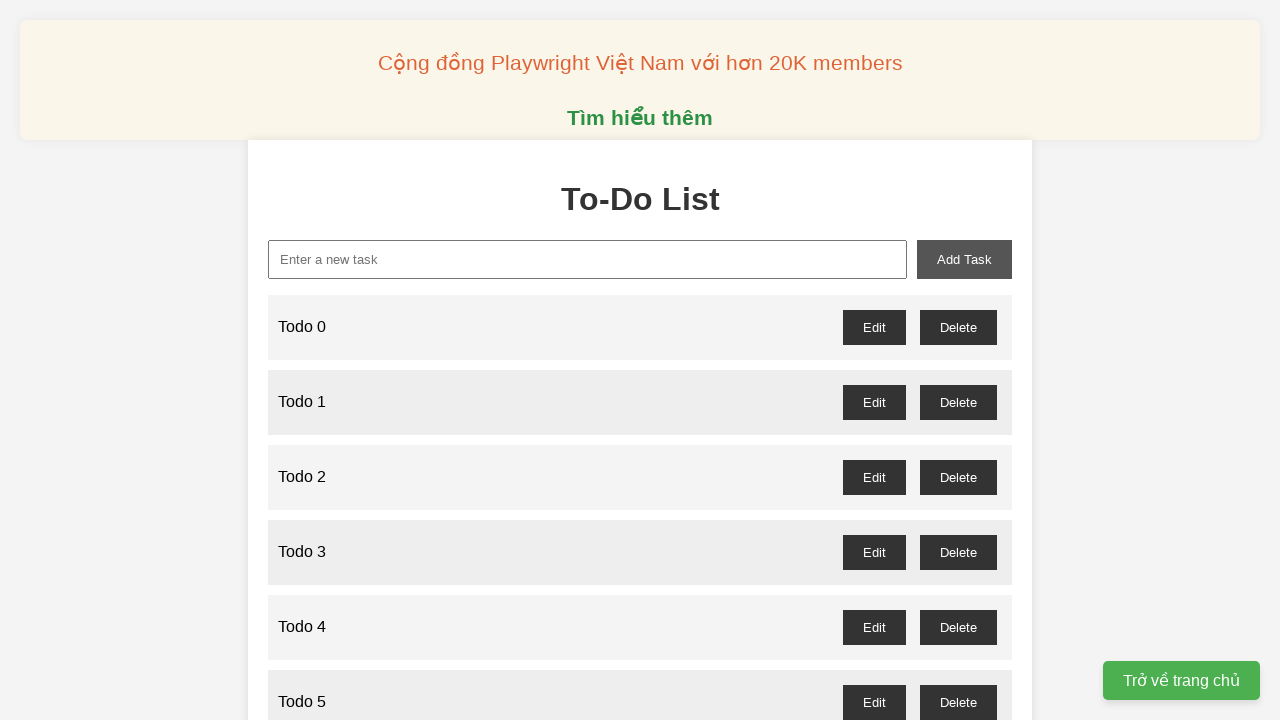

Filled task input with 'Todo 55' on xpath=//input[@id='new-task']
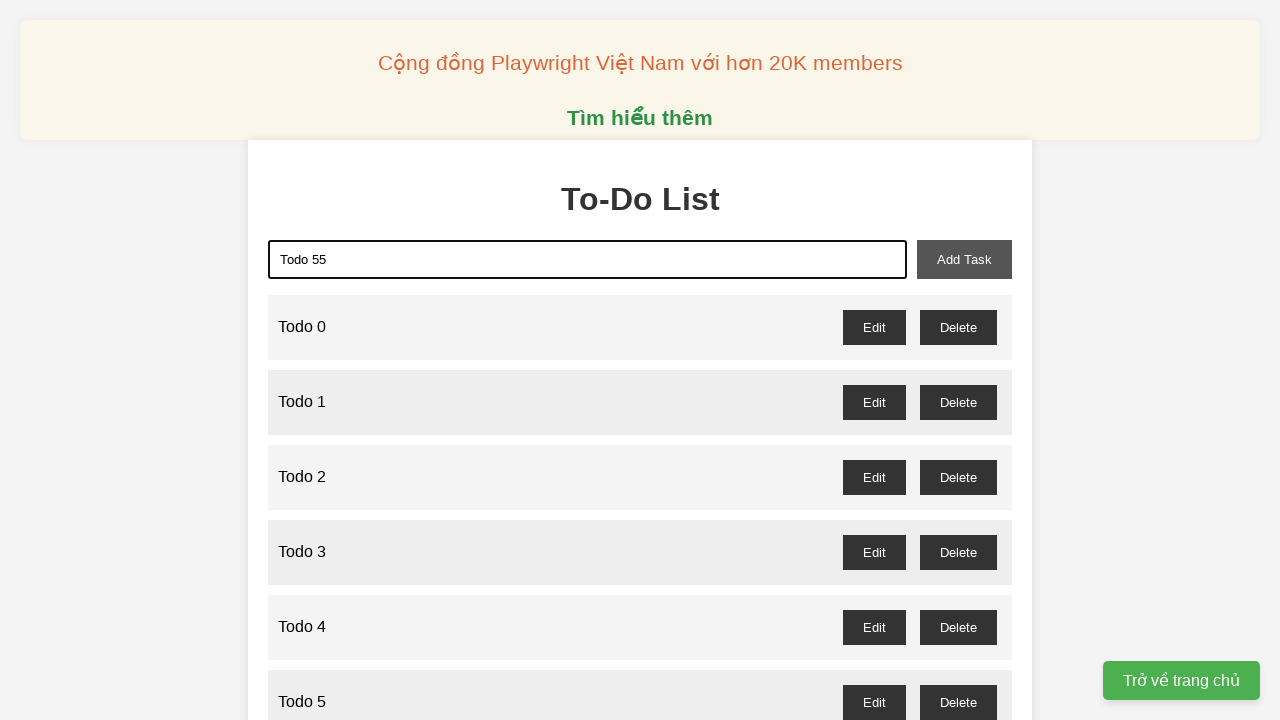

Added task 'Todo 55' to the list at (964, 259) on xpath=//button[@id='add-task']
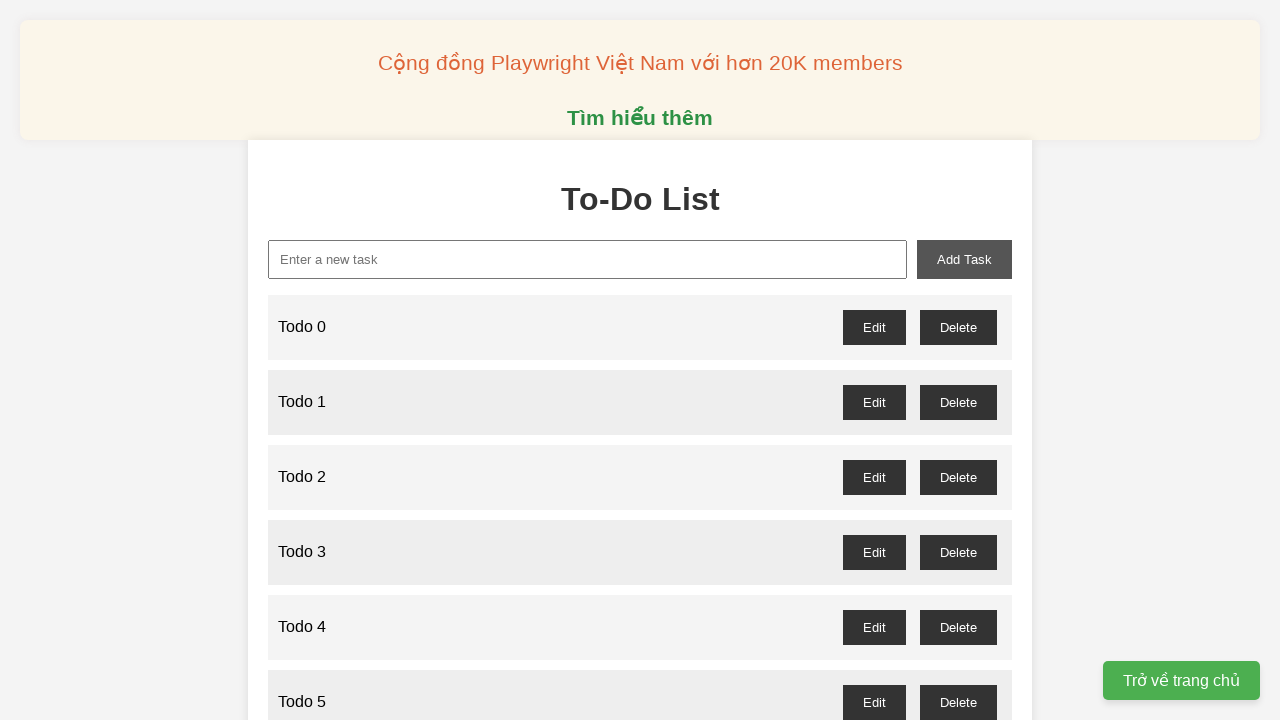

Filled task input with 'Todo 56' on xpath=//input[@id='new-task']
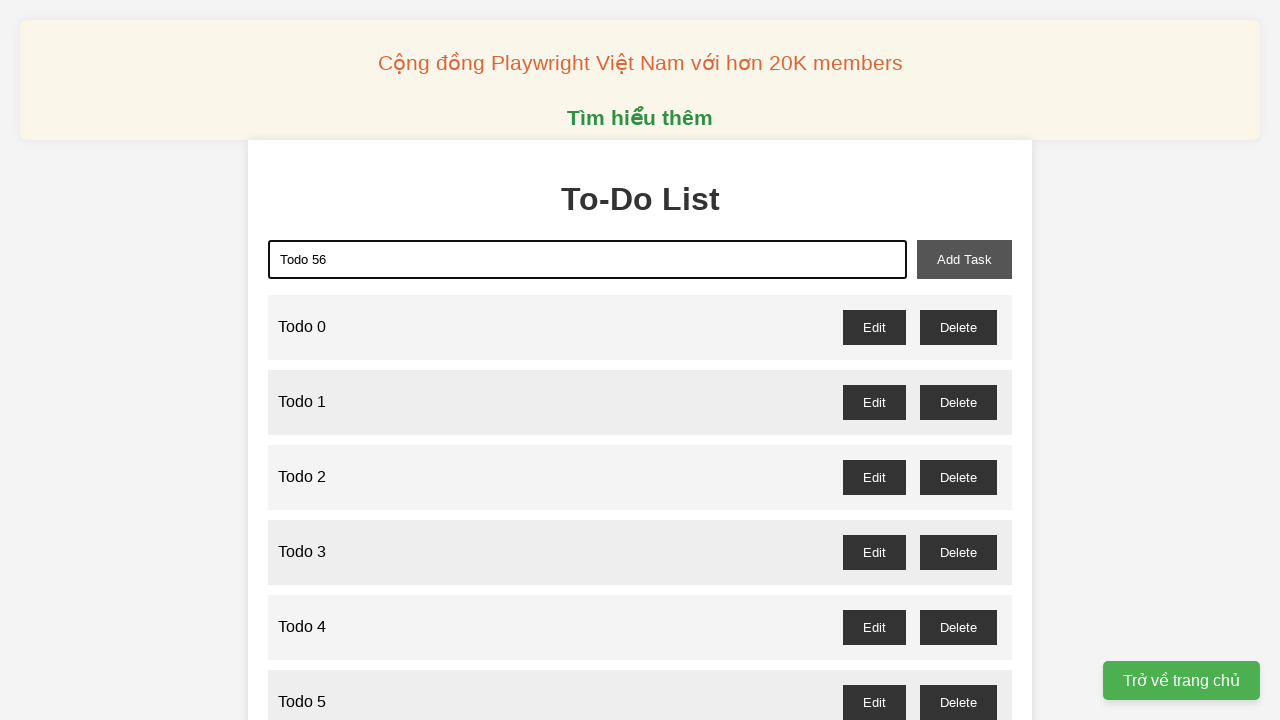

Added task 'Todo 56' to the list at (964, 259) on xpath=//button[@id='add-task']
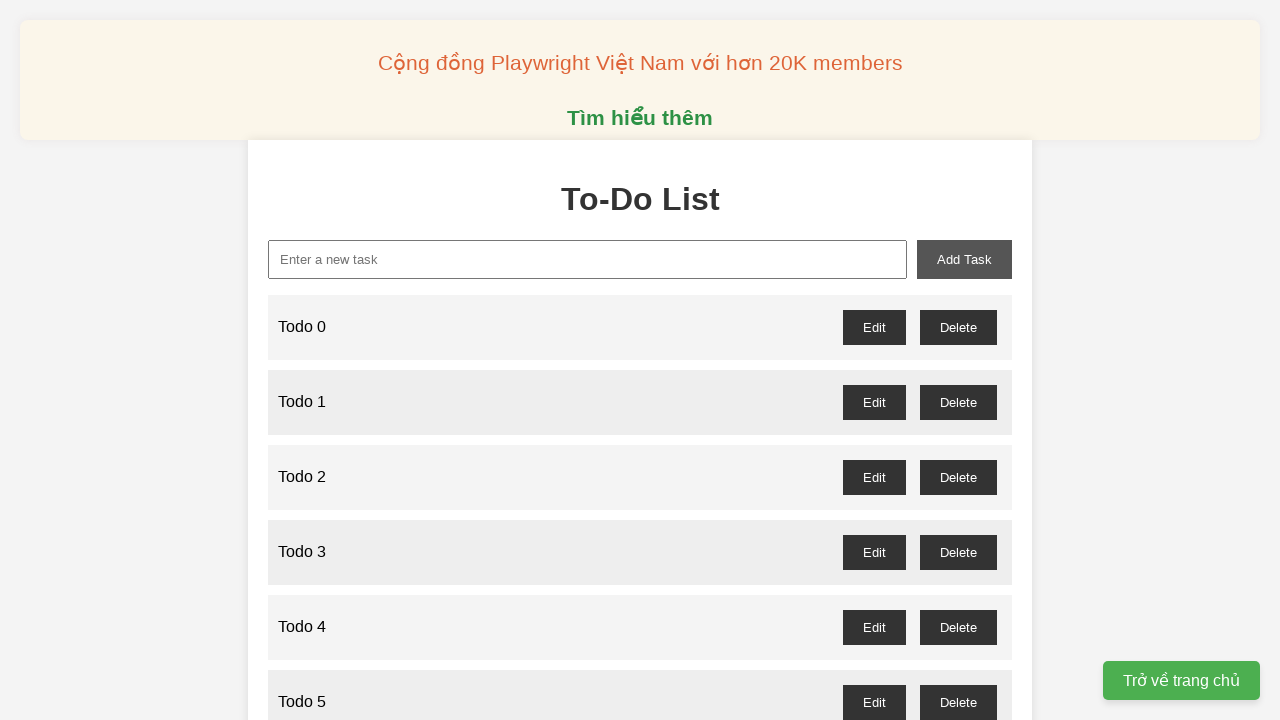

Filled task input with 'Todo 57' on xpath=//input[@id='new-task']
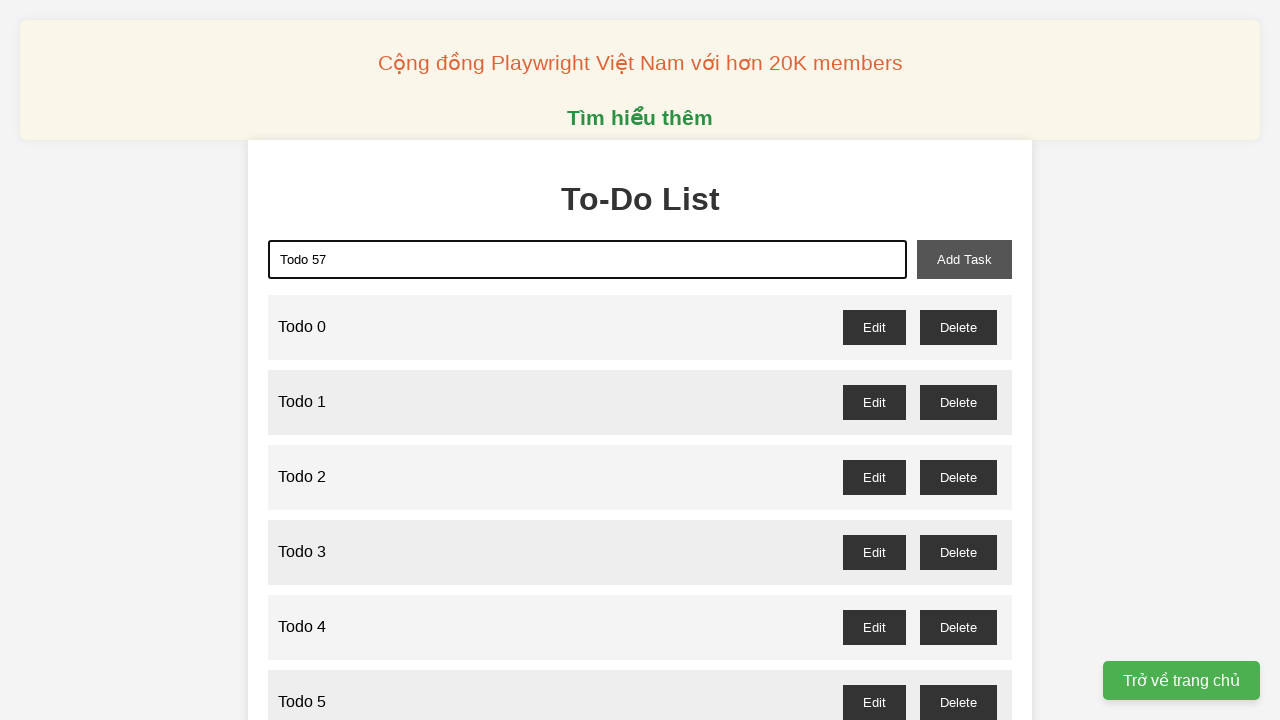

Added task 'Todo 57' to the list at (964, 259) on xpath=//button[@id='add-task']
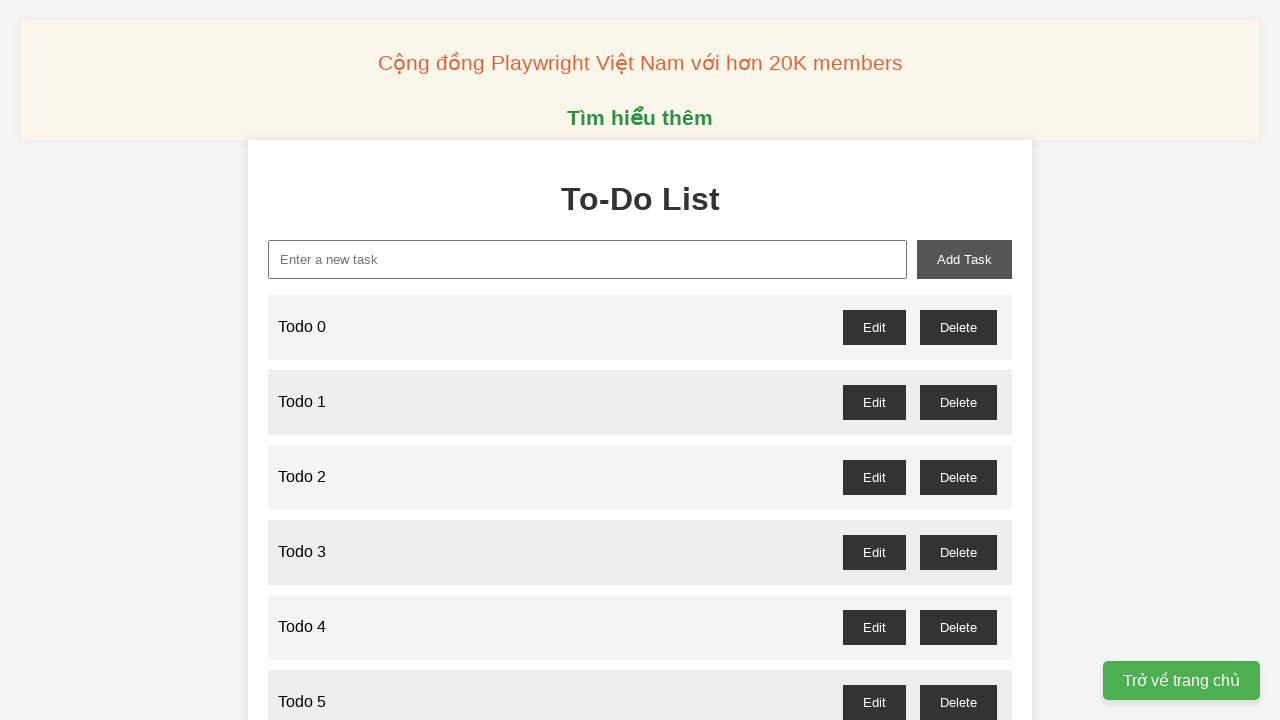

Filled task input with 'Todo 58' on xpath=//input[@id='new-task']
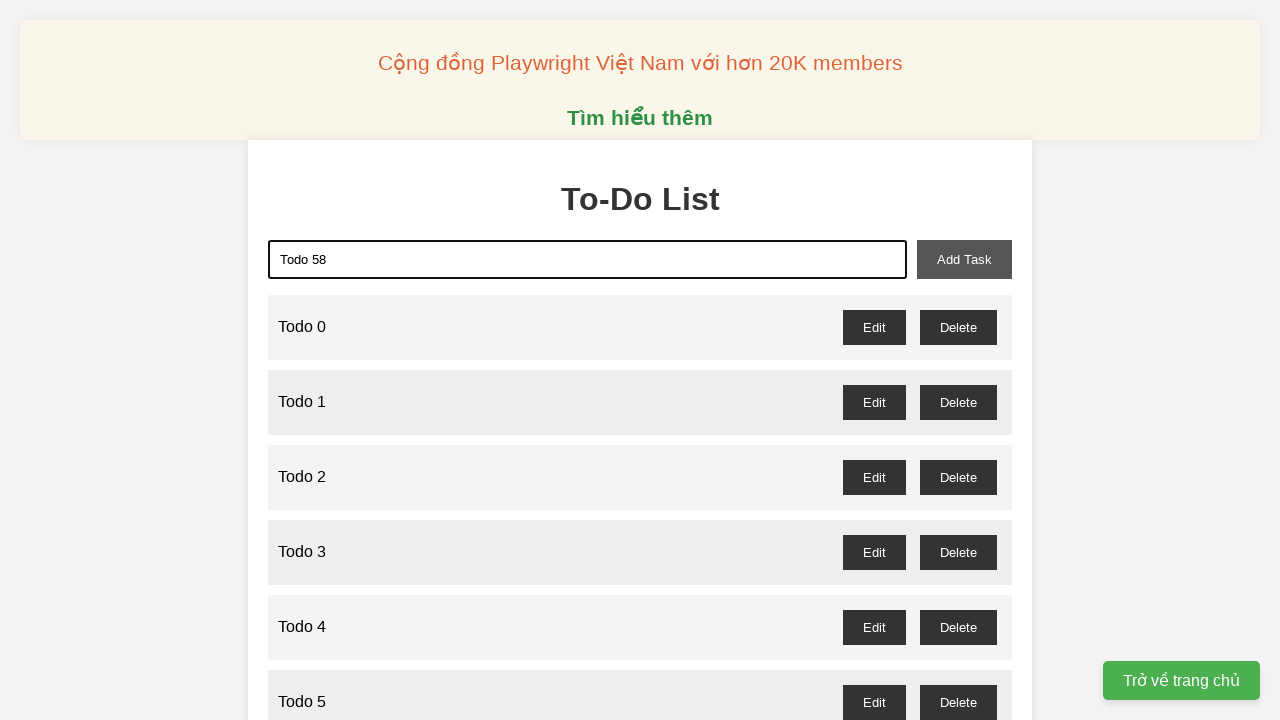

Added task 'Todo 58' to the list at (964, 259) on xpath=//button[@id='add-task']
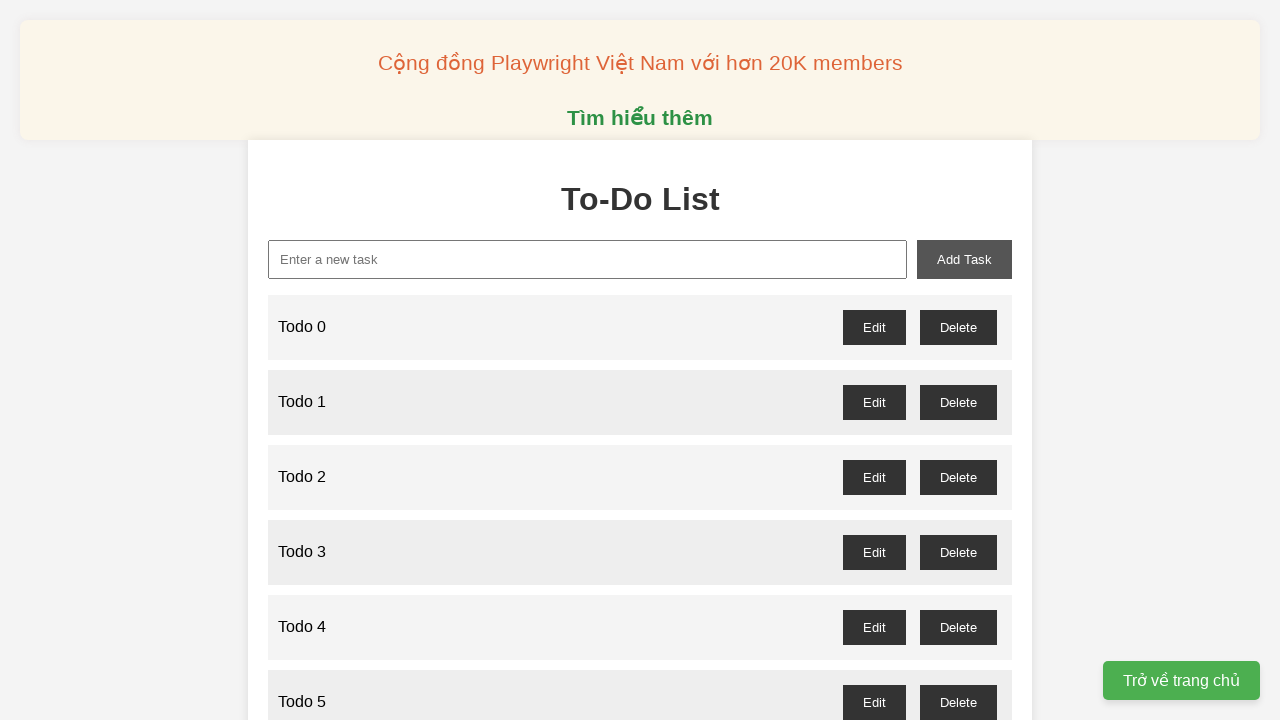

Filled task input with 'Todo 59' on xpath=//input[@id='new-task']
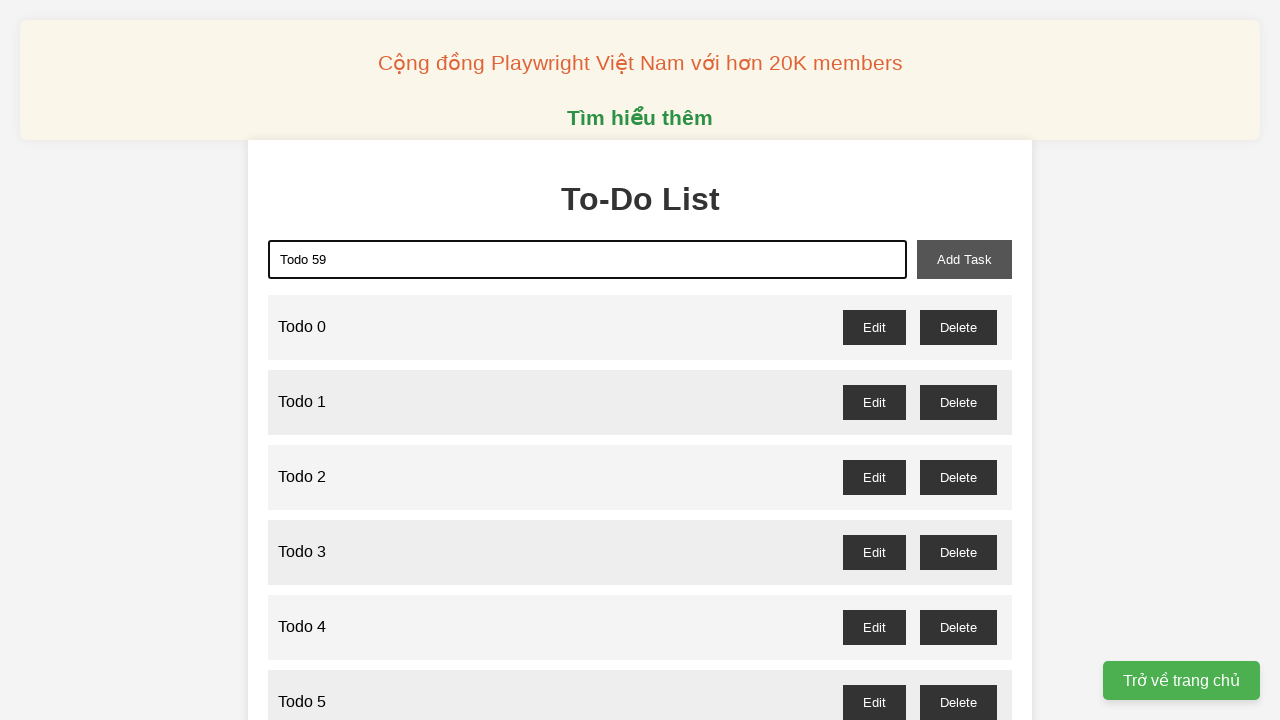

Added task 'Todo 59' to the list at (964, 259) on xpath=//button[@id='add-task']
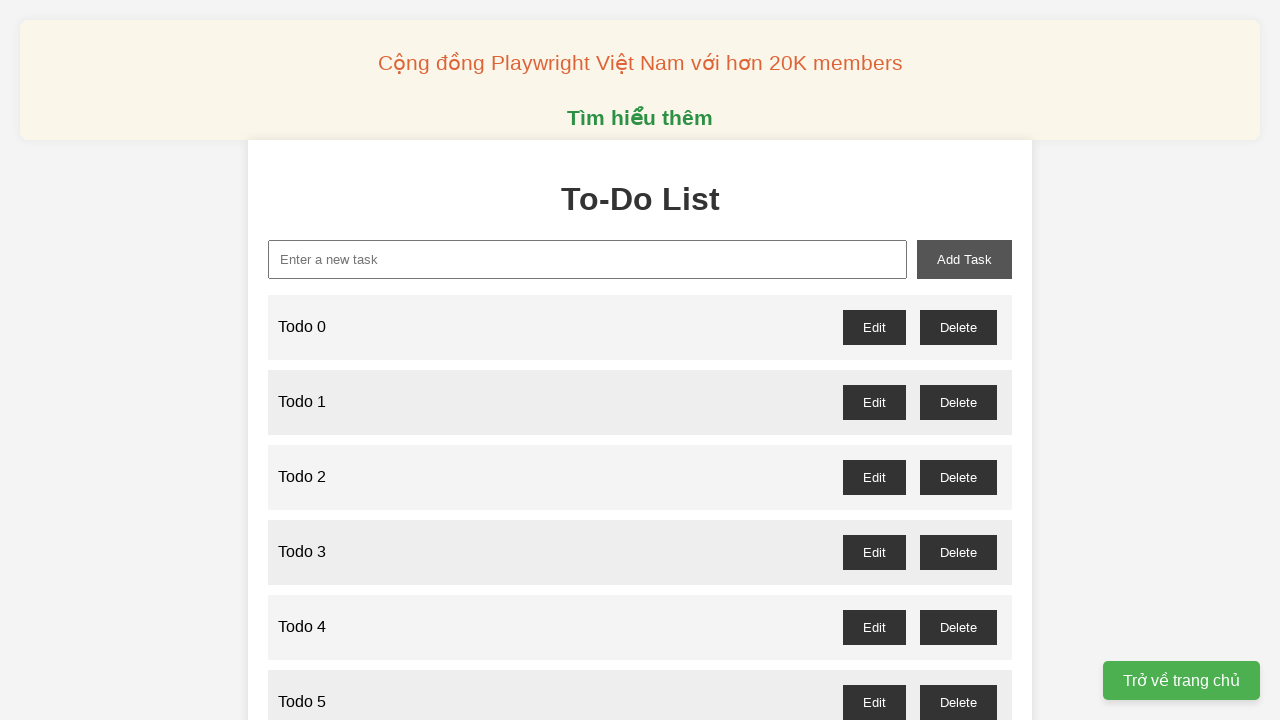

Filled task input with 'Todo 60' on xpath=//input[@id='new-task']
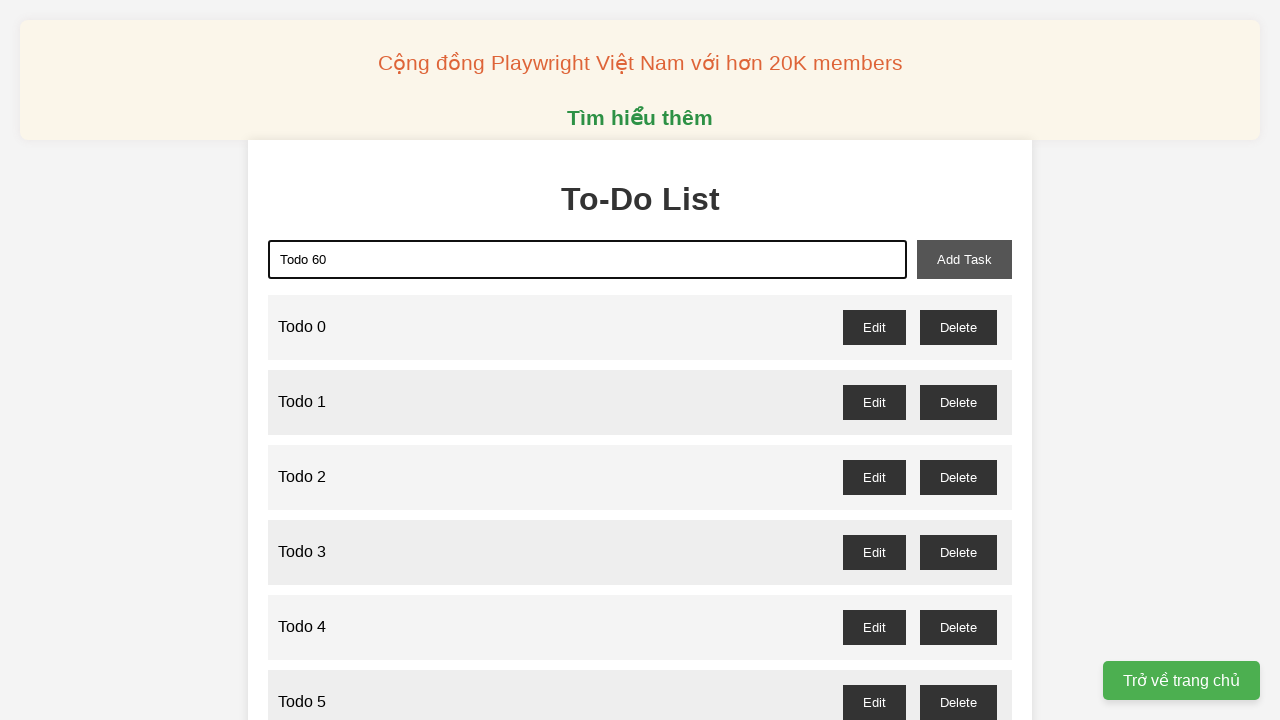

Added task 'Todo 60' to the list at (964, 259) on xpath=//button[@id='add-task']
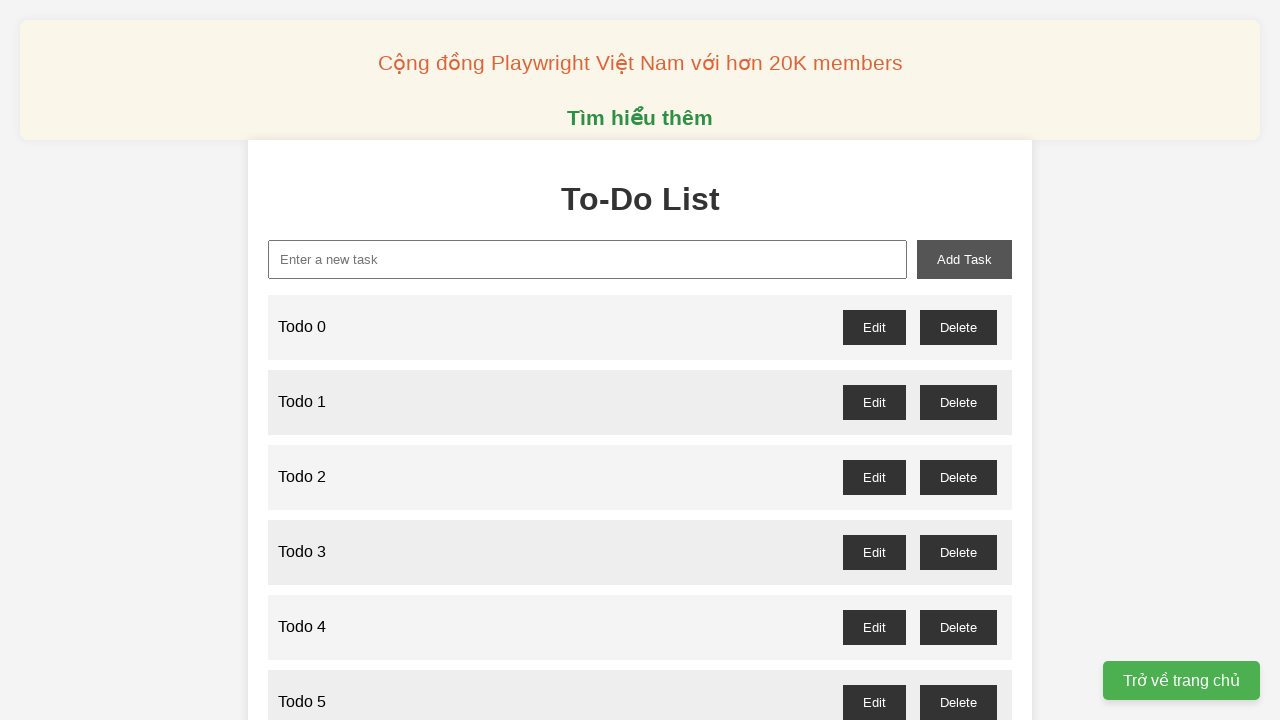

Filled task input with 'Todo 61' on xpath=//input[@id='new-task']
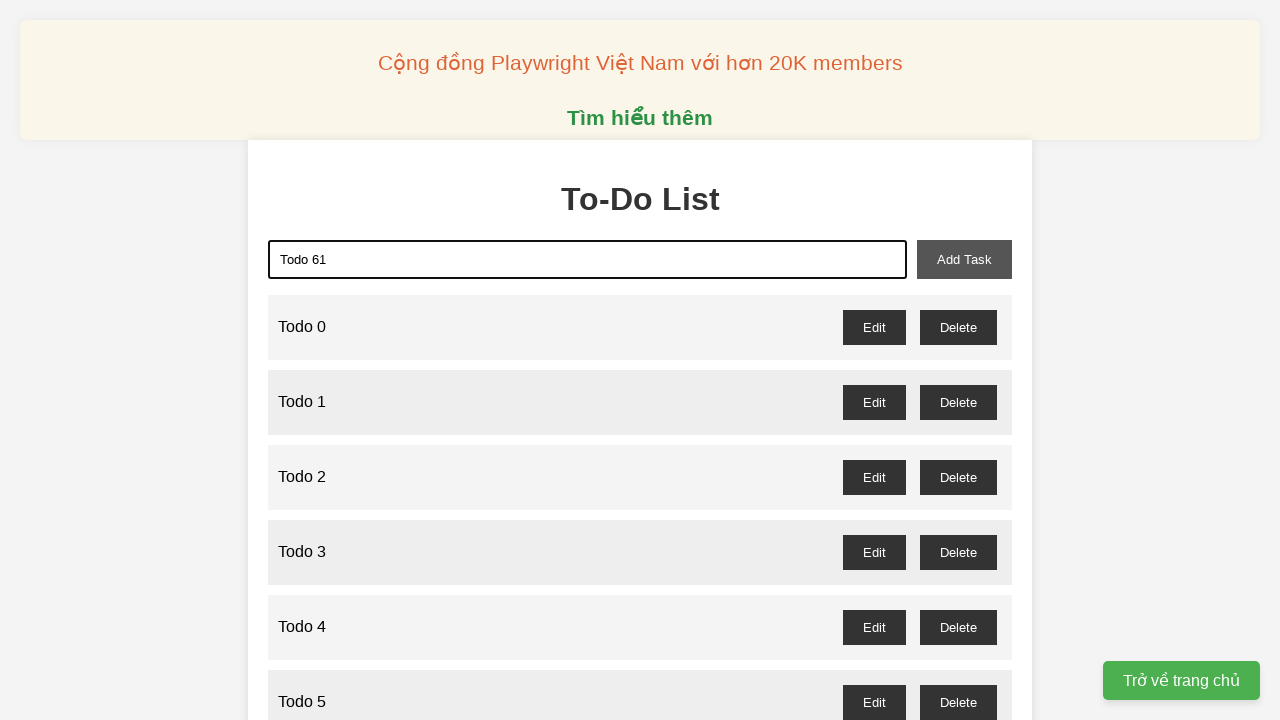

Added task 'Todo 61' to the list at (964, 259) on xpath=//button[@id='add-task']
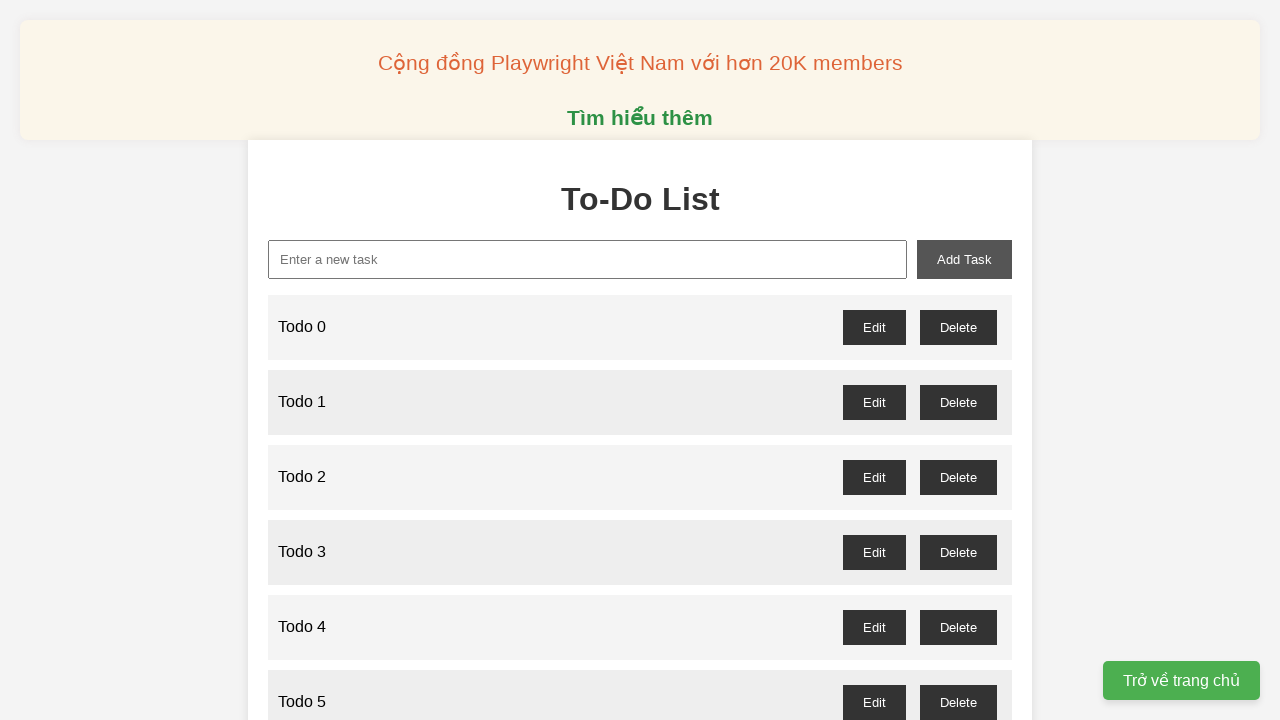

Filled task input with 'Todo 62' on xpath=//input[@id='new-task']
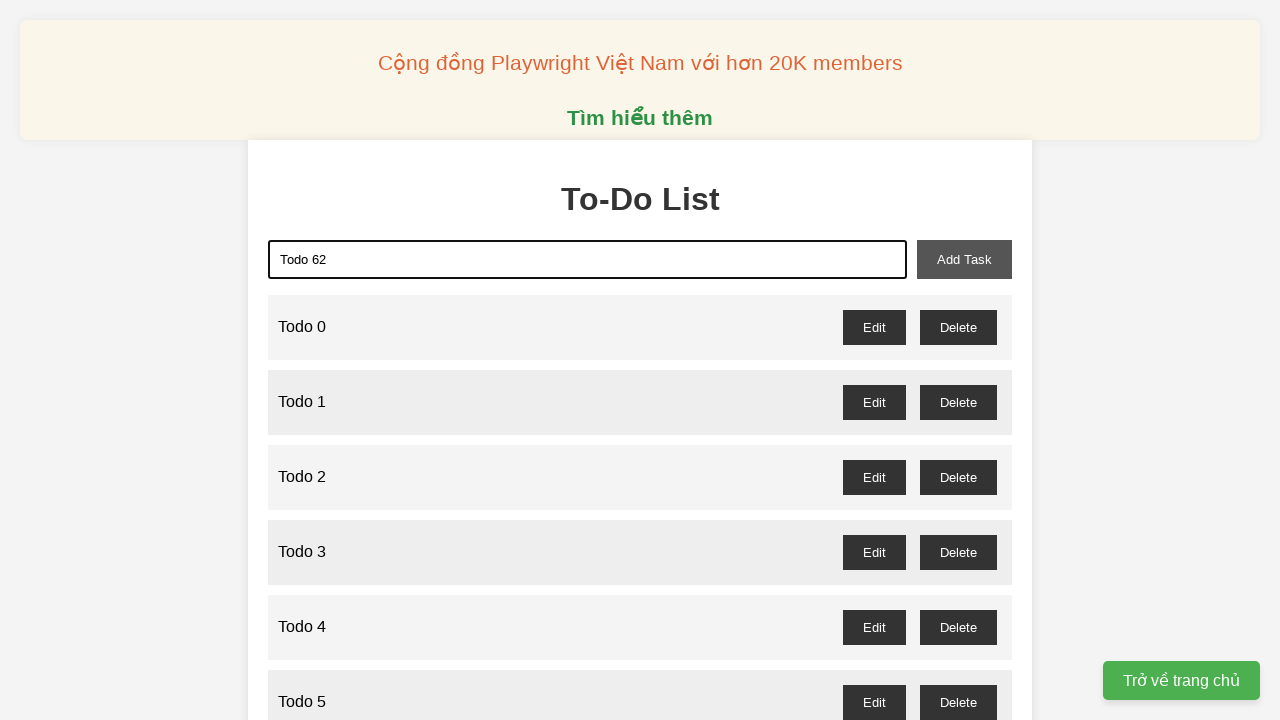

Added task 'Todo 62' to the list at (964, 259) on xpath=//button[@id='add-task']
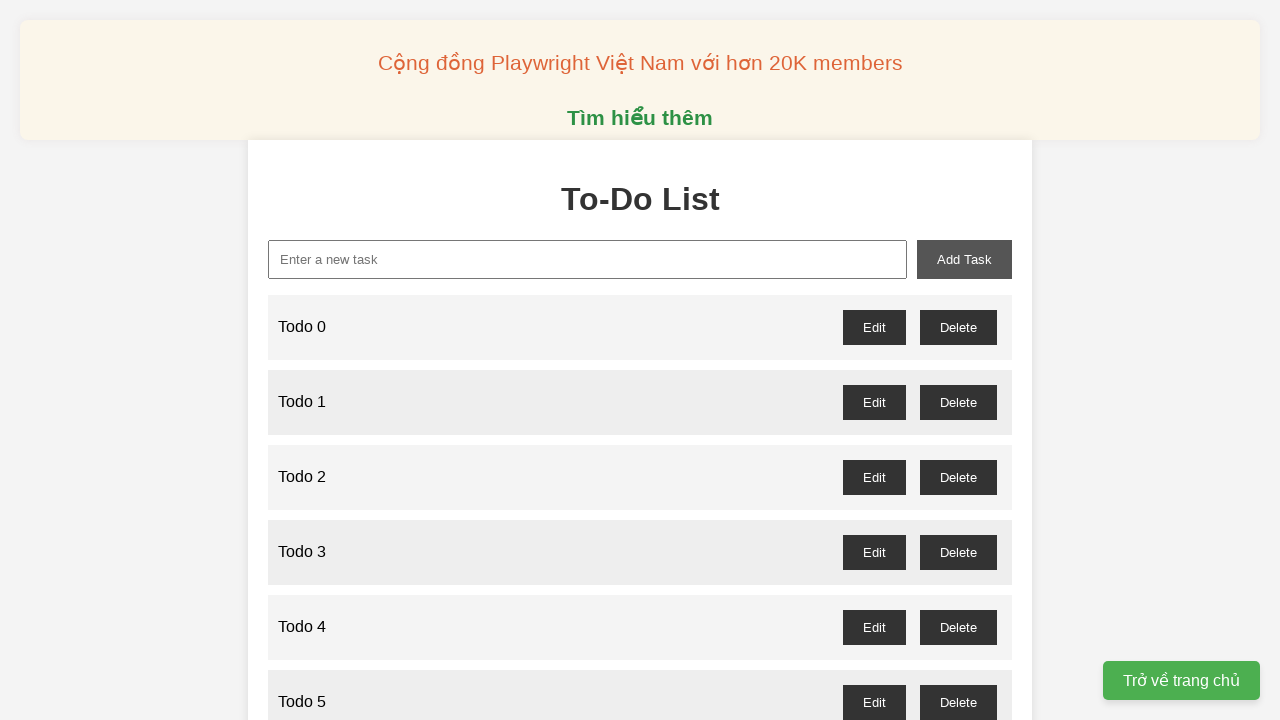

Filled task input with 'Todo 63' on xpath=//input[@id='new-task']
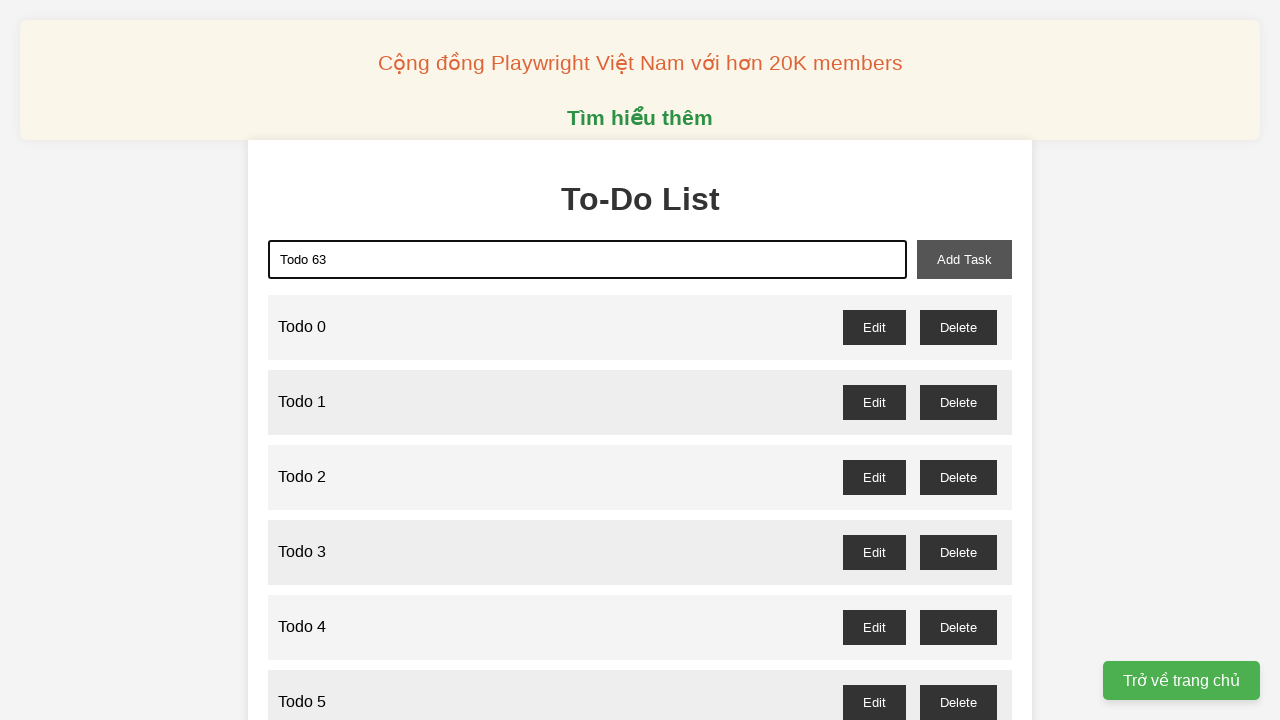

Added task 'Todo 63' to the list at (964, 259) on xpath=//button[@id='add-task']
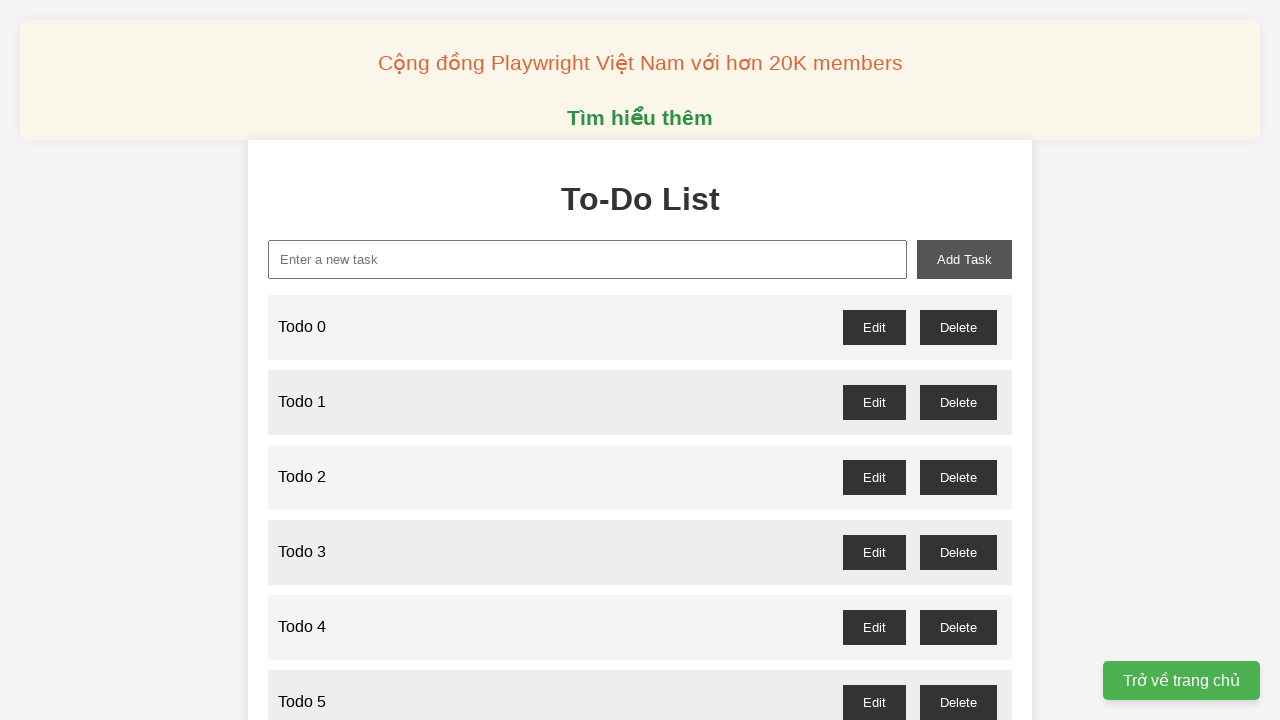

Filled task input with 'Todo 64' on xpath=//input[@id='new-task']
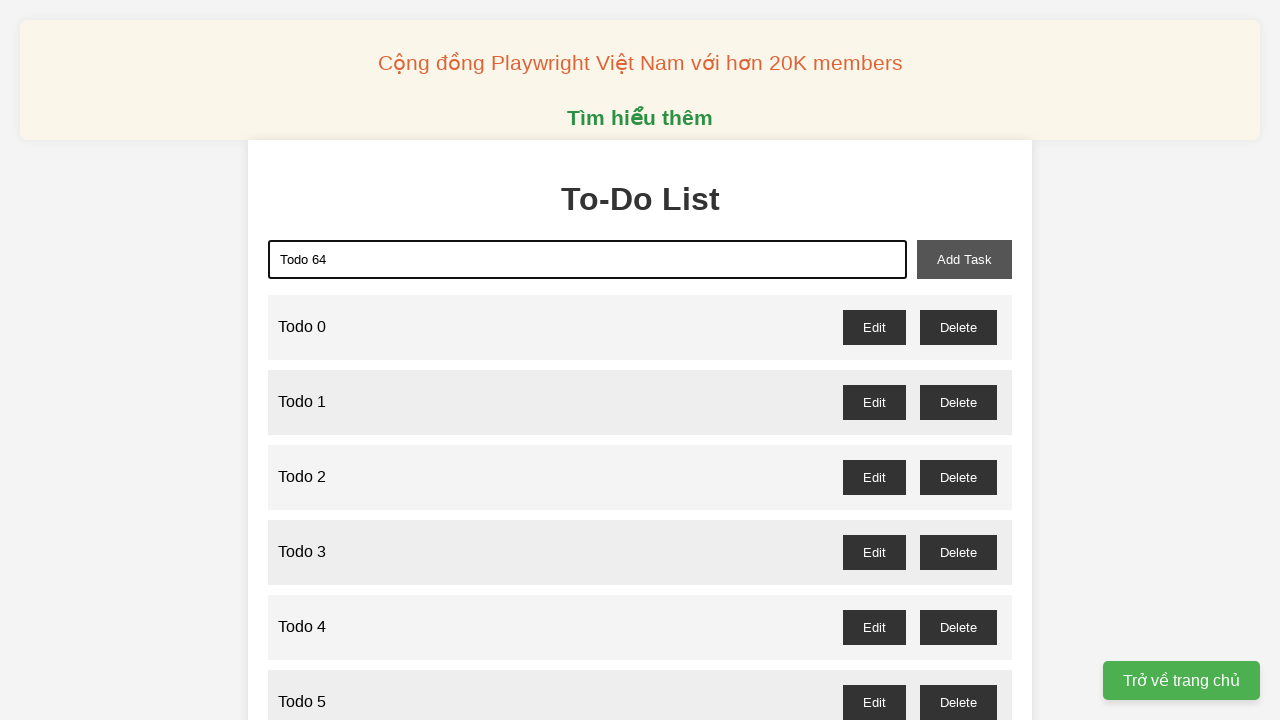

Added task 'Todo 64' to the list at (964, 259) on xpath=//button[@id='add-task']
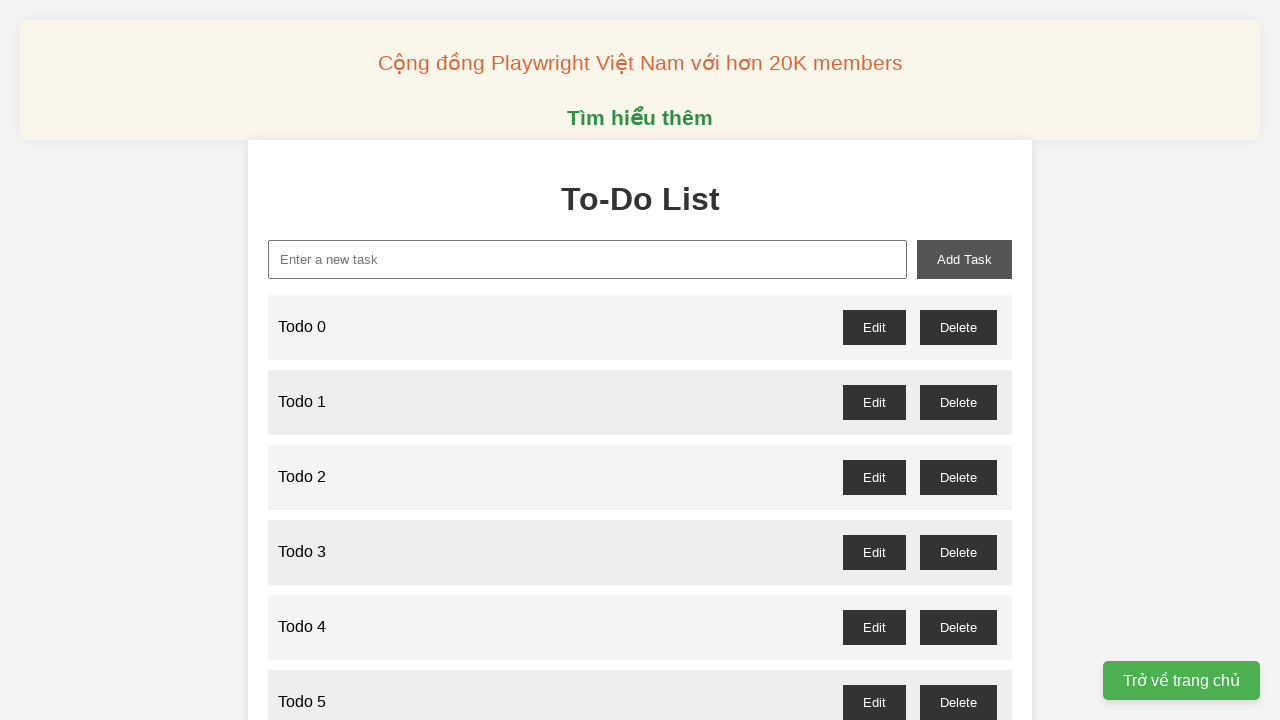

Filled task input with 'Todo 65' on xpath=//input[@id='new-task']
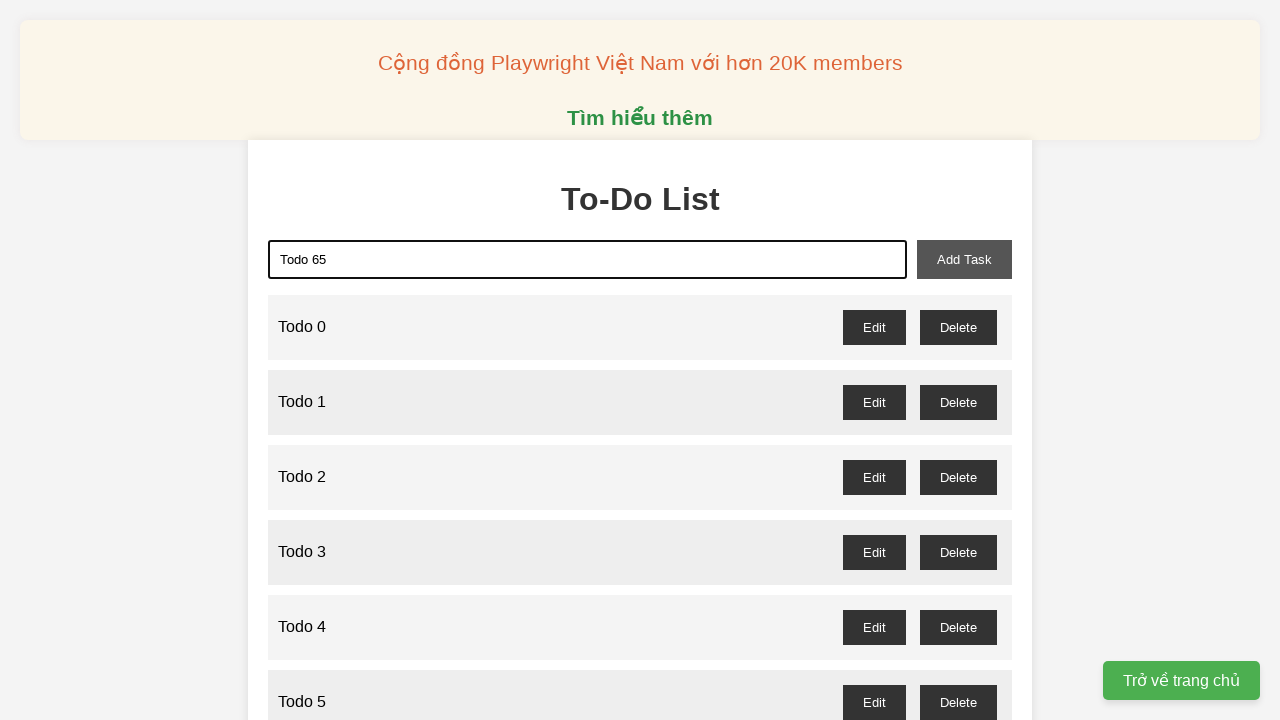

Added task 'Todo 65' to the list at (964, 259) on xpath=//button[@id='add-task']
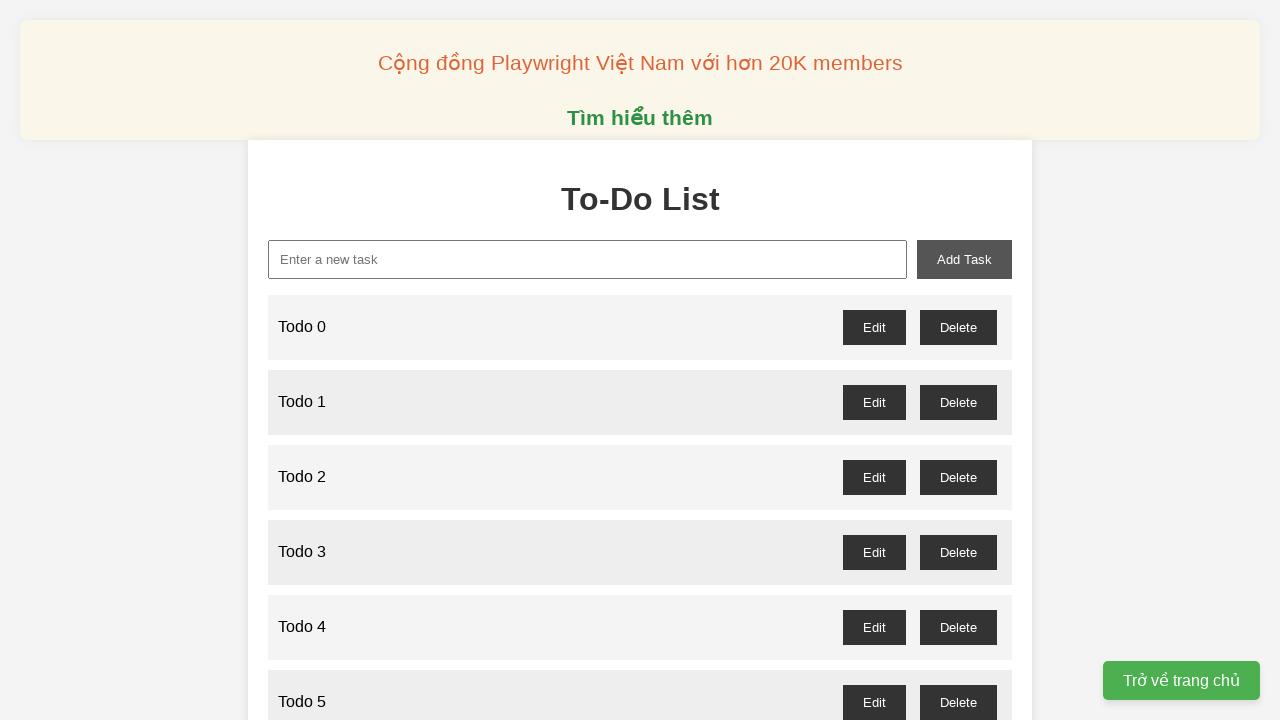

Filled task input with 'Todo 66' on xpath=//input[@id='new-task']
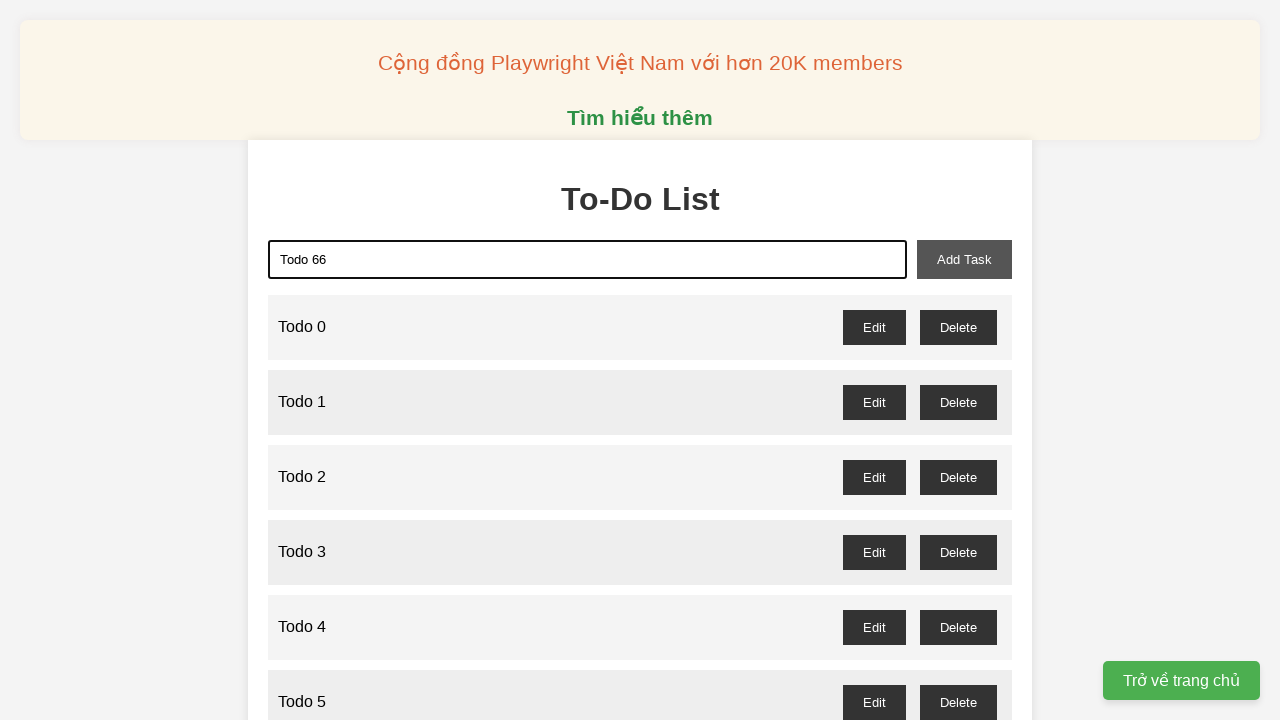

Added task 'Todo 66' to the list at (964, 259) on xpath=//button[@id='add-task']
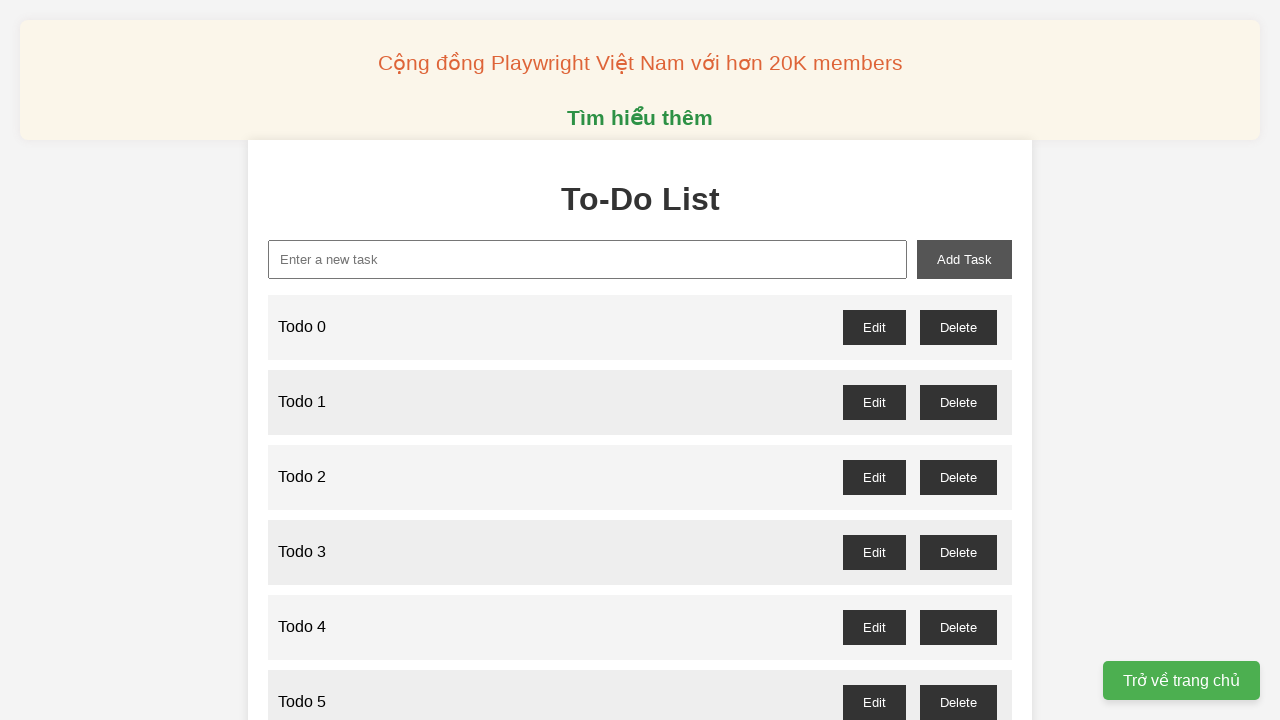

Filled task input with 'Todo 67' on xpath=//input[@id='new-task']
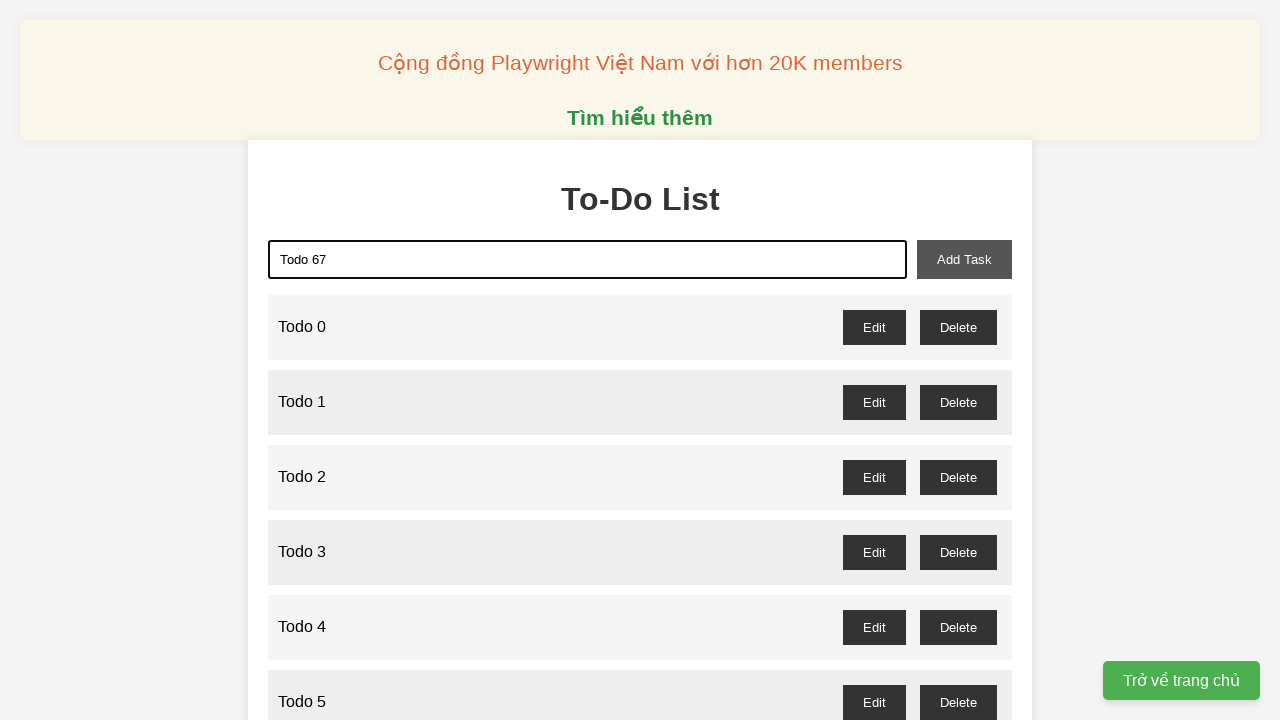

Added task 'Todo 67' to the list at (964, 259) on xpath=//button[@id='add-task']
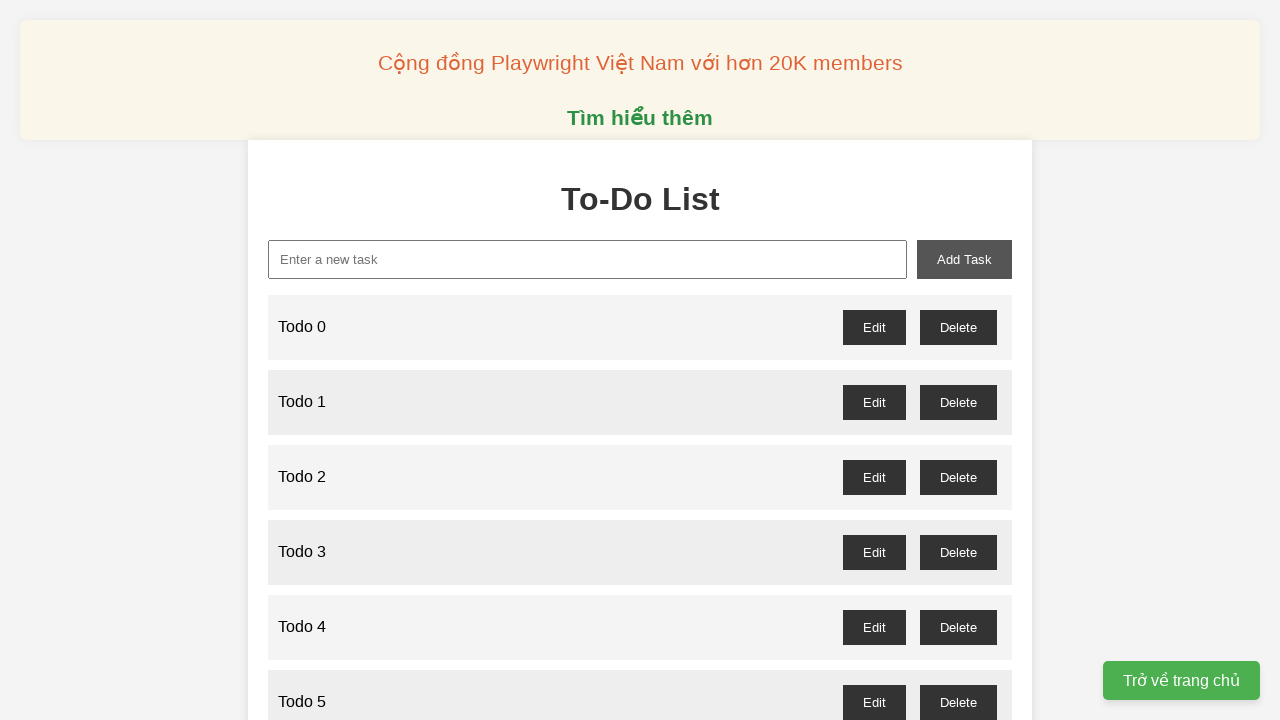

Filled task input with 'Todo 68' on xpath=//input[@id='new-task']
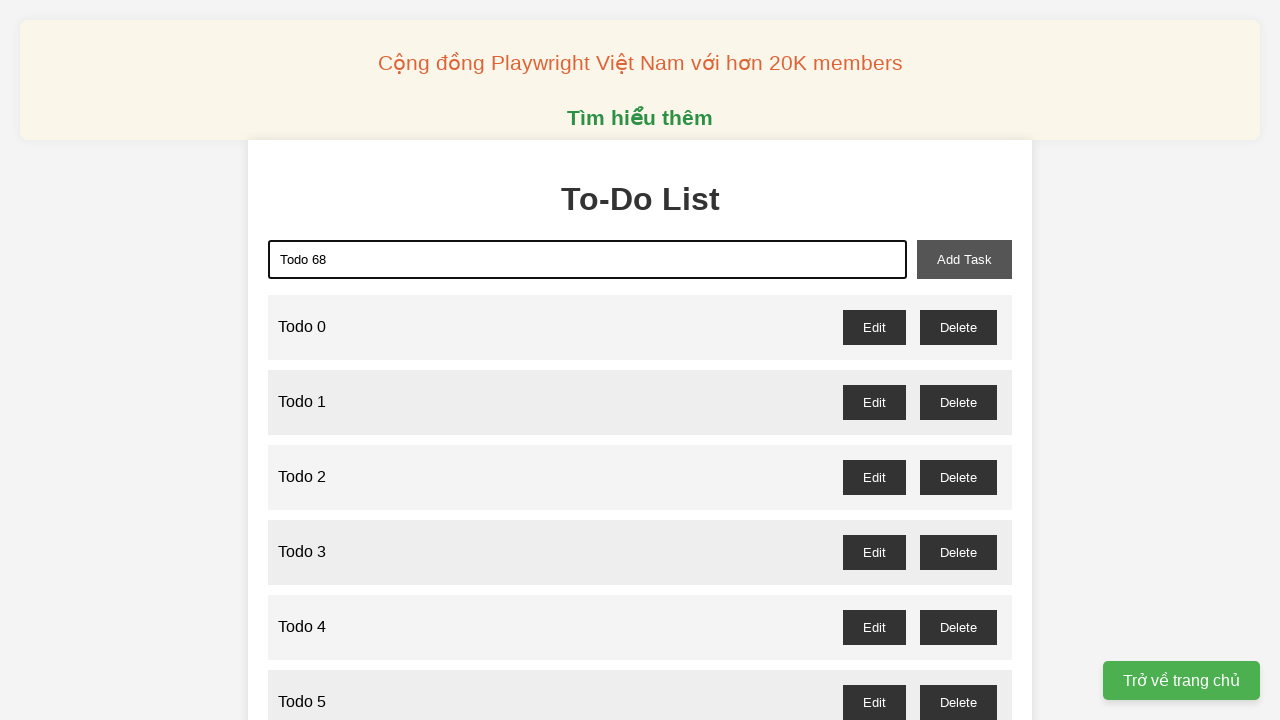

Added task 'Todo 68' to the list at (964, 259) on xpath=//button[@id='add-task']
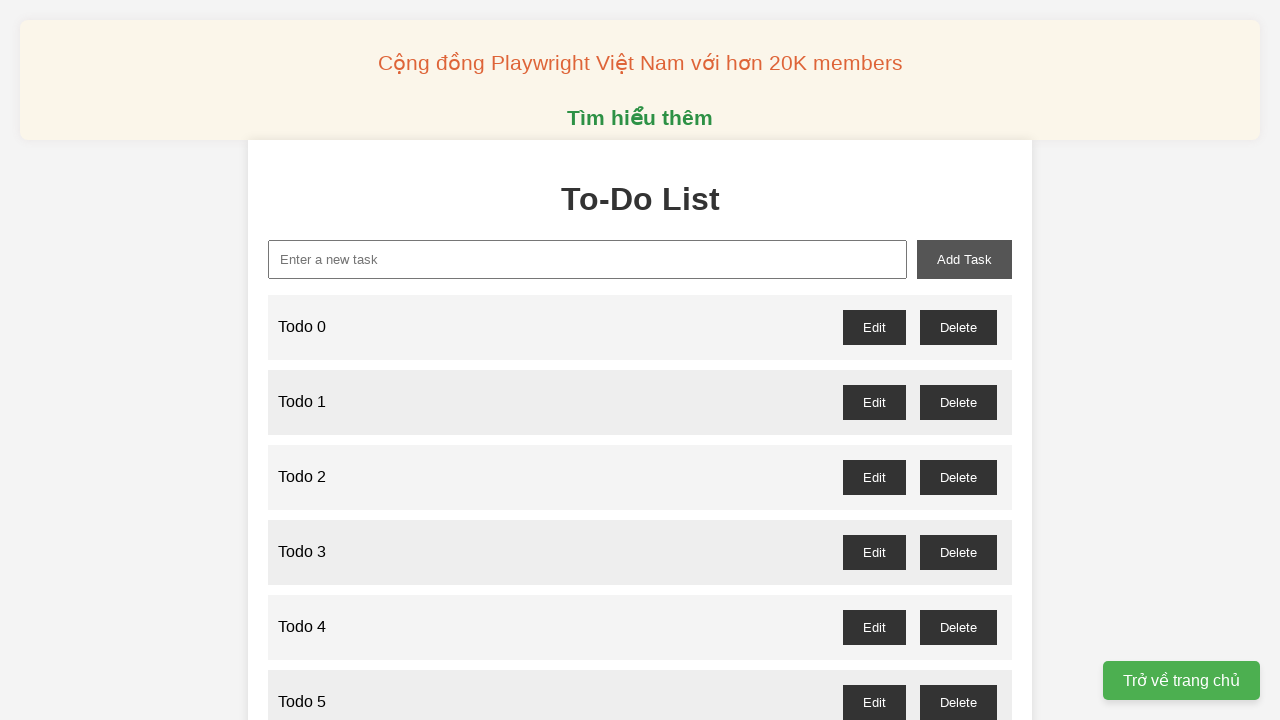

Filled task input with 'Todo 69' on xpath=//input[@id='new-task']
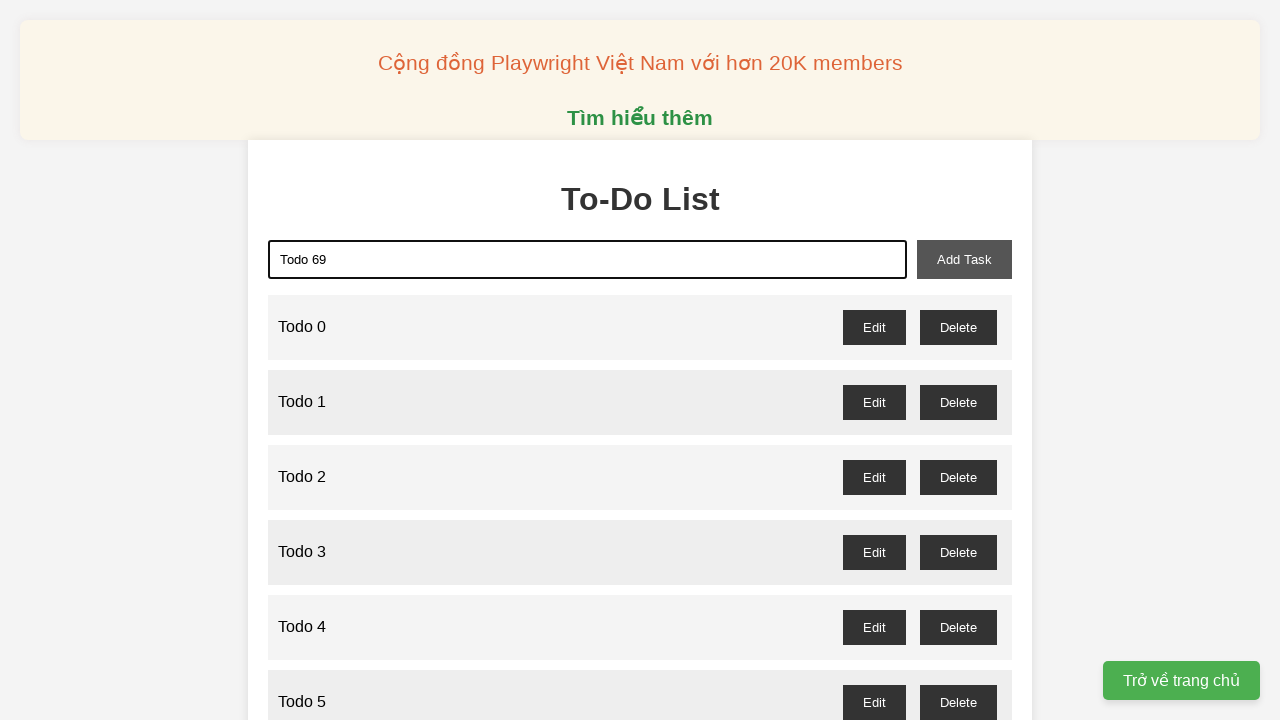

Added task 'Todo 69' to the list at (964, 259) on xpath=//button[@id='add-task']
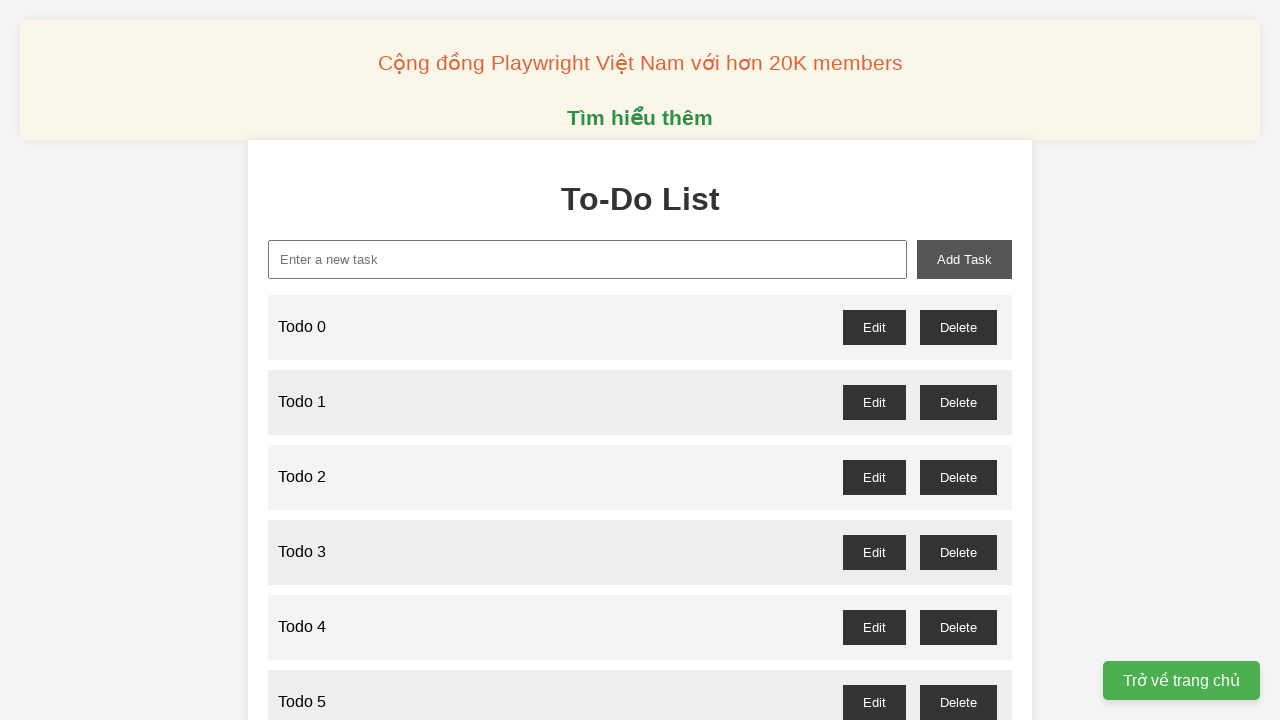

Filled task input with 'Todo 70' on xpath=//input[@id='new-task']
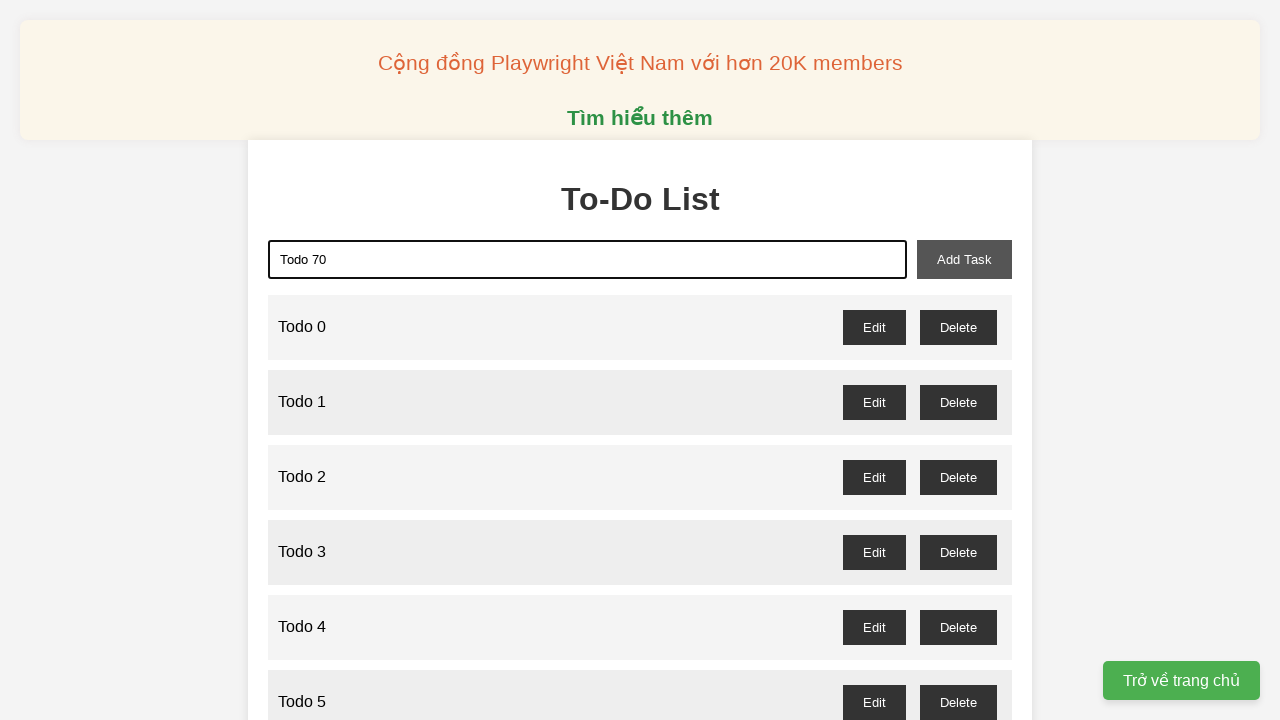

Added task 'Todo 70' to the list at (964, 259) on xpath=//button[@id='add-task']
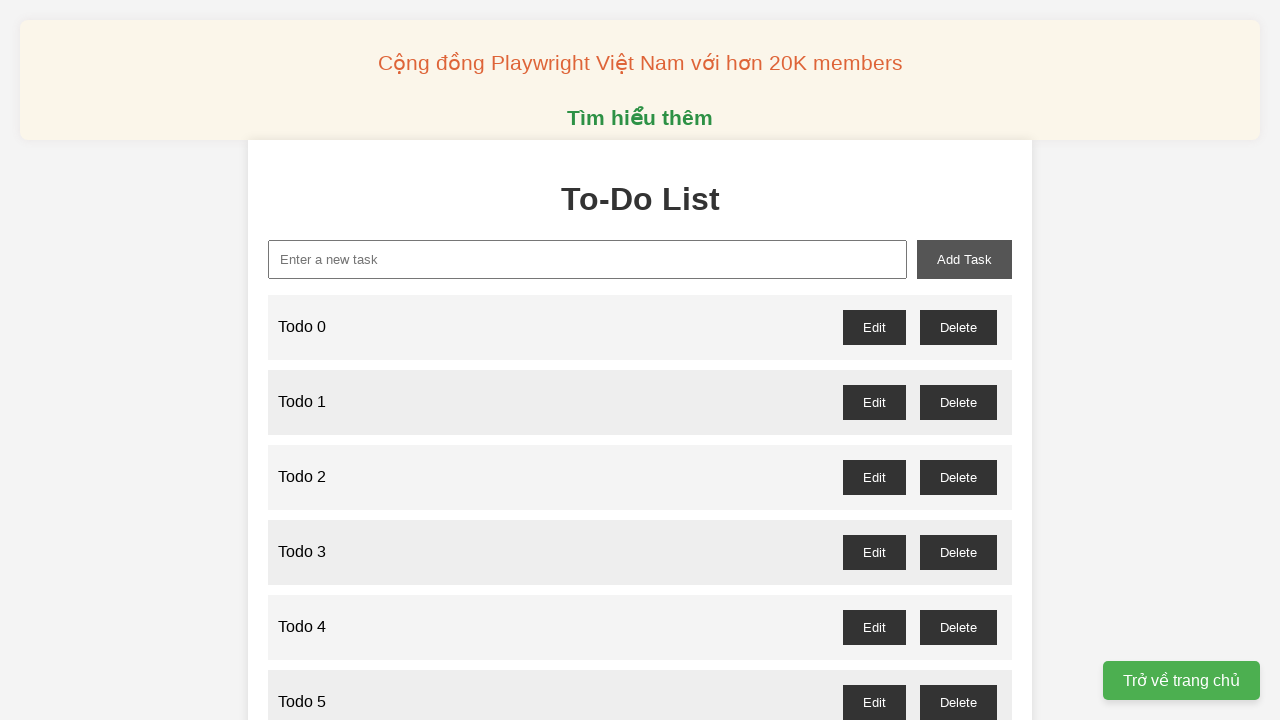

Filled task input with 'Todo 71' on xpath=//input[@id='new-task']
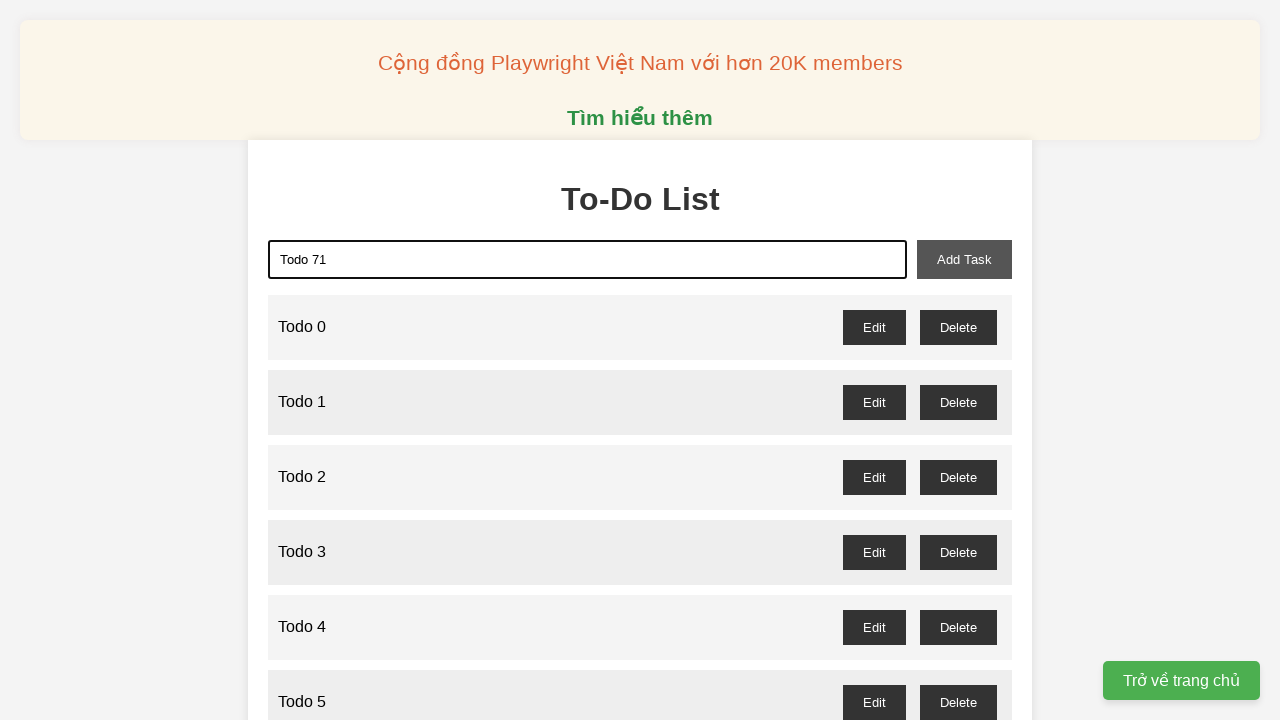

Added task 'Todo 71' to the list at (964, 259) on xpath=//button[@id='add-task']
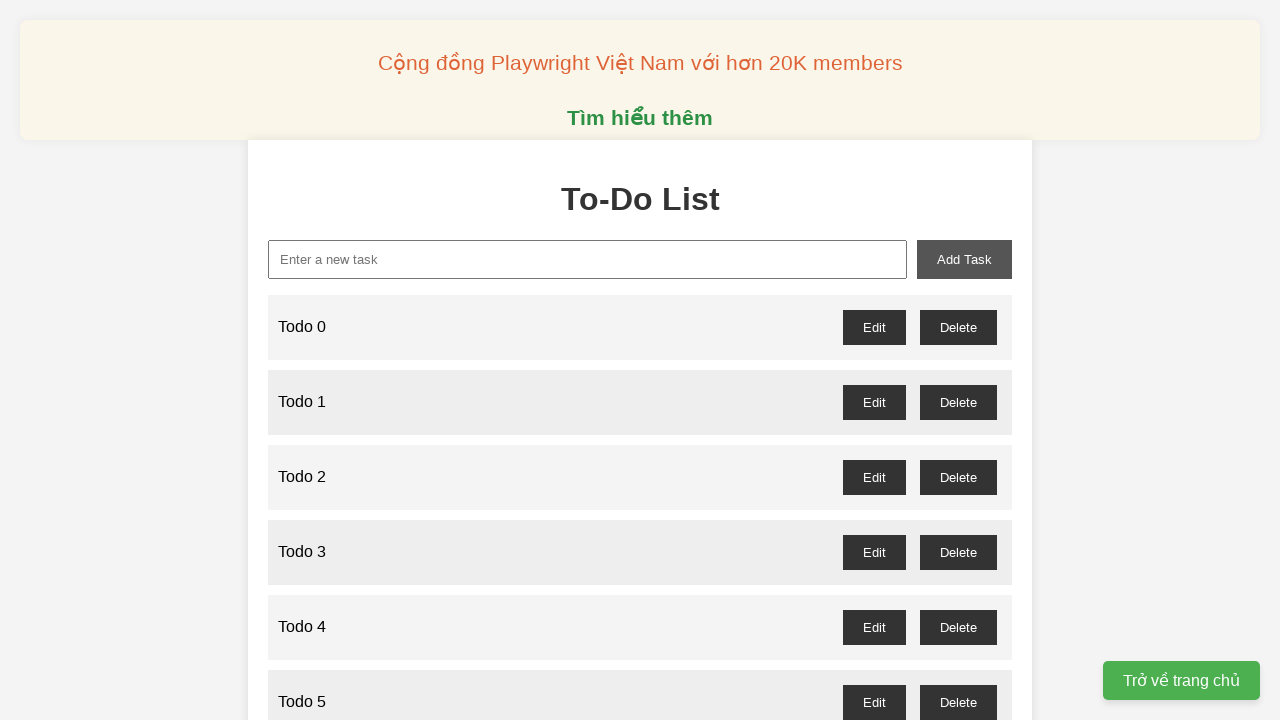

Filled task input with 'Todo 72' on xpath=//input[@id='new-task']
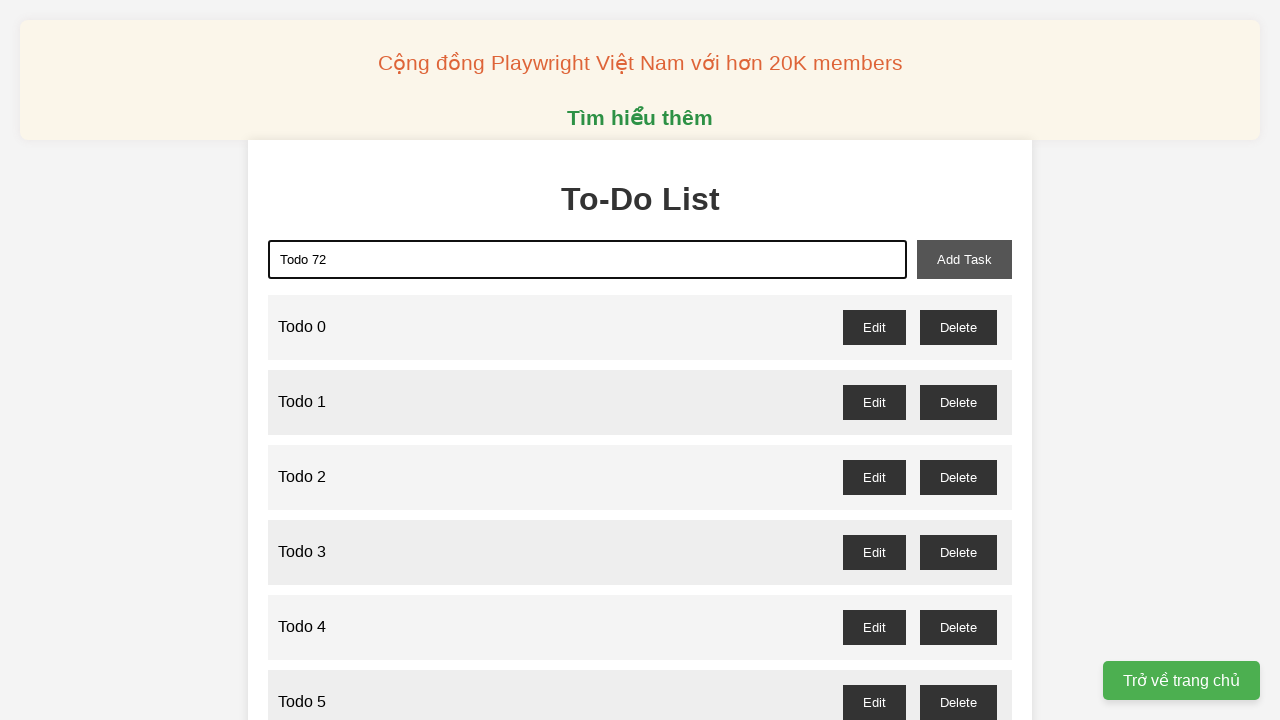

Added task 'Todo 72' to the list at (964, 259) on xpath=//button[@id='add-task']
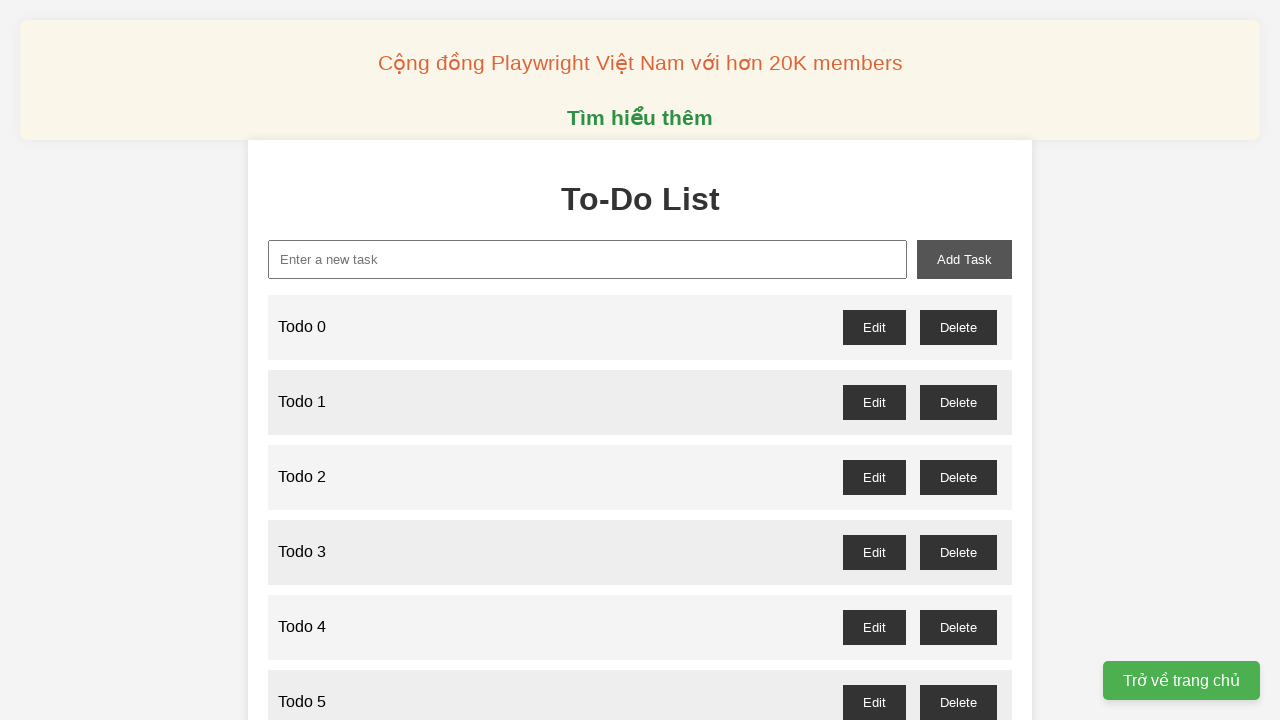

Filled task input with 'Todo 73' on xpath=//input[@id='new-task']
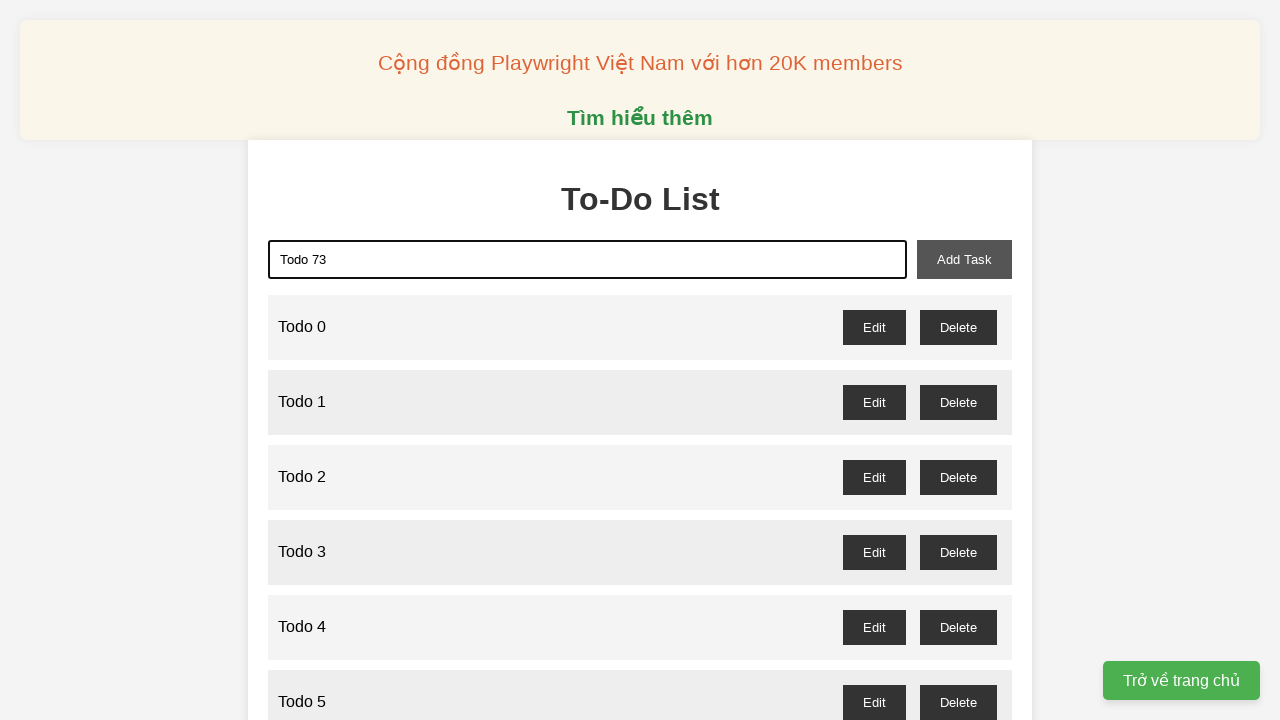

Added task 'Todo 73' to the list at (964, 259) on xpath=//button[@id='add-task']
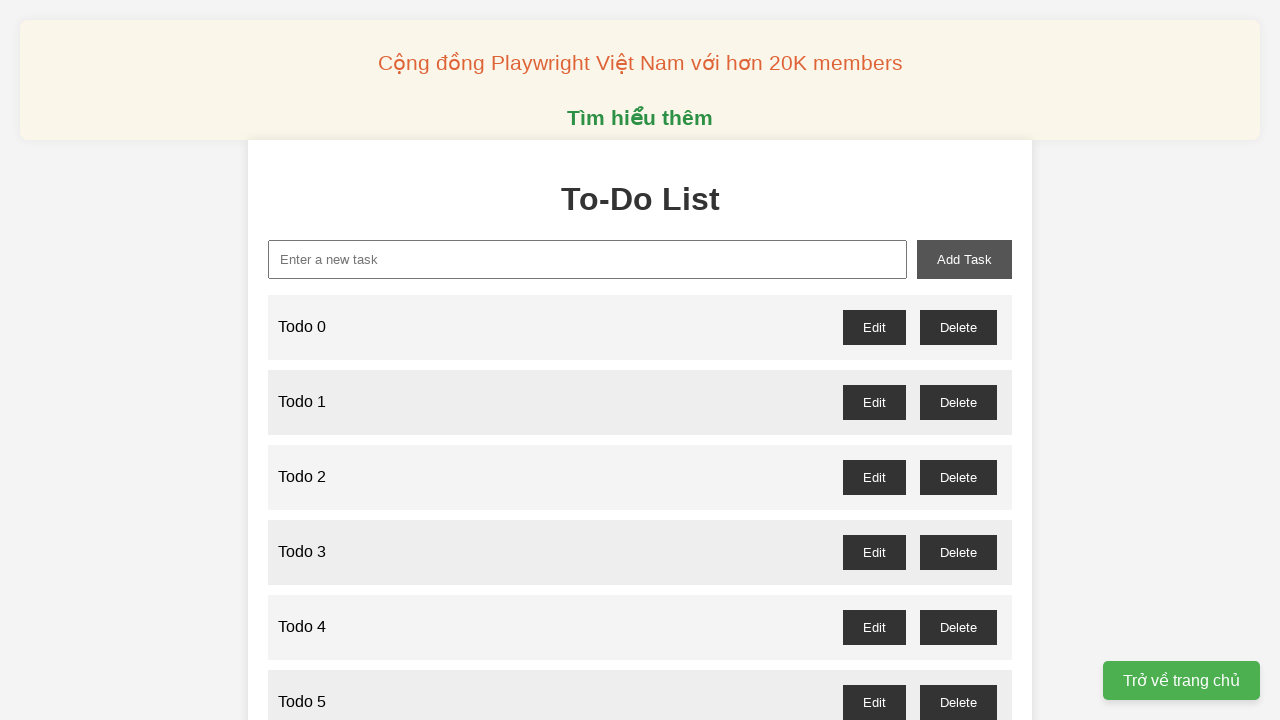

Filled task input with 'Todo 74' on xpath=//input[@id='new-task']
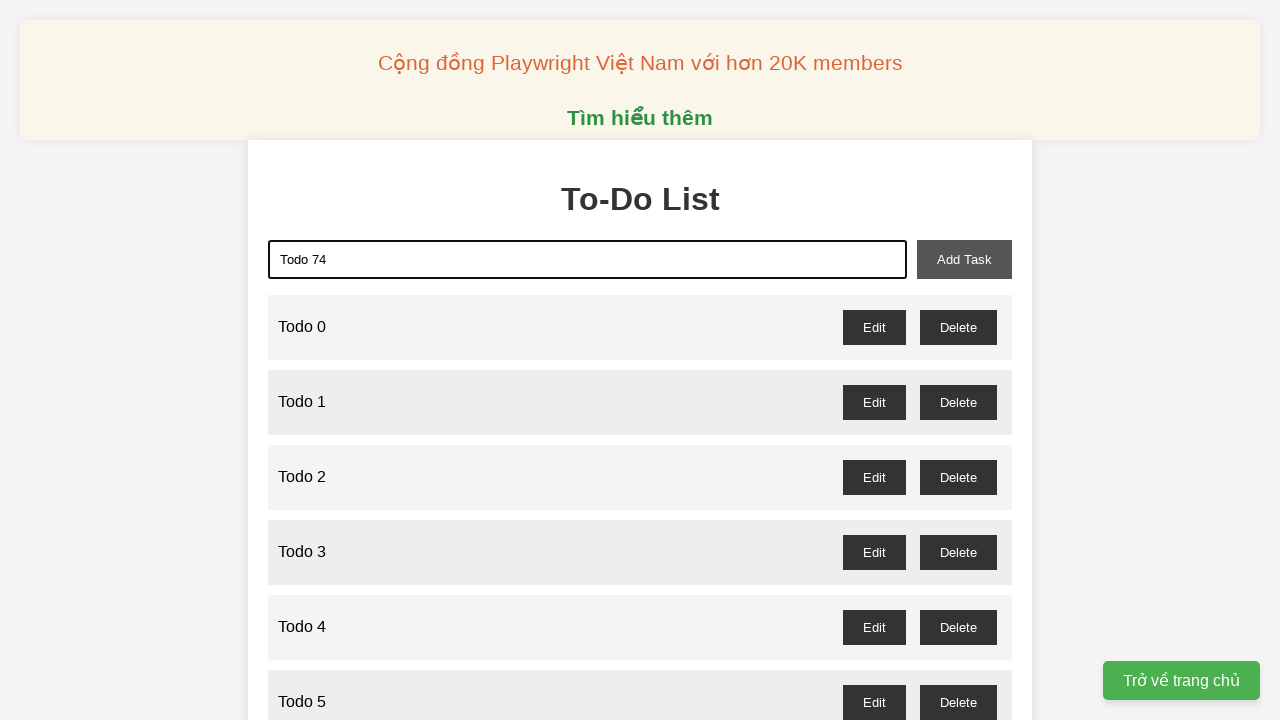

Added task 'Todo 74' to the list at (964, 259) on xpath=//button[@id='add-task']
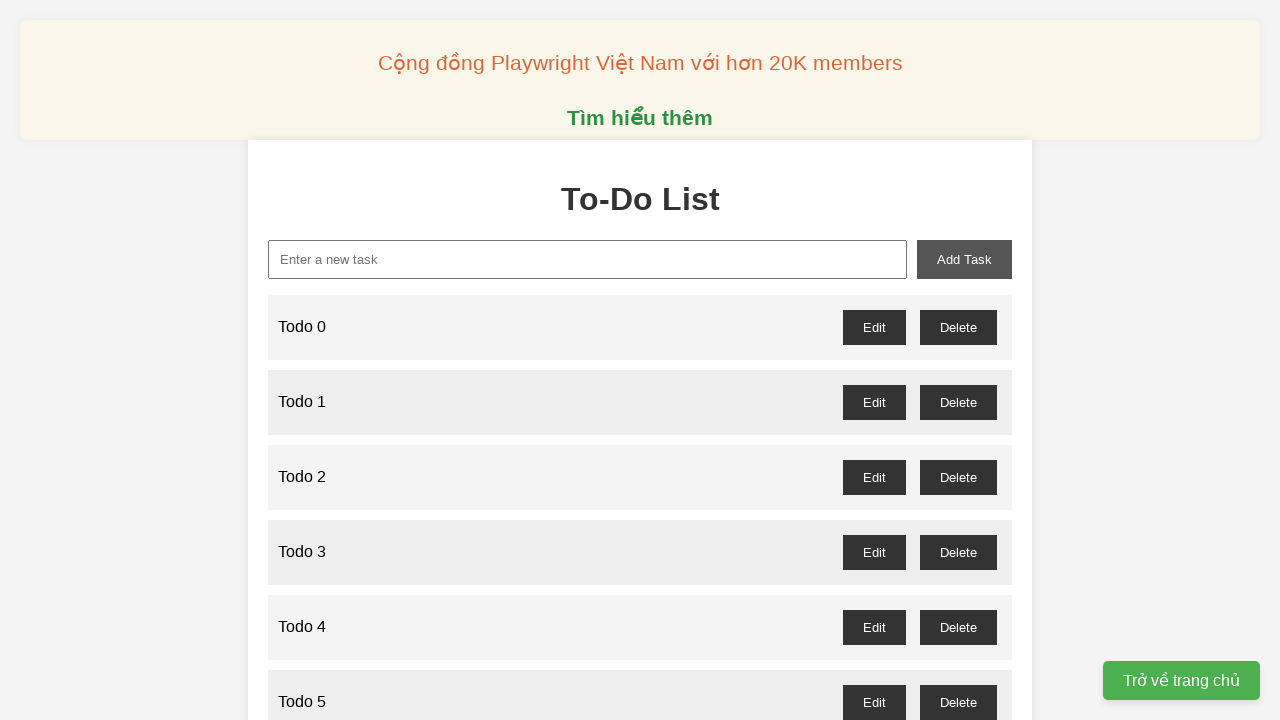

Filled task input with 'Todo 75' on xpath=//input[@id='new-task']
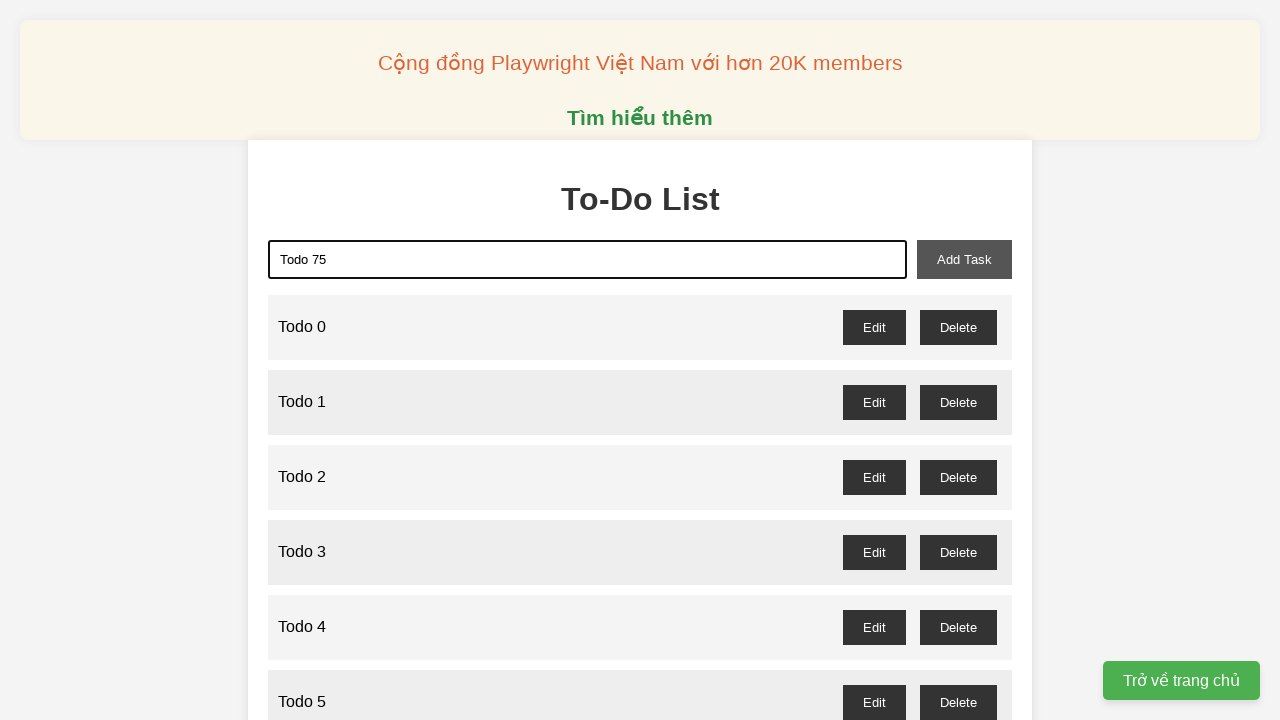

Added task 'Todo 75' to the list at (964, 259) on xpath=//button[@id='add-task']
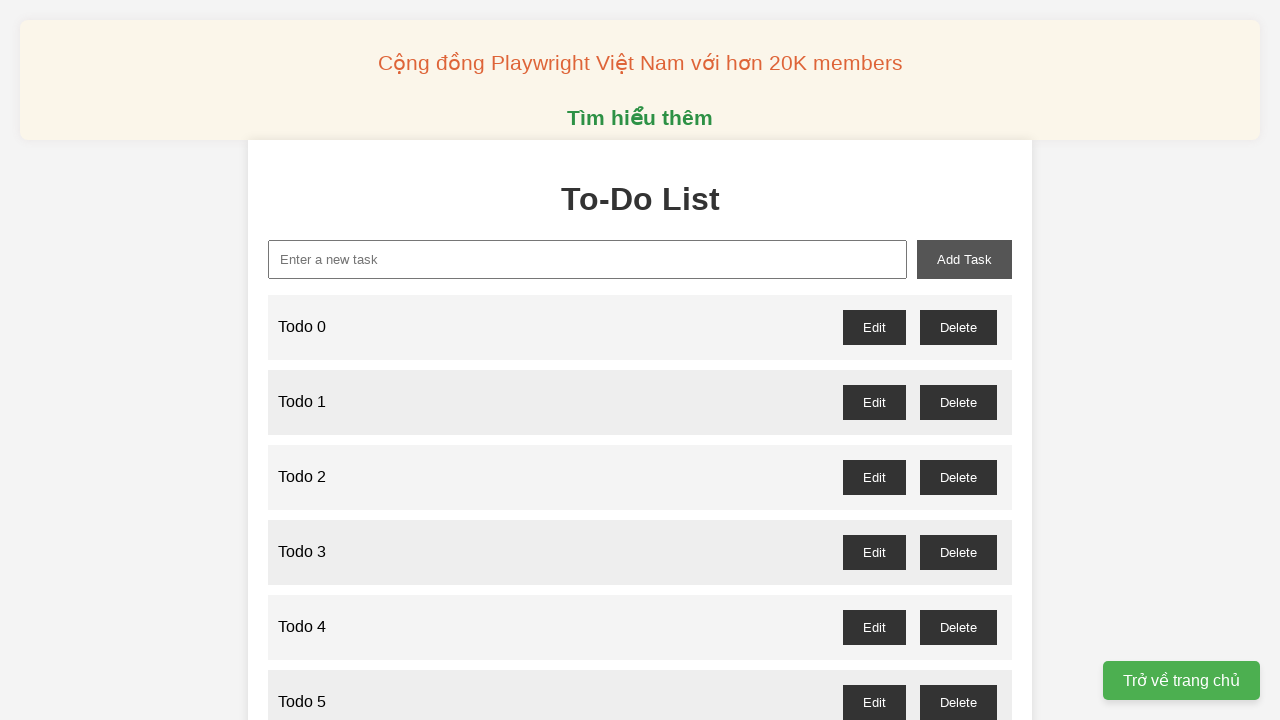

Filled task input with 'Todo 76' on xpath=//input[@id='new-task']
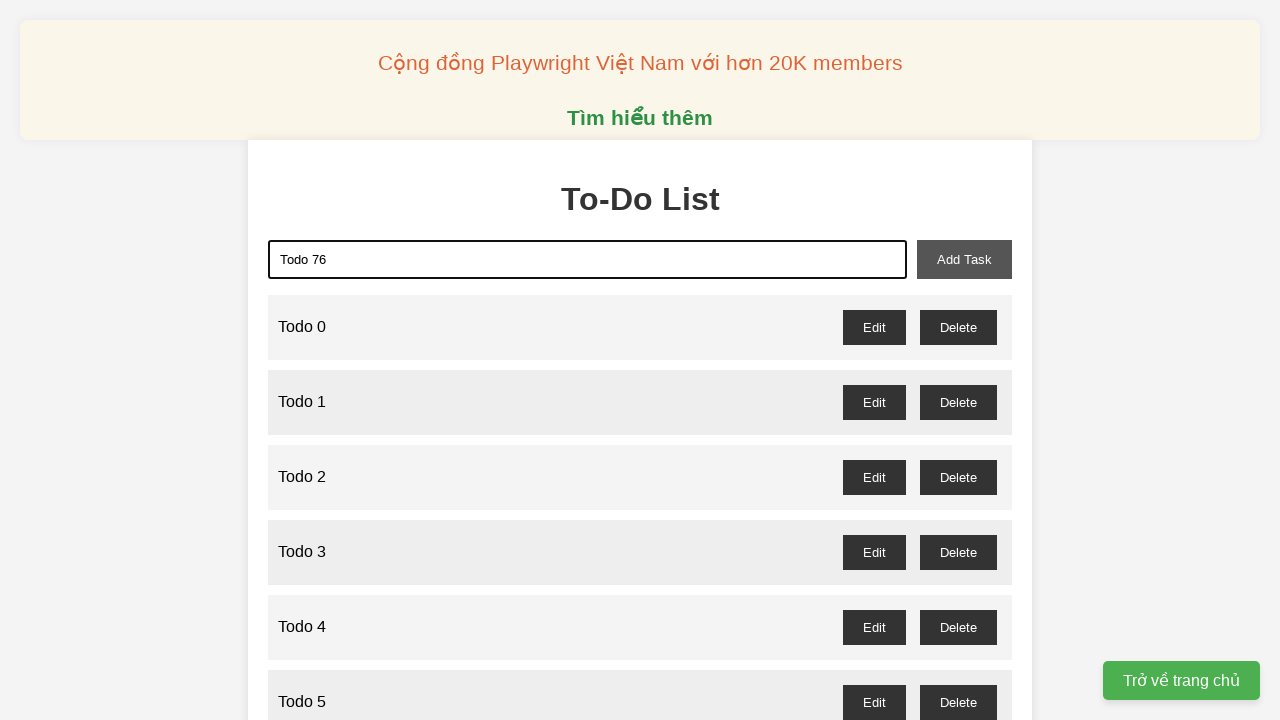

Added task 'Todo 76' to the list at (964, 259) on xpath=//button[@id='add-task']
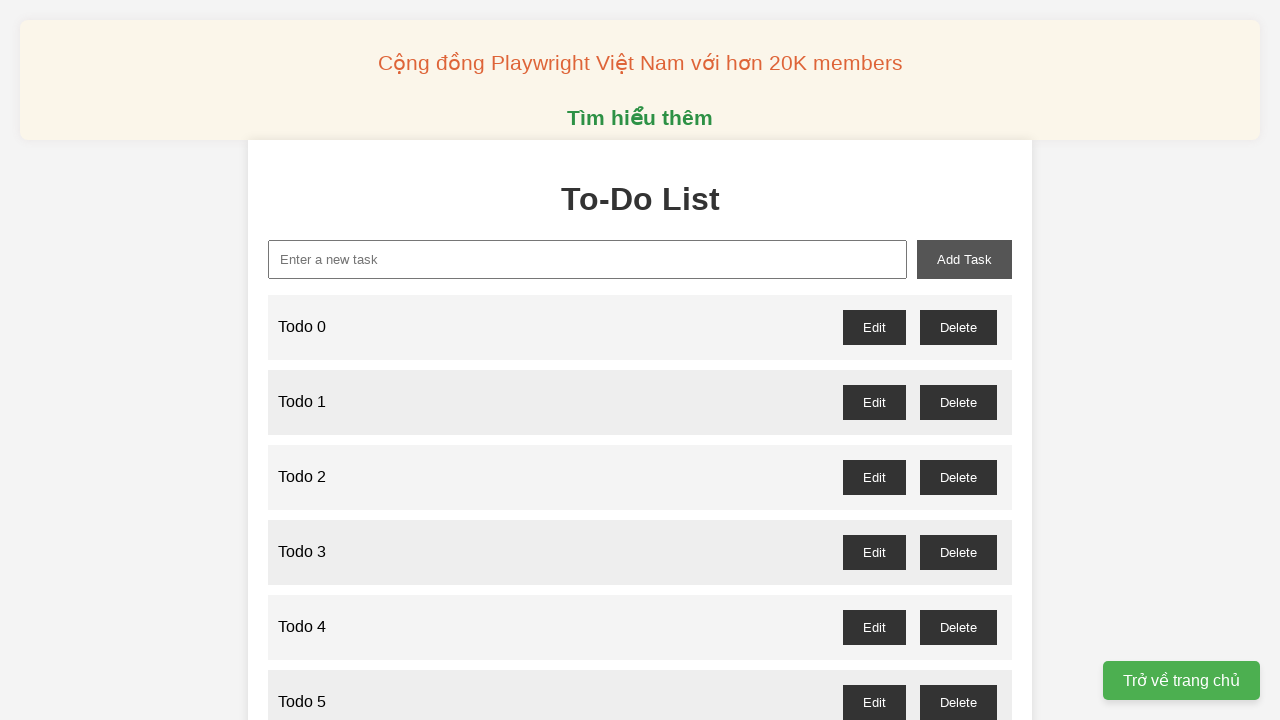

Filled task input with 'Todo 77' on xpath=//input[@id='new-task']
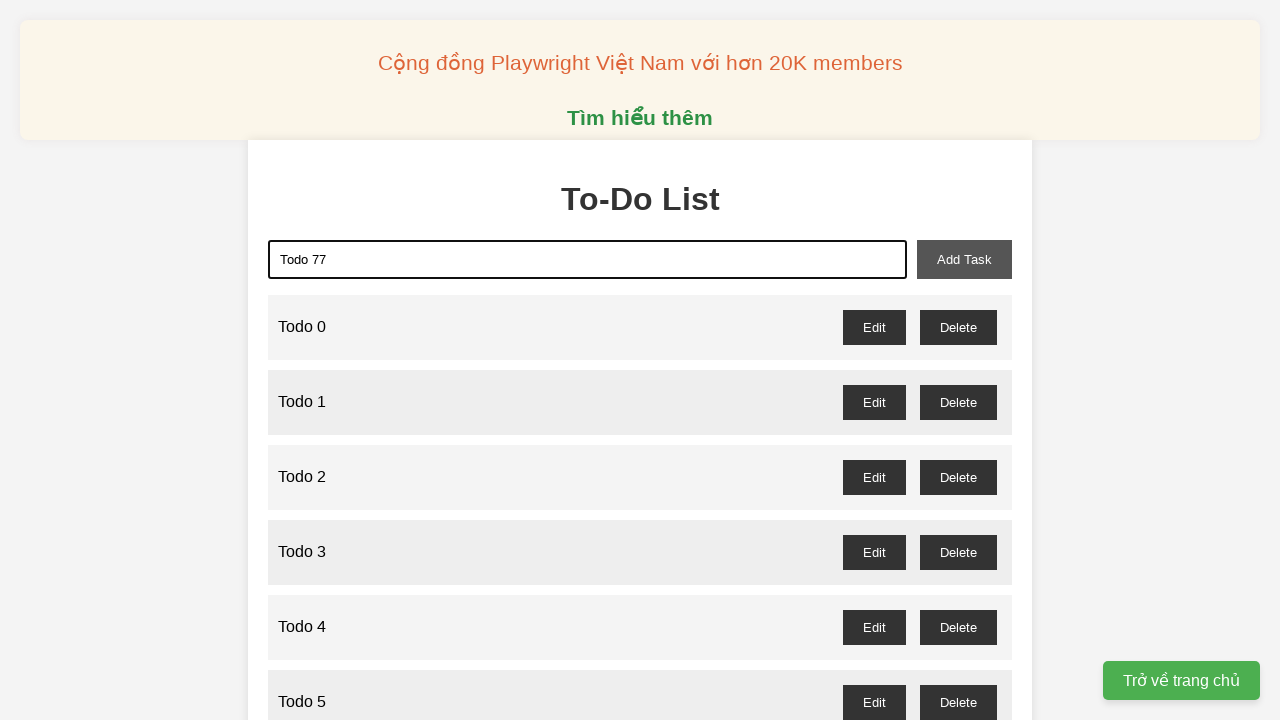

Added task 'Todo 77' to the list at (964, 259) on xpath=//button[@id='add-task']
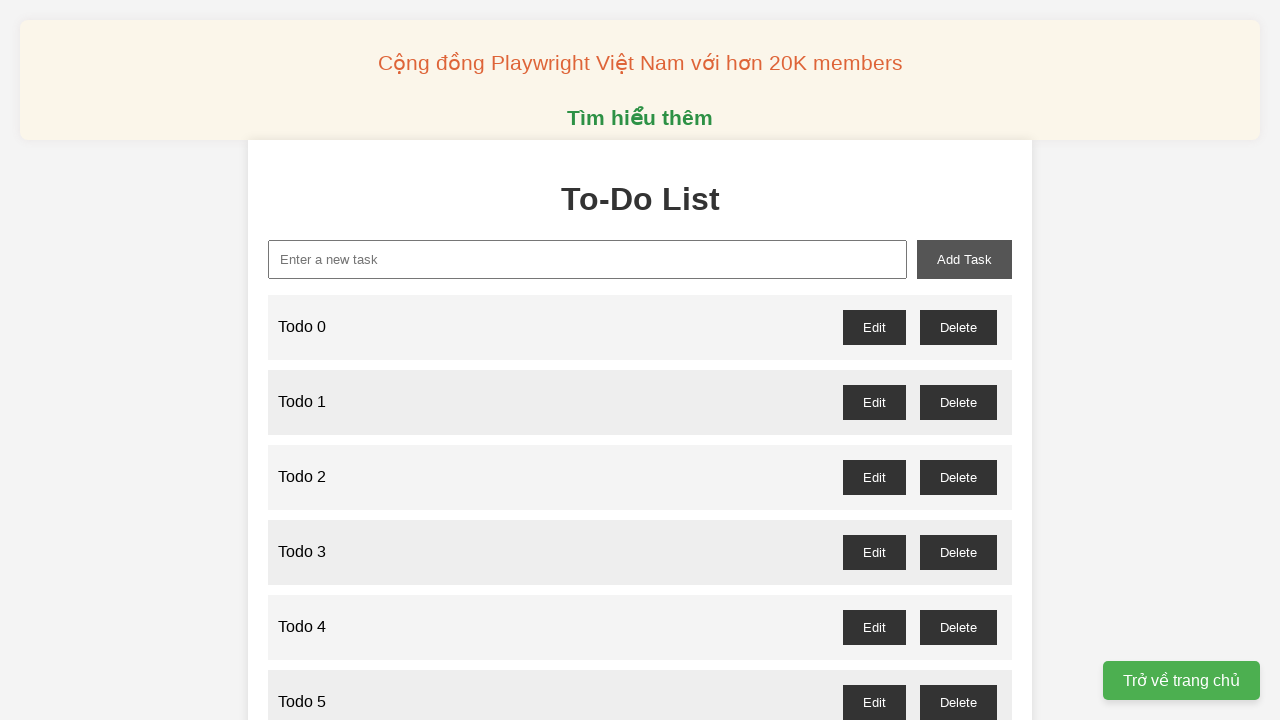

Filled task input with 'Todo 78' on xpath=//input[@id='new-task']
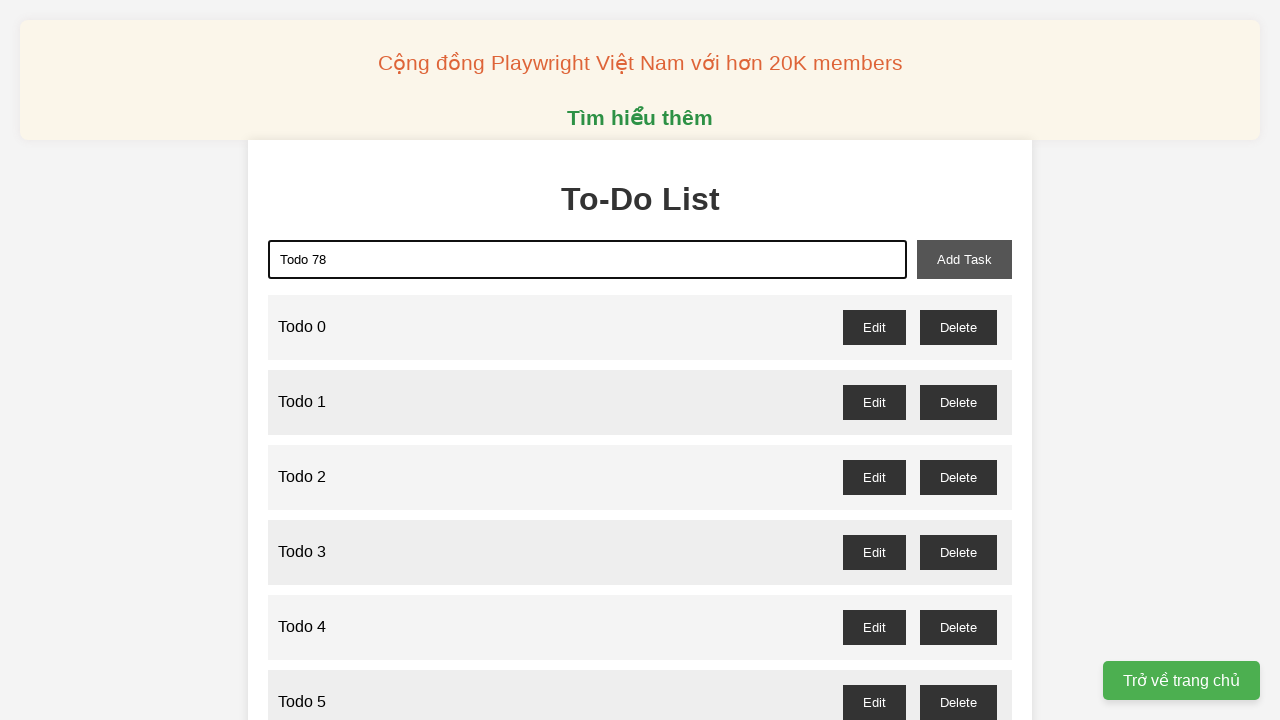

Added task 'Todo 78' to the list at (964, 259) on xpath=//button[@id='add-task']
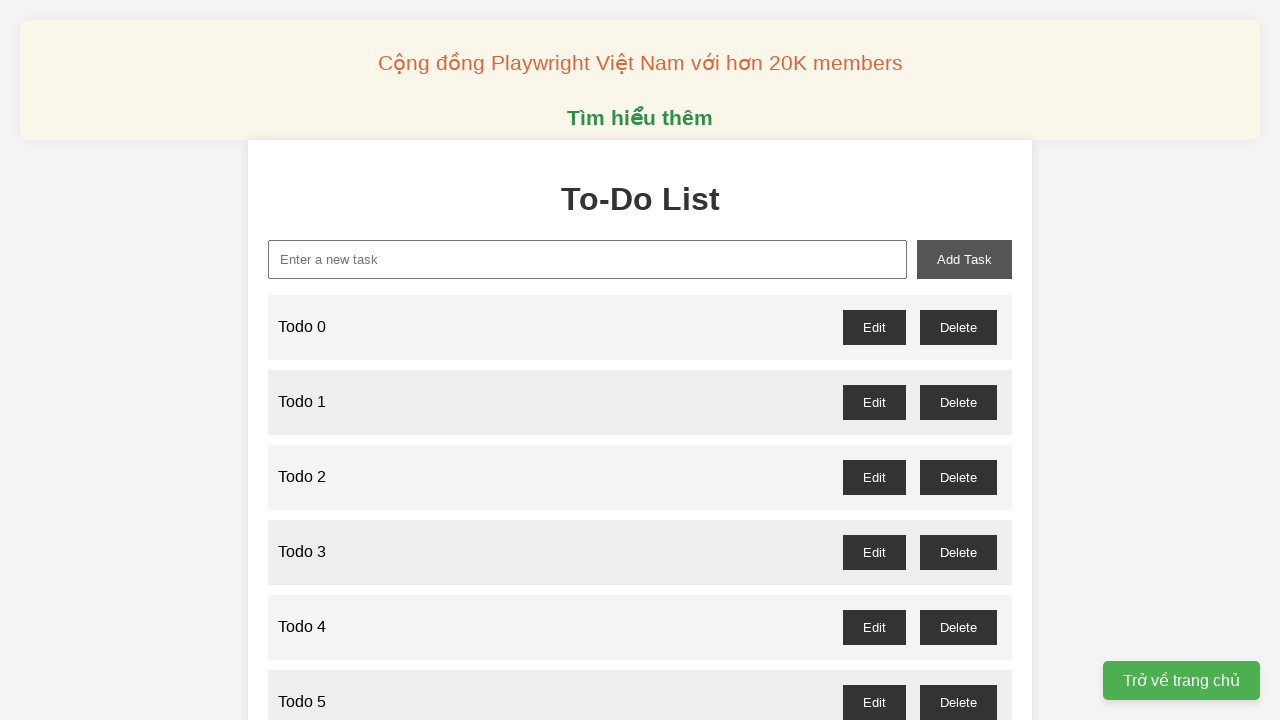

Filled task input with 'Todo 79' on xpath=//input[@id='new-task']
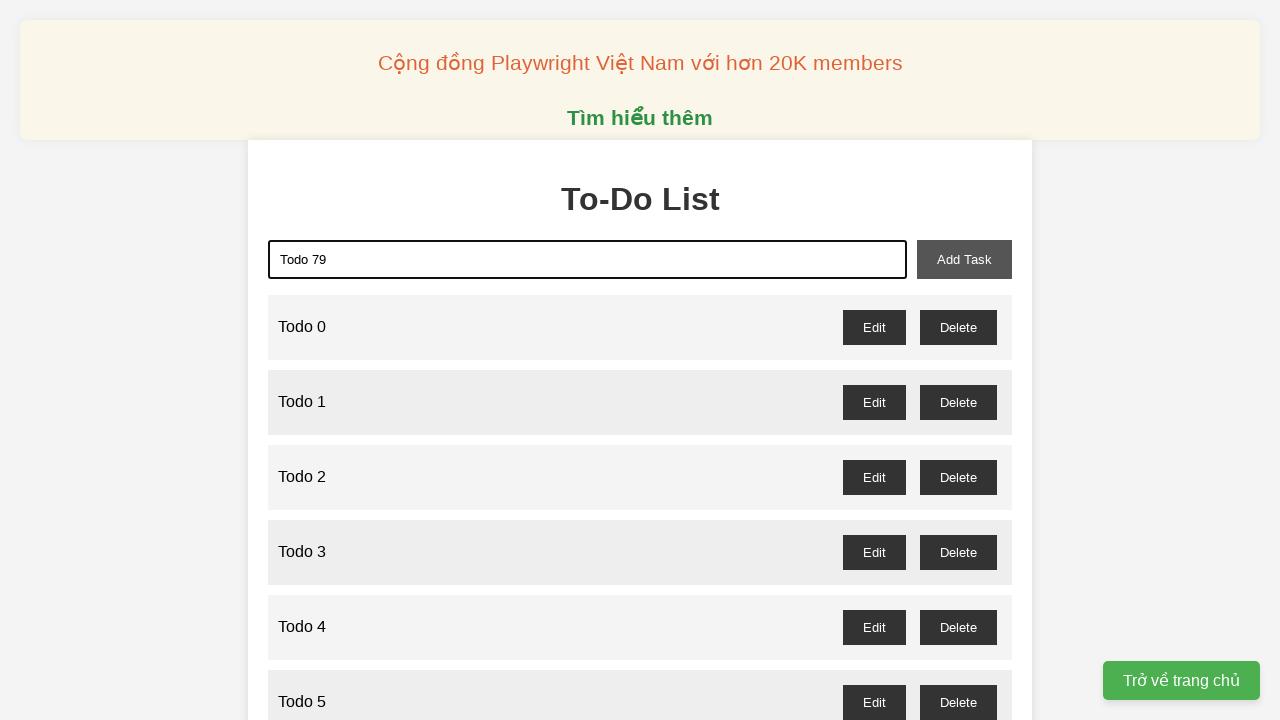

Added task 'Todo 79' to the list at (964, 259) on xpath=//button[@id='add-task']
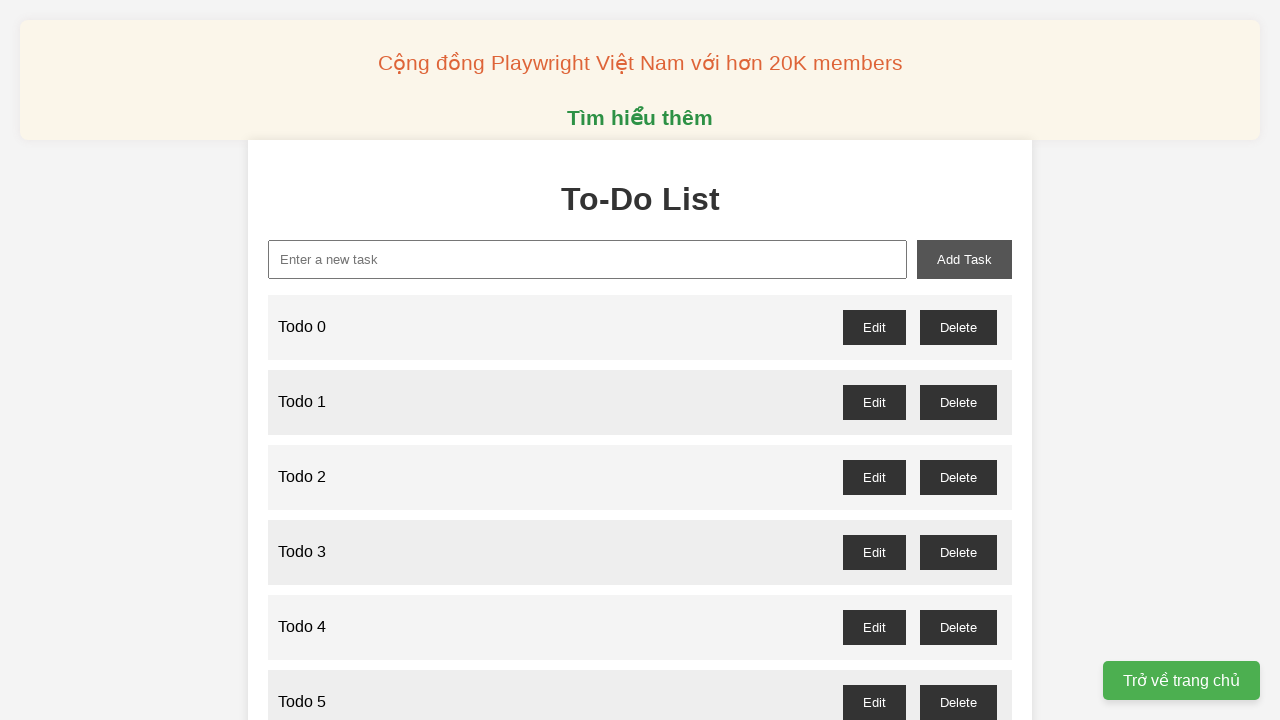

Filled task input with 'Todo 80' on xpath=//input[@id='new-task']
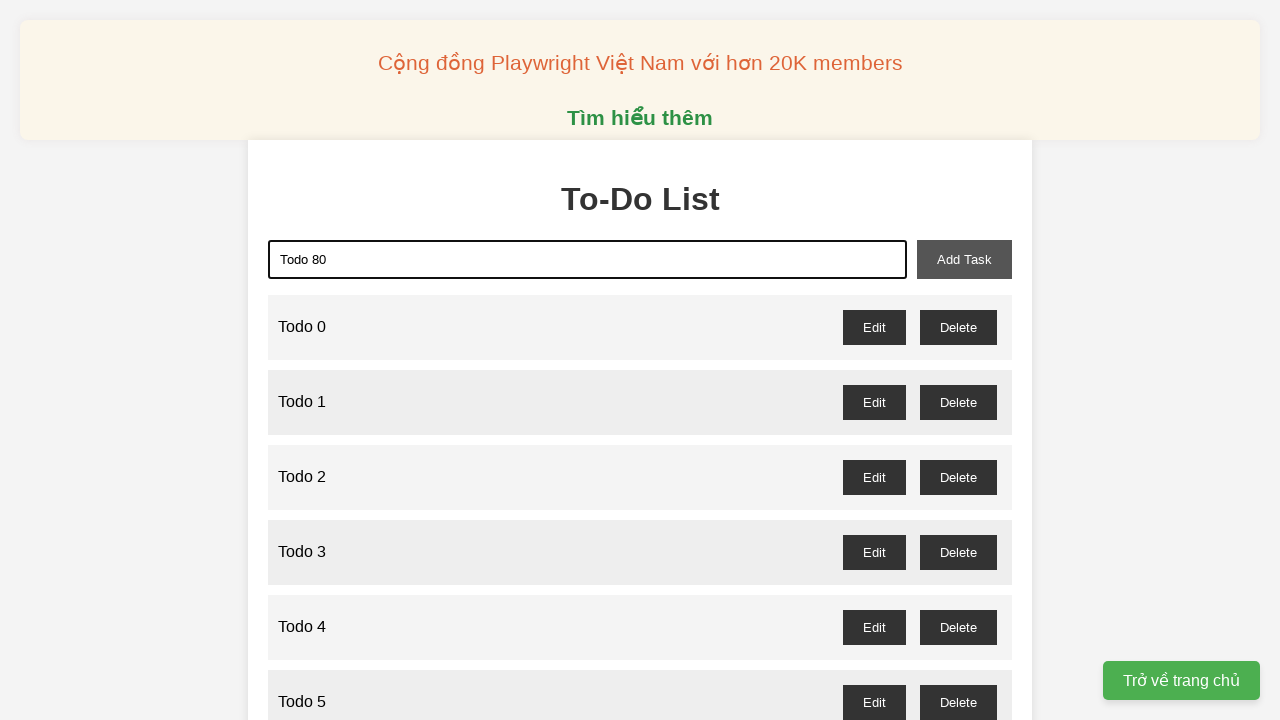

Added task 'Todo 80' to the list at (964, 259) on xpath=//button[@id='add-task']
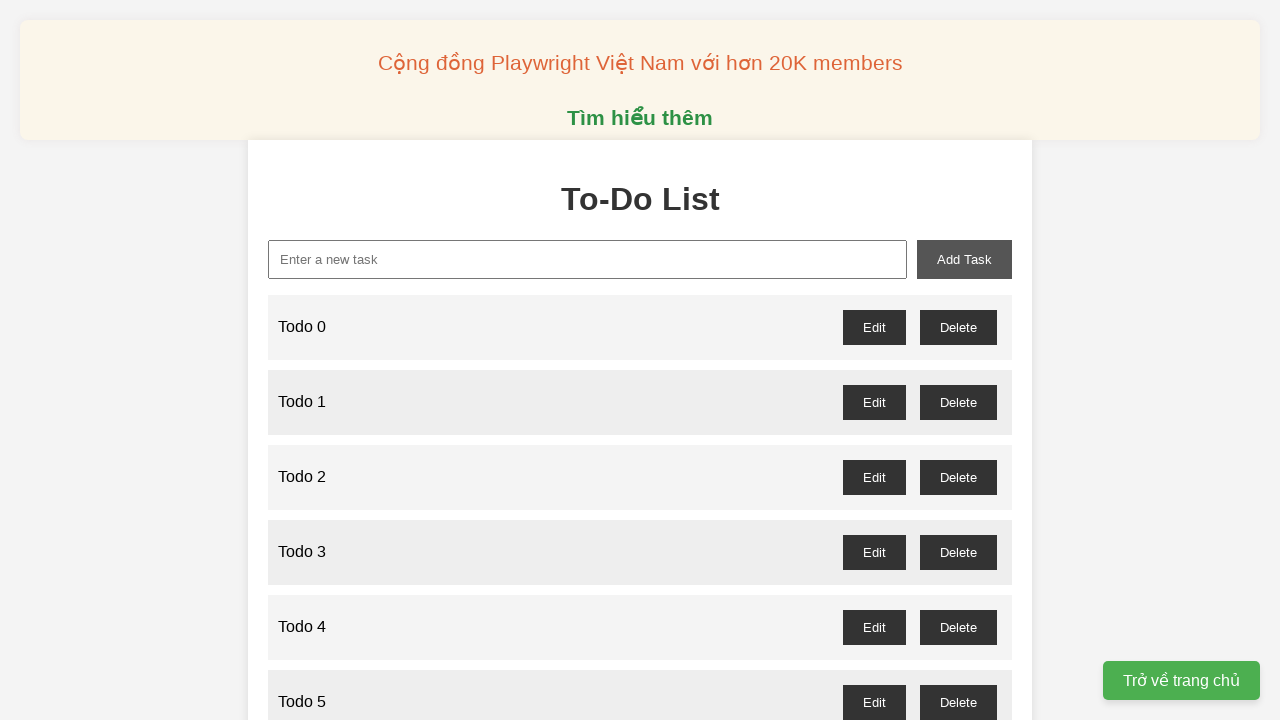

Filled task input with 'Todo 81' on xpath=//input[@id='new-task']
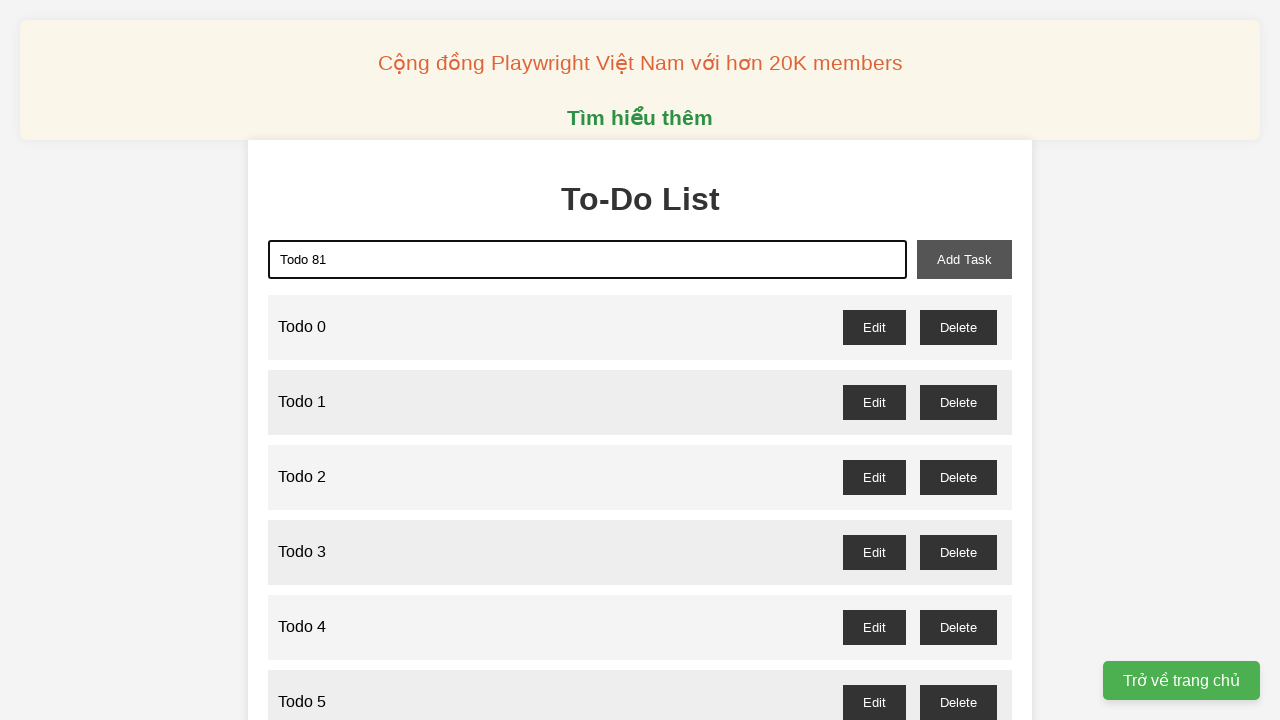

Added task 'Todo 81' to the list at (964, 259) on xpath=//button[@id='add-task']
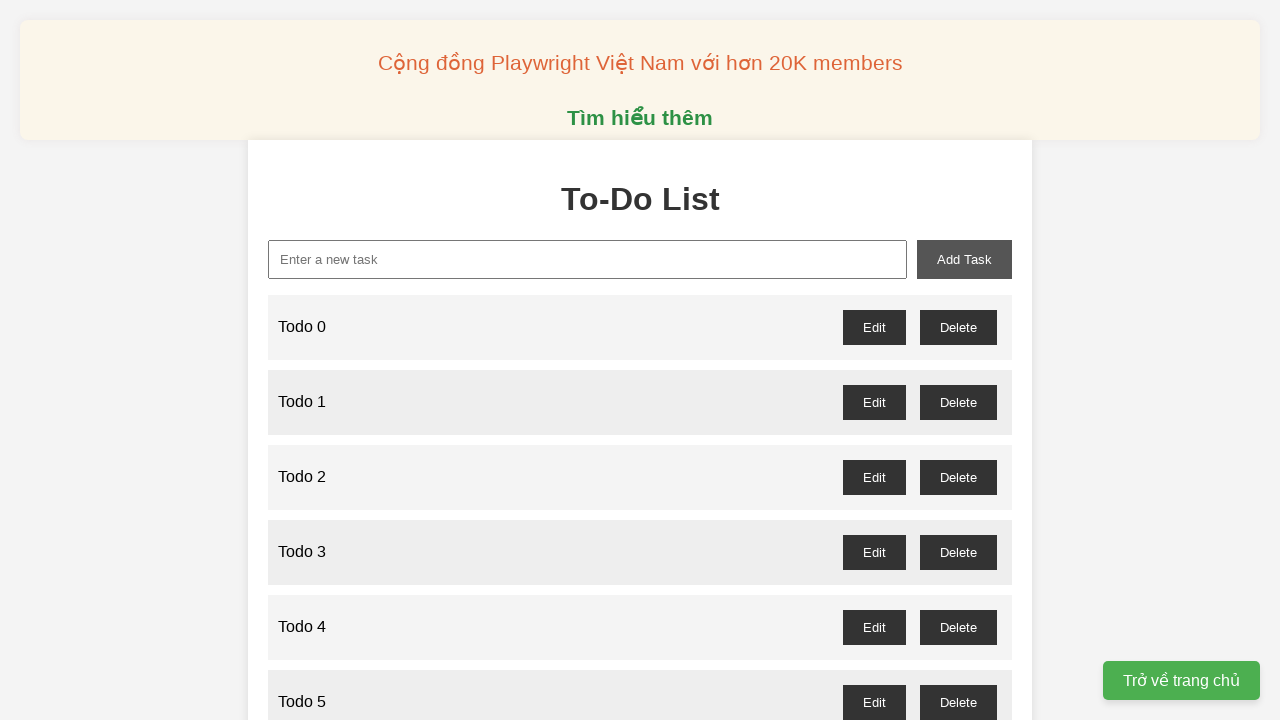

Filled task input with 'Todo 82' on xpath=//input[@id='new-task']
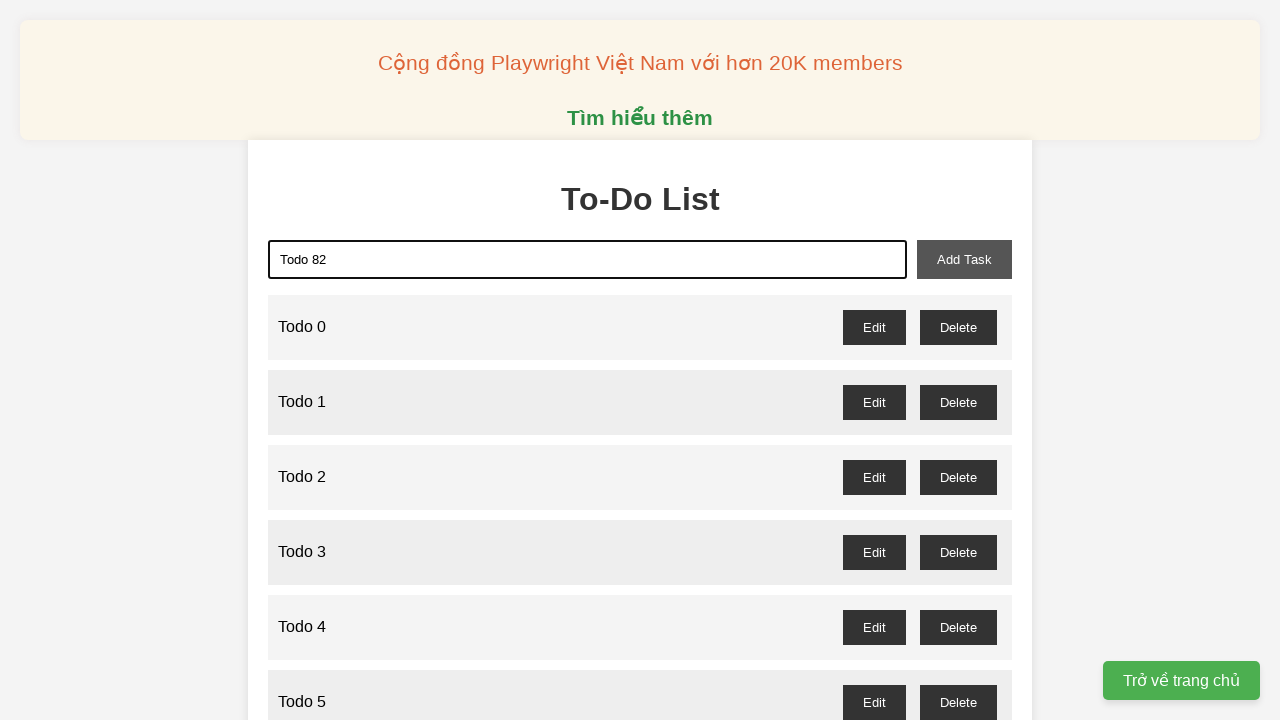

Added task 'Todo 82' to the list at (964, 259) on xpath=//button[@id='add-task']
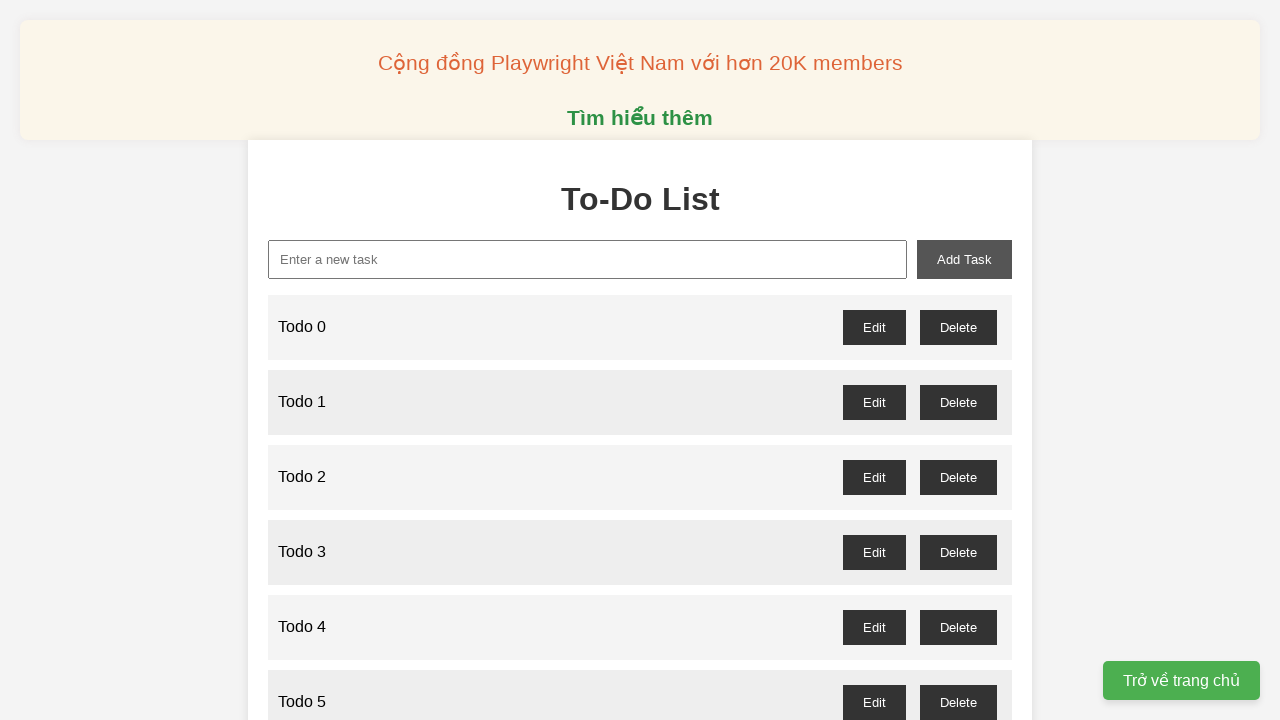

Filled task input with 'Todo 83' on xpath=//input[@id='new-task']
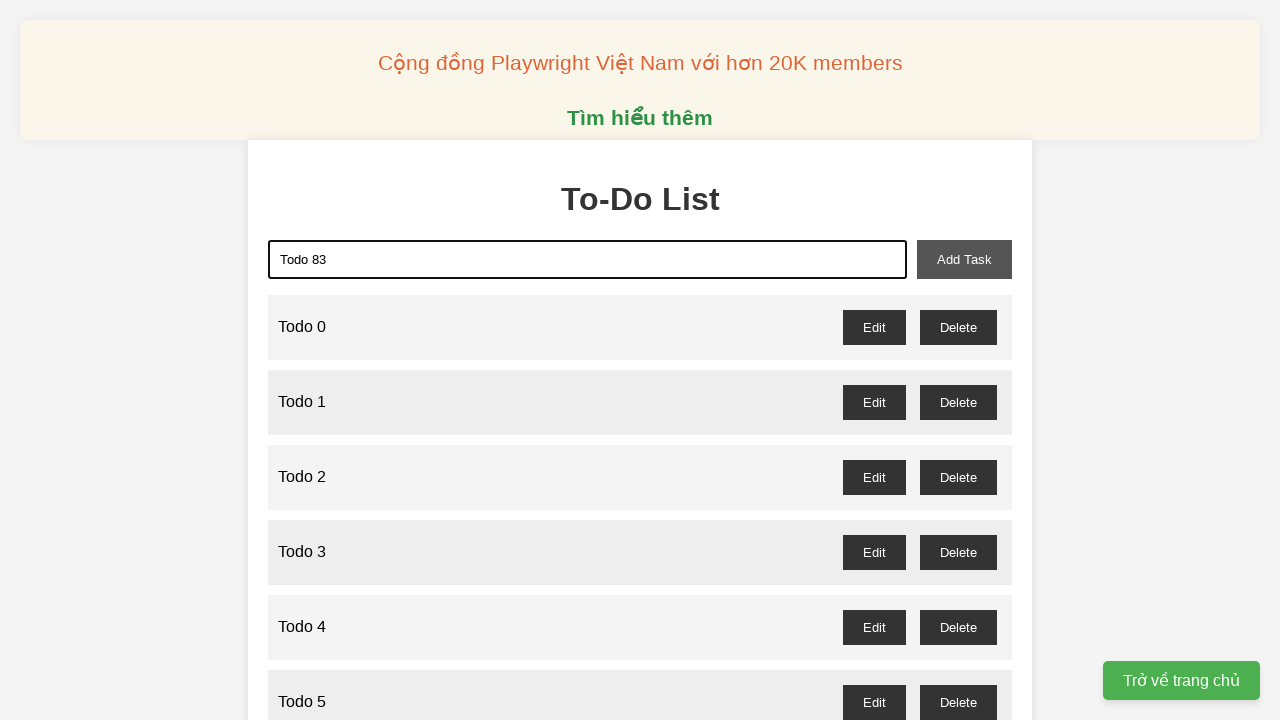

Added task 'Todo 83' to the list at (964, 259) on xpath=//button[@id='add-task']
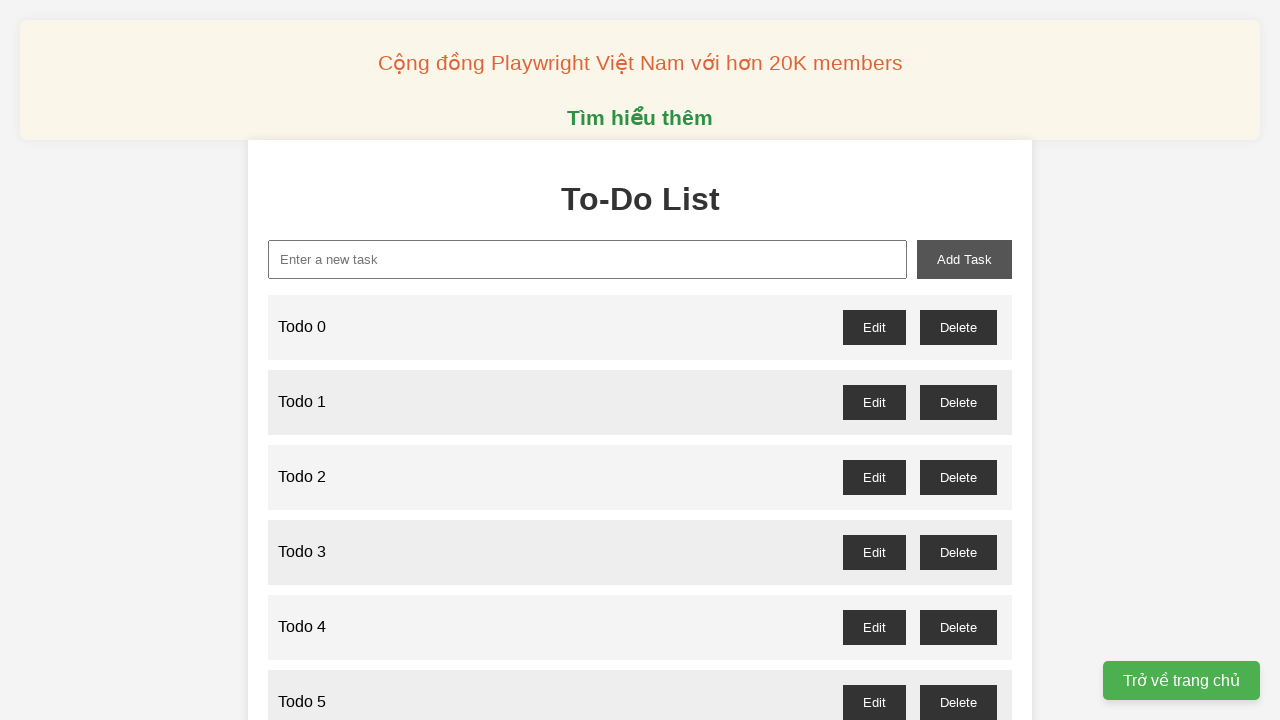

Filled task input with 'Todo 84' on xpath=//input[@id='new-task']
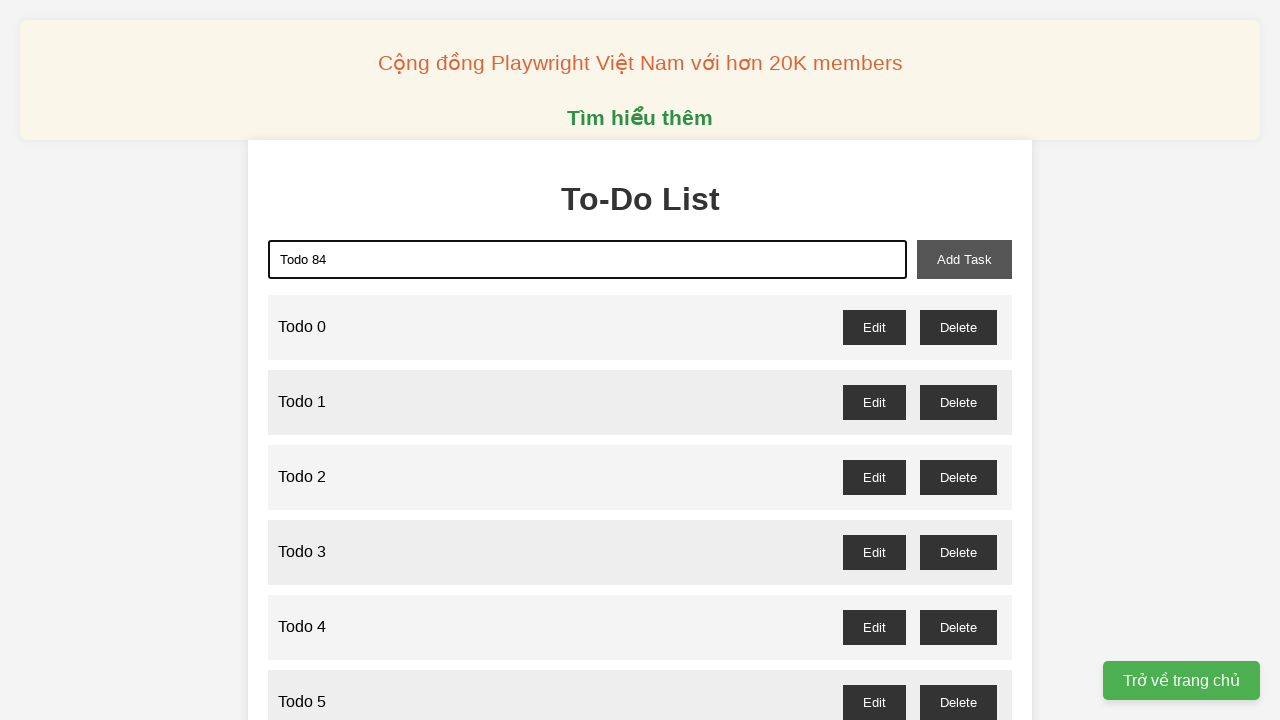

Added task 'Todo 84' to the list at (964, 259) on xpath=//button[@id='add-task']
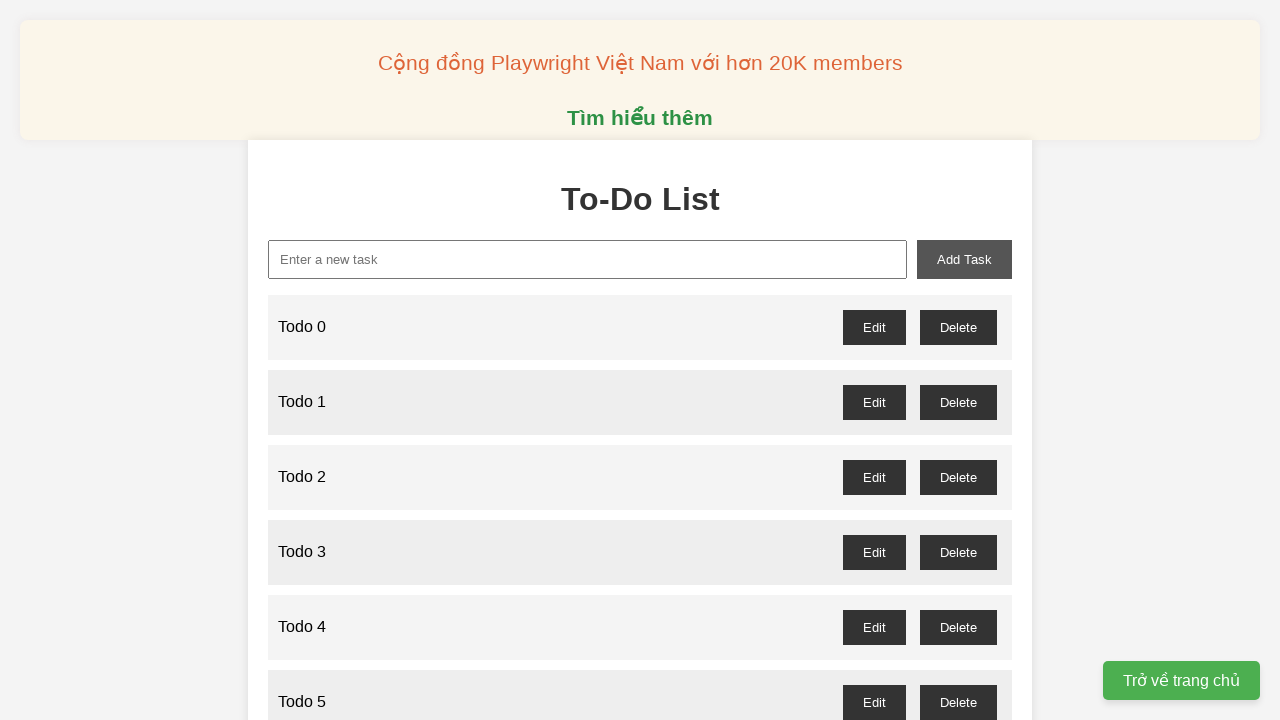

Filled task input with 'Todo 85' on xpath=//input[@id='new-task']
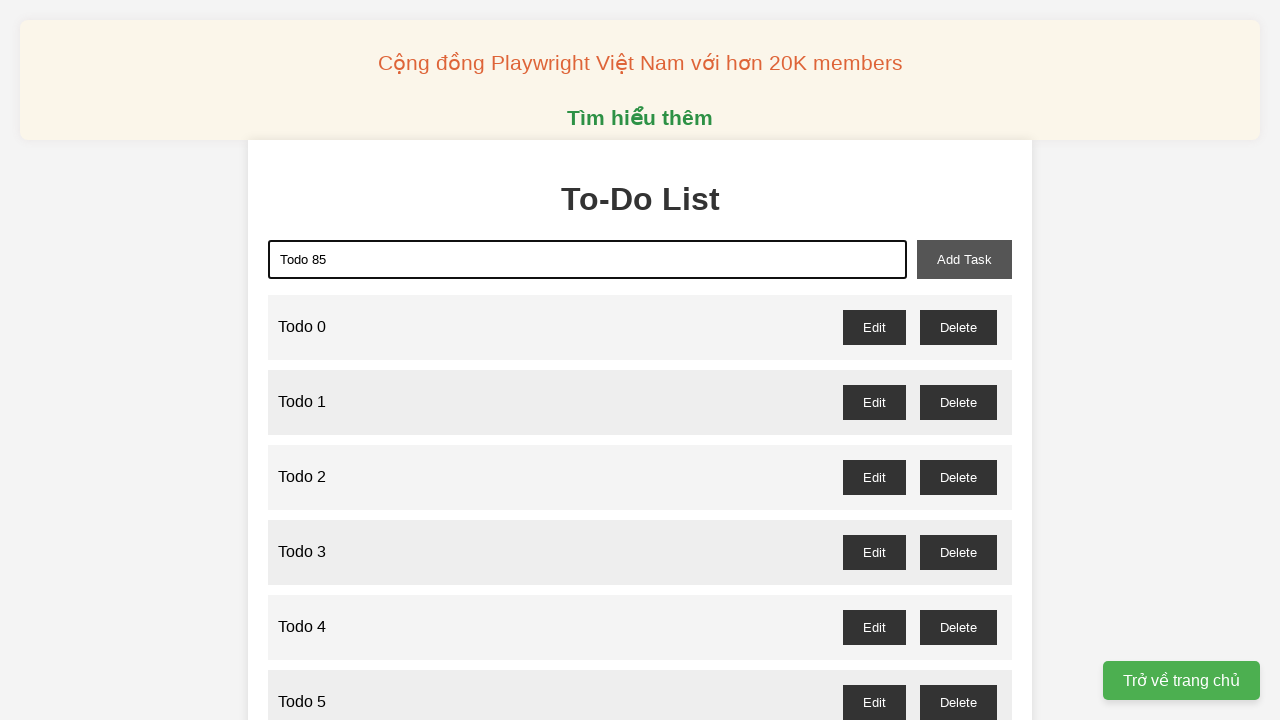

Added task 'Todo 85' to the list at (964, 259) on xpath=//button[@id='add-task']
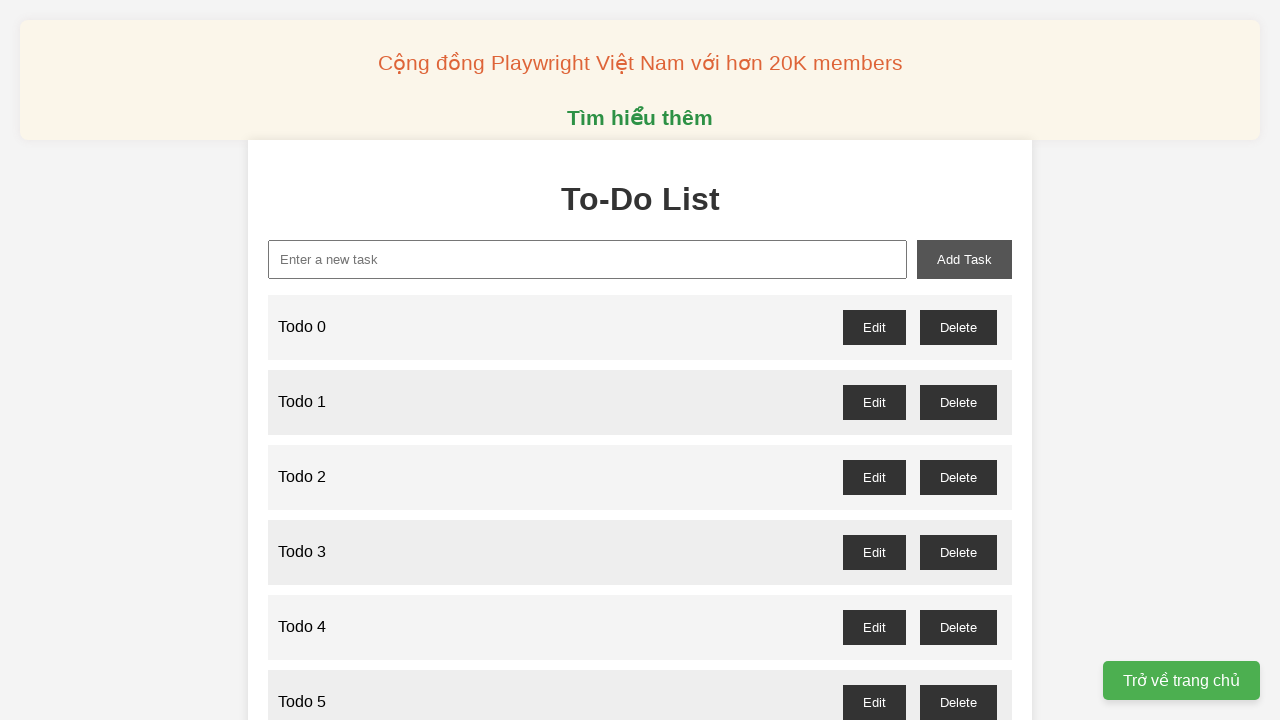

Filled task input with 'Todo 86' on xpath=//input[@id='new-task']
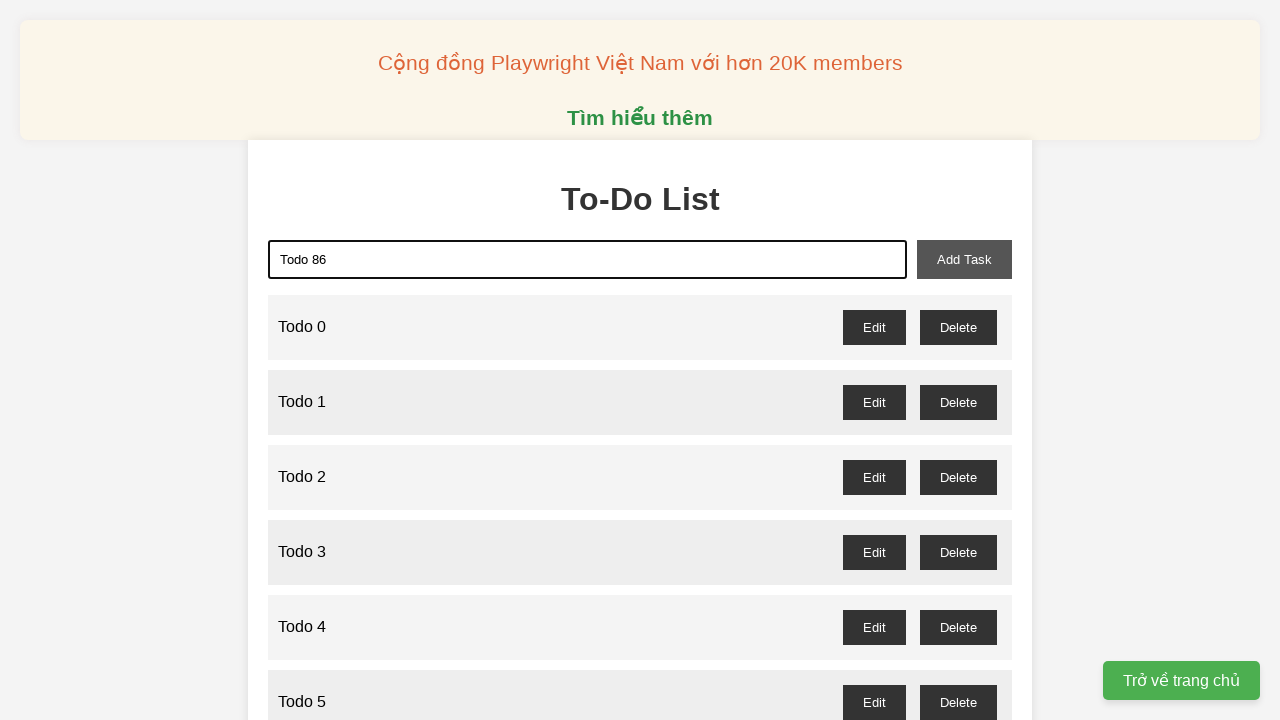

Added task 'Todo 86' to the list at (964, 259) on xpath=//button[@id='add-task']
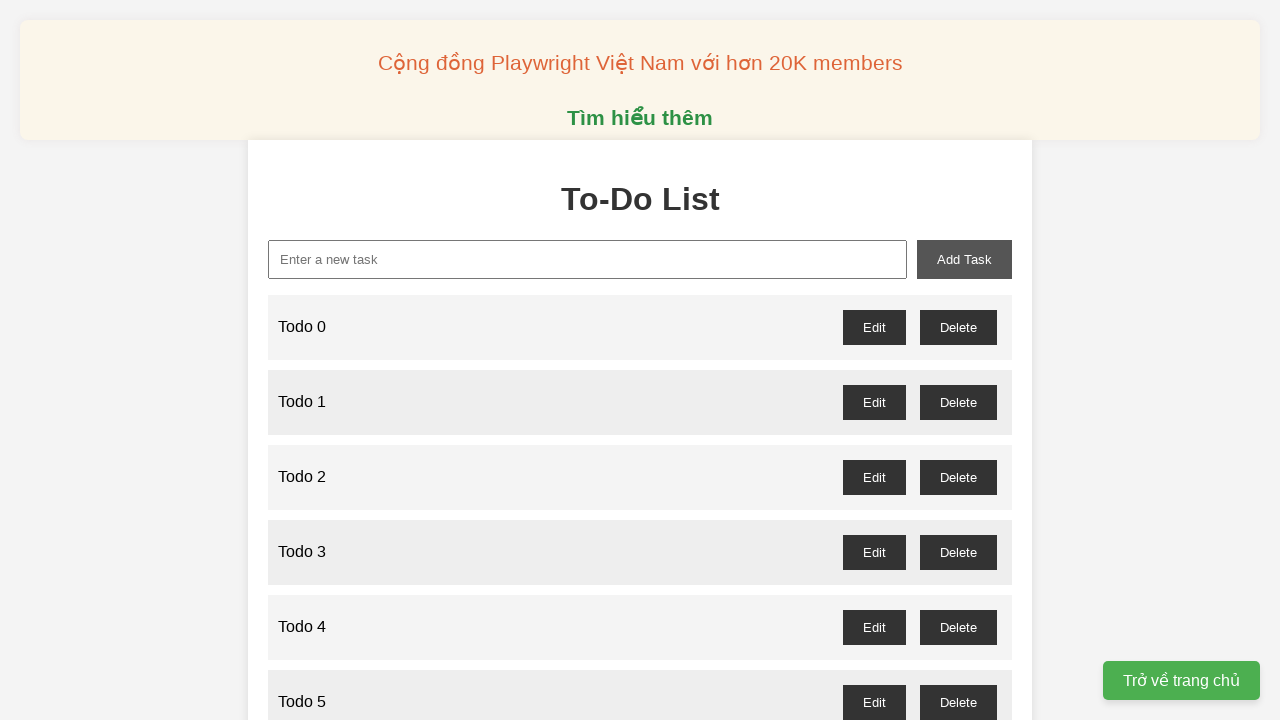

Filled task input with 'Todo 87' on xpath=//input[@id='new-task']
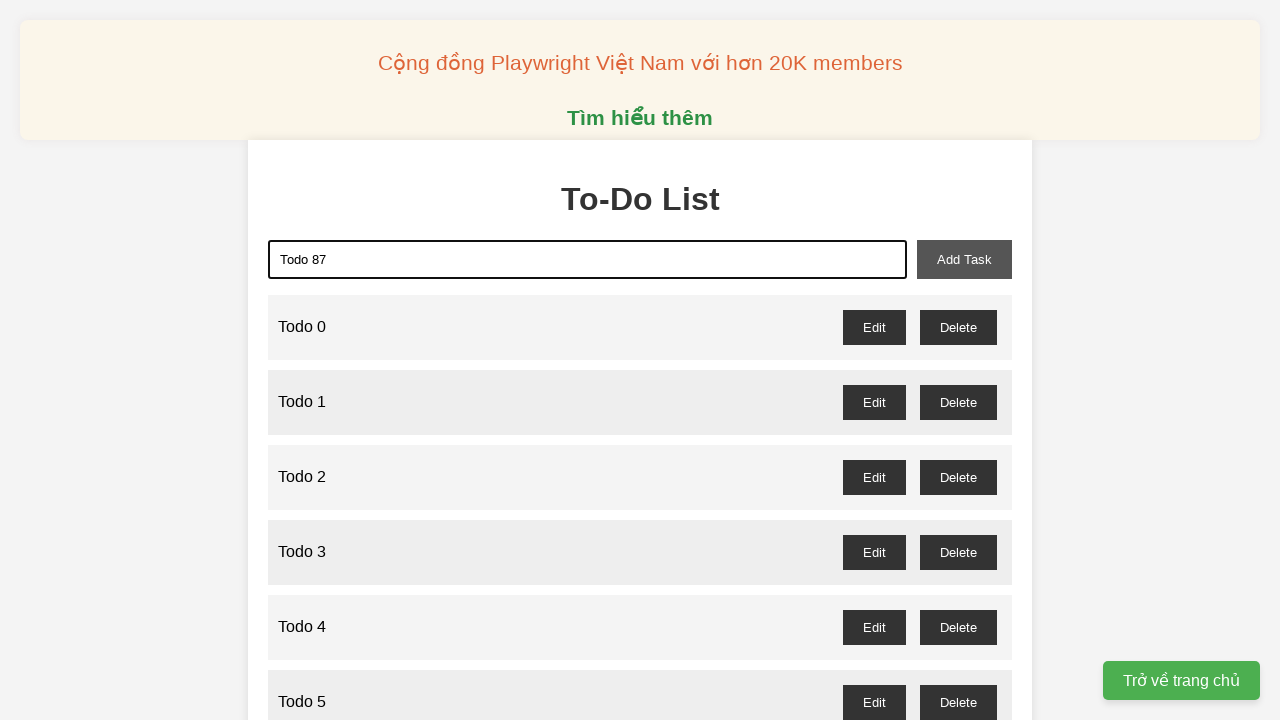

Added task 'Todo 87' to the list at (964, 259) on xpath=//button[@id='add-task']
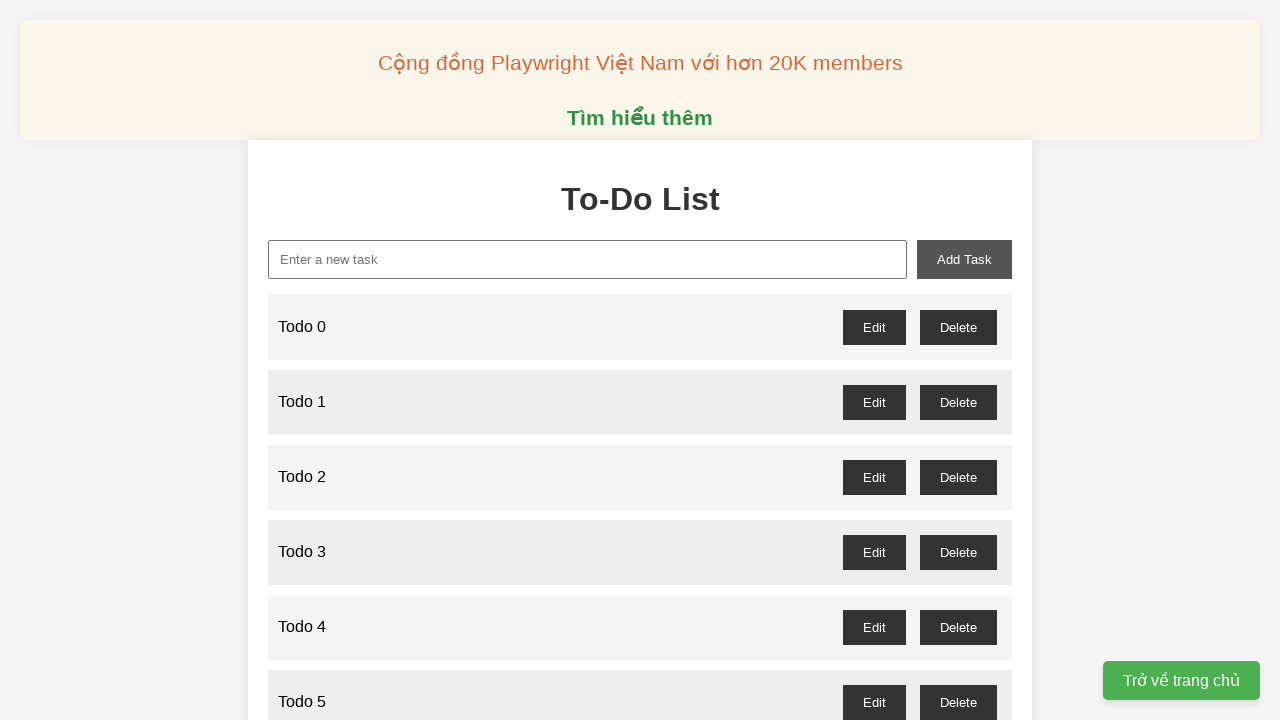

Filled task input with 'Todo 88' on xpath=//input[@id='new-task']
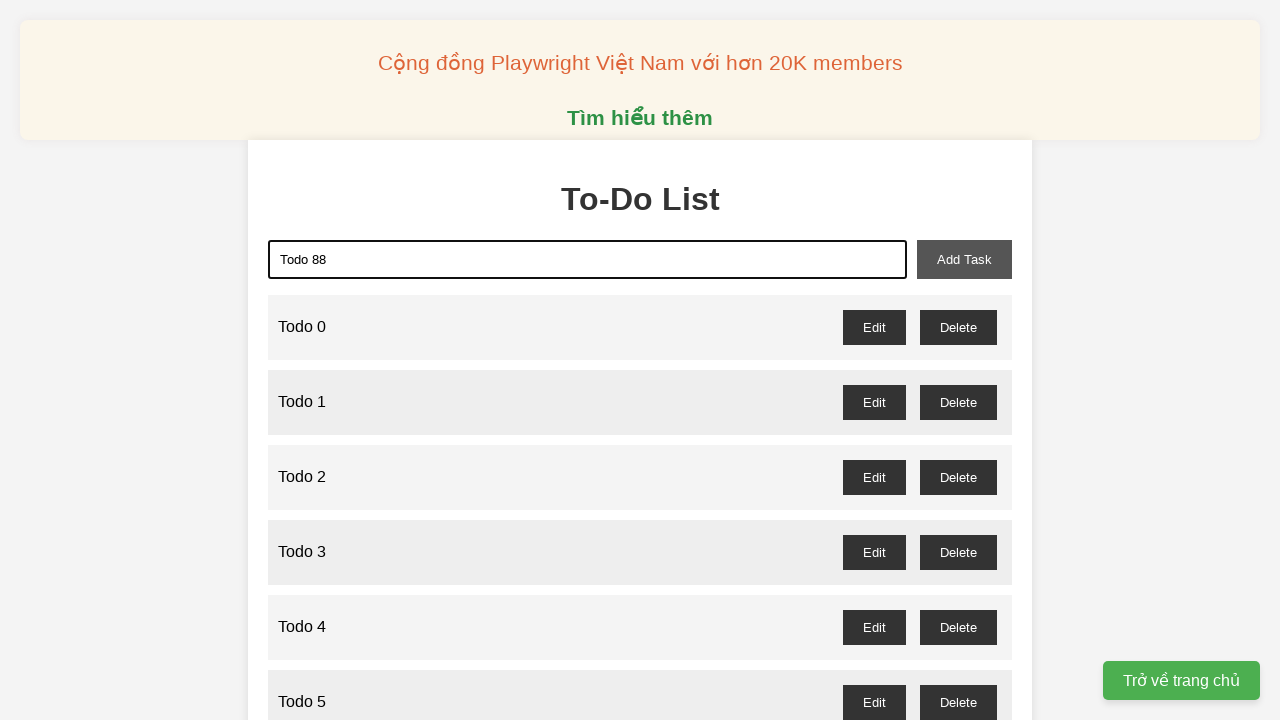

Added task 'Todo 88' to the list at (964, 259) on xpath=//button[@id='add-task']
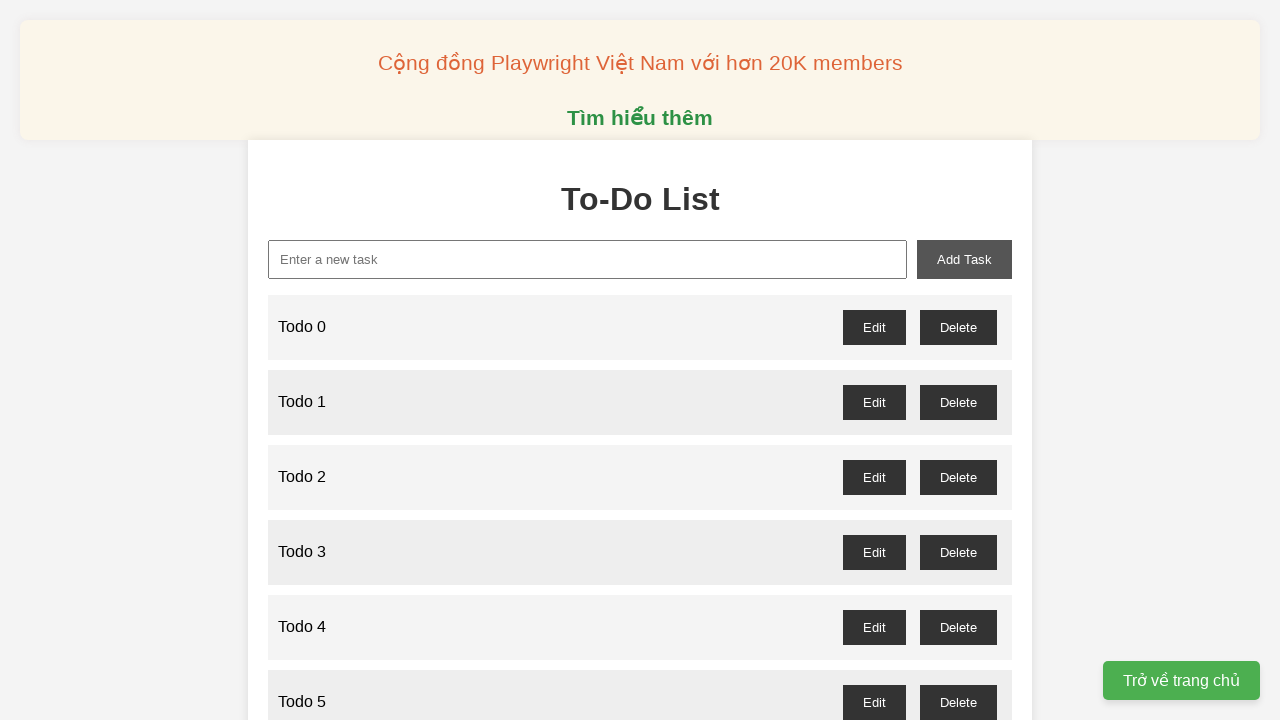

Filled task input with 'Todo 89' on xpath=//input[@id='new-task']
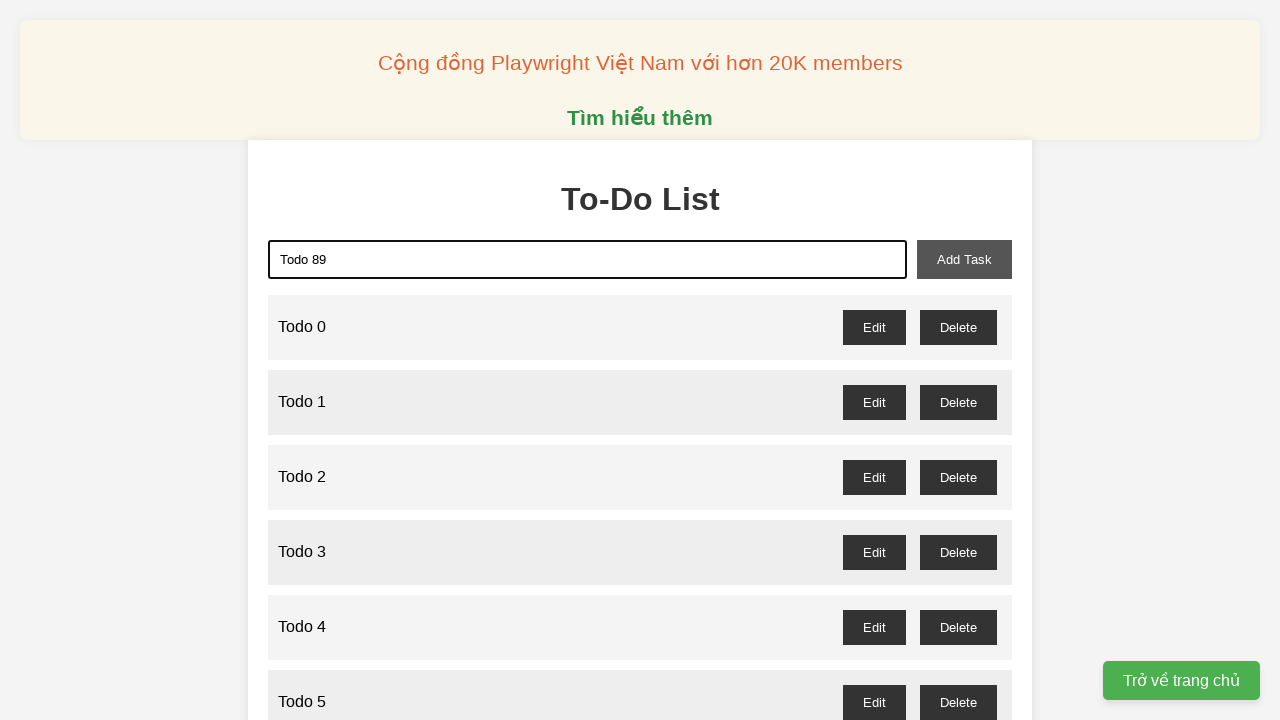

Added task 'Todo 89' to the list at (964, 259) on xpath=//button[@id='add-task']
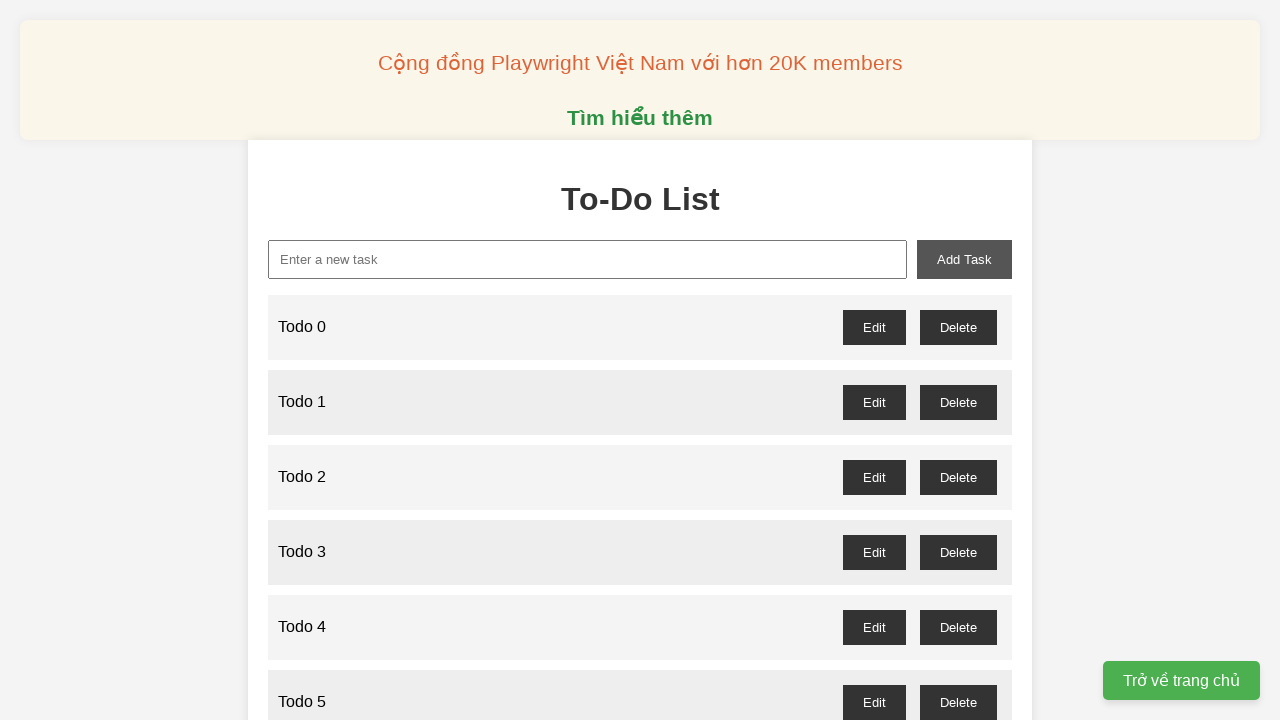

Filled task input with 'Todo 90' on xpath=//input[@id='new-task']
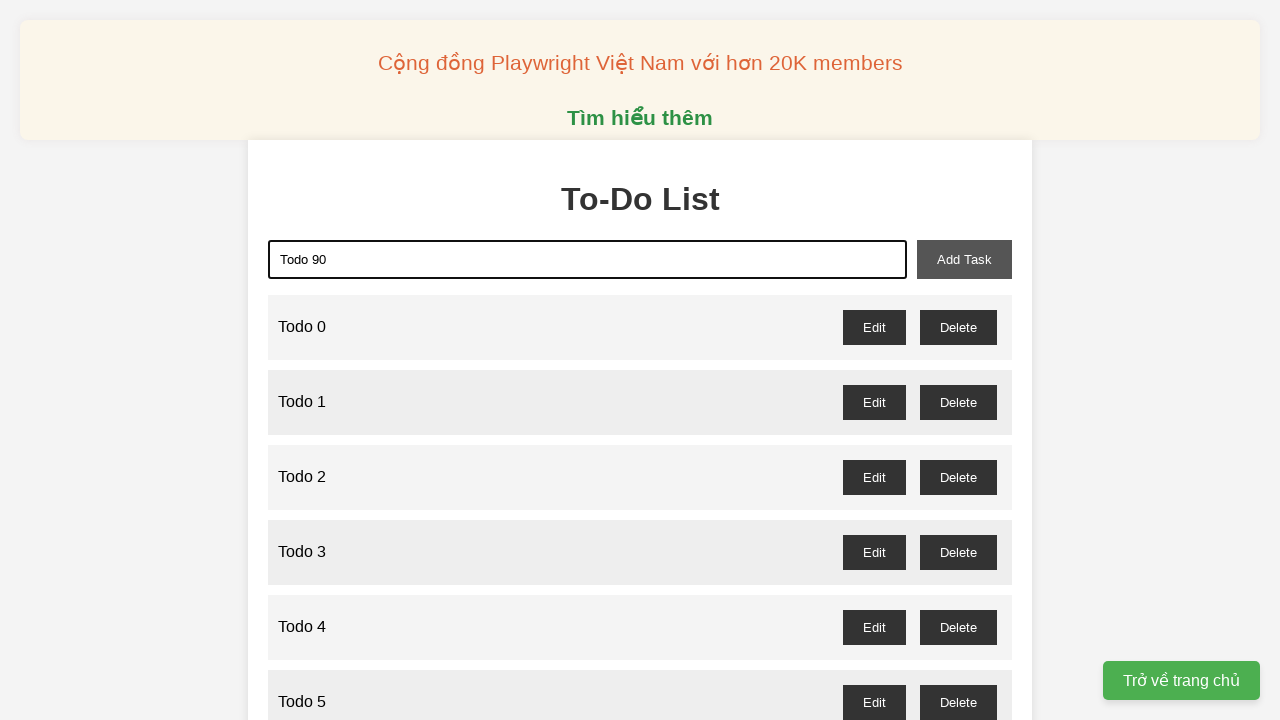

Added task 'Todo 90' to the list at (964, 259) on xpath=//button[@id='add-task']
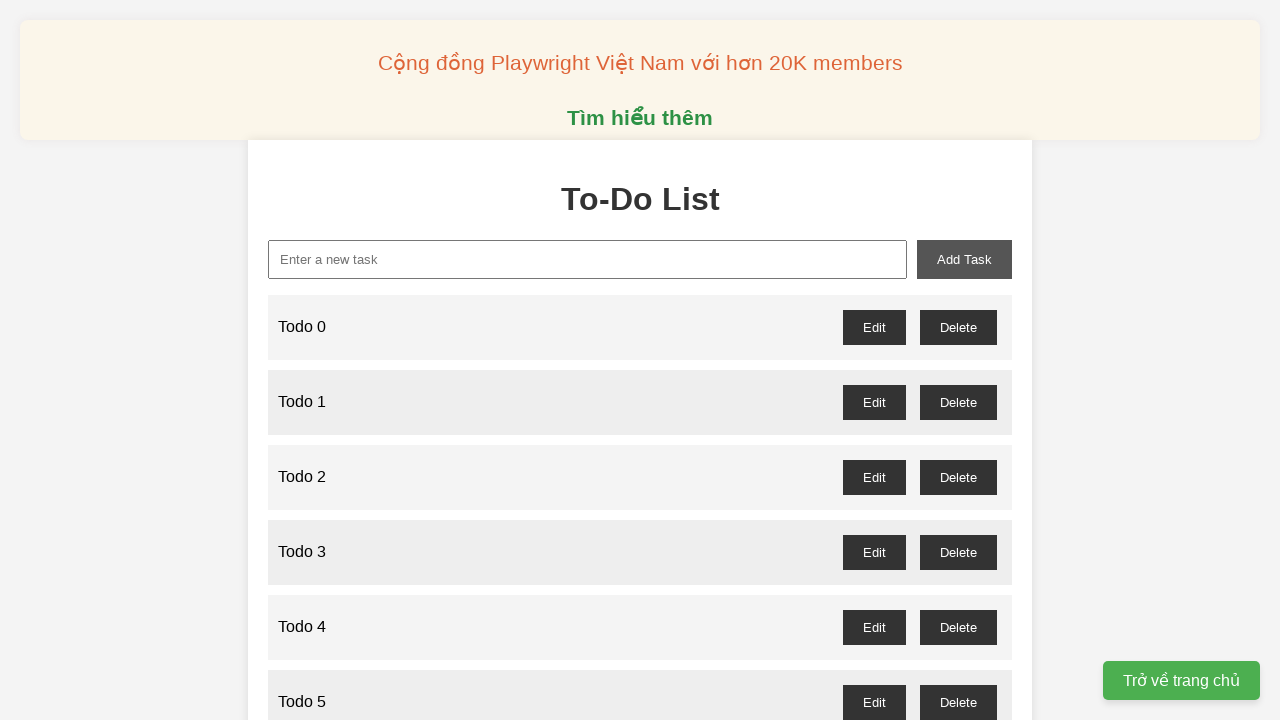

Filled task input with 'Todo 91' on xpath=//input[@id='new-task']
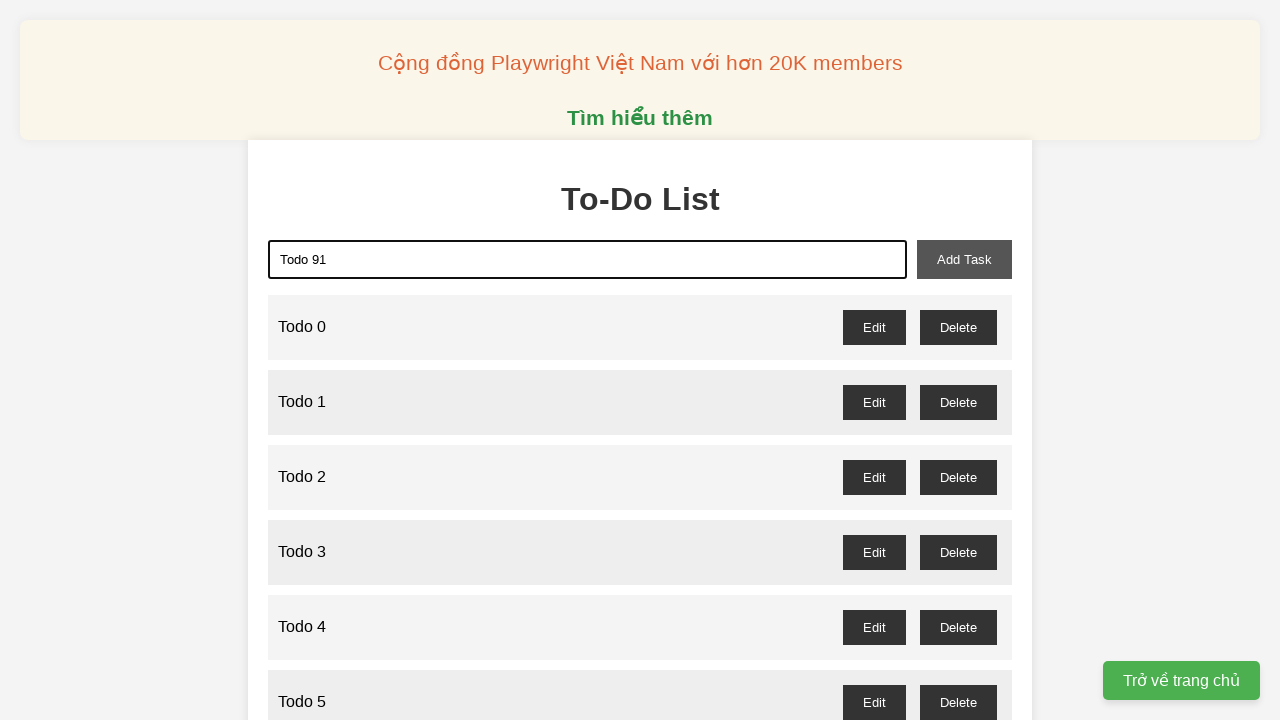

Added task 'Todo 91' to the list at (964, 259) on xpath=//button[@id='add-task']
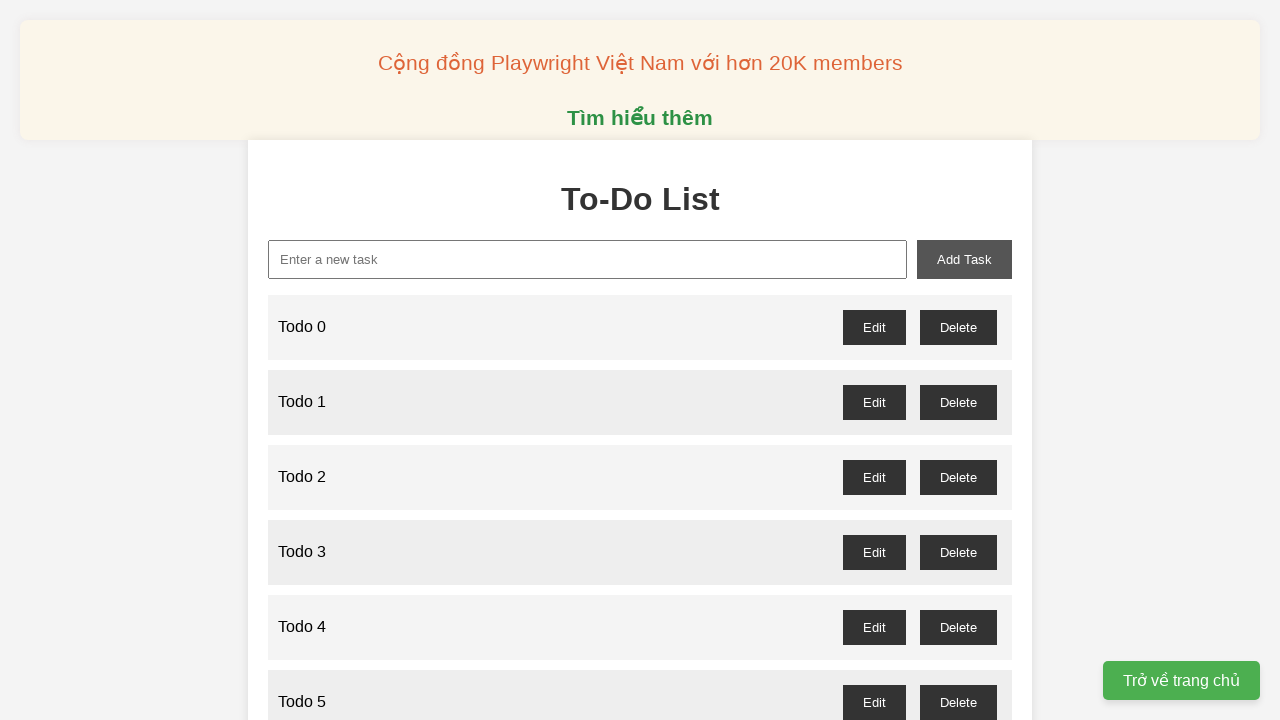

Filled task input with 'Todo 92' on xpath=//input[@id='new-task']
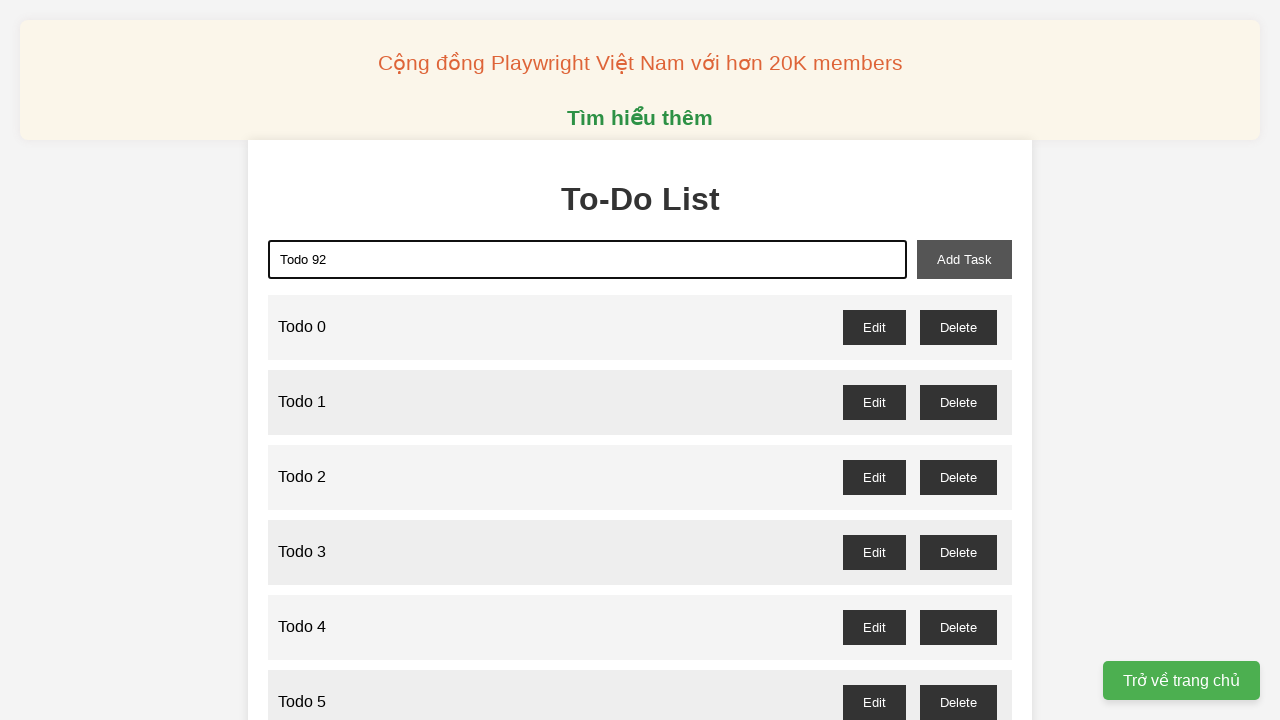

Added task 'Todo 92' to the list at (964, 259) on xpath=//button[@id='add-task']
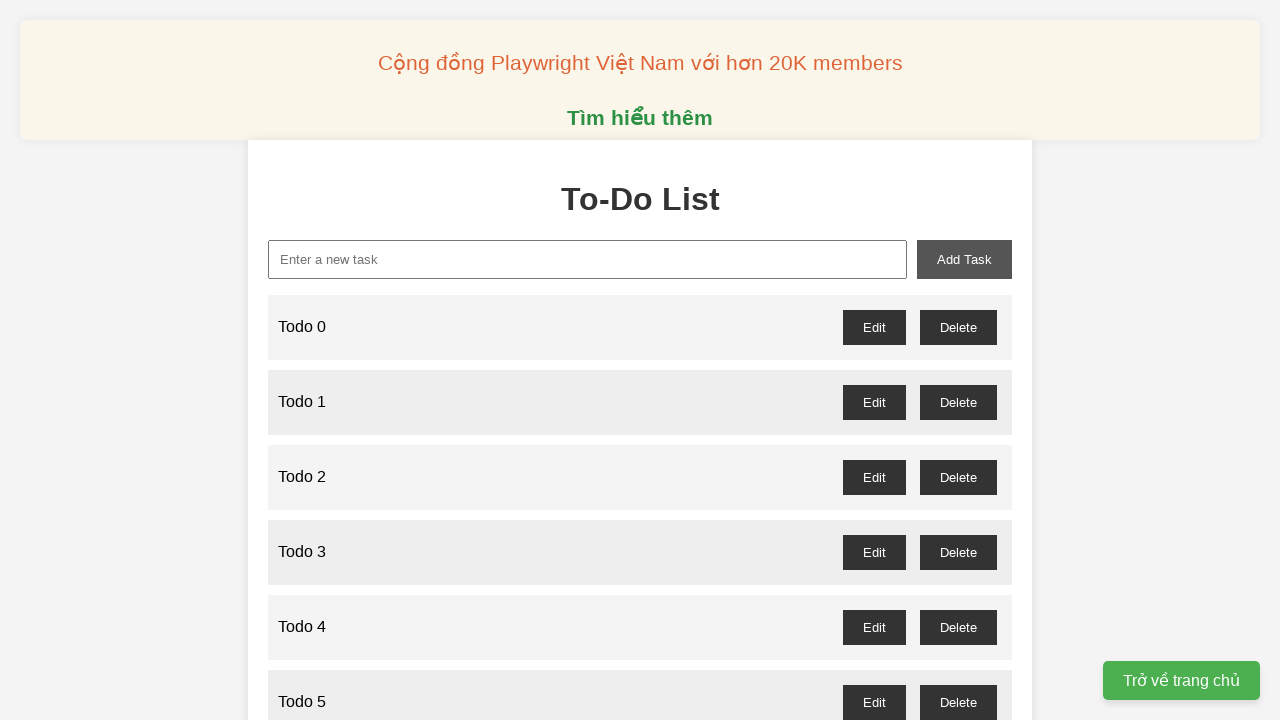

Filled task input with 'Todo 93' on xpath=//input[@id='new-task']
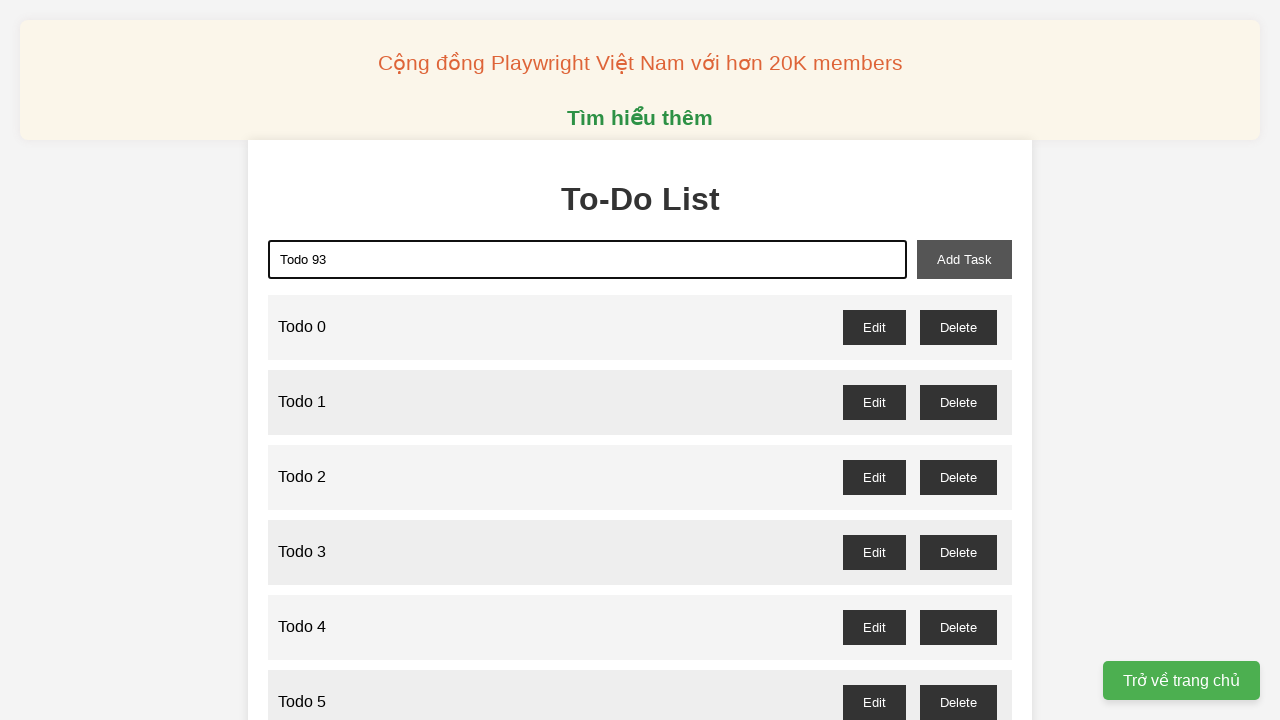

Added task 'Todo 93' to the list at (964, 259) on xpath=//button[@id='add-task']
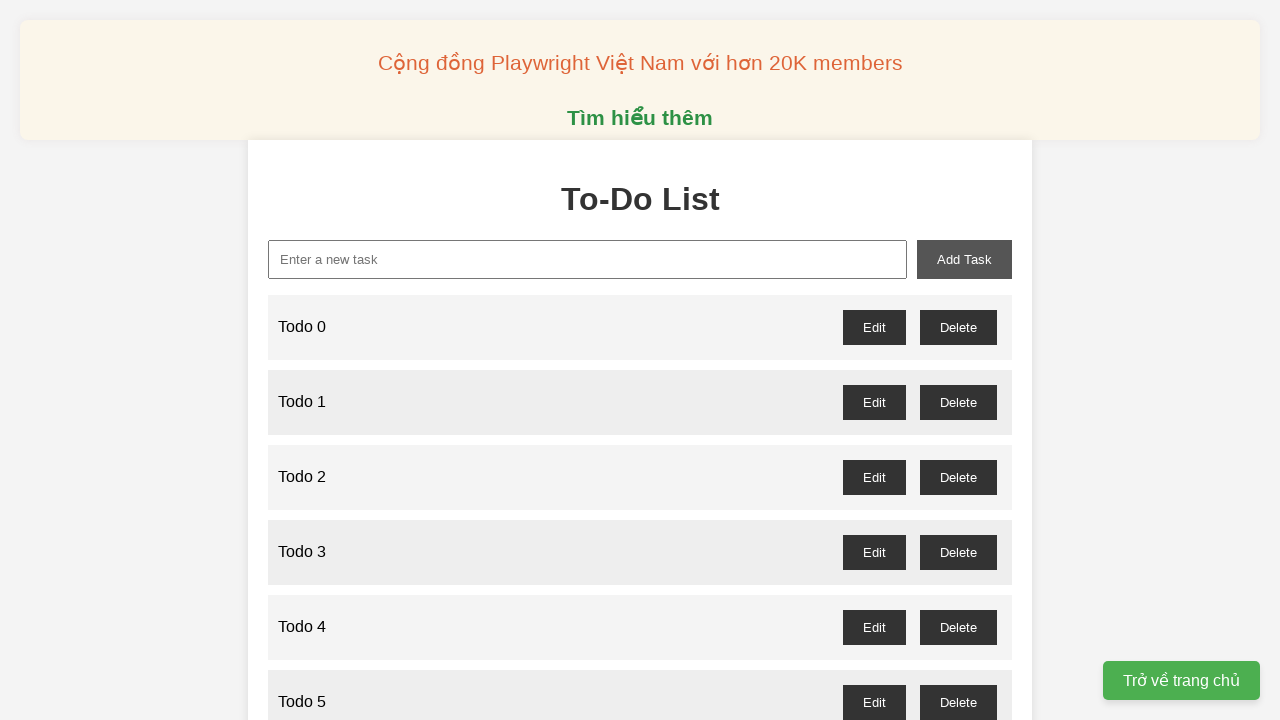

Filled task input with 'Todo 94' on xpath=//input[@id='new-task']
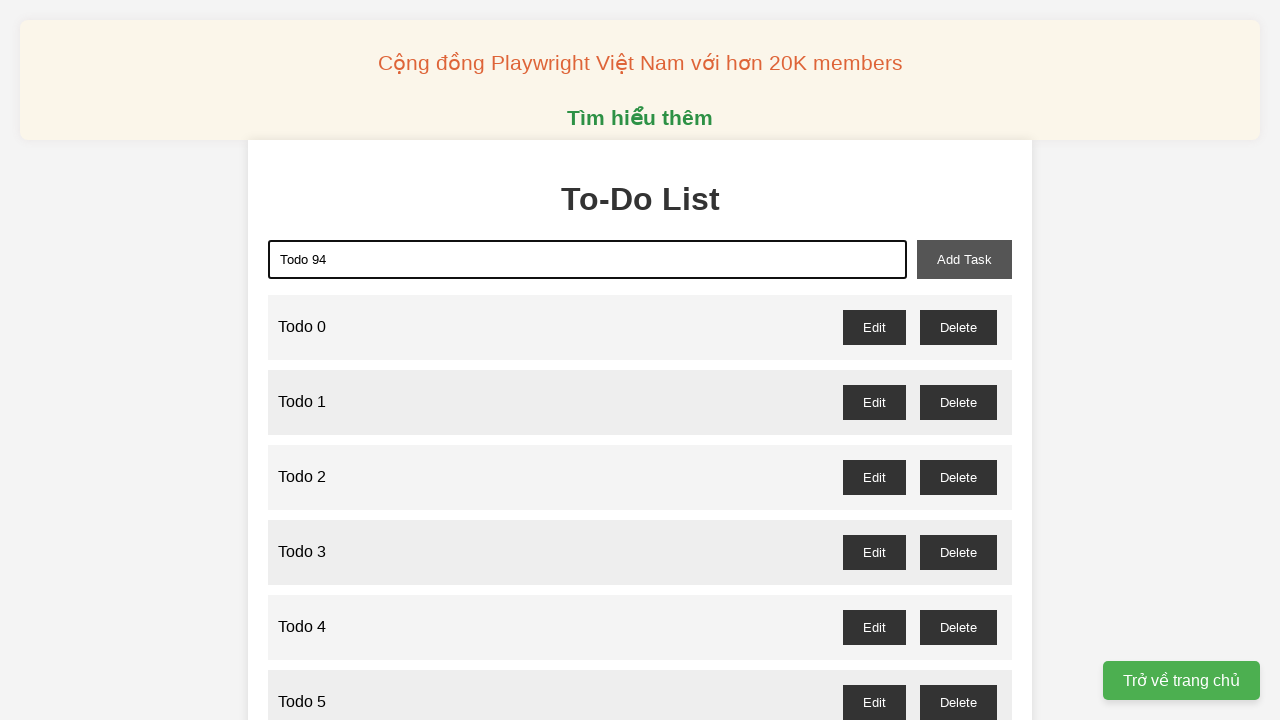

Added task 'Todo 94' to the list at (964, 259) on xpath=//button[@id='add-task']
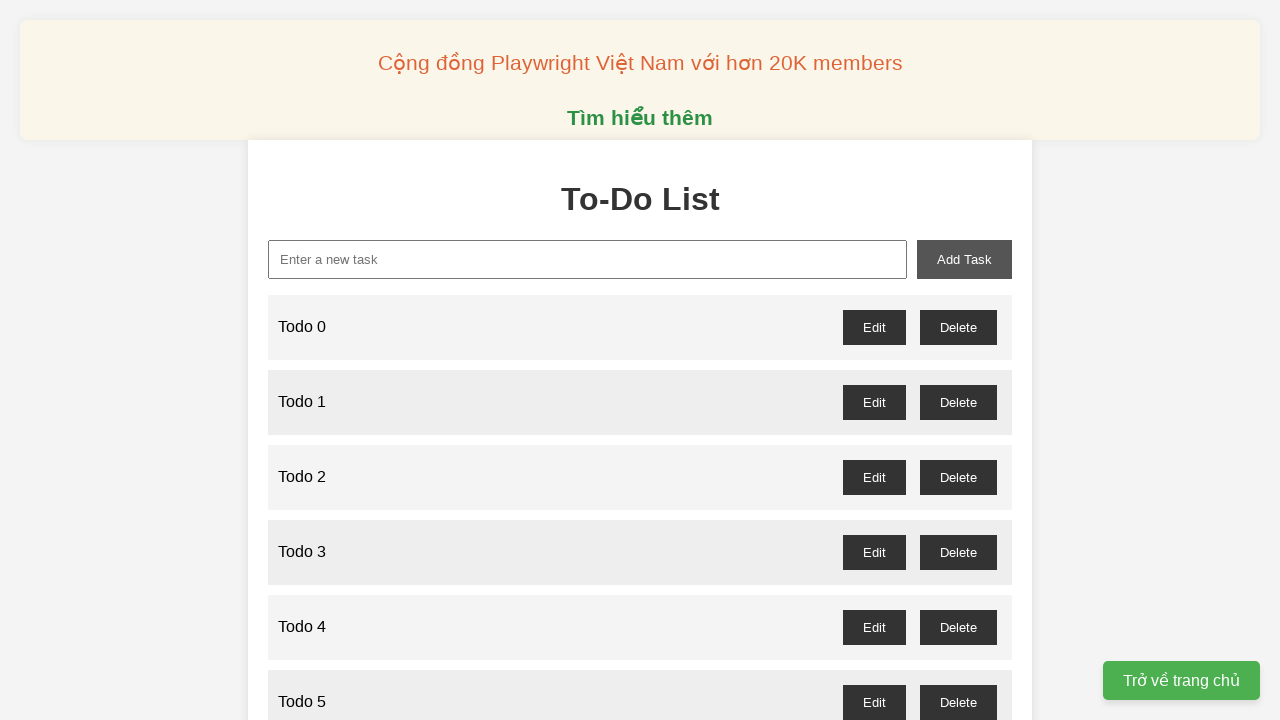

Filled task input with 'Todo 95' on xpath=//input[@id='new-task']
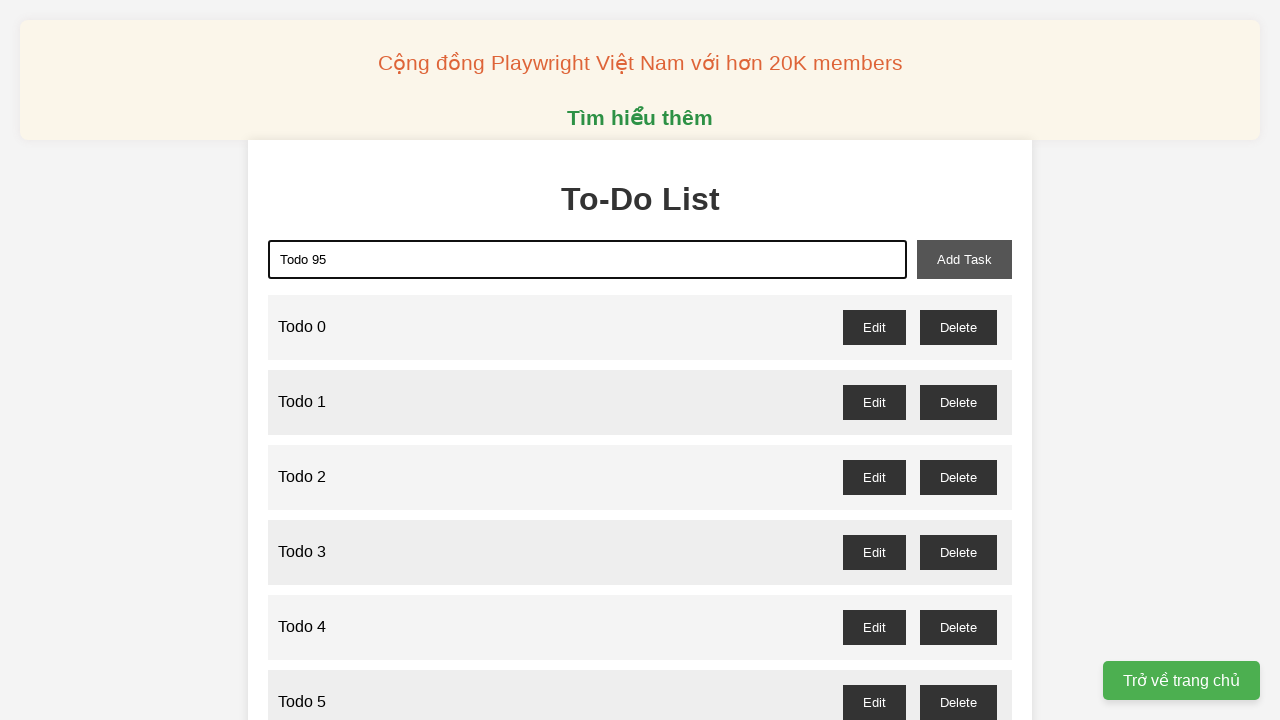

Added task 'Todo 95' to the list at (964, 259) on xpath=//button[@id='add-task']
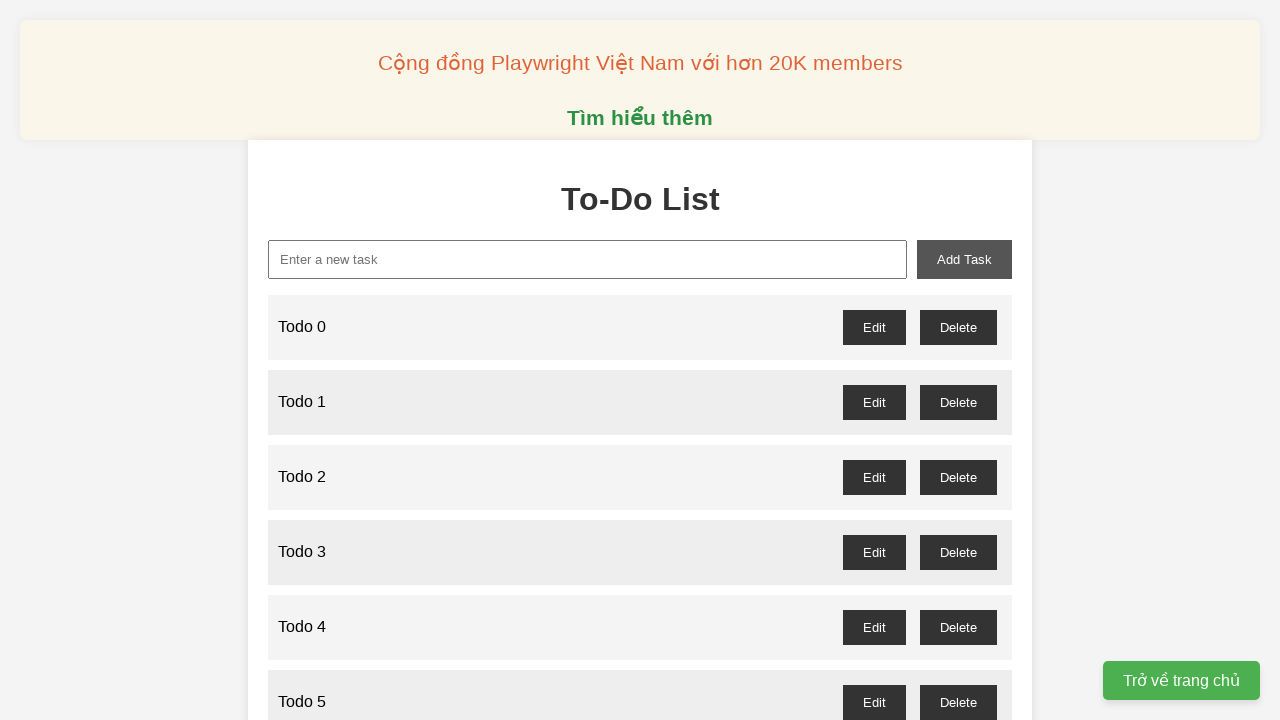

Filled task input with 'Todo 96' on xpath=//input[@id='new-task']
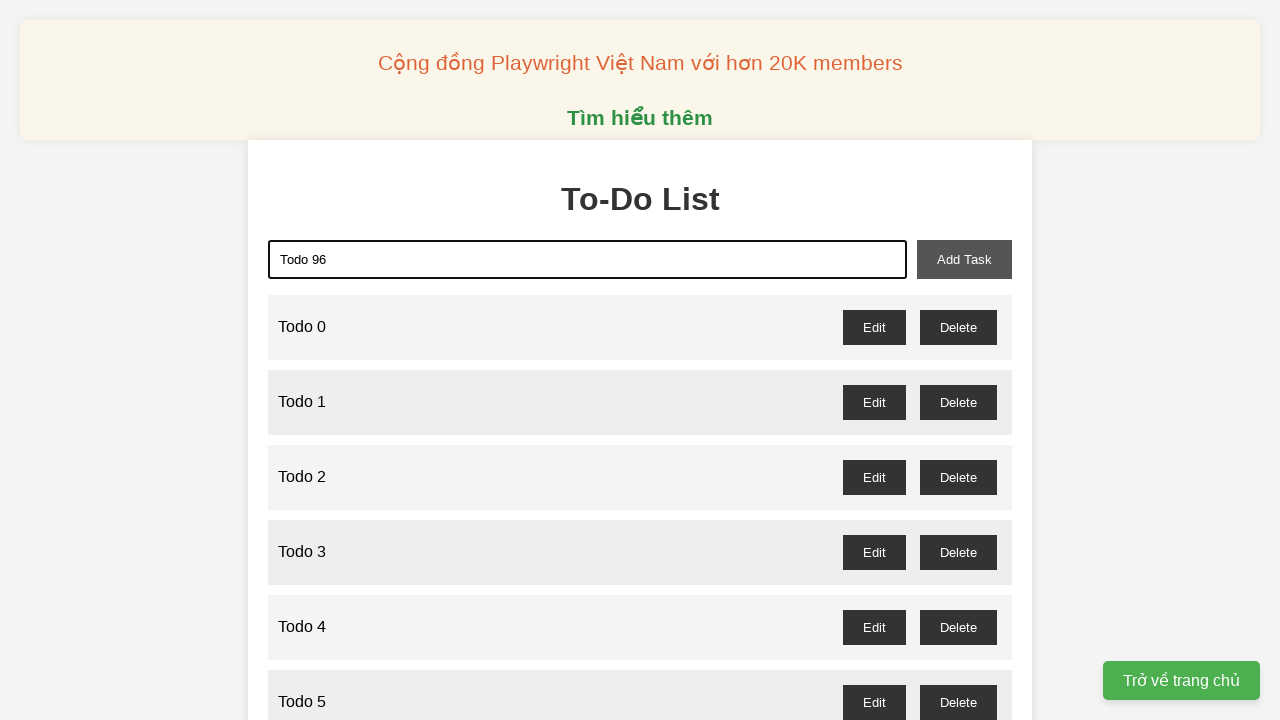

Added task 'Todo 96' to the list at (964, 259) on xpath=//button[@id='add-task']
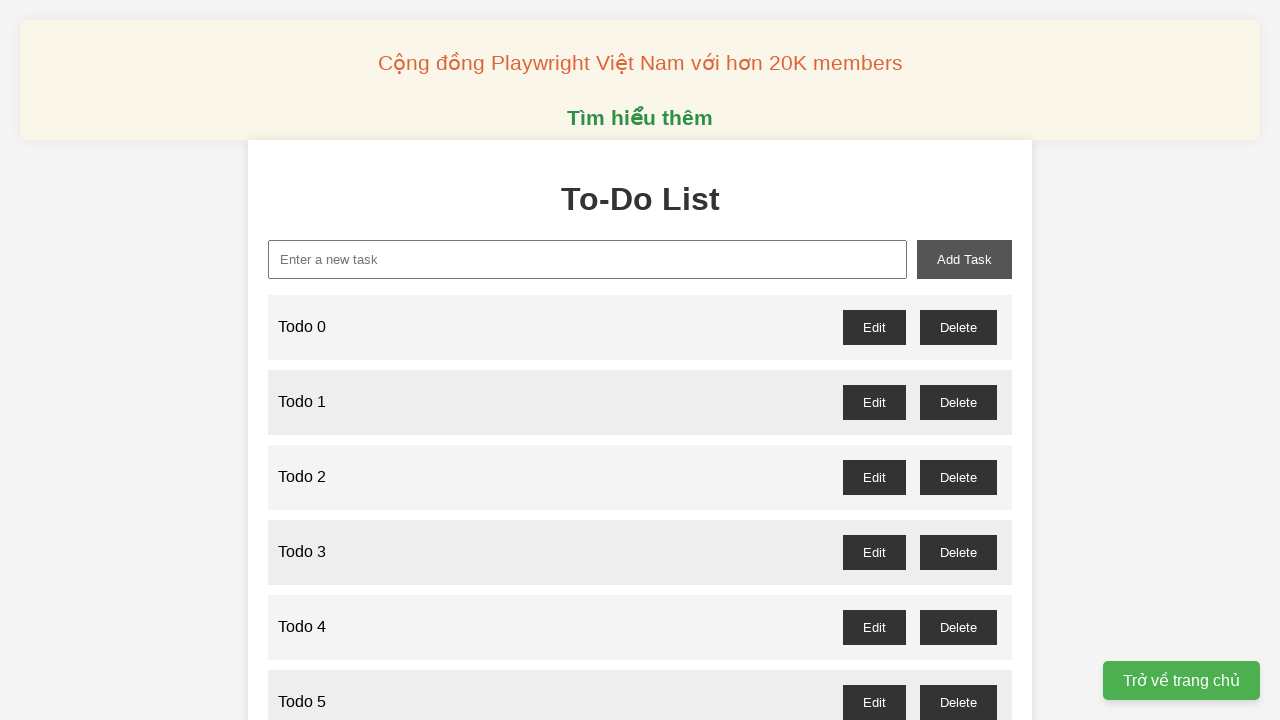

Filled task input with 'Todo 97' on xpath=//input[@id='new-task']
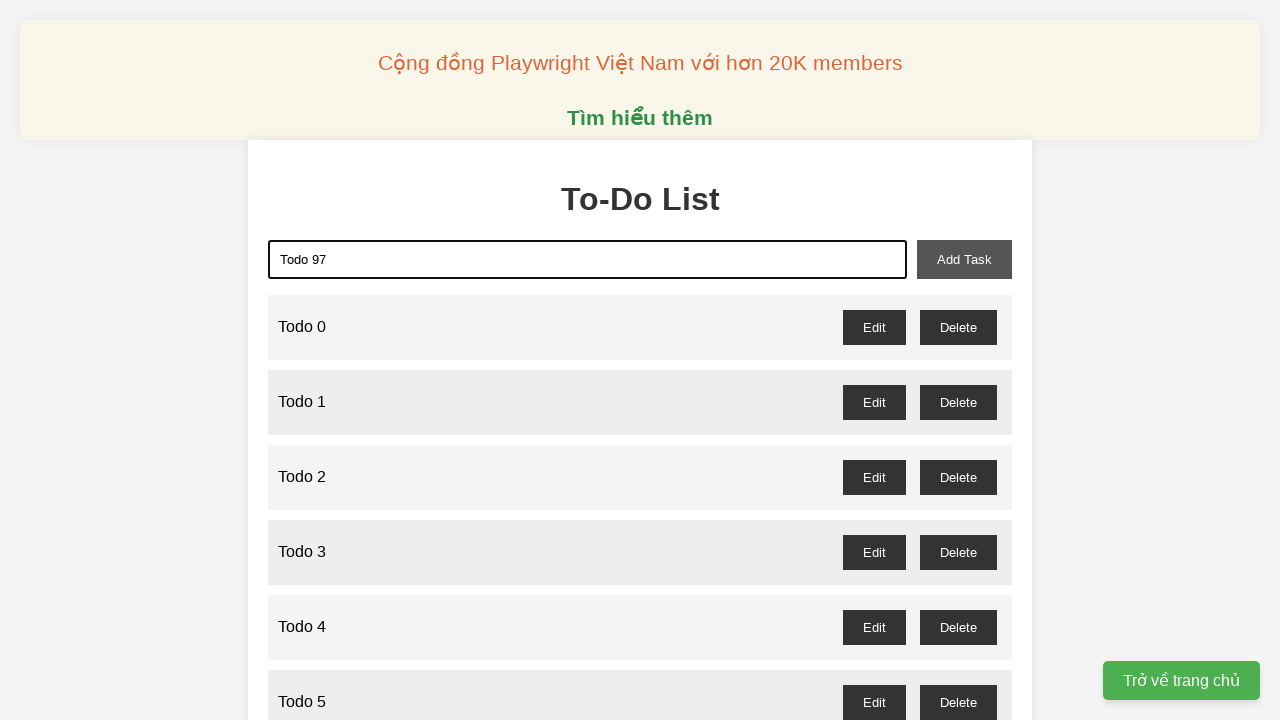

Added task 'Todo 97' to the list at (964, 259) on xpath=//button[@id='add-task']
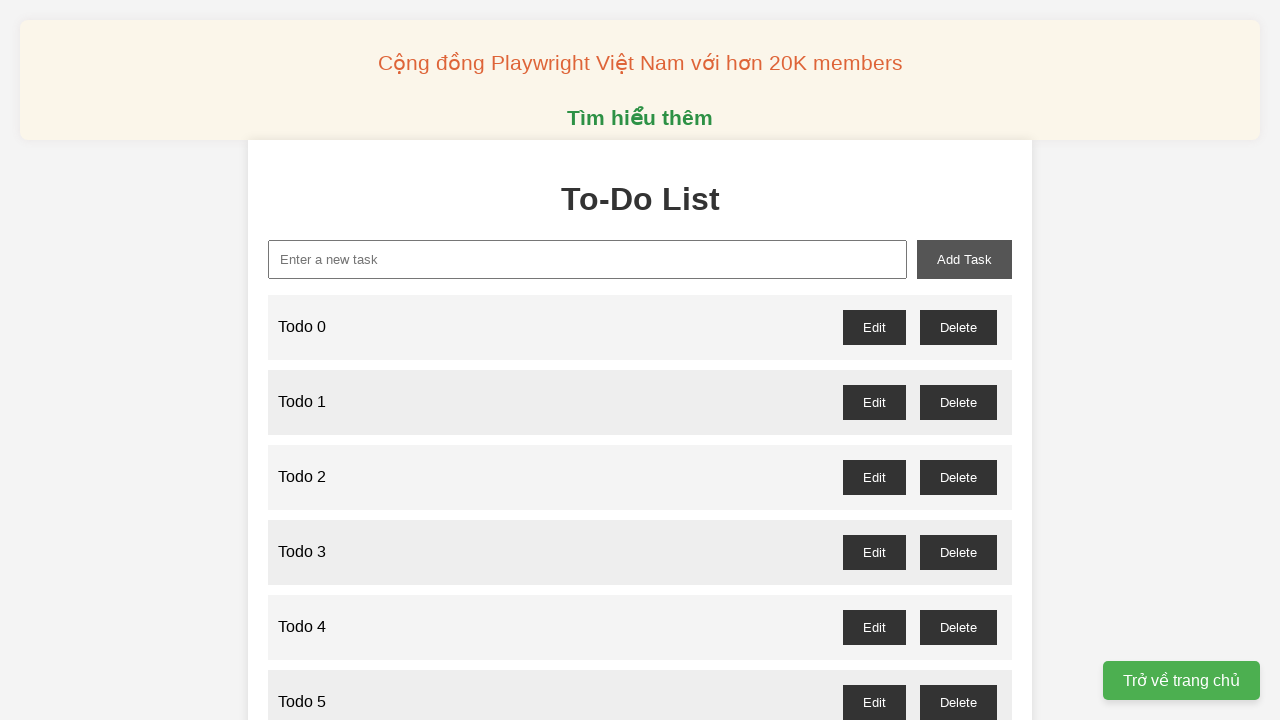

Filled task input with 'Todo 98' on xpath=//input[@id='new-task']
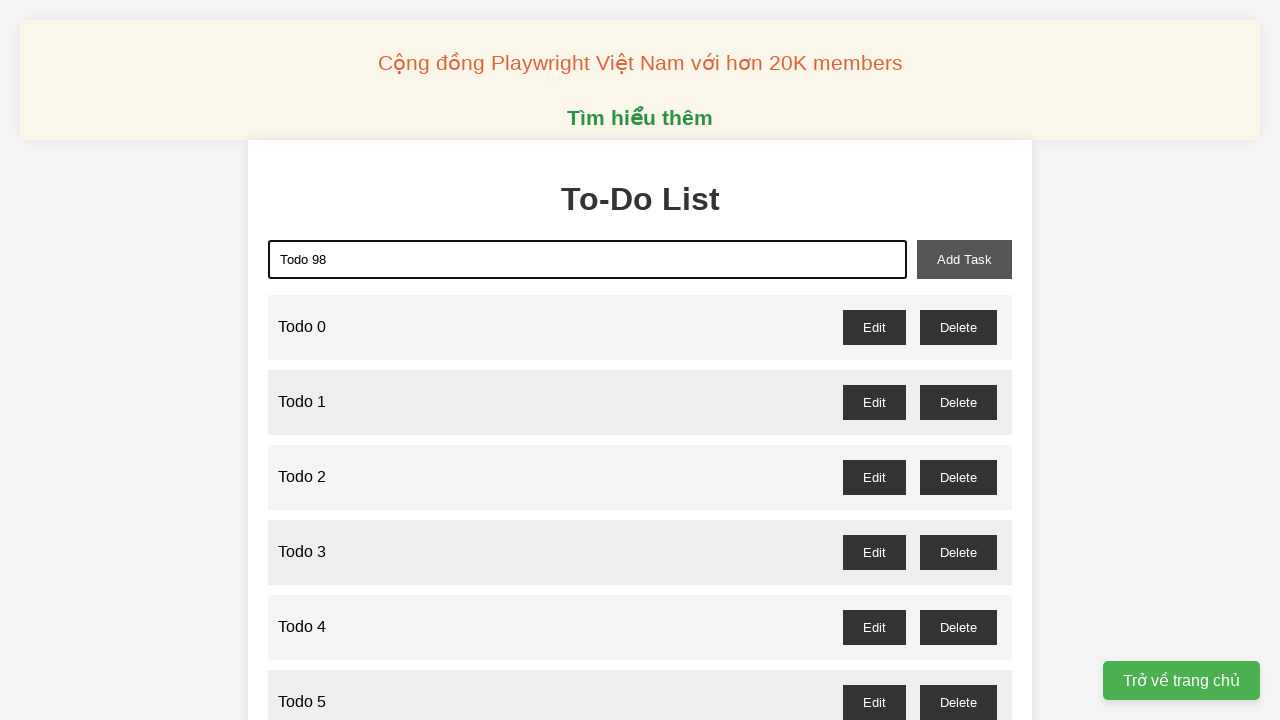

Added task 'Todo 98' to the list at (964, 259) on xpath=//button[@id='add-task']
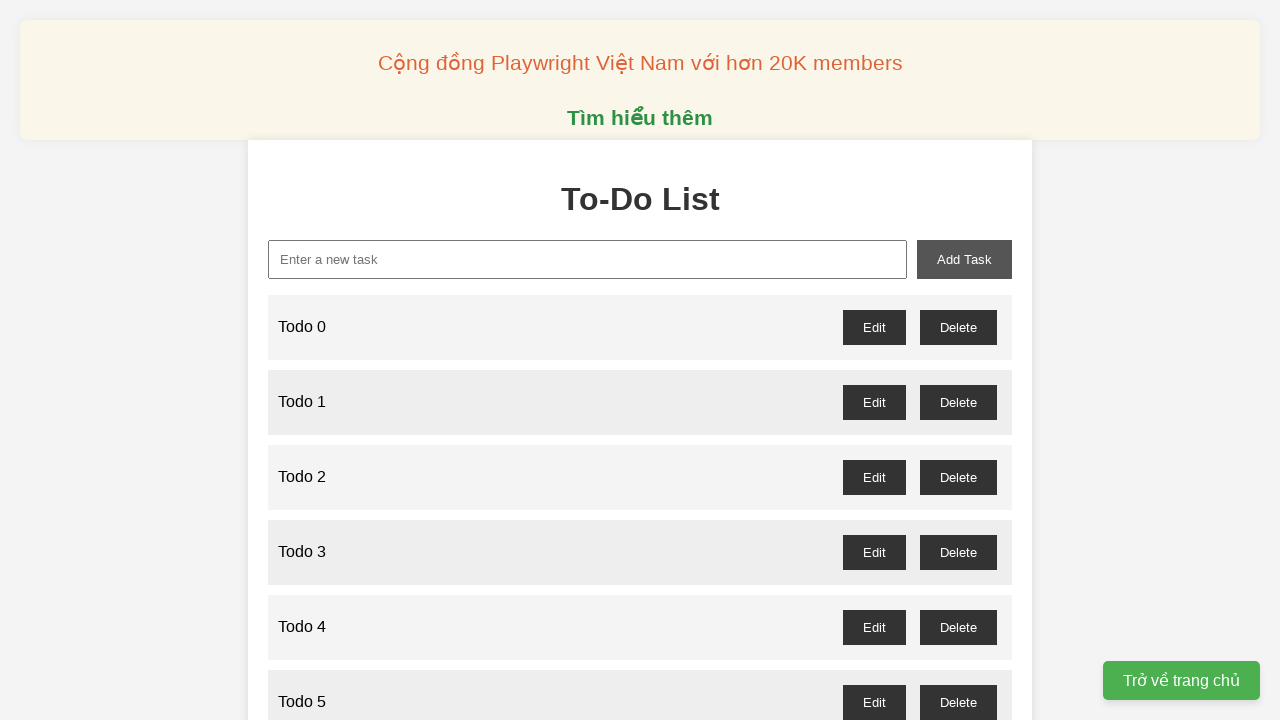

Filled task input with 'Todo 99' on xpath=//input[@id='new-task']
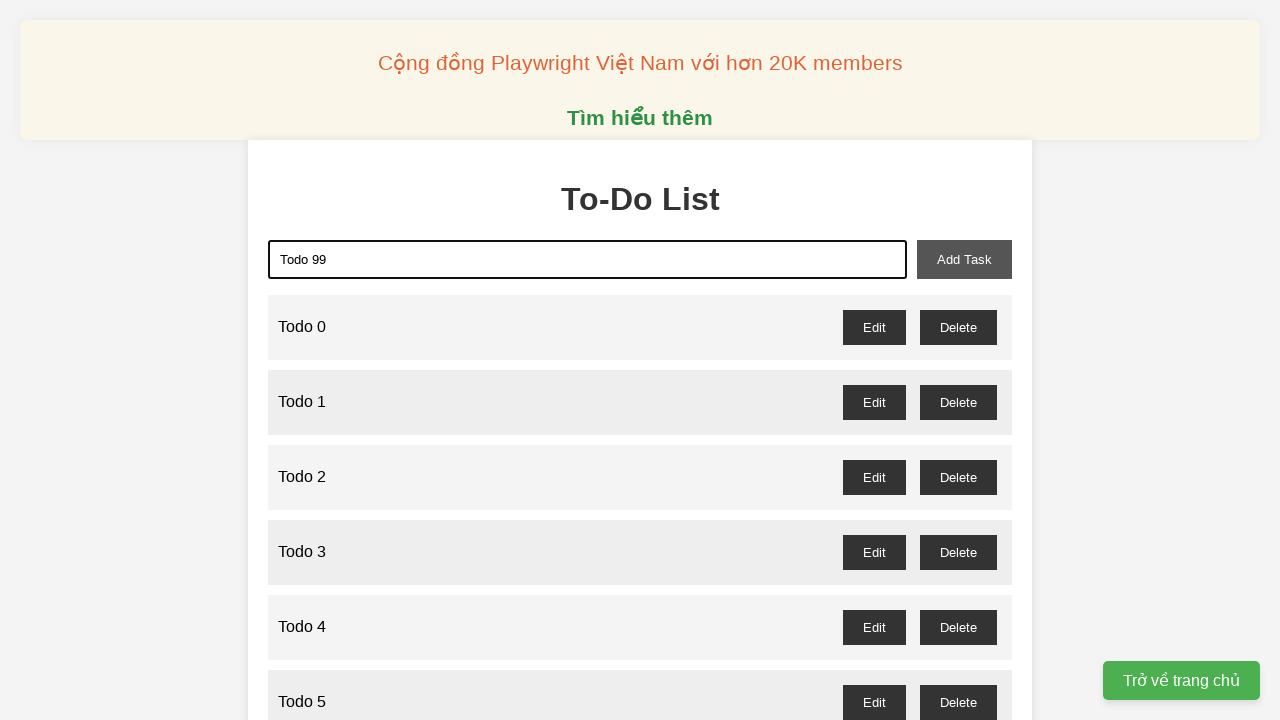

Added task 'Todo 99' to the list at (964, 259) on xpath=//button[@id='add-task']
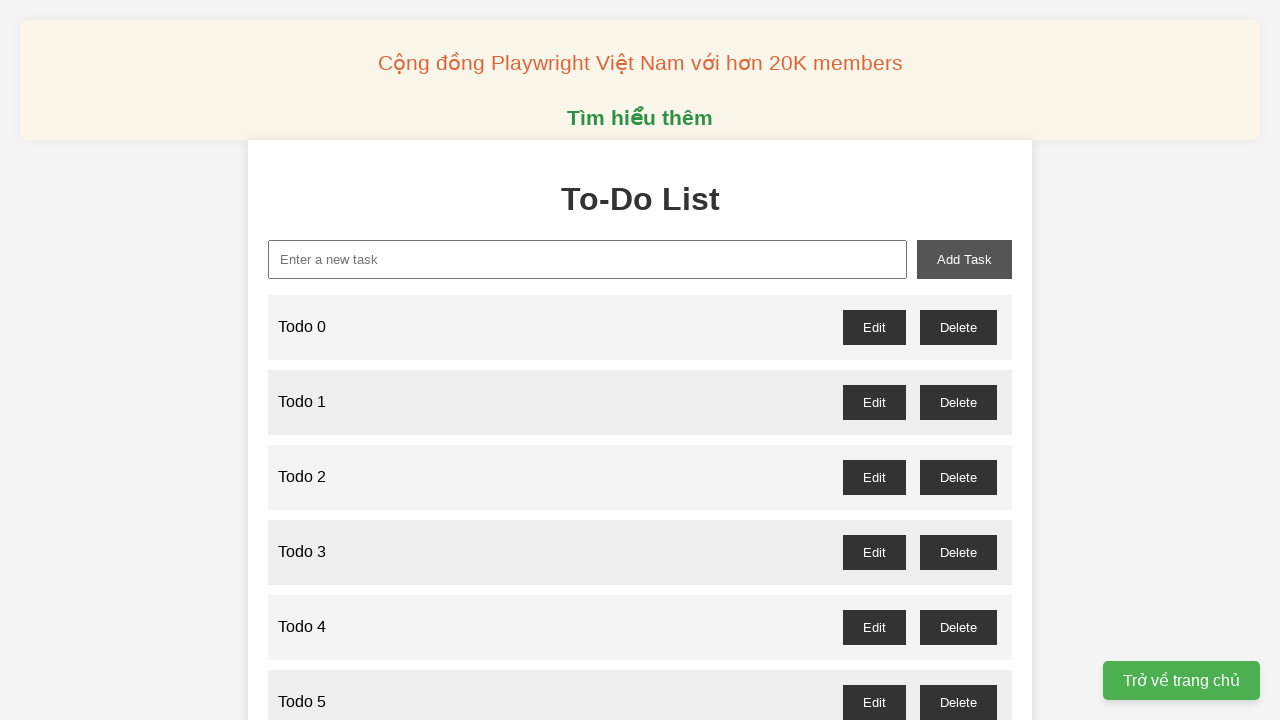

Set up dialog handler to accept confirmation dialogs
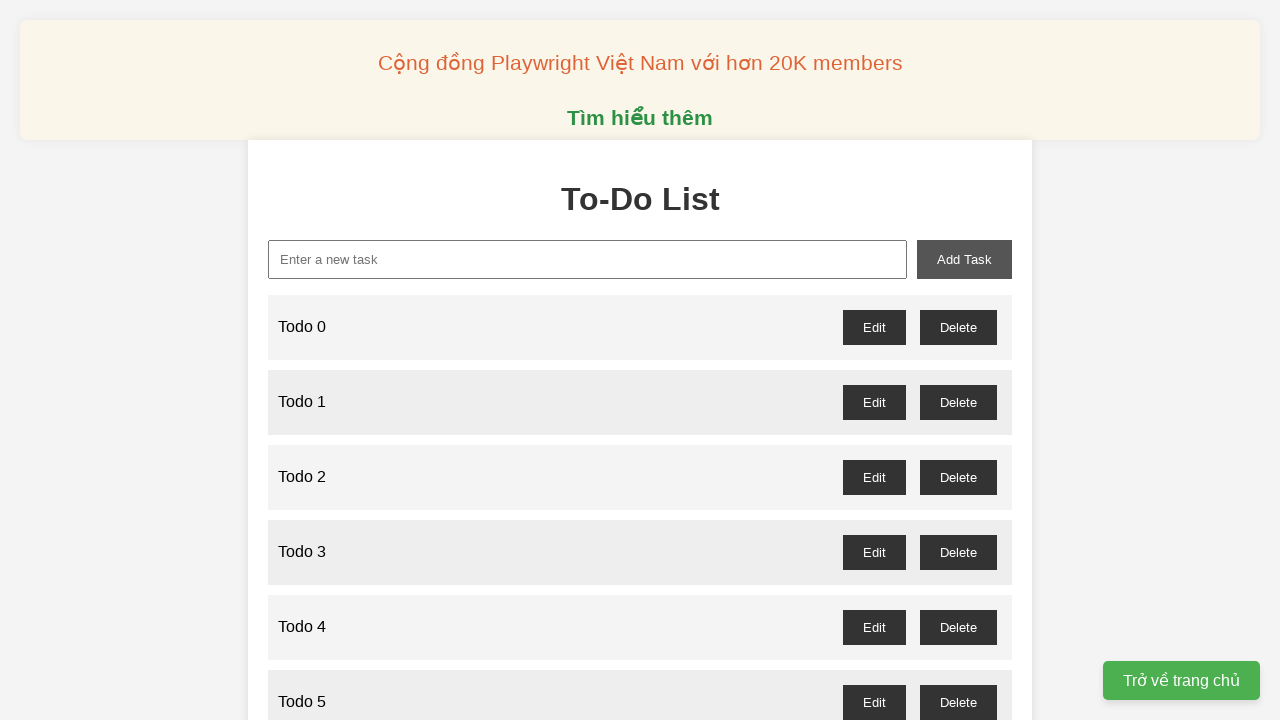

Clicked delete button for odd-numbered task 'Todo 1' and accepted confirmation dialog at (958, 402) on //button[@id='todo-1-delete']
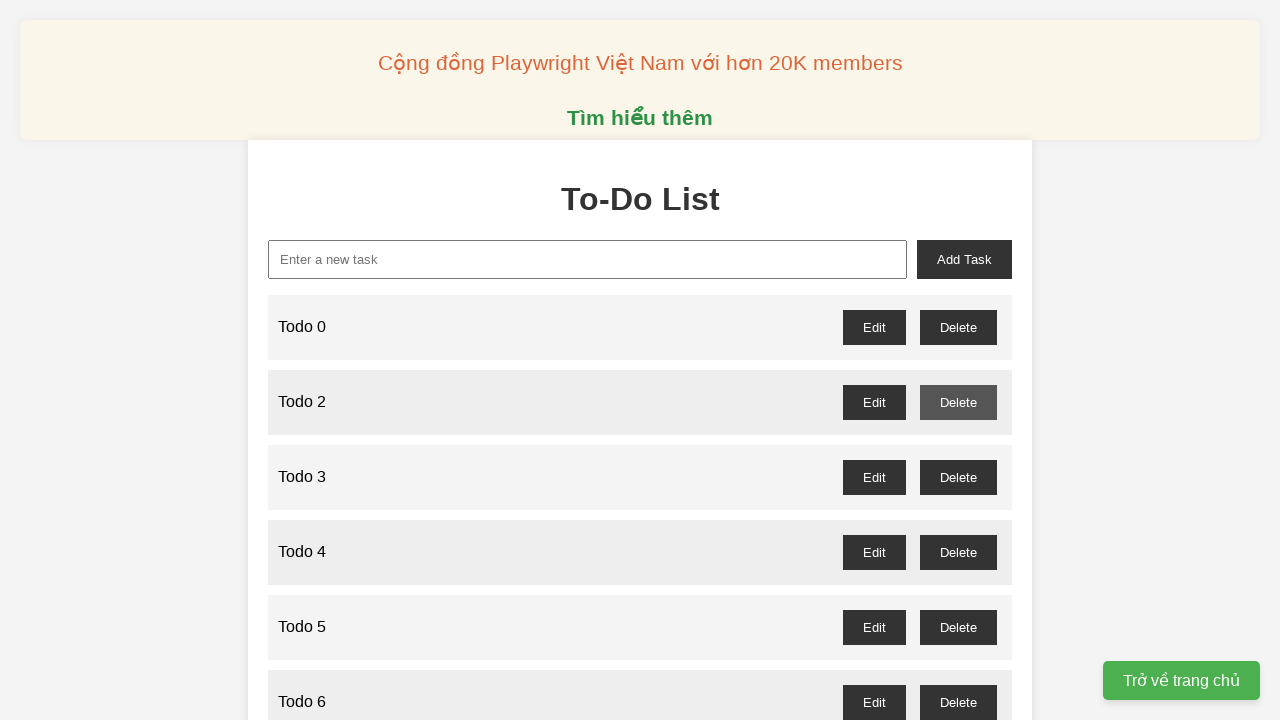

Clicked delete button for odd-numbered task 'Todo 3' and accepted confirmation dialog at (958, 477) on //button[@id='todo-3-delete']
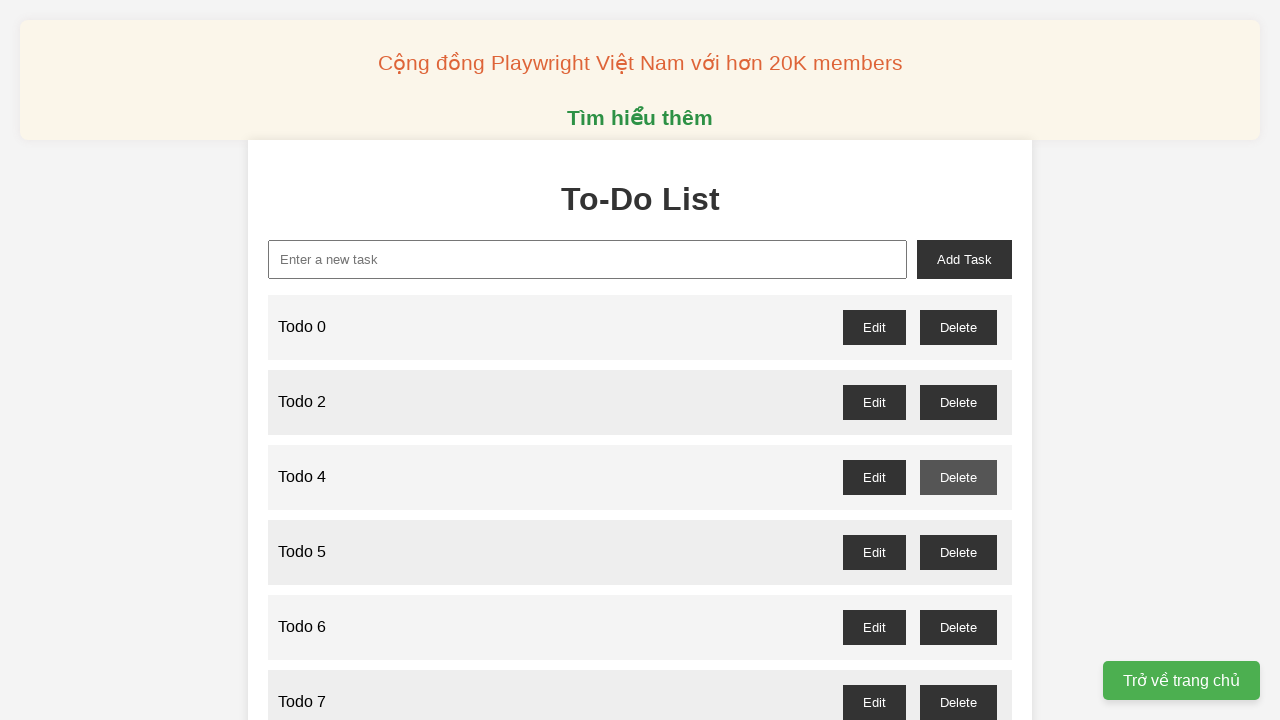

Clicked delete button for odd-numbered task 'Todo 5' and accepted confirmation dialog at (958, 552) on //button[@id='todo-5-delete']
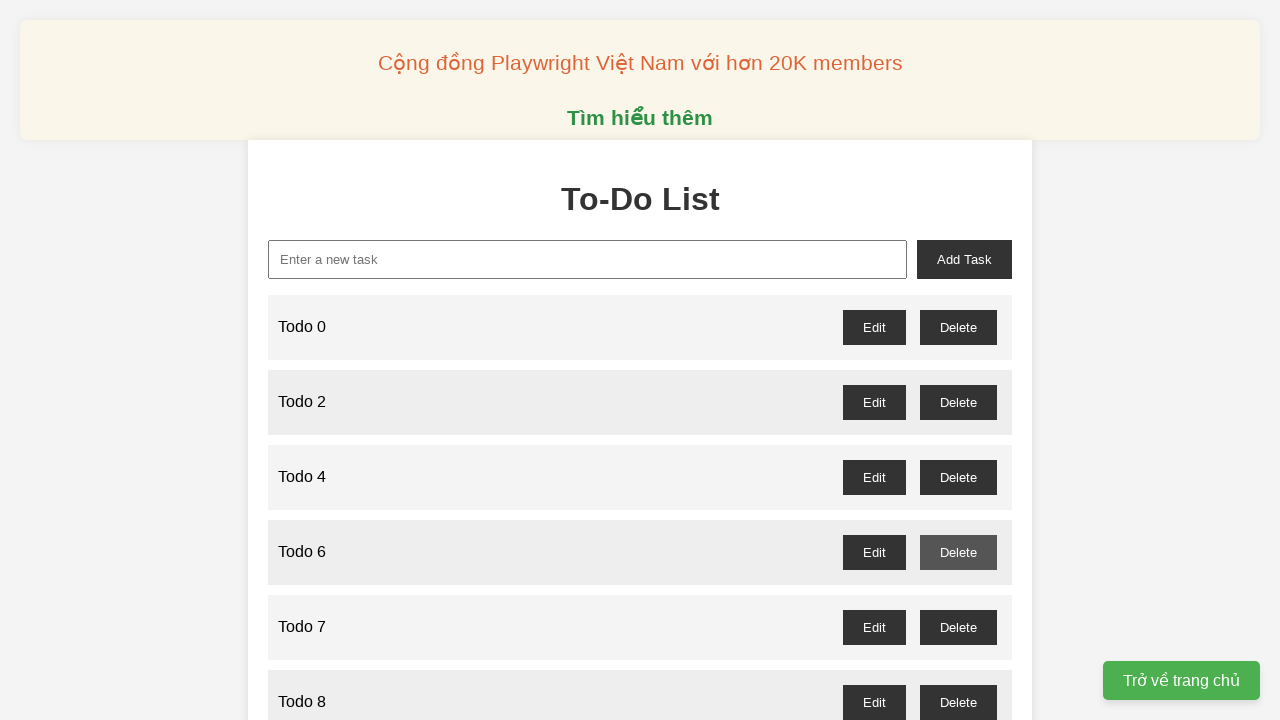

Clicked delete button for odd-numbered task 'Todo 7' and accepted confirmation dialog at (958, 627) on //button[@id='todo-7-delete']
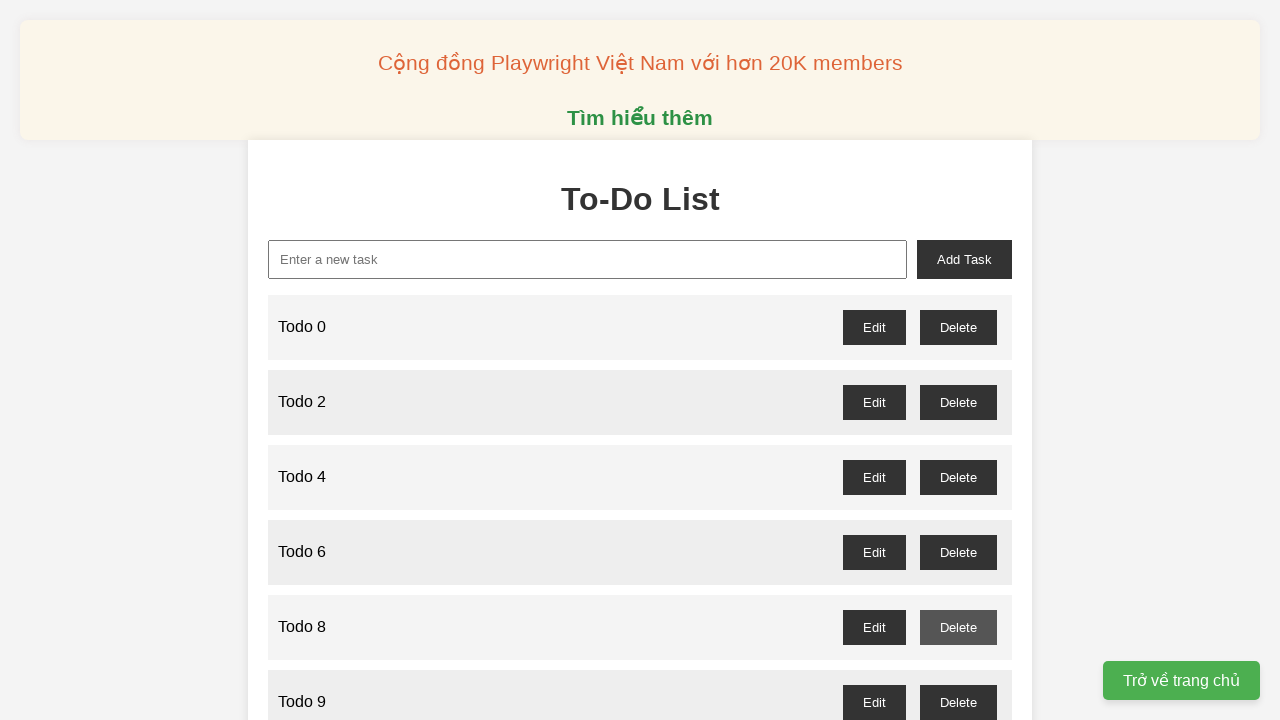

Clicked delete button for odd-numbered task 'Todo 9' and accepted confirmation dialog at (958, 702) on //button[@id='todo-9-delete']
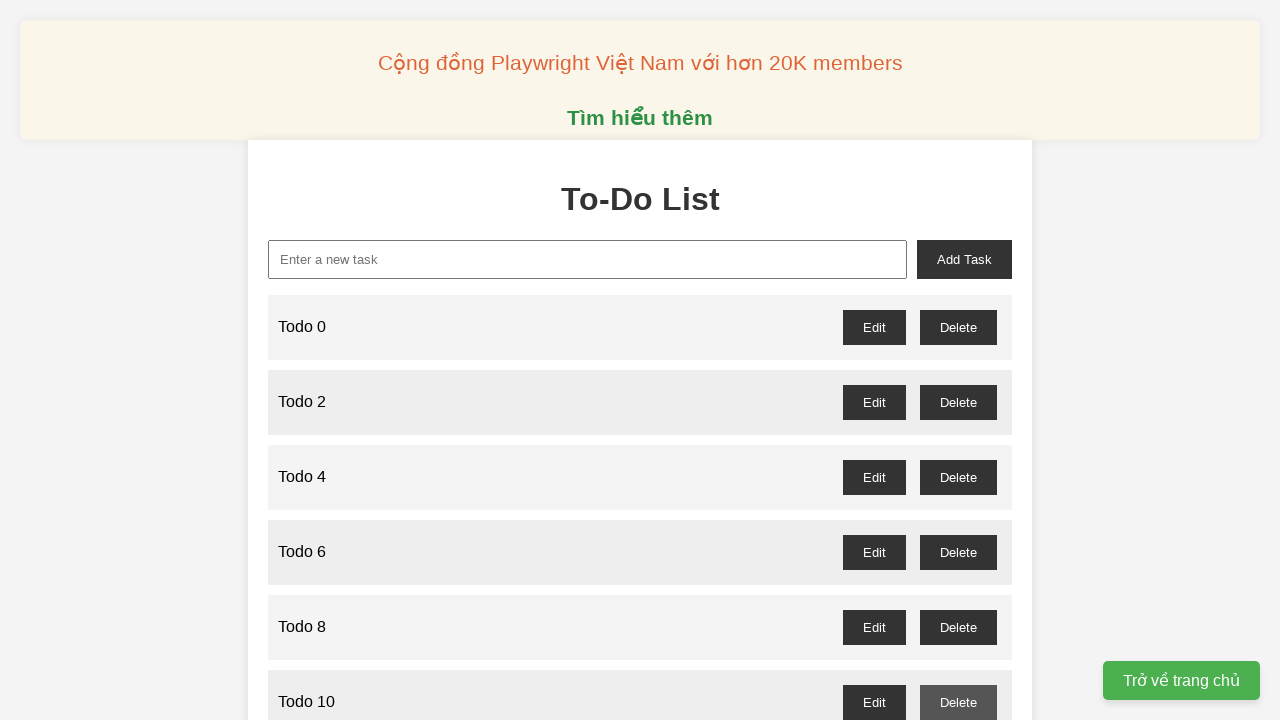

Clicked delete button for odd-numbered task 'Todo 11' and accepted confirmation dialog at (958, 360) on //button[@id='todo-11-delete']
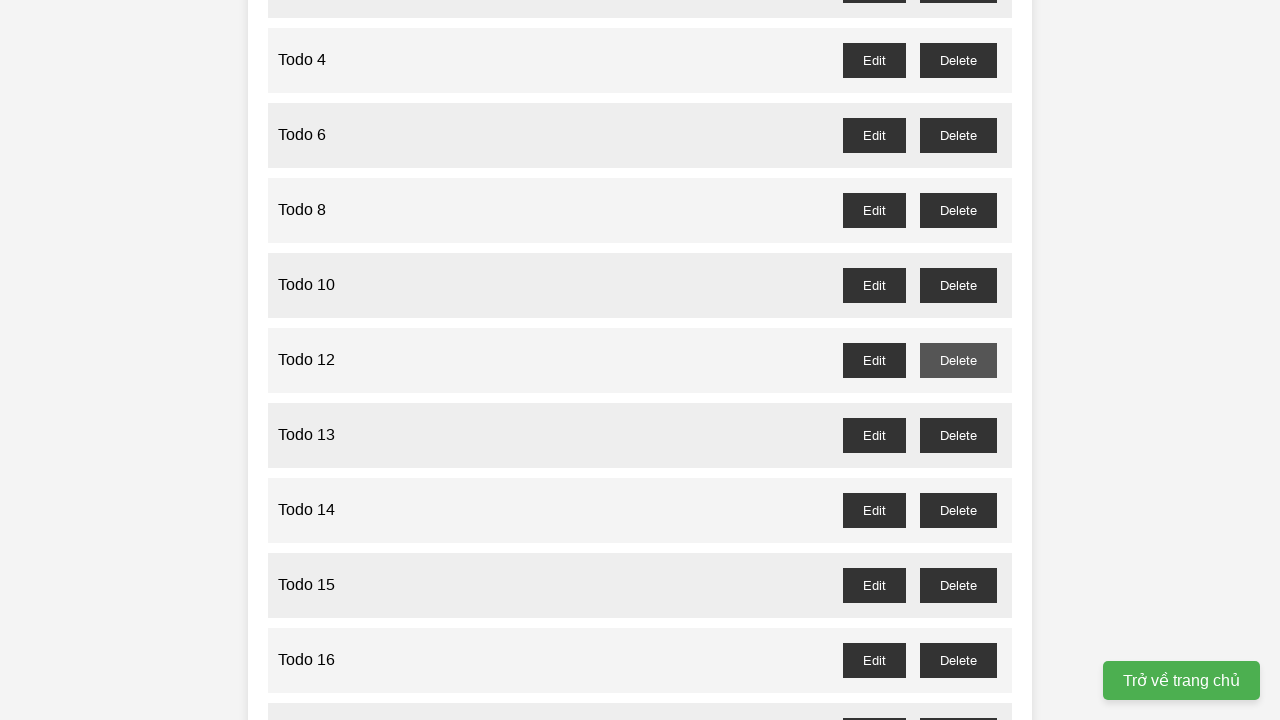

Clicked delete button for odd-numbered task 'Todo 13' and accepted confirmation dialog at (958, 435) on //button[@id='todo-13-delete']
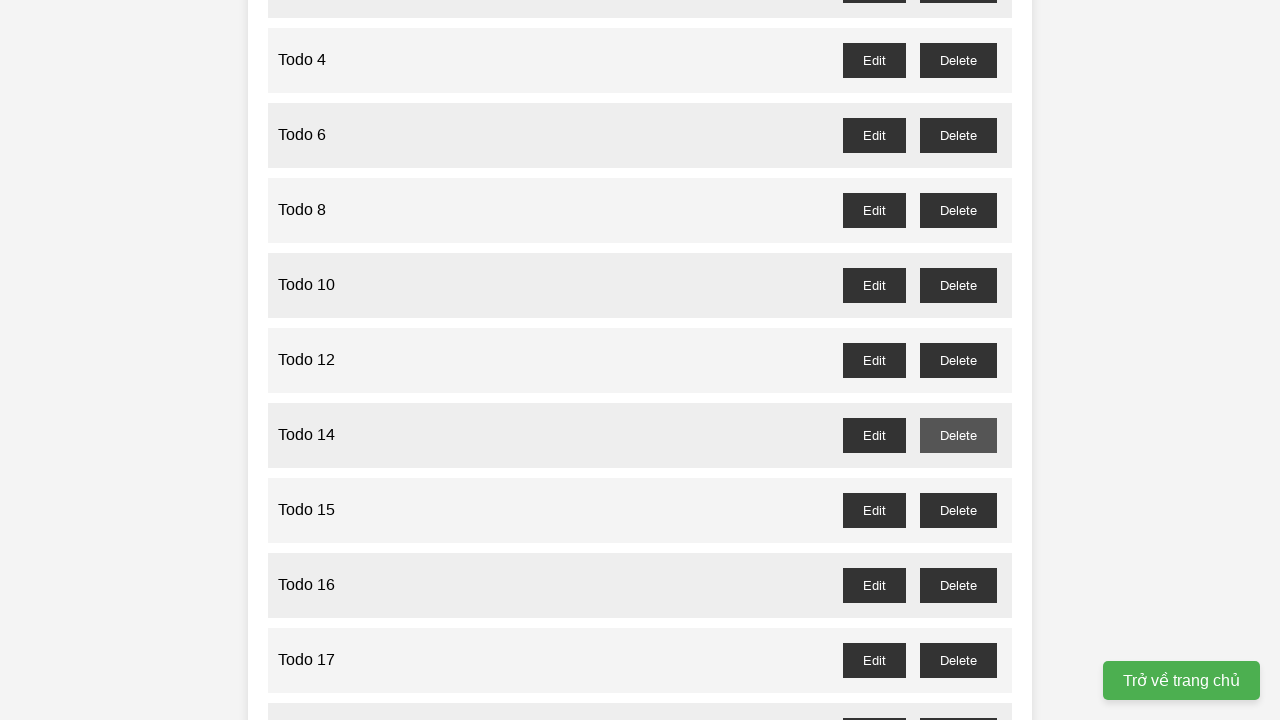

Clicked delete button for odd-numbered task 'Todo 15' and accepted confirmation dialog at (958, 510) on //button[@id='todo-15-delete']
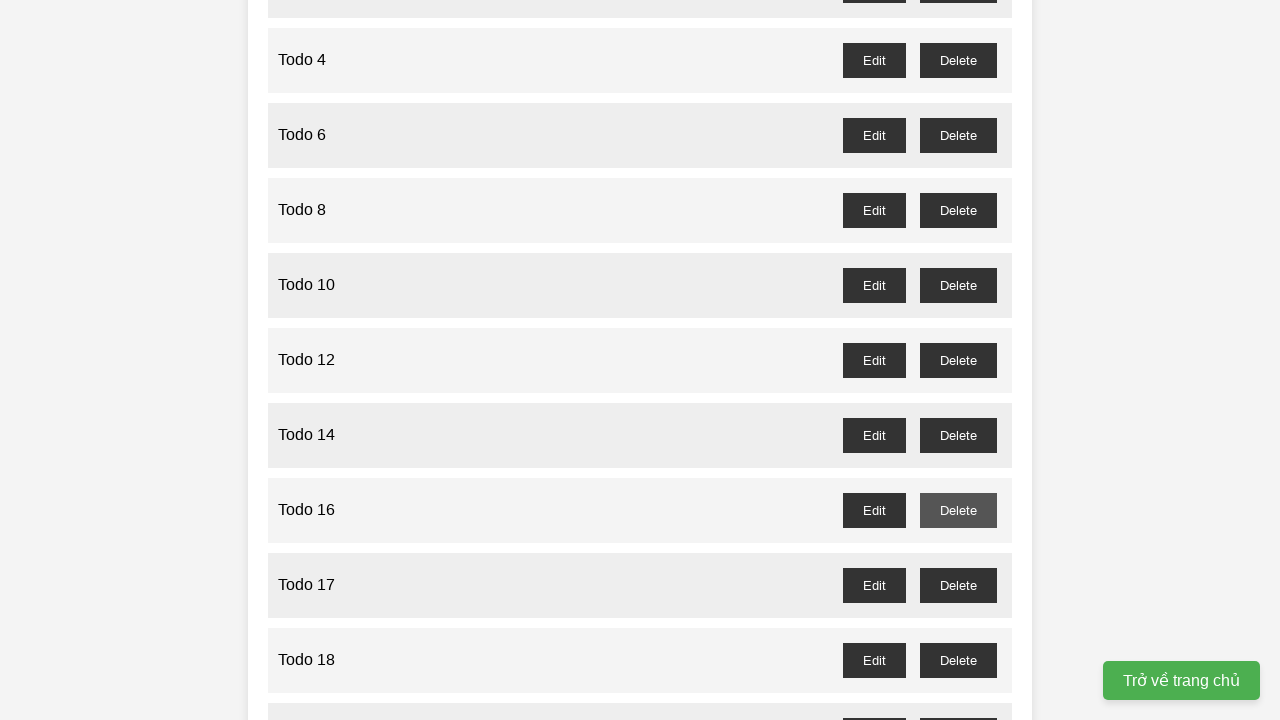

Clicked delete button for odd-numbered task 'Todo 17' and accepted confirmation dialog at (958, 585) on //button[@id='todo-17-delete']
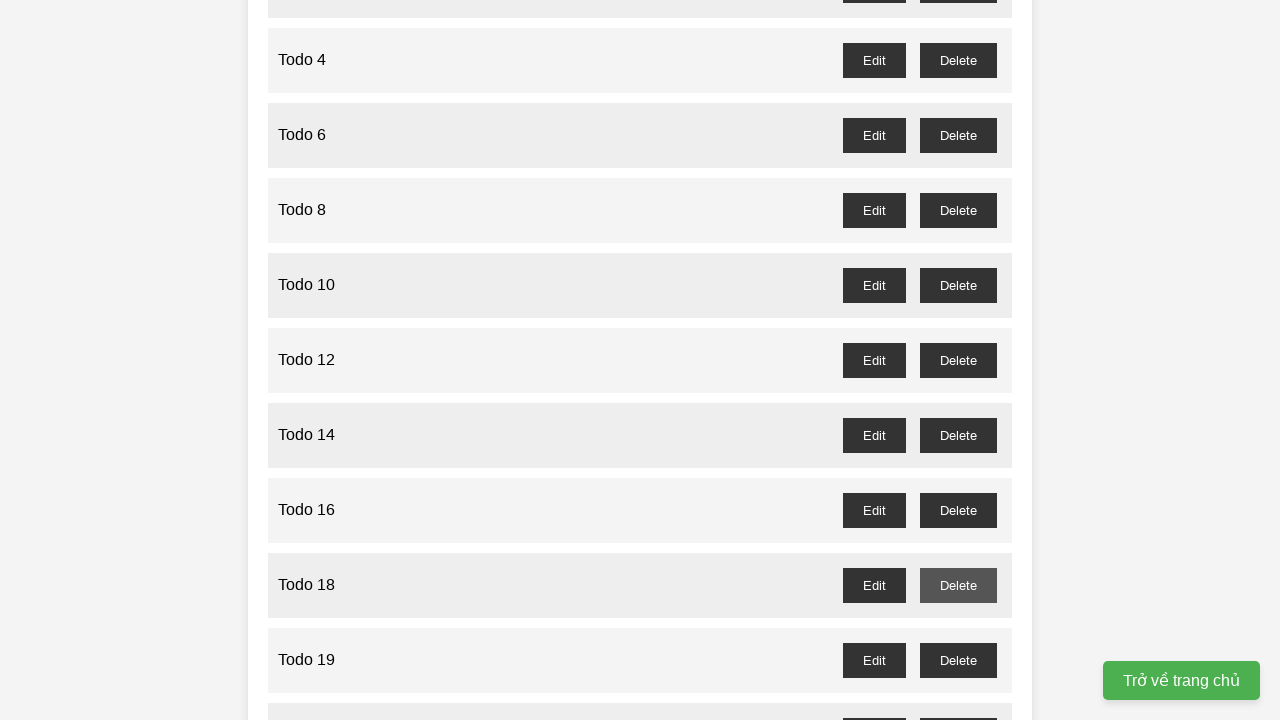

Clicked delete button for odd-numbered task 'Todo 19' and accepted confirmation dialog at (958, 660) on //button[@id='todo-19-delete']
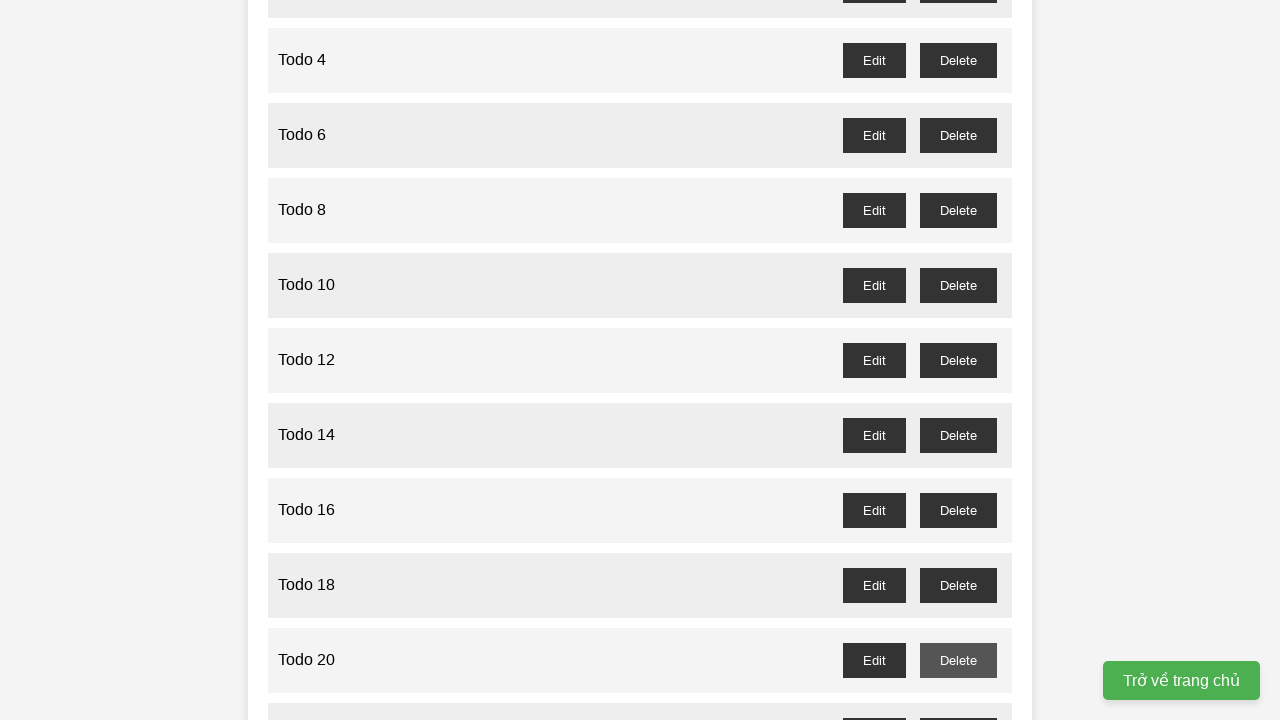

Clicked delete button for odd-numbered task 'Todo 21' and accepted confirmation dialog at (958, 703) on //button[@id='todo-21-delete']
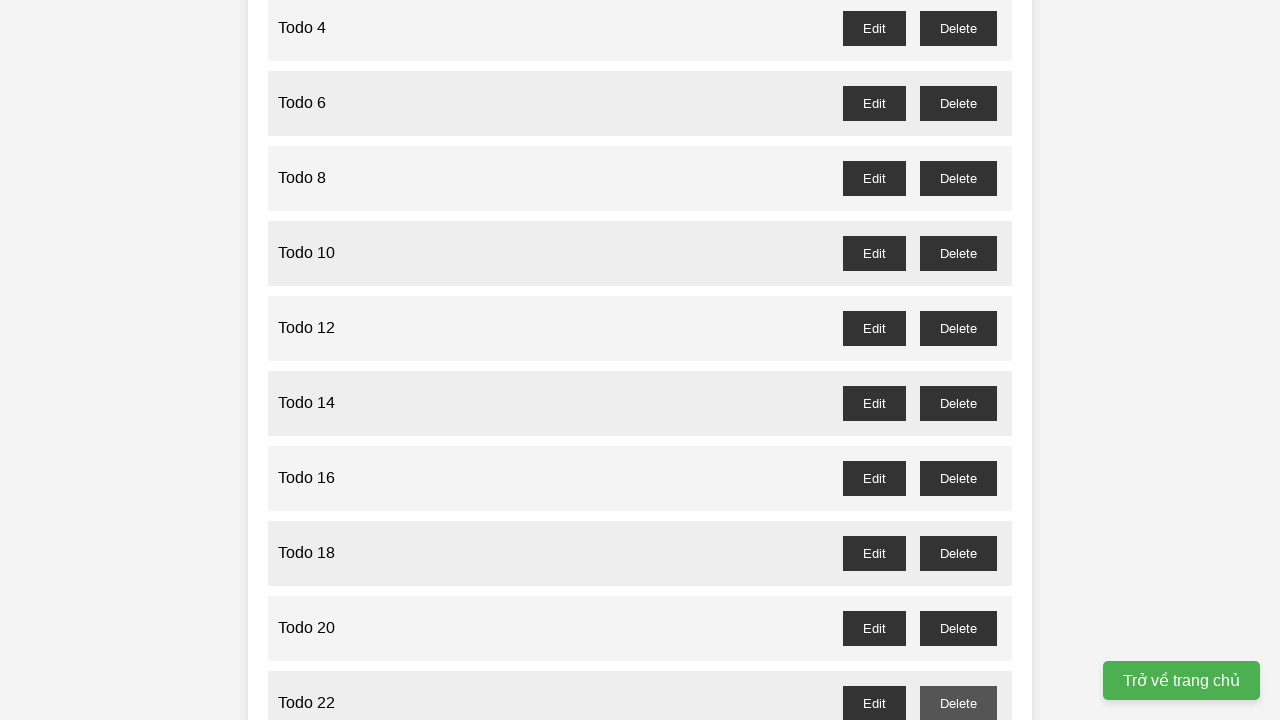

Clicked delete button for odd-numbered task 'Todo 23' and accepted confirmation dialog at (958, 360) on //button[@id='todo-23-delete']
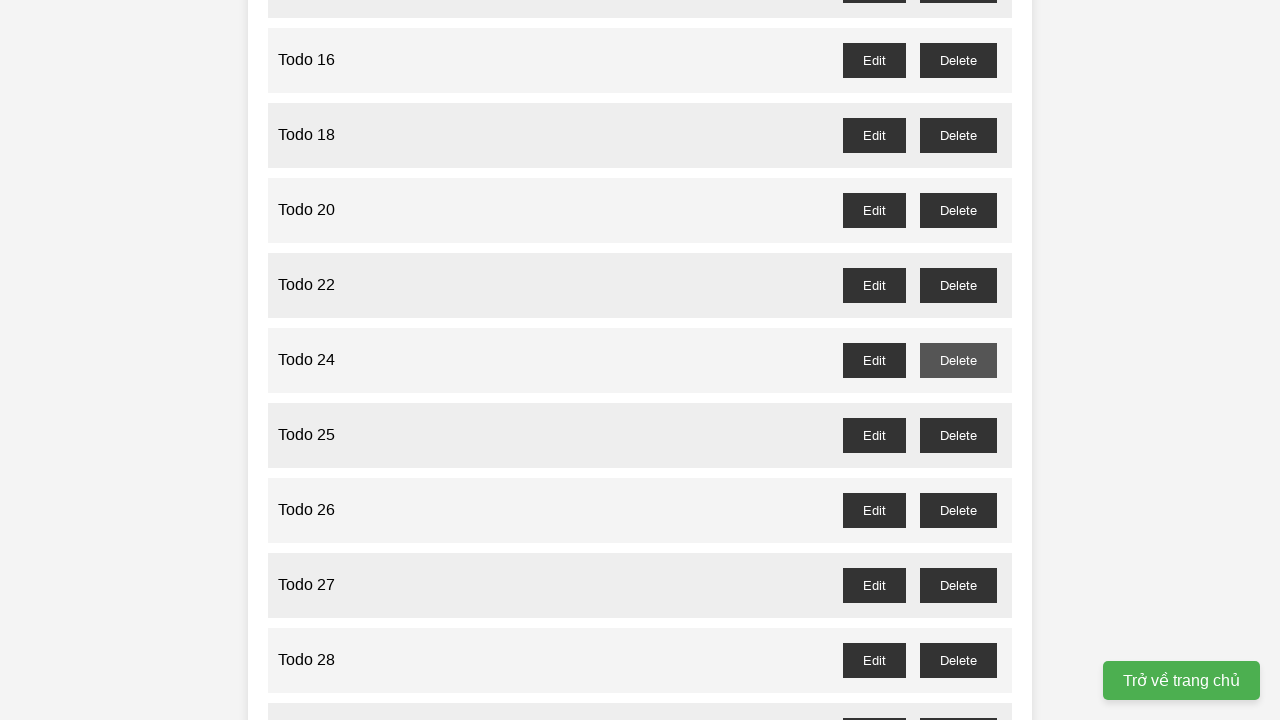

Clicked delete button for odd-numbered task 'Todo 25' and accepted confirmation dialog at (958, 435) on //button[@id='todo-25-delete']
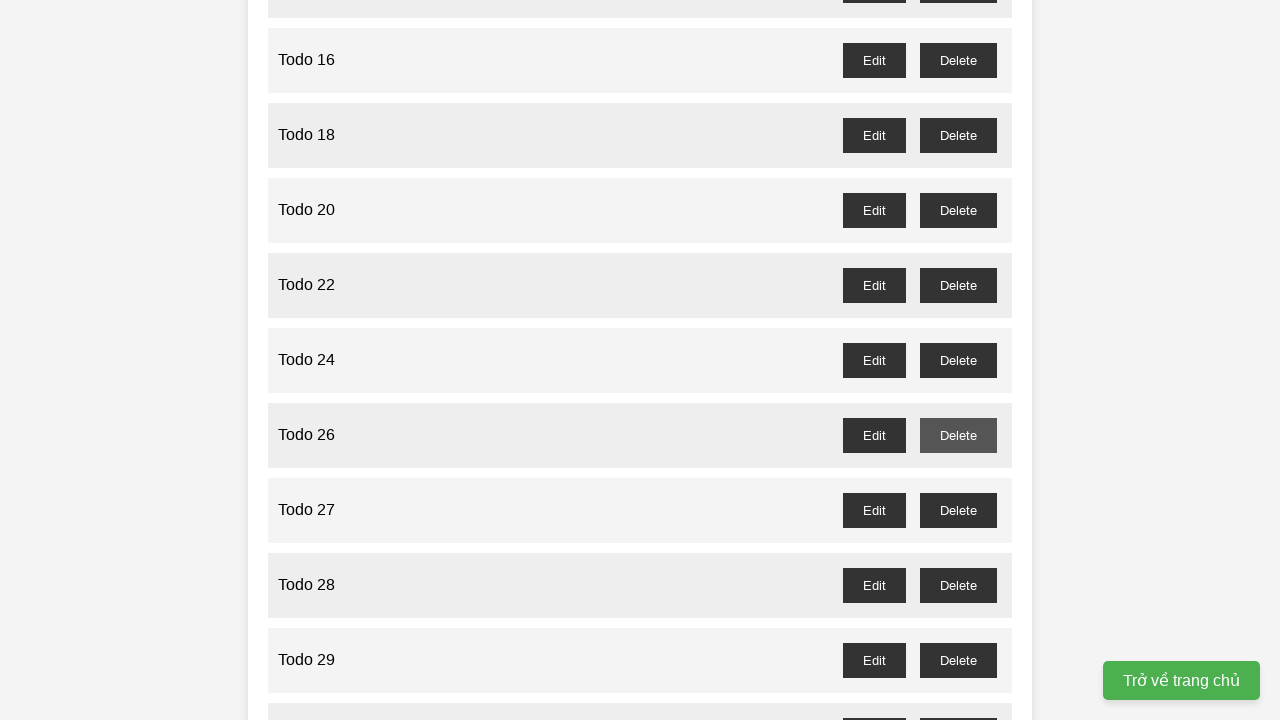

Clicked delete button for odd-numbered task 'Todo 27' and accepted confirmation dialog at (958, 510) on //button[@id='todo-27-delete']
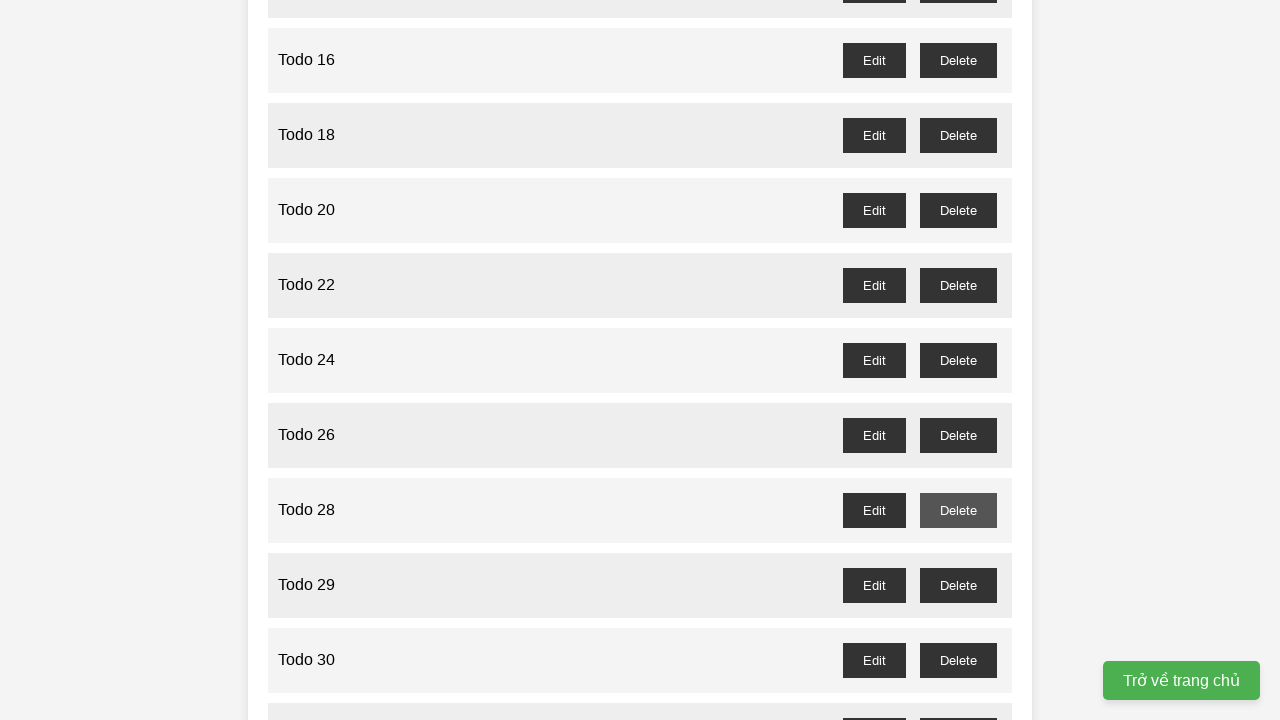

Clicked delete button for odd-numbered task 'Todo 29' and accepted confirmation dialog at (958, 585) on //button[@id='todo-29-delete']
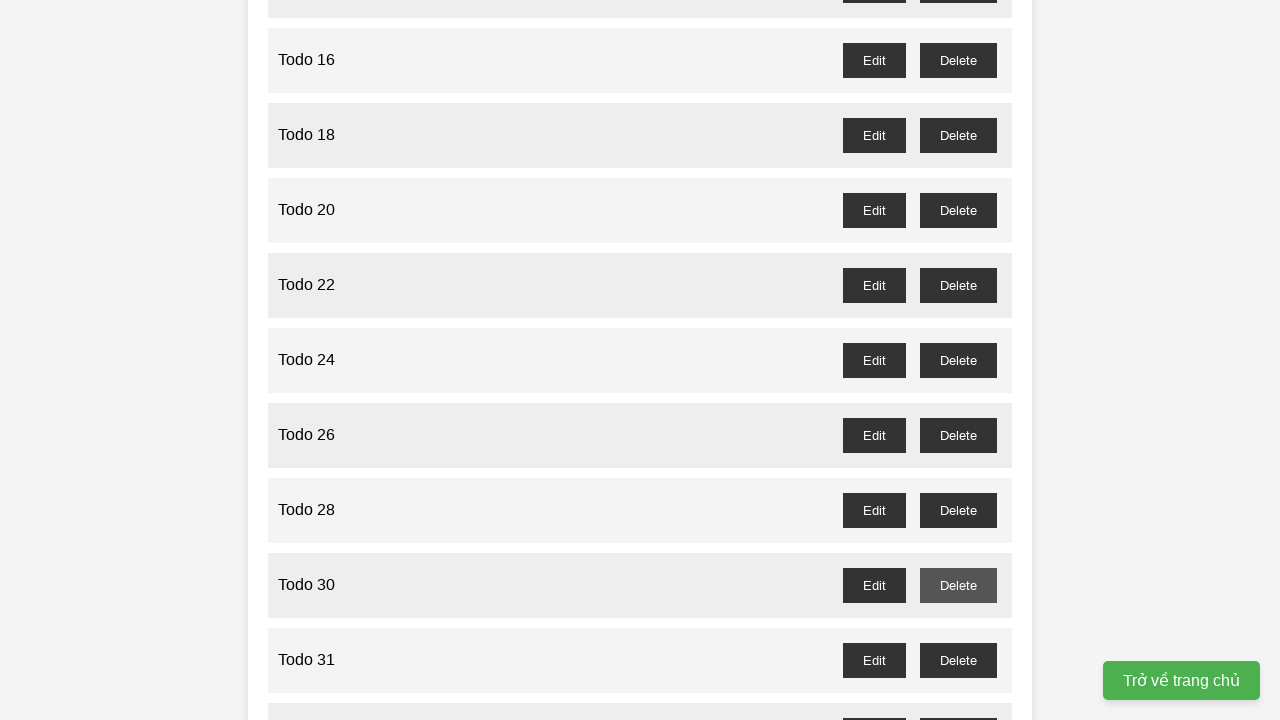

Clicked delete button for odd-numbered task 'Todo 31' and accepted confirmation dialog at (958, 660) on //button[@id='todo-31-delete']
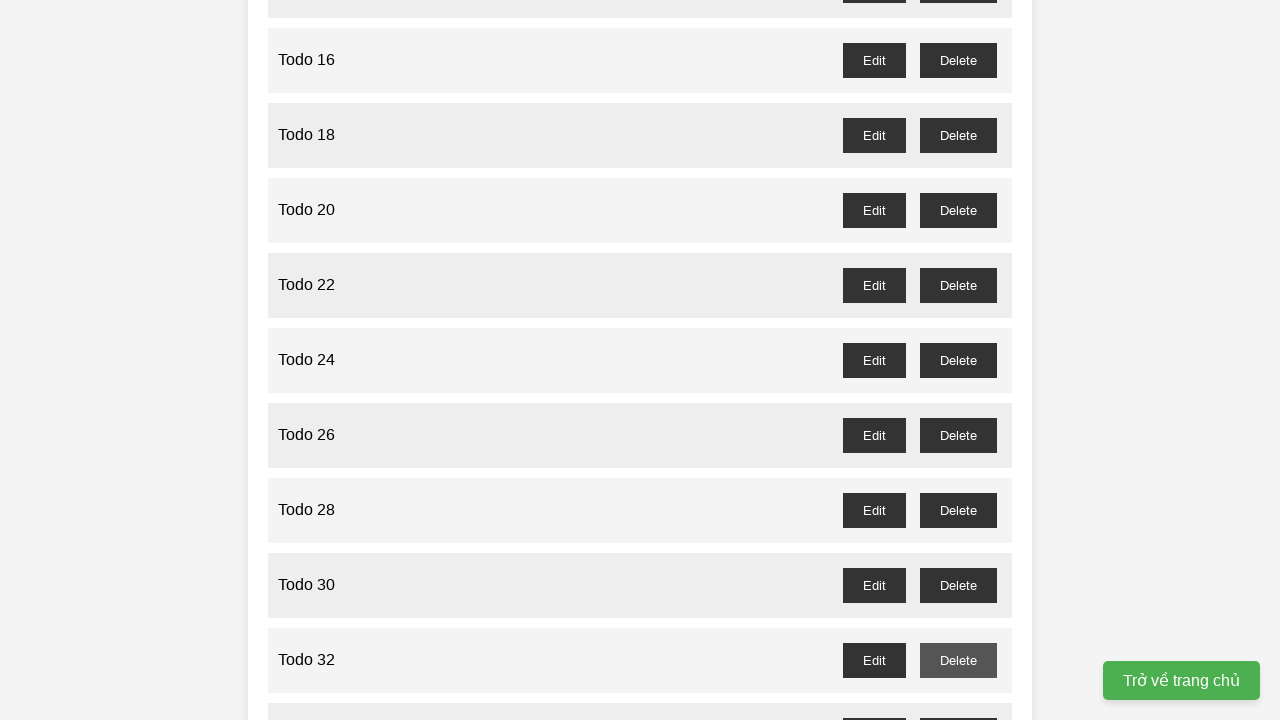

Clicked delete button for odd-numbered task 'Todo 33' and accepted confirmation dialog at (958, 703) on //button[@id='todo-33-delete']
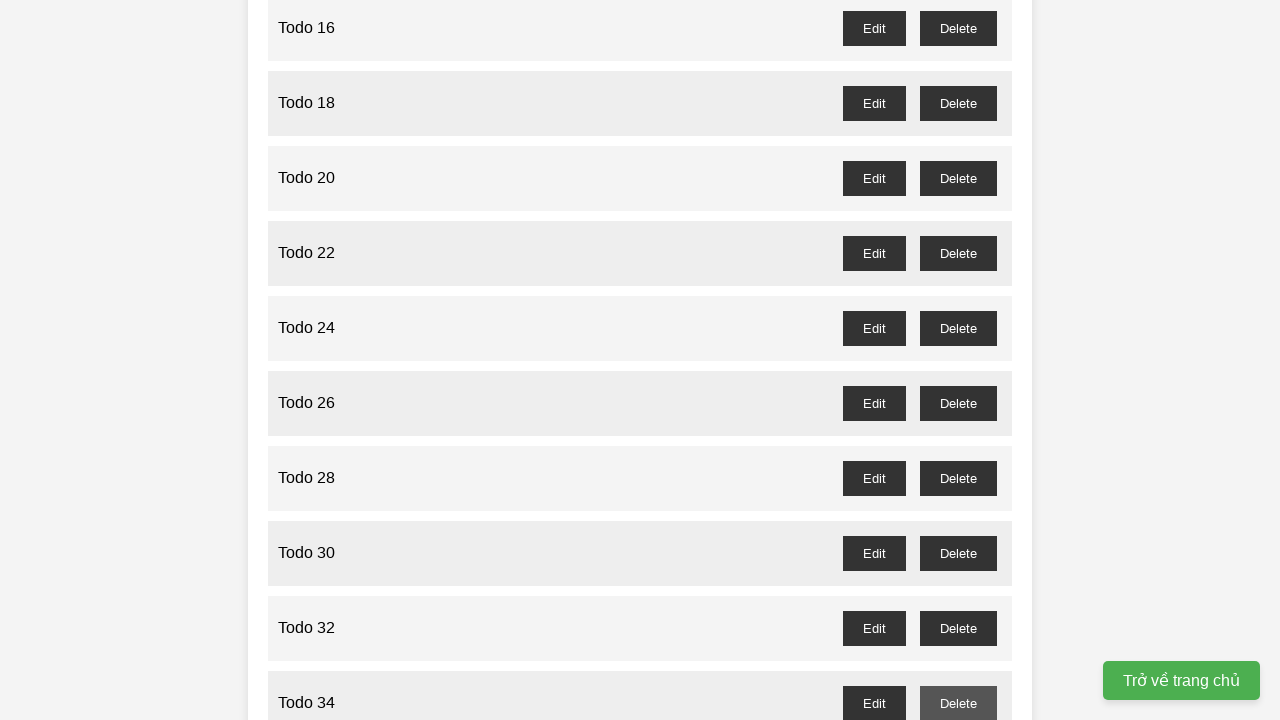

Clicked delete button for odd-numbered task 'Todo 35' and accepted confirmation dialog at (958, 360) on //button[@id='todo-35-delete']
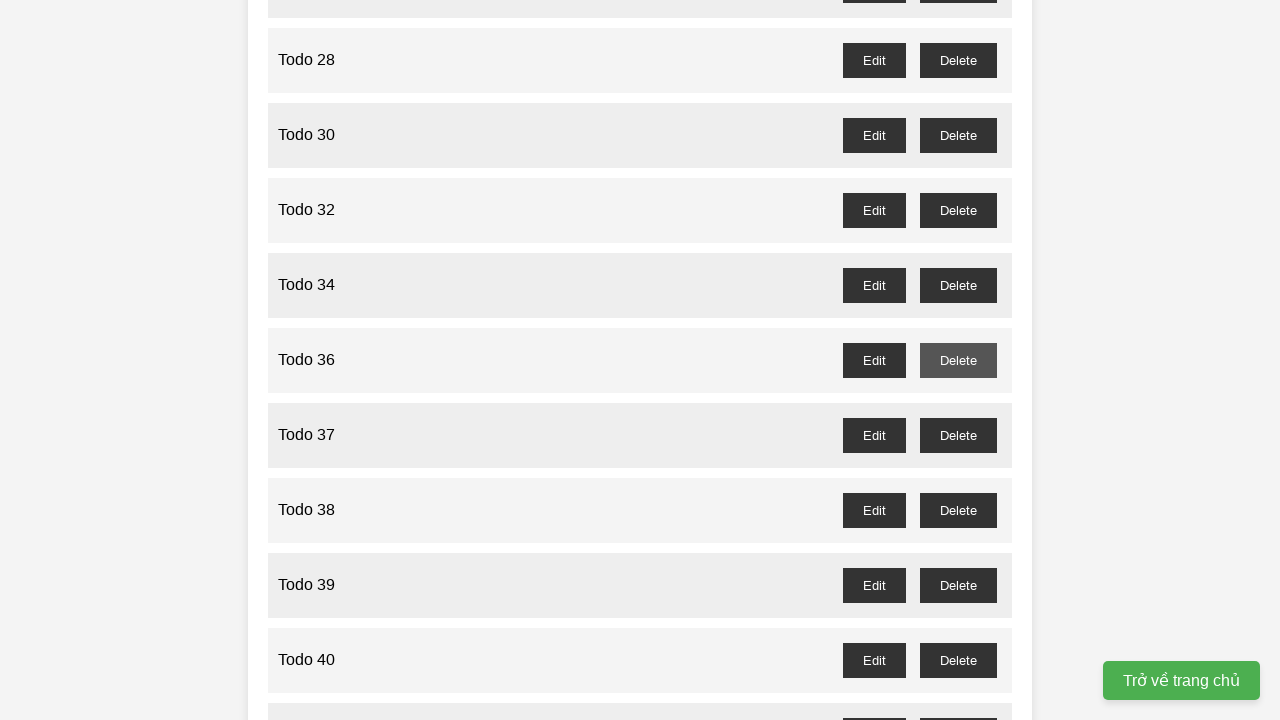

Clicked delete button for odd-numbered task 'Todo 37' and accepted confirmation dialog at (958, 435) on //button[@id='todo-37-delete']
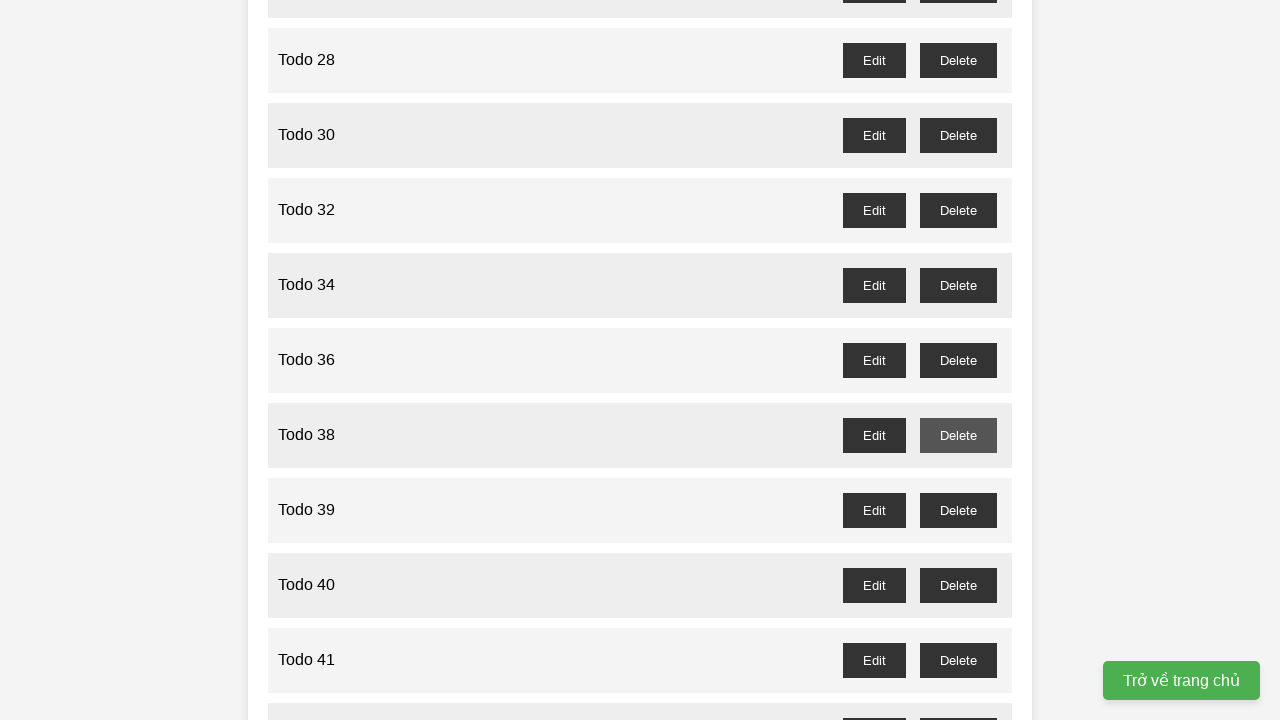

Clicked delete button for odd-numbered task 'Todo 39' and accepted confirmation dialog at (958, 510) on //button[@id='todo-39-delete']
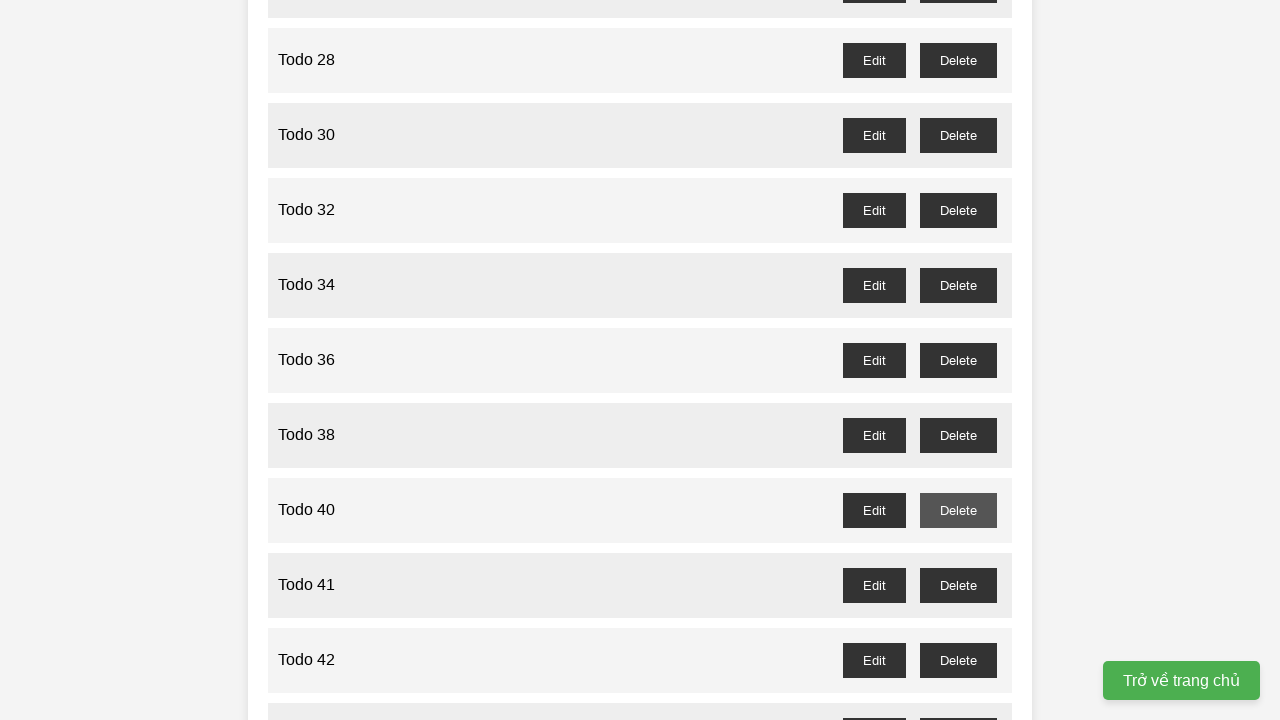

Clicked delete button for odd-numbered task 'Todo 41' and accepted confirmation dialog at (958, 585) on //button[@id='todo-41-delete']
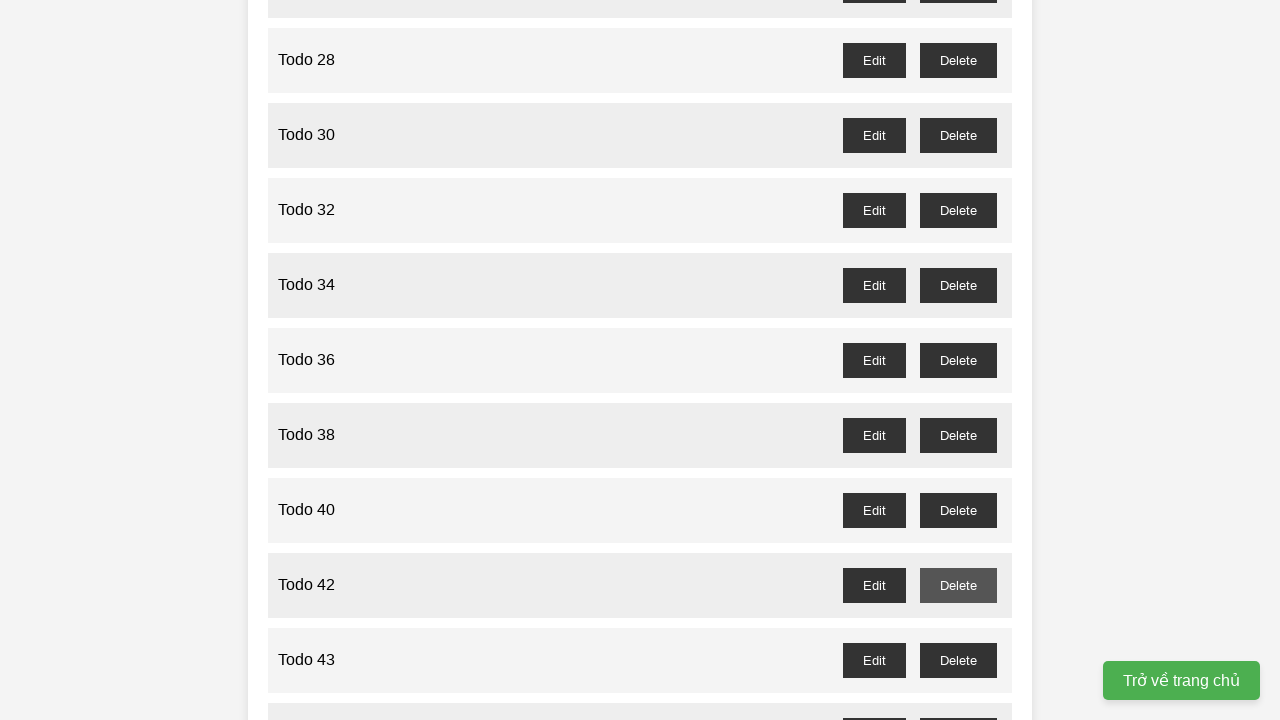

Clicked delete button for odd-numbered task 'Todo 43' and accepted confirmation dialog at (958, 660) on //button[@id='todo-43-delete']
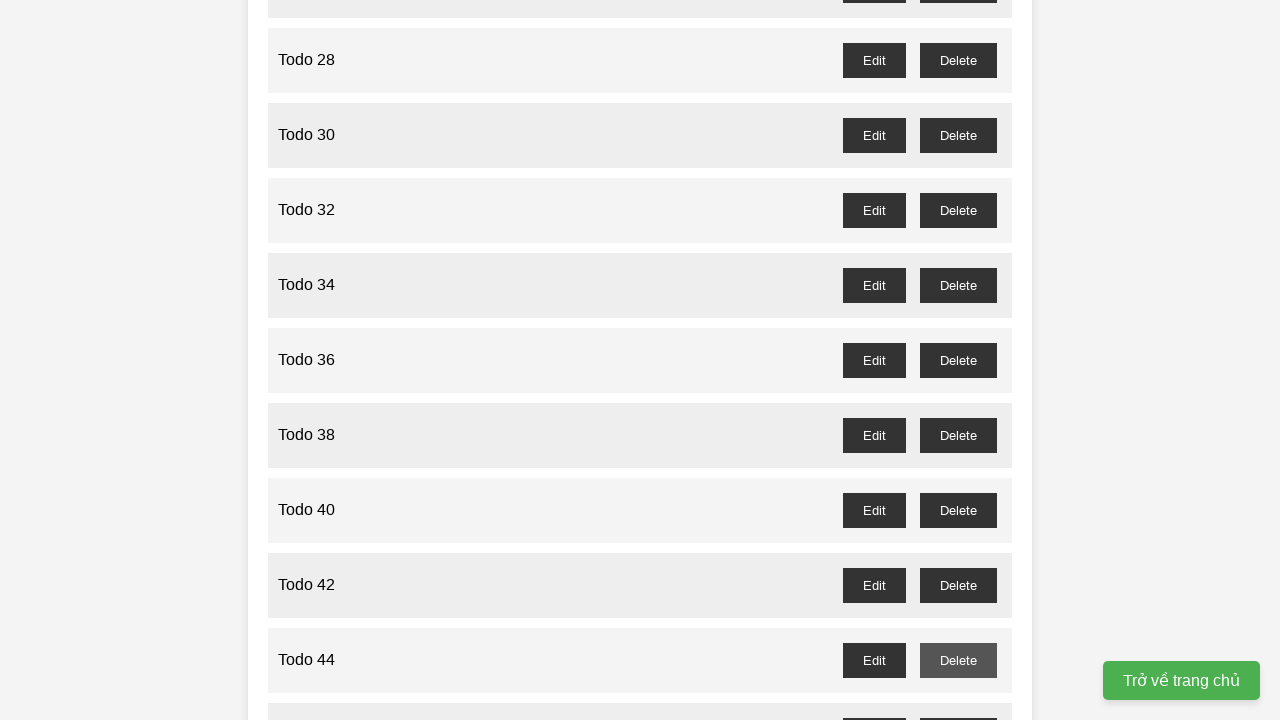

Clicked delete button for odd-numbered task 'Todo 45' and accepted confirmation dialog at (958, 703) on //button[@id='todo-45-delete']
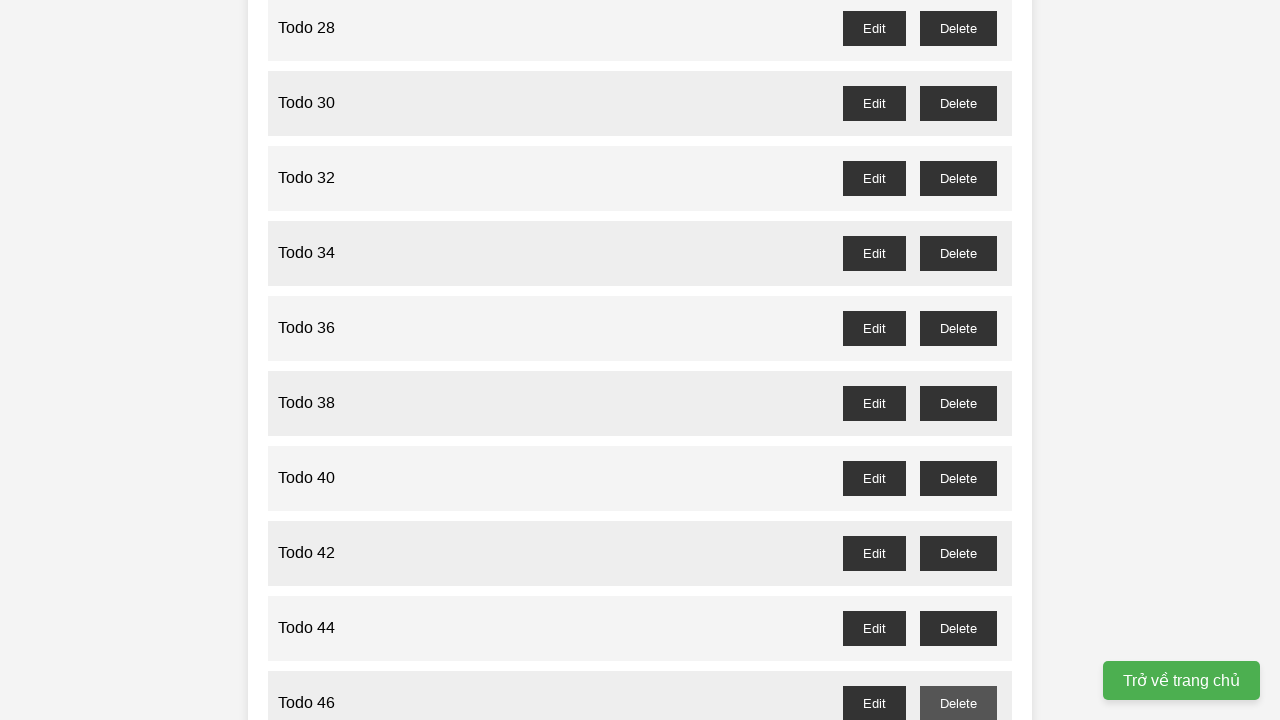

Clicked delete button for odd-numbered task 'Todo 47' and accepted confirmation dialog at (958, 360) on //button[@id='todo-47-delete']
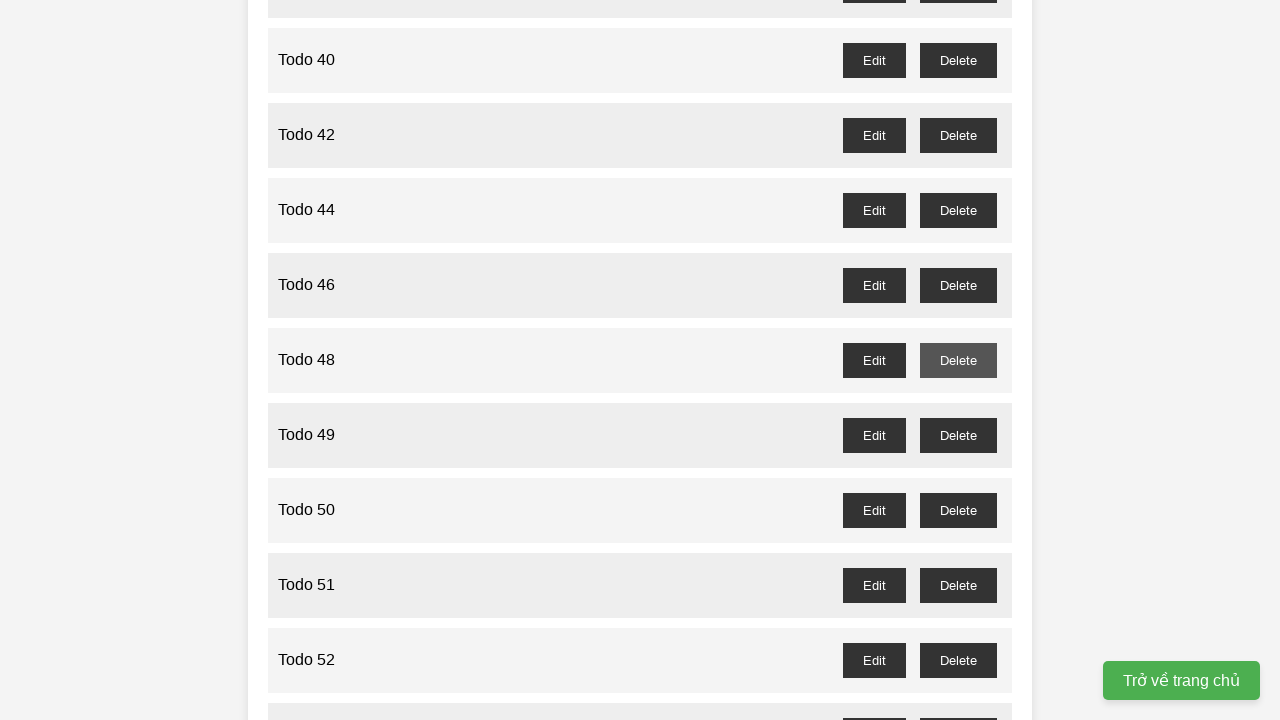

Clicked delete button for odd-numbered task 'Todo 49' and accepted confirmation dialog at (958, 435) on //button[@id='todo-49-delete']
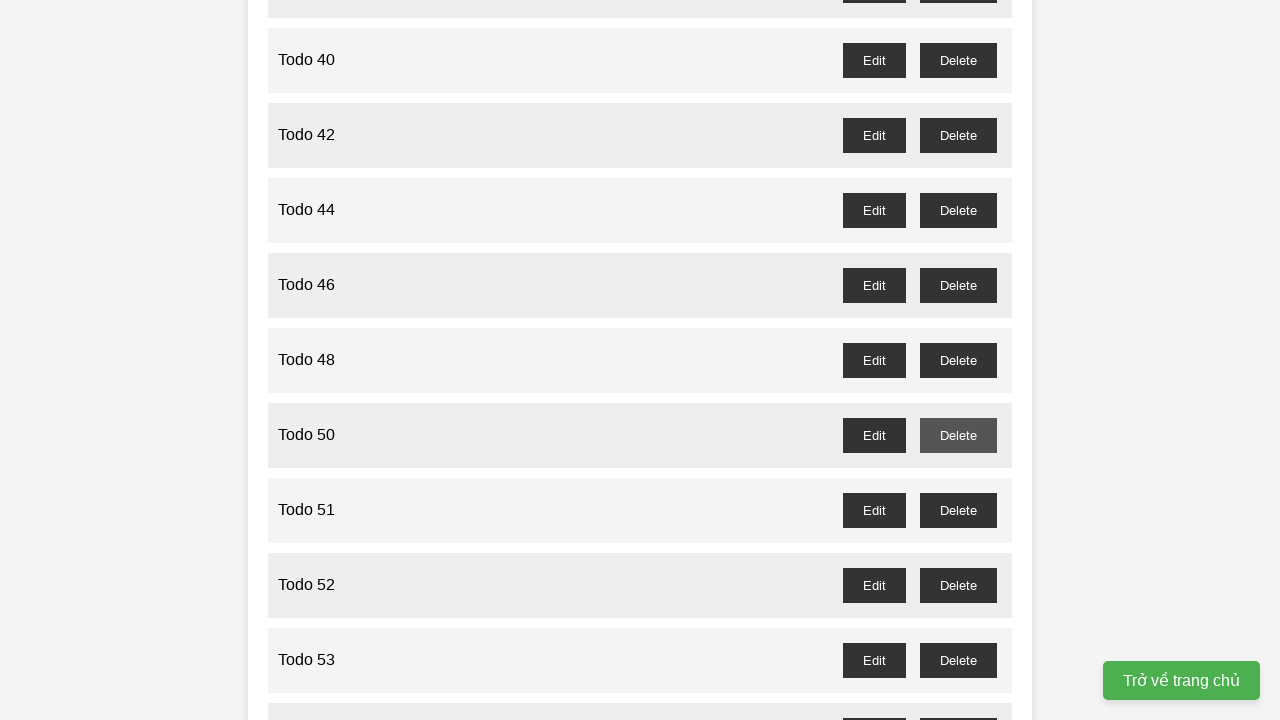

Clicked delete button for odd-numbered task 'Todo 51' and accepted confirmation dialog at (958, 510) on //button[@id='todo-51-delete']
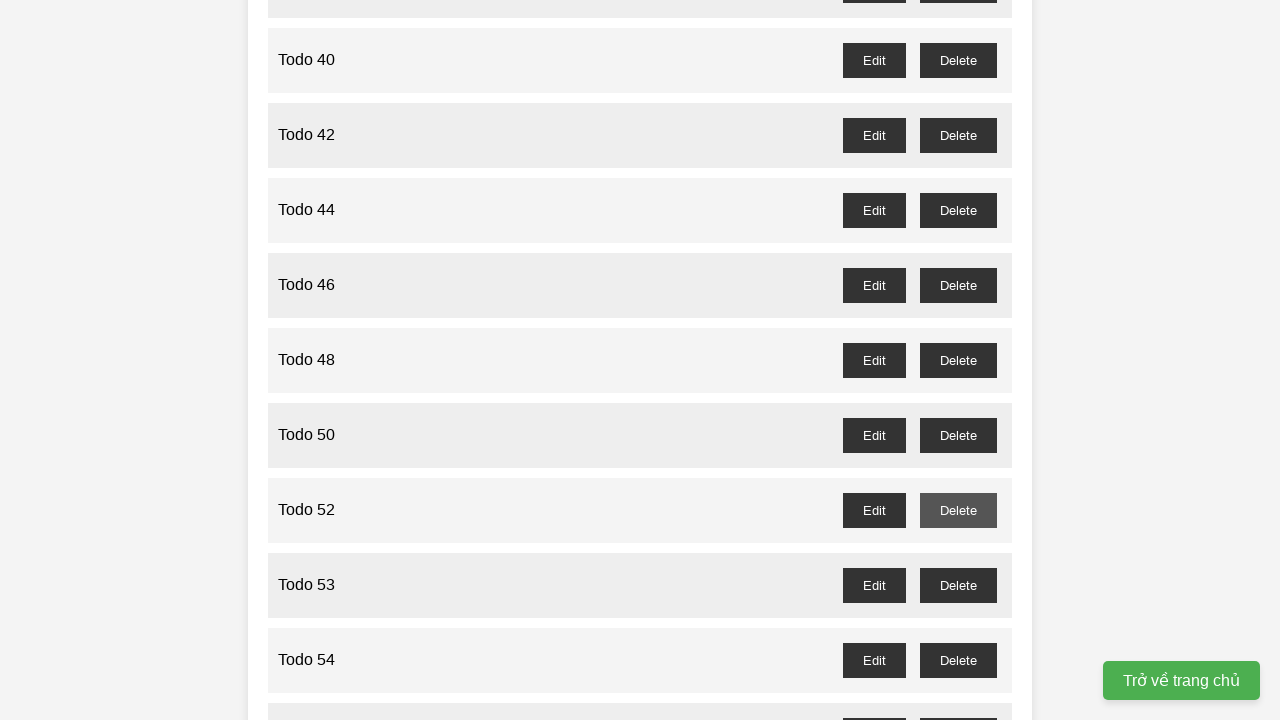

Clicked delete button for odd-numbered task 'Todo 53' and accepted confirmation dialog at (958, 585) on //button[@id='todo-53-delete']
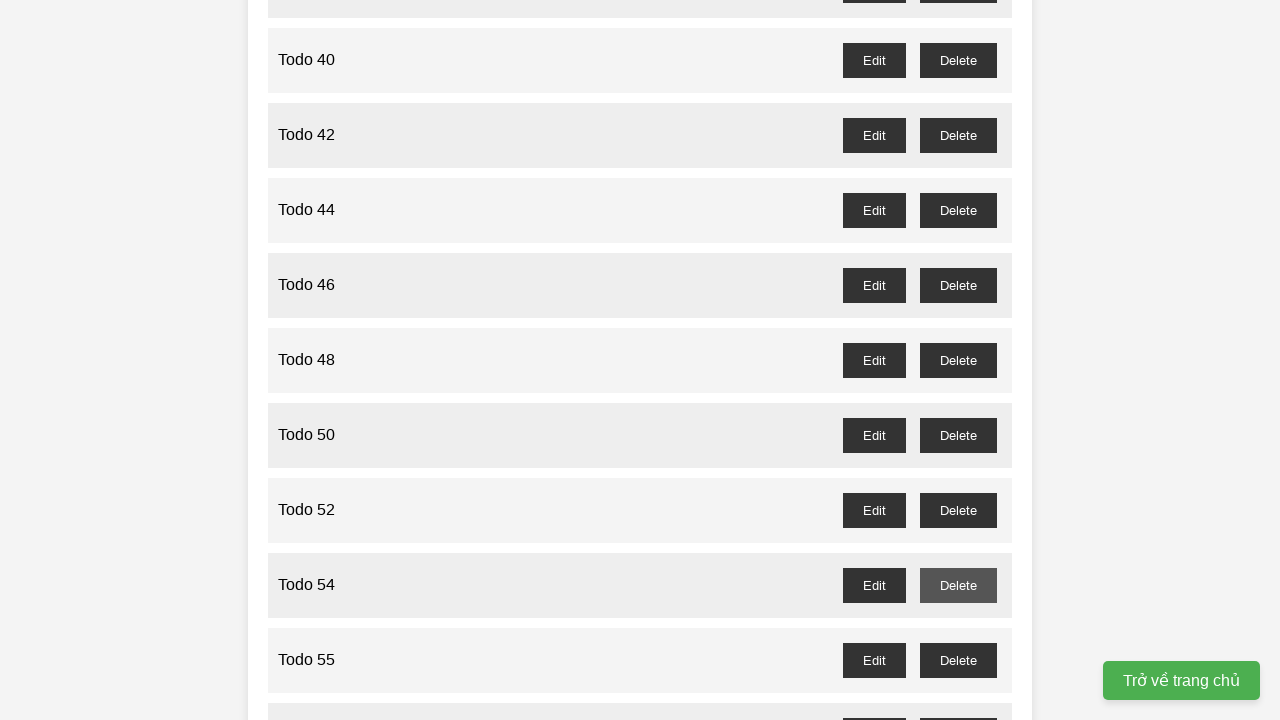

Clicked delete button for odd-numbered task 'Todo 55' and accepted confirmation dialog at (958, 660) on //button[@id='todo-55-delete']
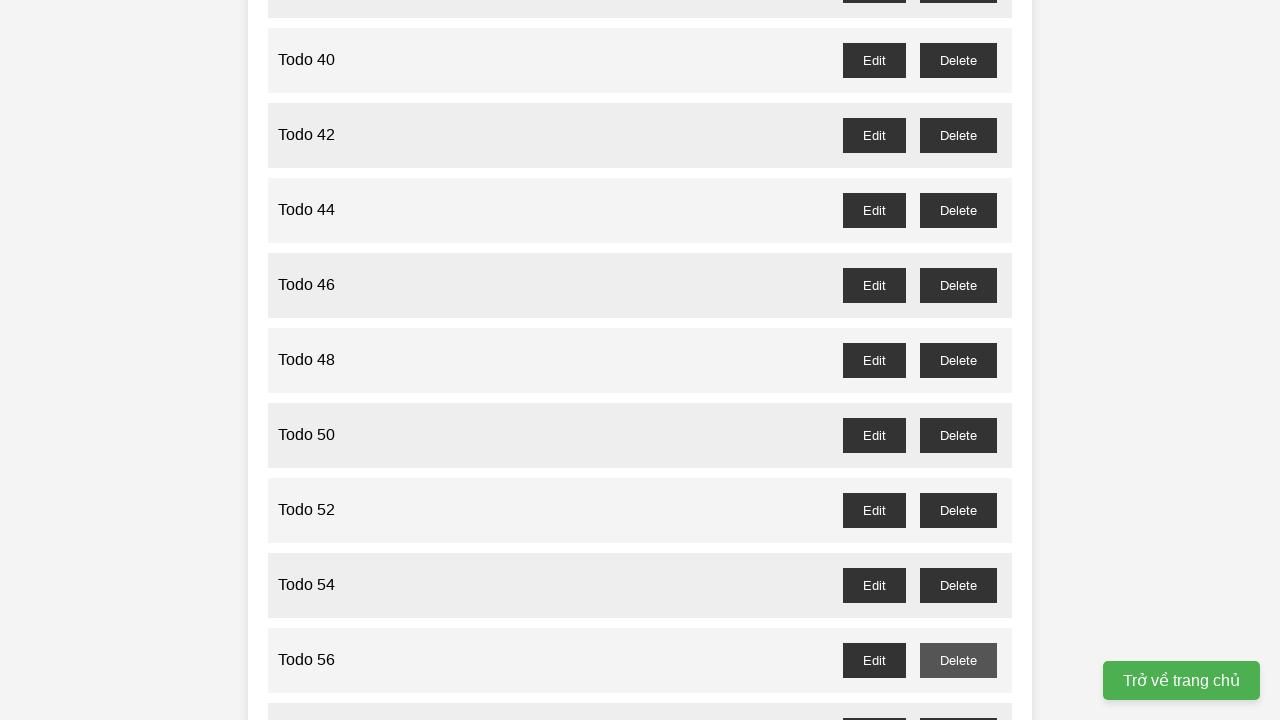

Clicked delete button for odd-numbered task 'Todo 57' and accepted confirmation dialog at (958, 703) on //button[@id='todo-57-delete']
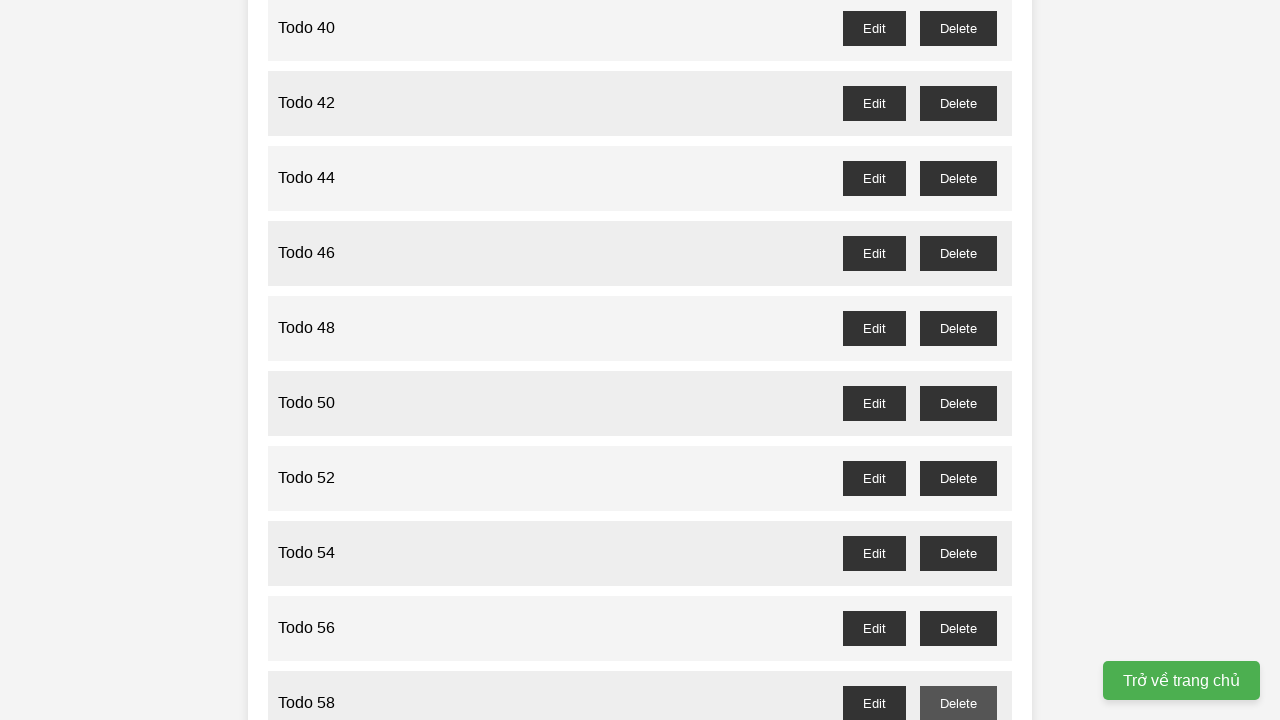

Clicked delete button for odd-numbered task 'Todo 59' and accepted confirmation dialog at (958, 360) on //button[@id='todo-59-delete']
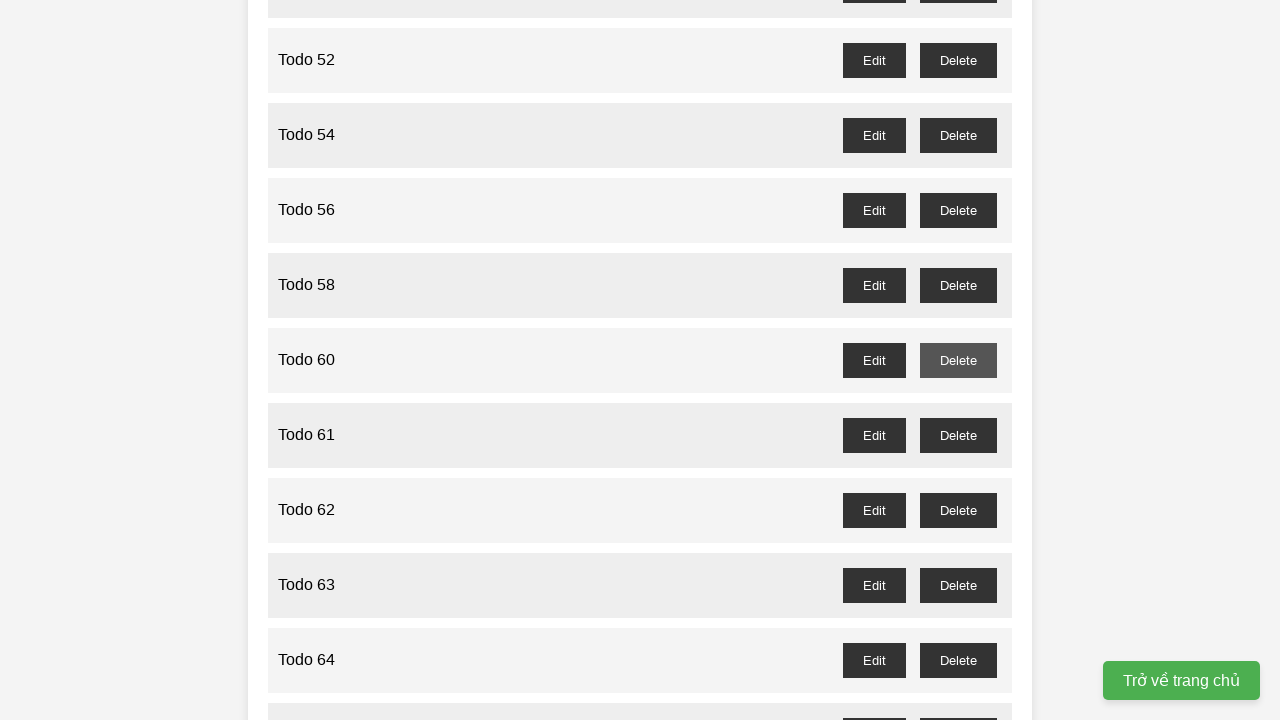

Clicked delete button for odd-numbered task 'Todo 61' and accepted confirmation dialog at (958, 435) on //button[@id='todo-61-delete']
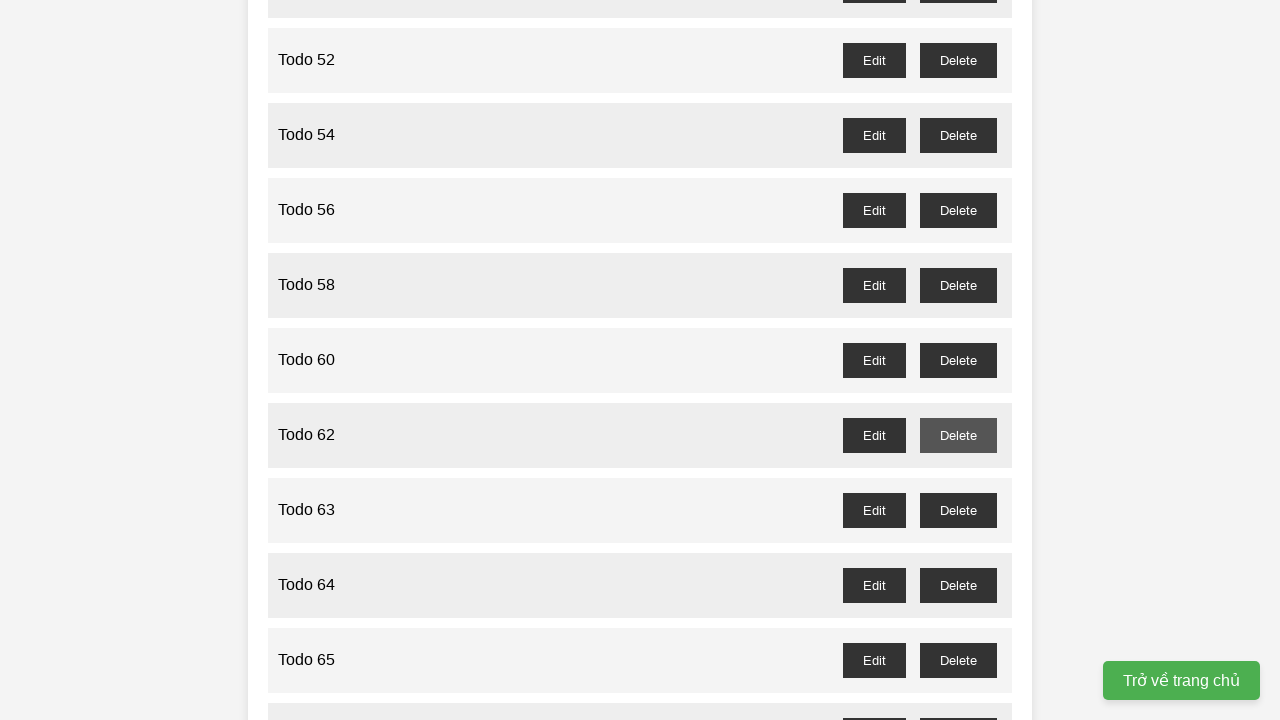

Clicked delete button for odd-numbered task 'Todo 63' and accepted confirmation dialog at (958, 510) on //button[@id='todo-63-delete']
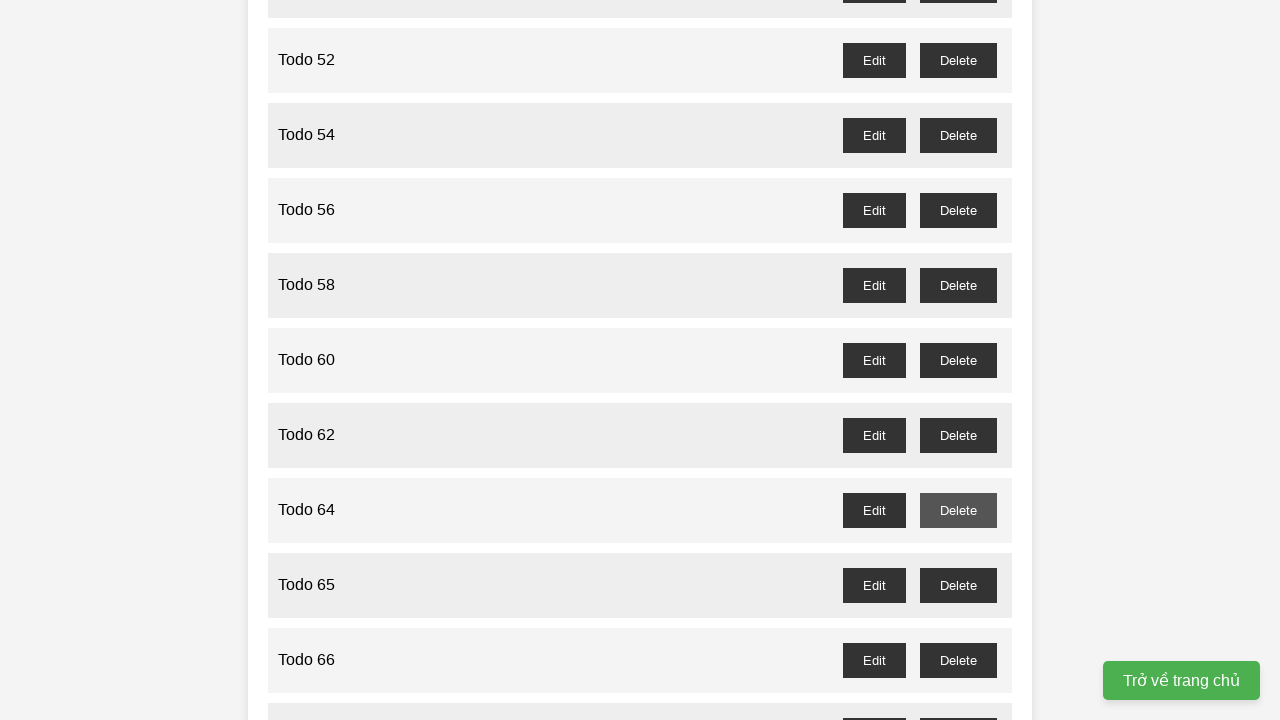

Clicked delete button for odd-numbered task 'Todo 65' and accepted confirmation dialog at (958, 585) on //button[@id='todo-65-delete']
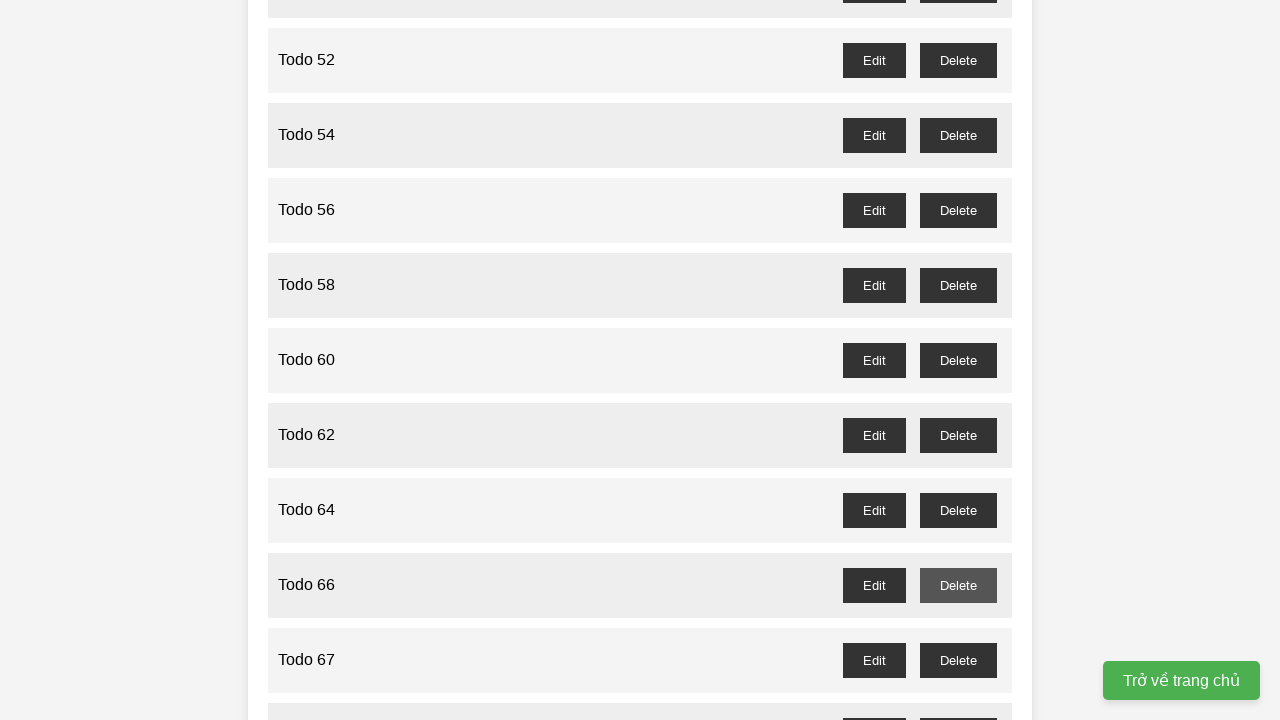

Clicked delete button for odd-numbered task 'Todo 67' and accepted confirmation dialog at (958, 660) on //button[@id='todo-67-delete']
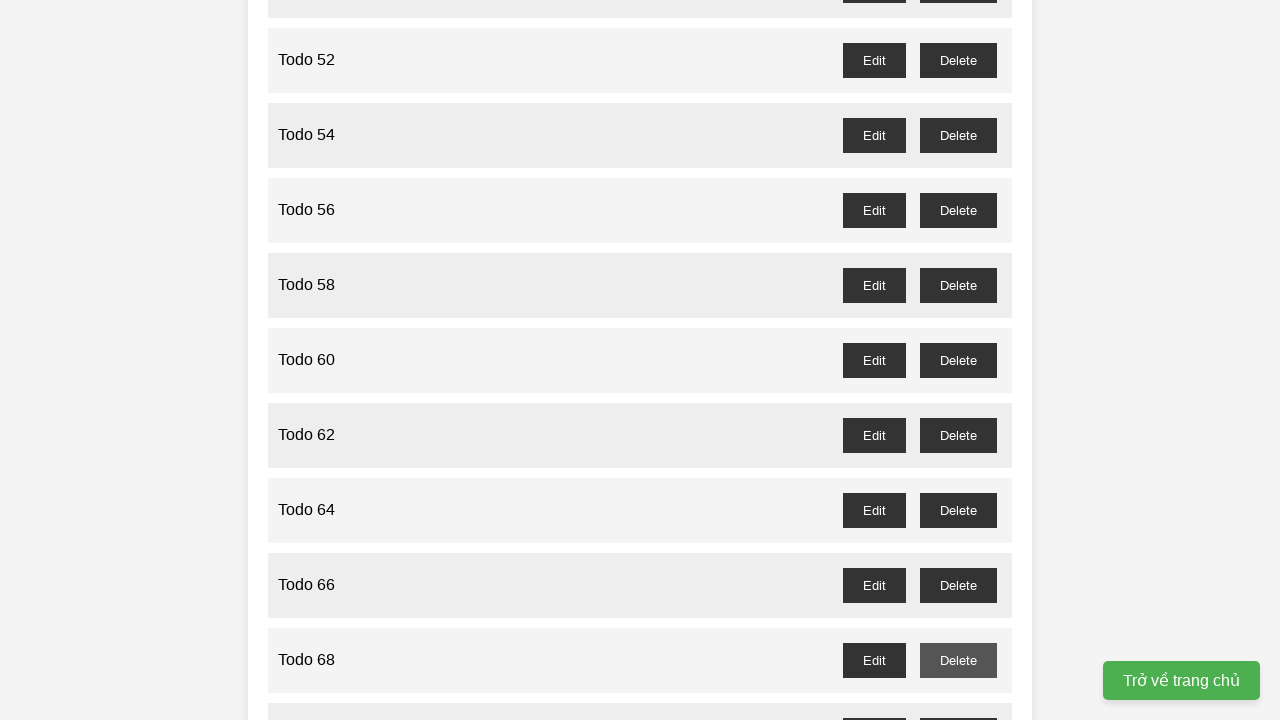

Clicked delete button for odd-numbered task 'Todo 69' and accepted confirmation dialog at (958, 703) on //button[@id='todo-69-delete']
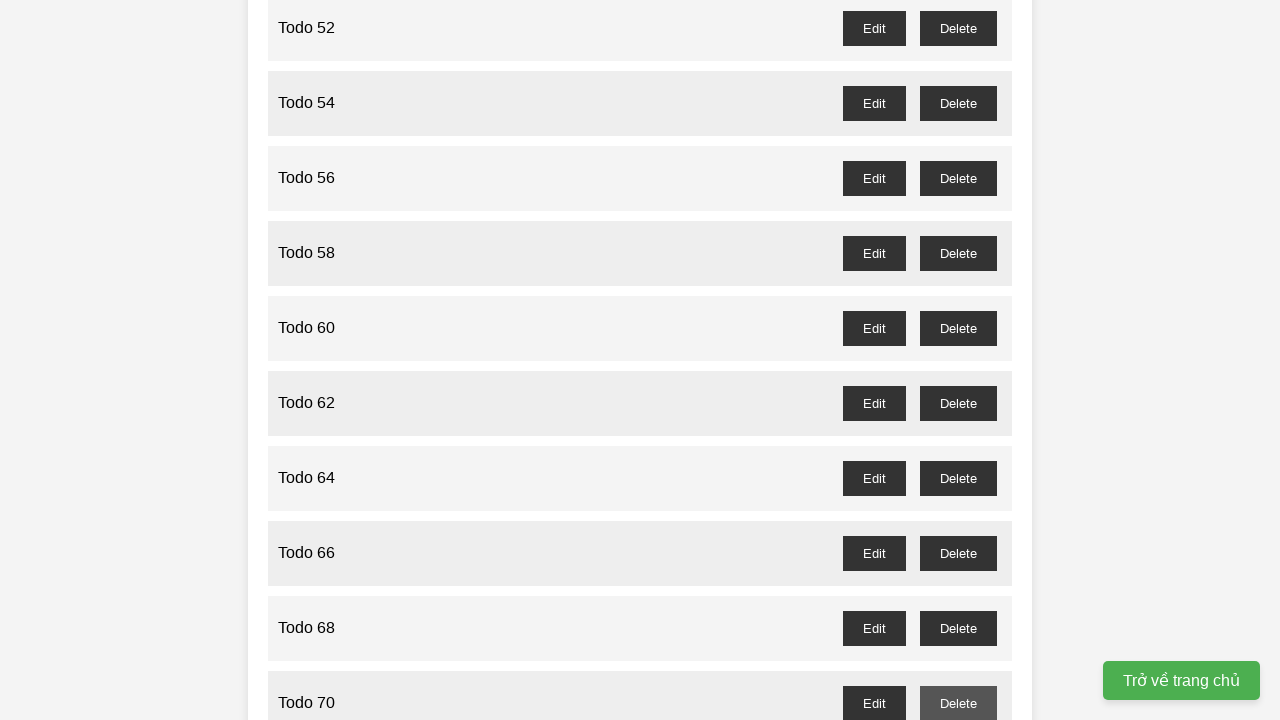

Clicked delete button for odd-numbered task 'Todo 71' and accepted confirmation dialog at (958, 360) on //button[@id='todo-71-delete']
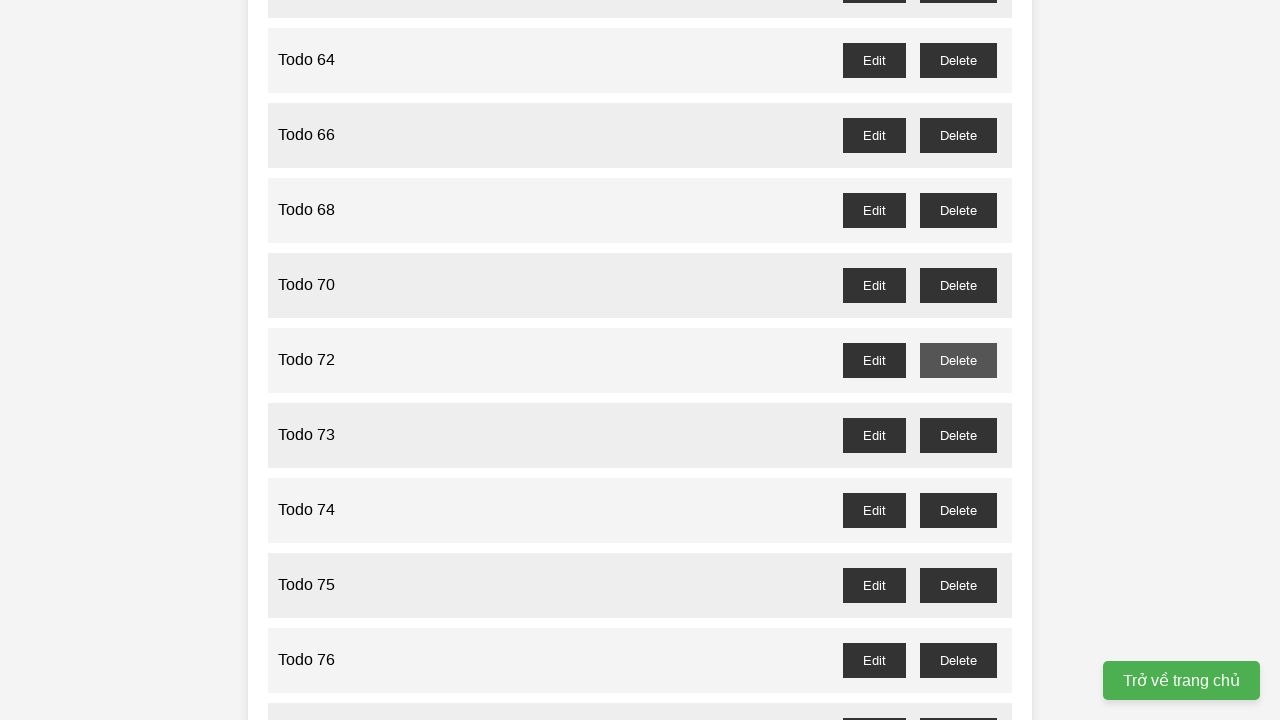

Clicked delete button for odd-numbered task 'Todo 73' and accepted confirmation dialog at (958, 435) on //button[@id='todo-73-delete']
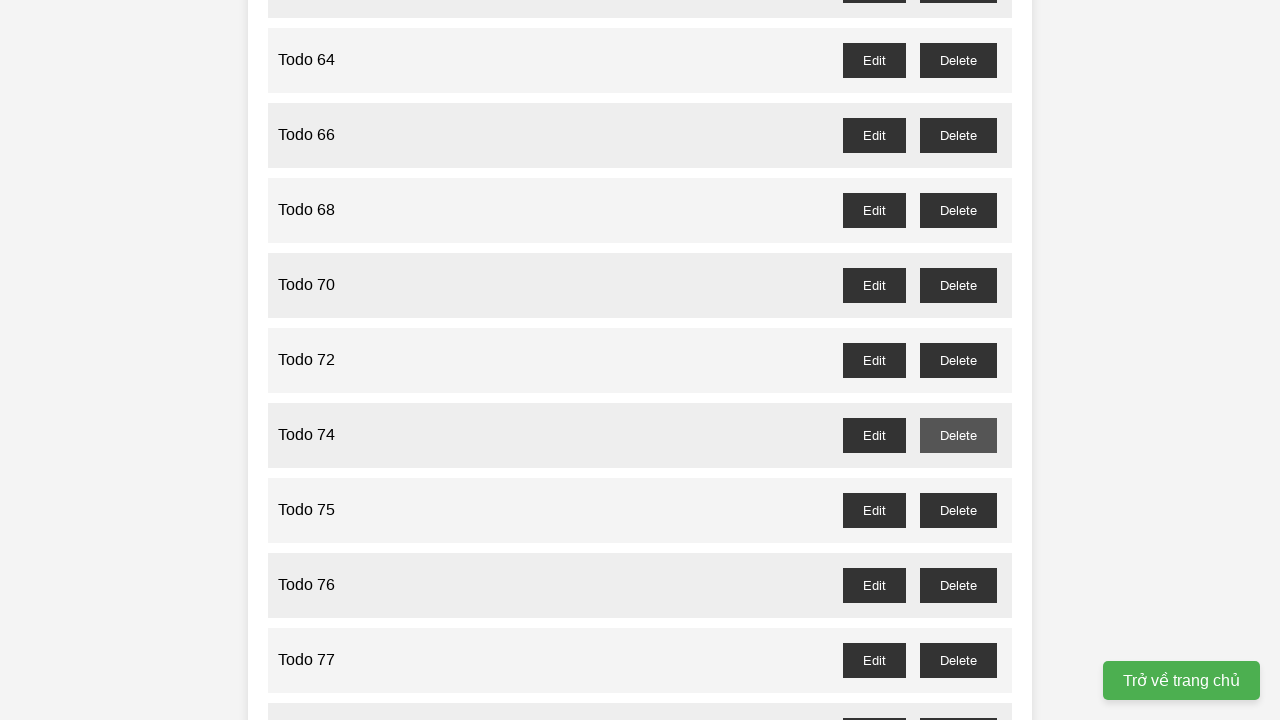

Clicked delete button for odd-numbered task 'Todo 75' and accepted confirmation dialog at (958, 510) on //button[@id='todo-75-delete']
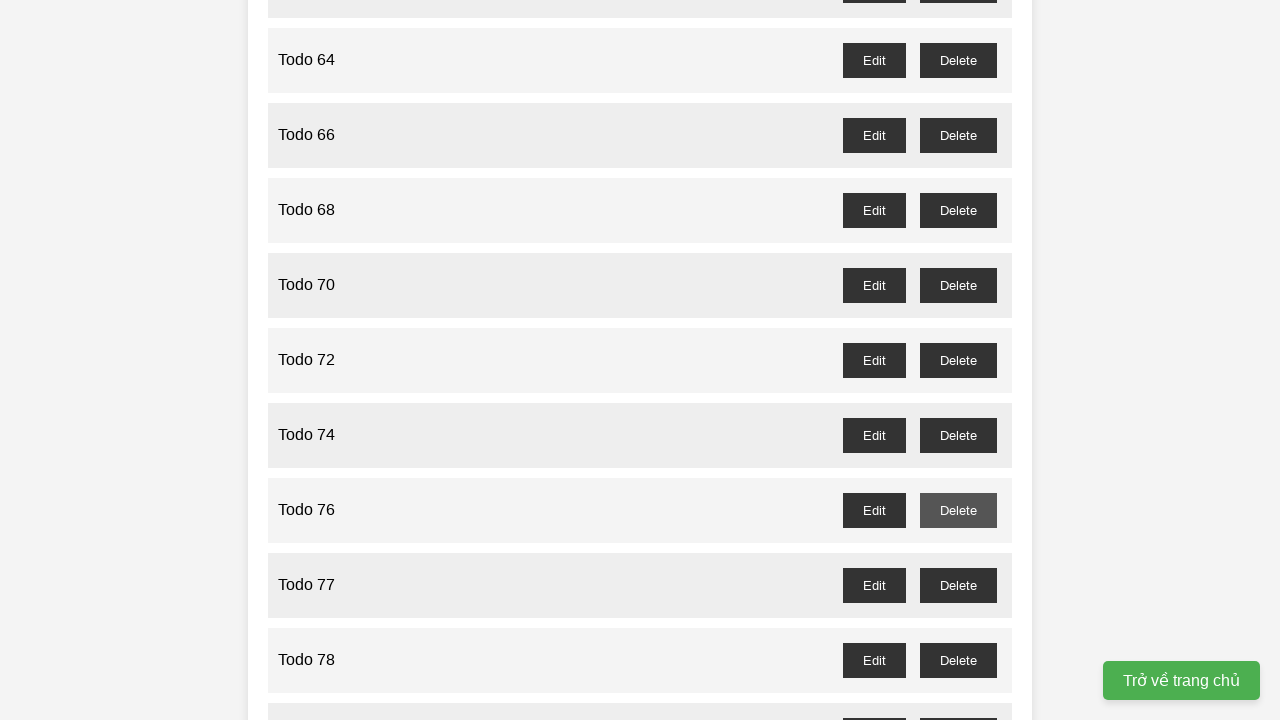

Clicked delete button for odd-numbered task 'Todo 77' and accepted confirmation dialog at (958, 585) on //button[@id='todo-77-delete']
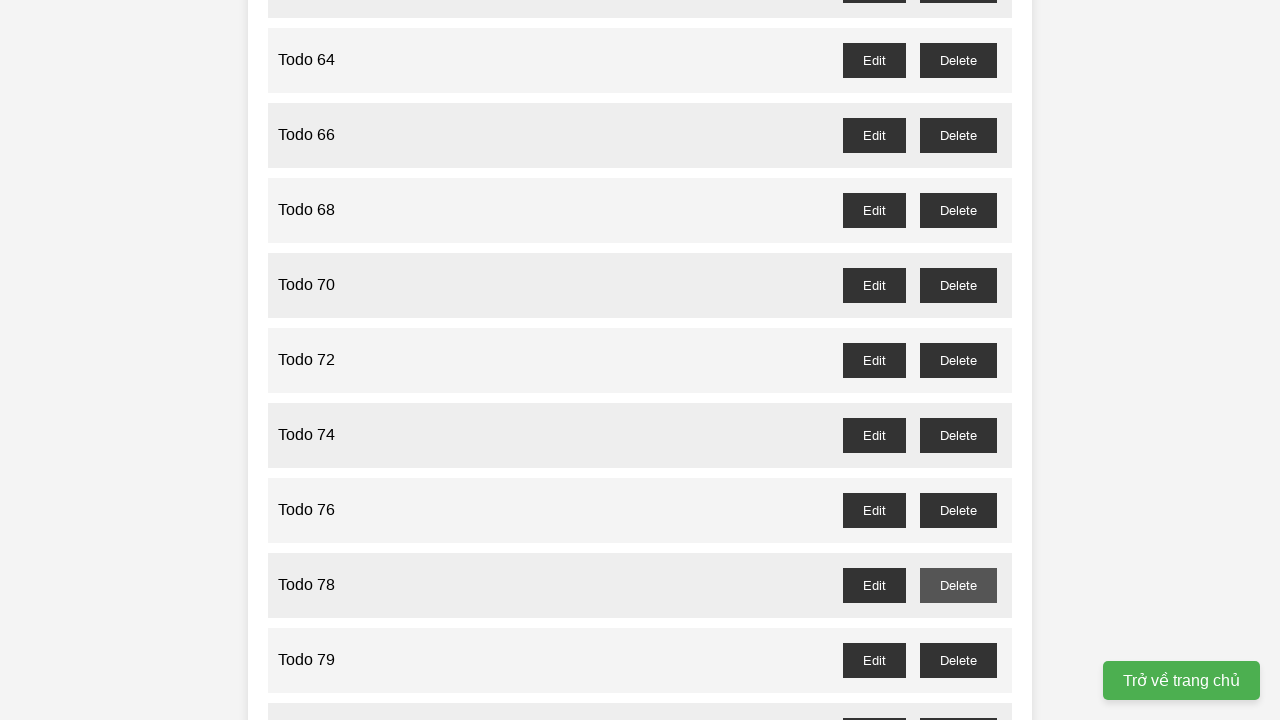

Clicked delete button for odd-numbered task 'Todo 79' and accepted confirmation dialog at (958, 660) on //button[@id='todo-79-delete']
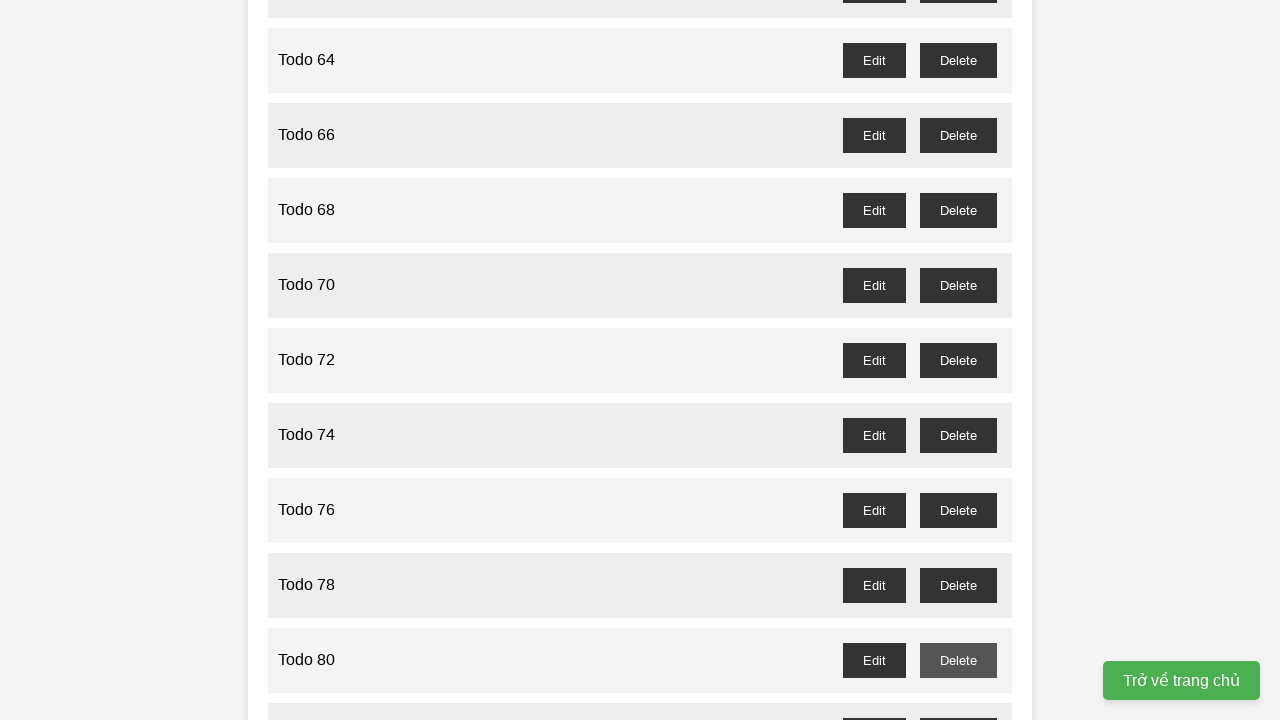

Clicked delete button for odd-numbered task 'Todo 81' and accepted confirmation dialog at (958, 703) on //button[@id='todo-81-delete']
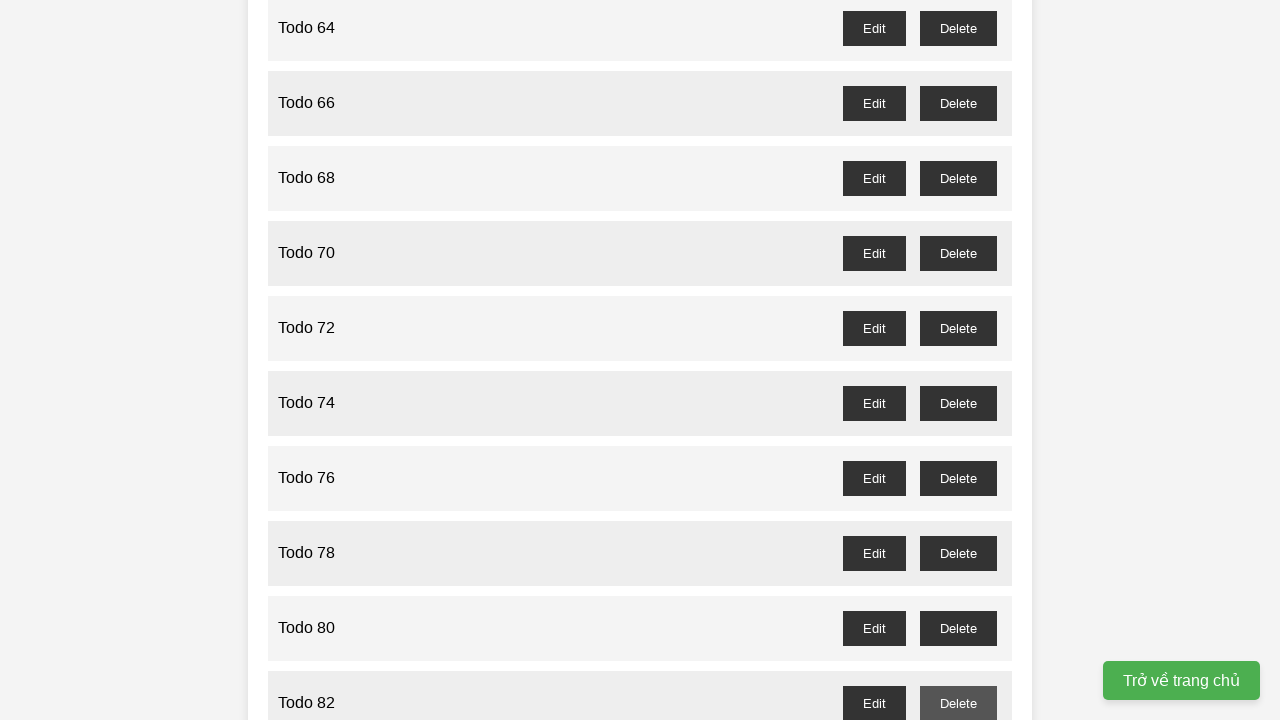

Clicked delete button for odd-numbered task 'Todo 83' and accepted confirmation dialog at (958, 360) on //button[@id='todo-83-delete']
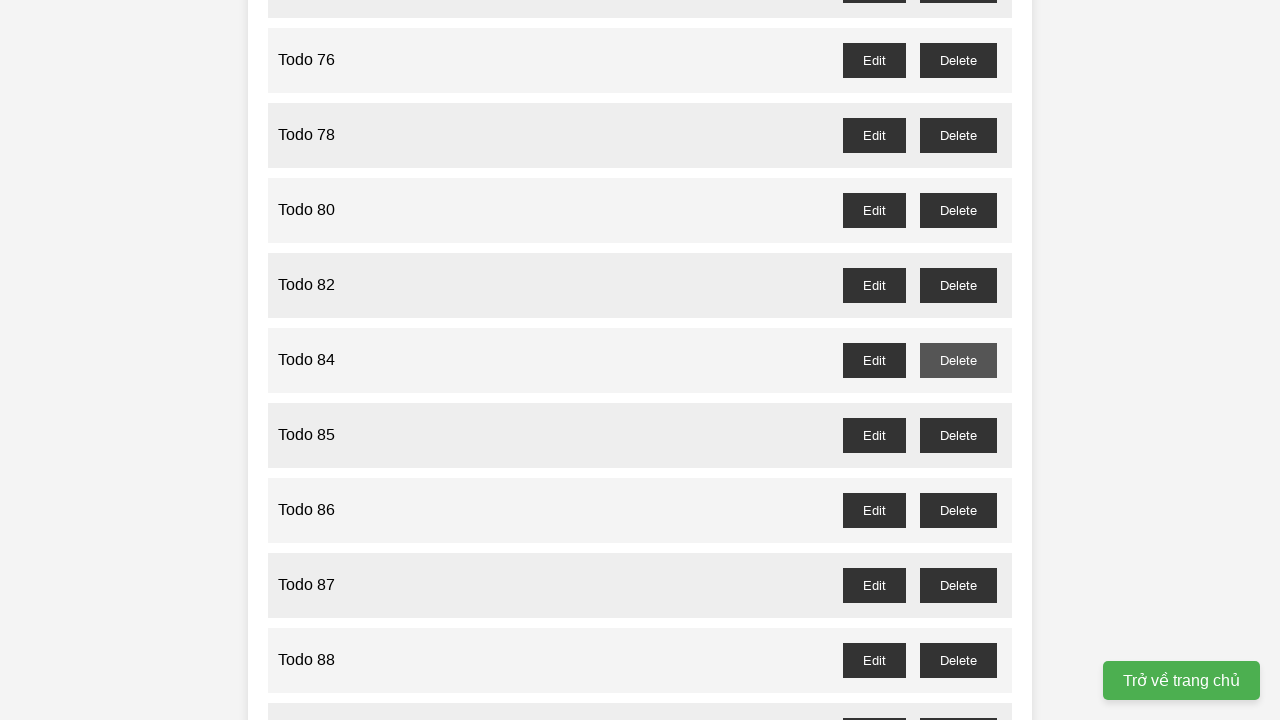

Clicked delete button for odd-numbered task 'Todo 85' and accepted confirmation dialog at (958, 435) on //button[@id='todo-85-delete']
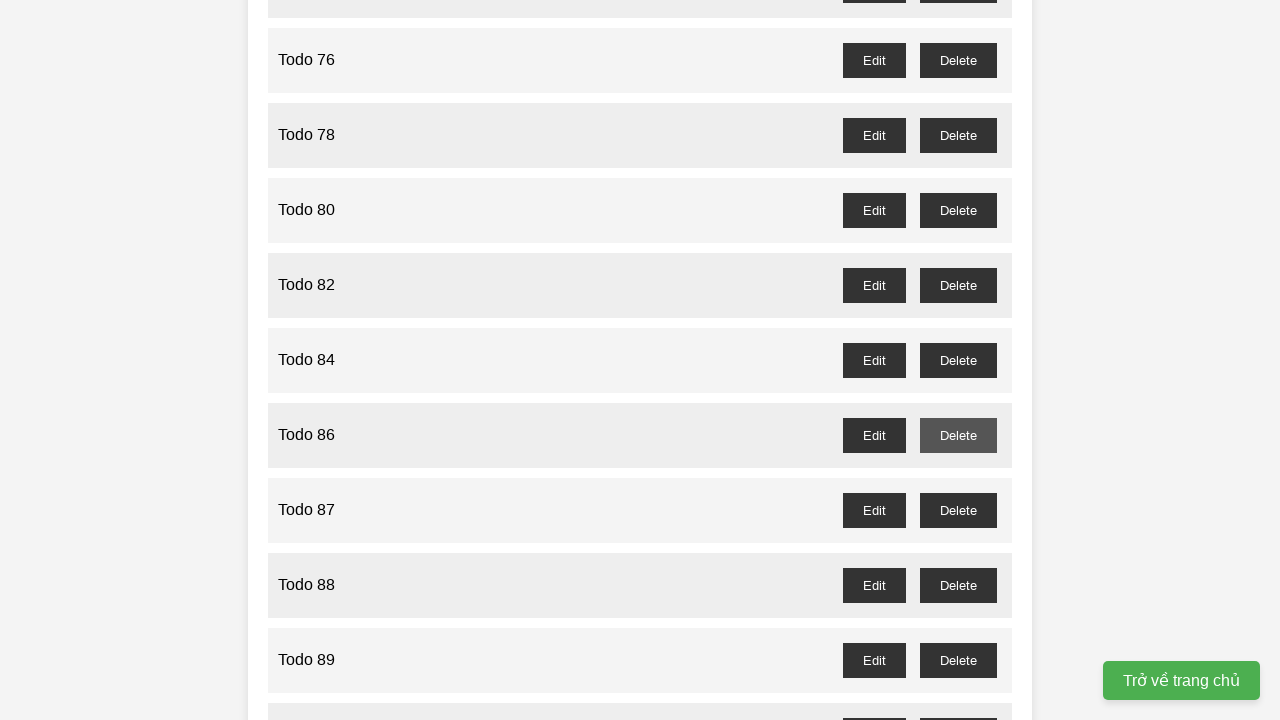

Clicked delete button for odd-numbered task 'Todo 87' and accepted confirmation dialog at (958, 510) on //button[@id='todo-87-delete']
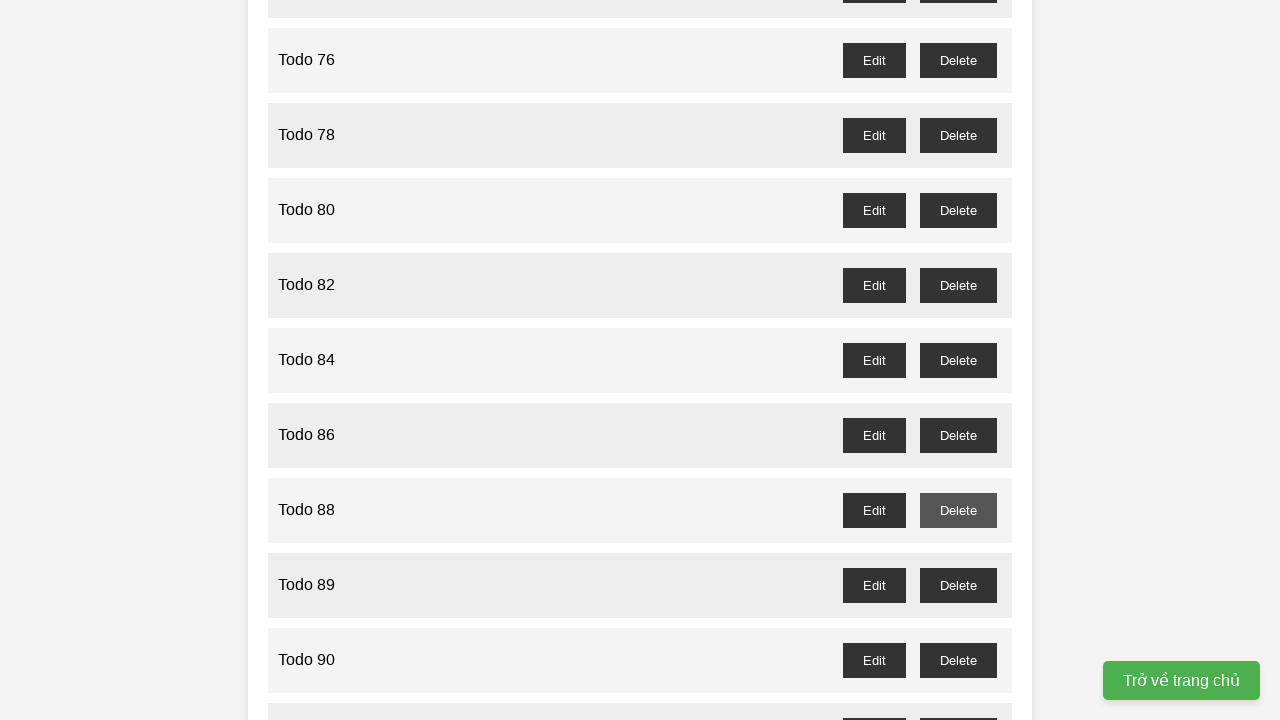

Clicked delete button for odd-numbered task 'Todo 89' and accepted confirmation dialog at (958, 585) on //button[@id='todo-89-delete']
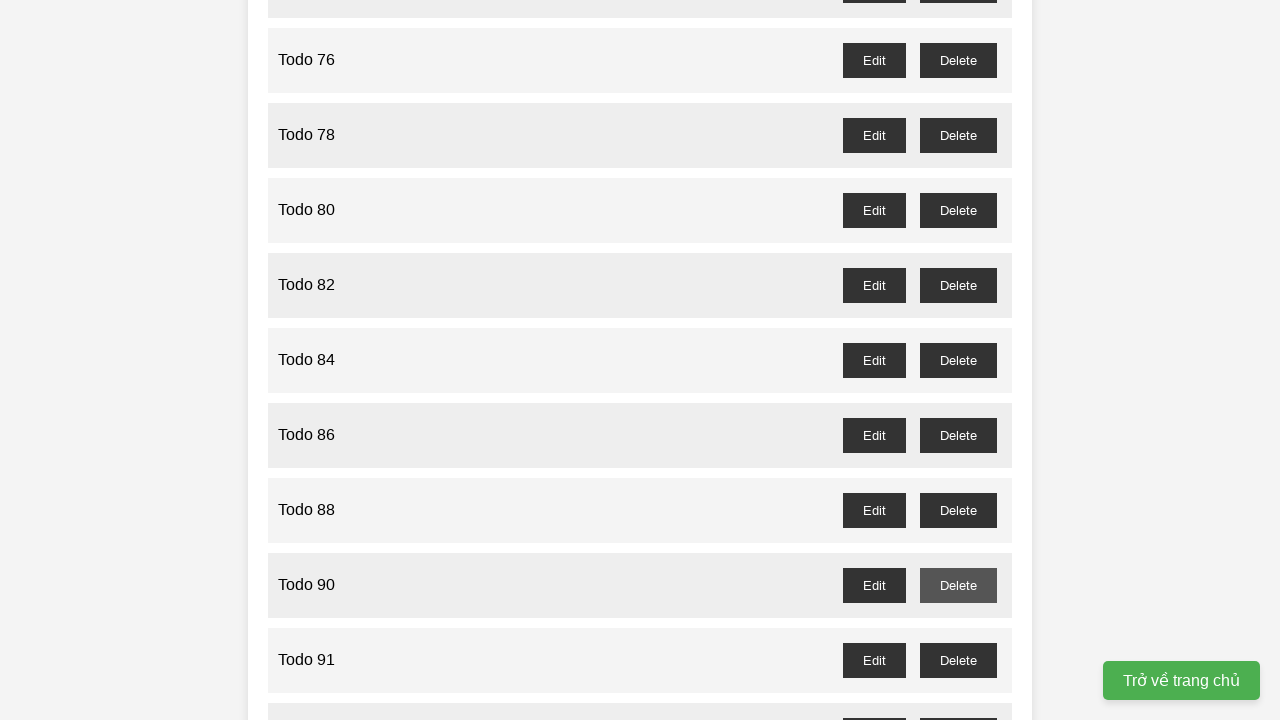

Clicked delete button for odd-numbered task 'Todo 91' and accepted confirmation dialog at (958, 660) on //button[@id='todo-91-delete']
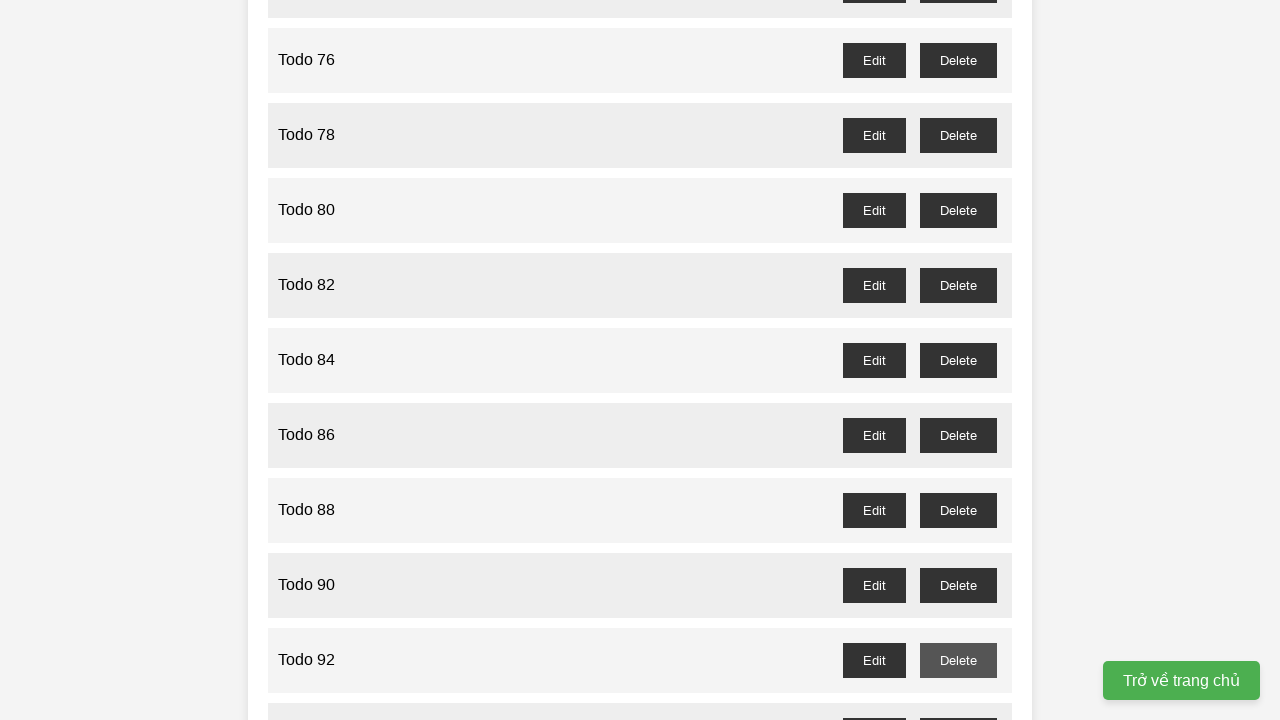

Clicked delete button for odd-numbered task 'Todo 93' and accepted confirmation dialog at (958, 703) on //button[@id='todo-93-delete']
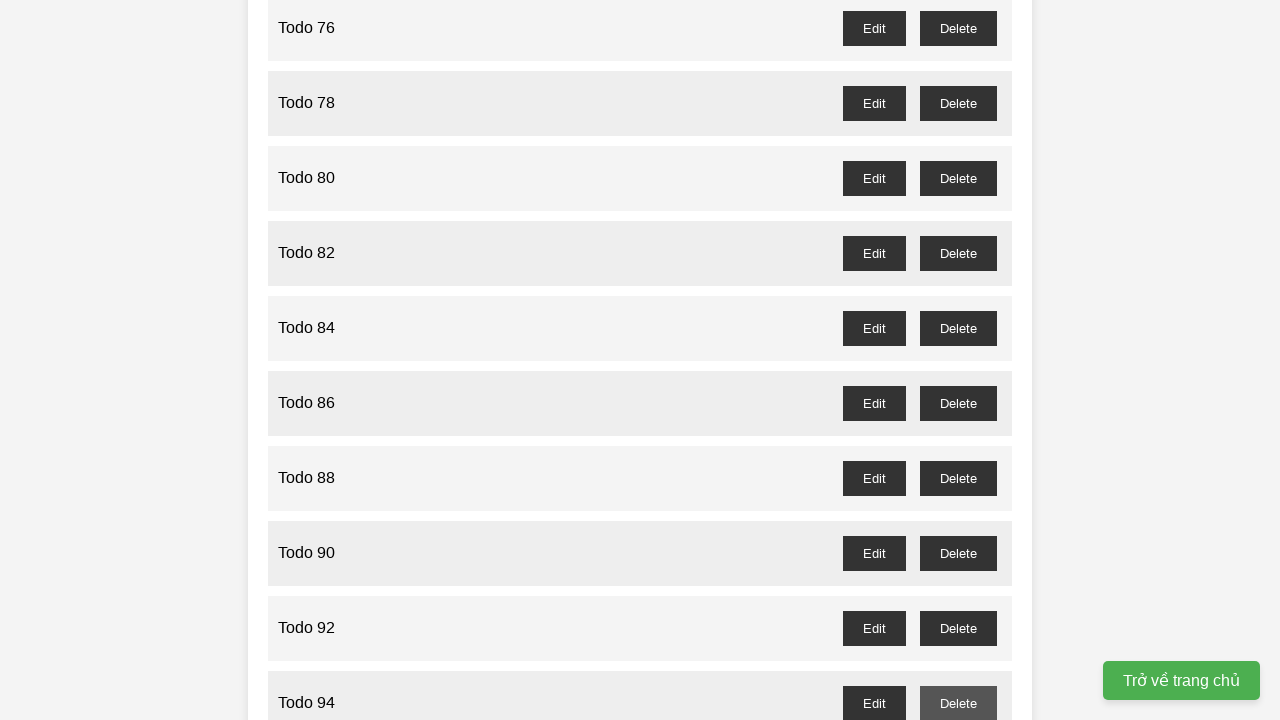

Clicked delete button for odd-numbered task 'Todo 95' and accepted confirmation dialog at (958, 360) on //button[@id='todo-95-delete']
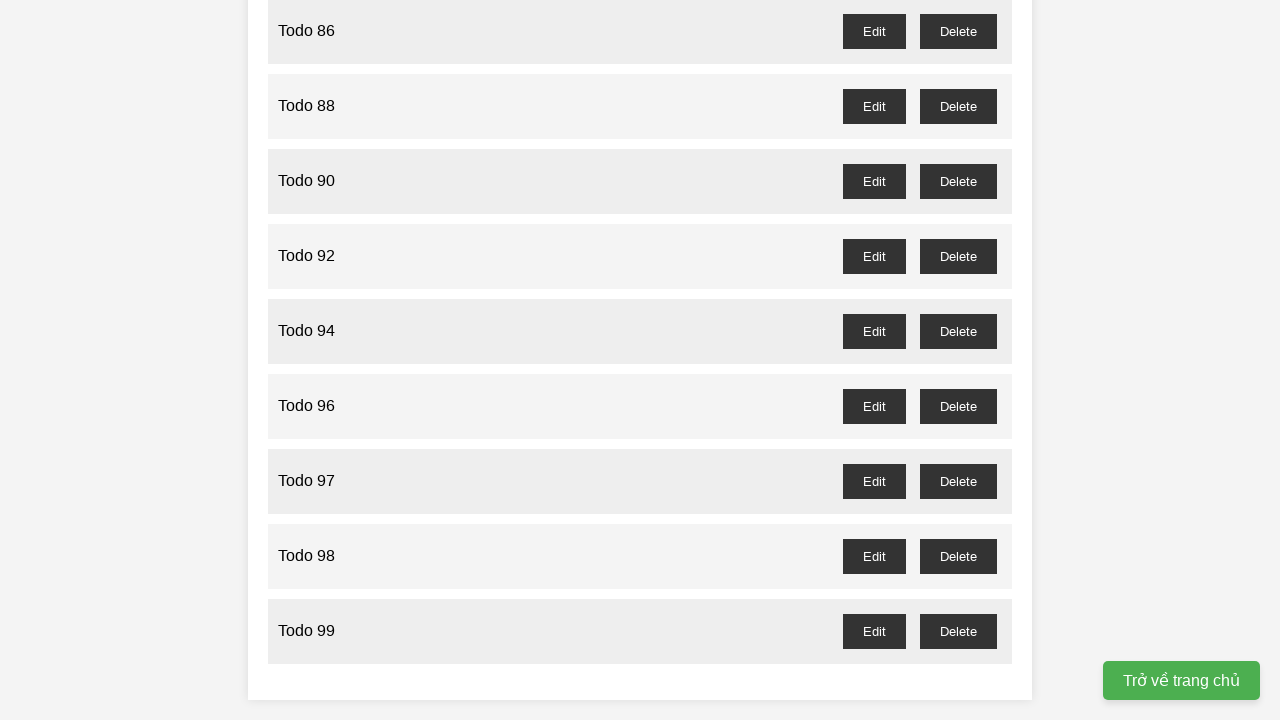

Clicked delete button for odd-numbered task 'Todo 97' and accepted confirmation dialog at (958, 481) on //button[@id='todo-97-delete']
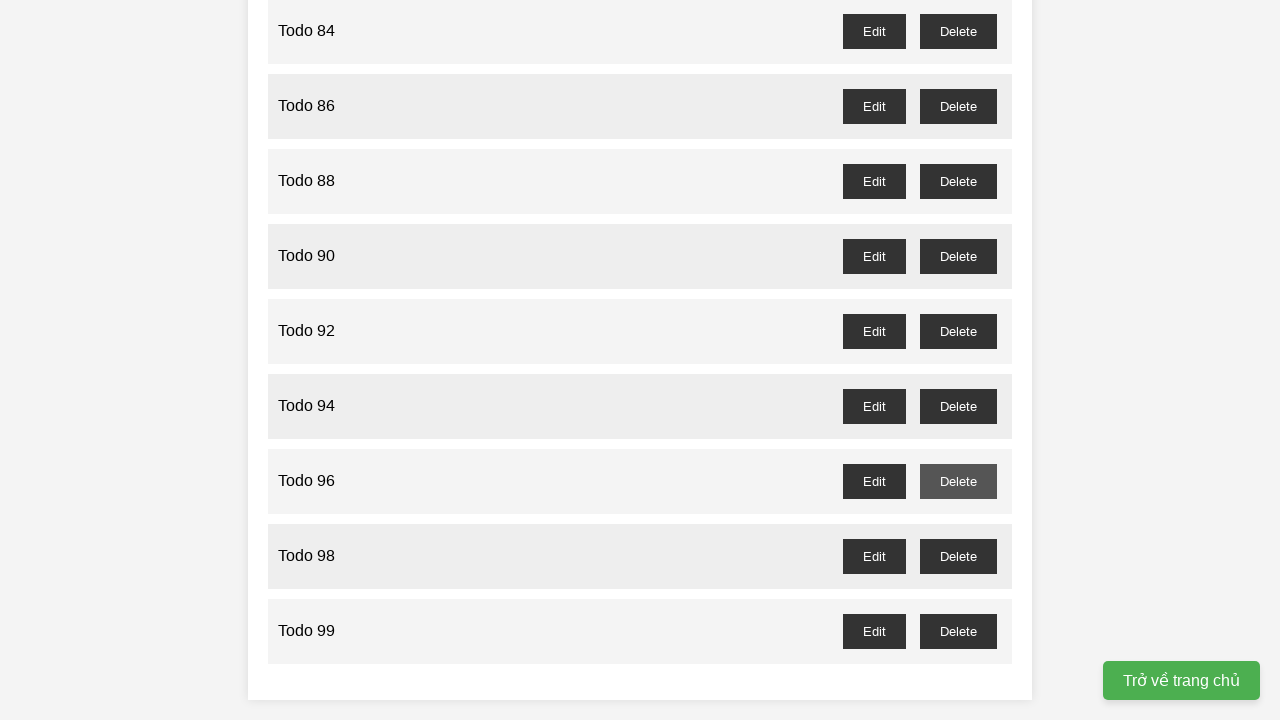

Clicked delete button for odd-numbered task 'Todo 99' and accepted confirmation dialog at (958, 631) on //button[@id='todo-99-delete']
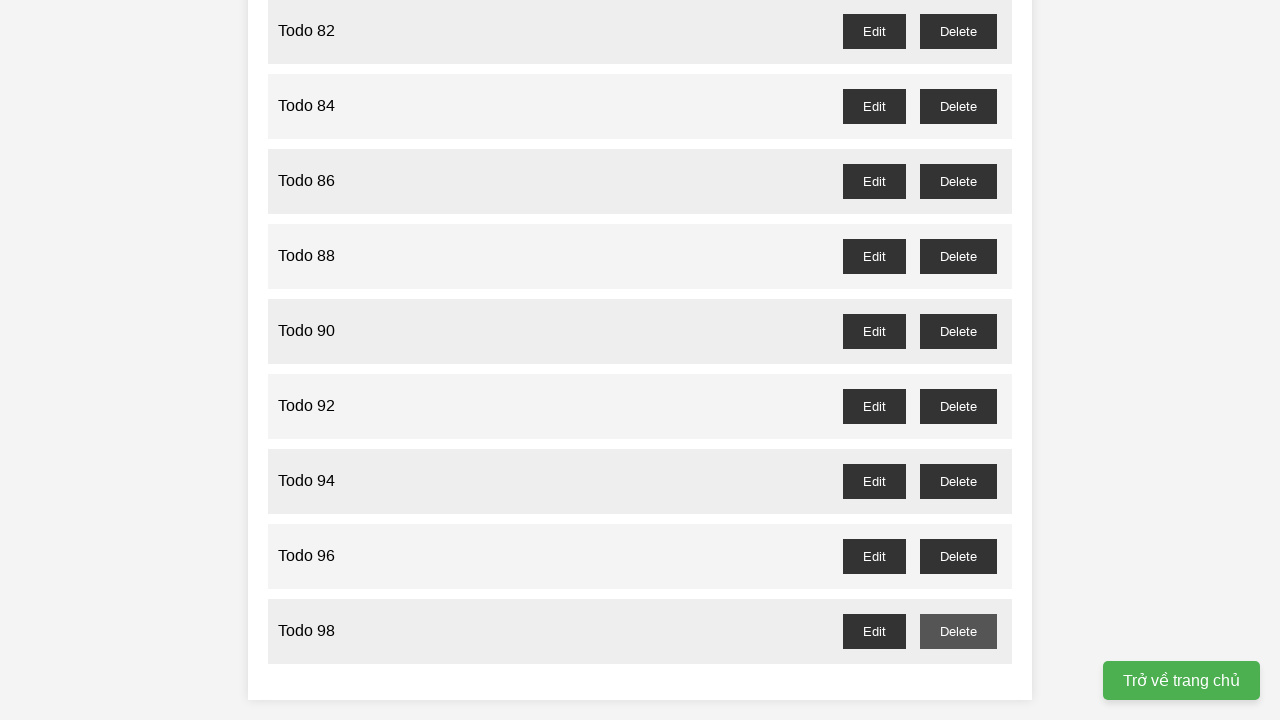

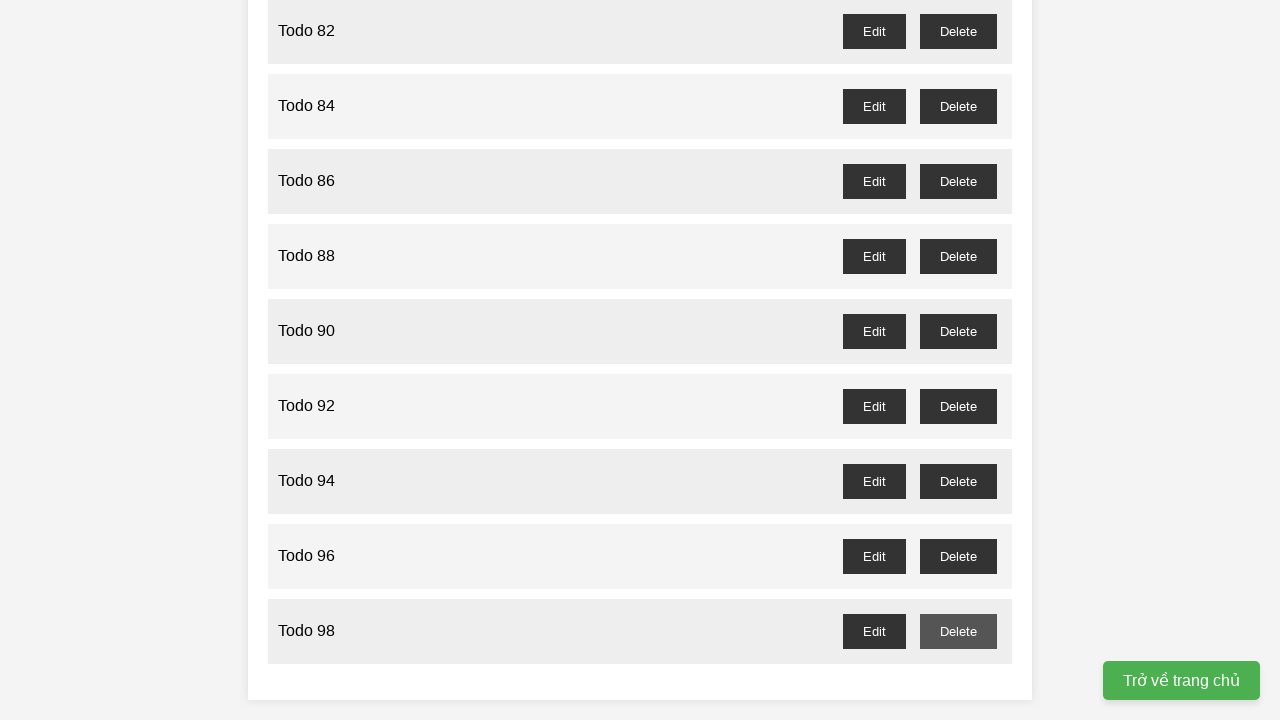